Tests jQuery UI date picker functionality by navigating to the demo page, switching to the iframe, opening the date picker, and selecting a specific past date (May 10, 2022) by clicking through the calendar navigation.

Starting URL: https://jqueryui.com/datepicker/

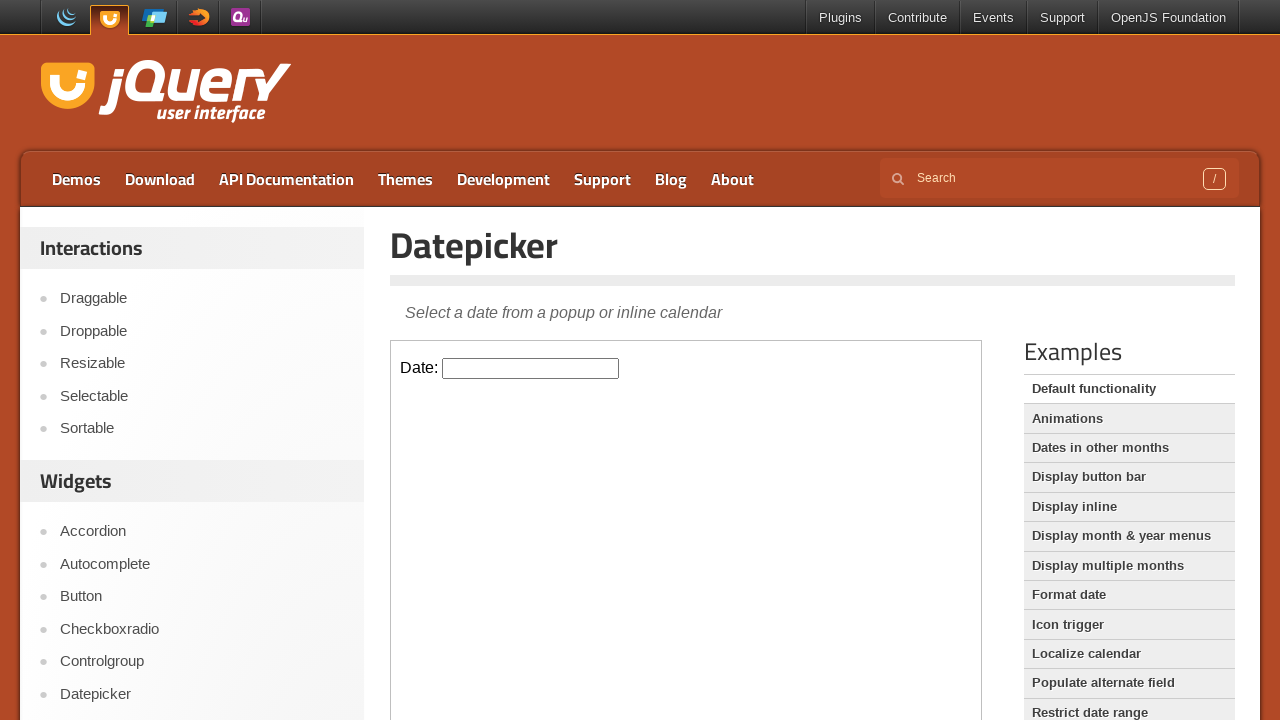

Located iframe with class 'demo-frame' for datepicker
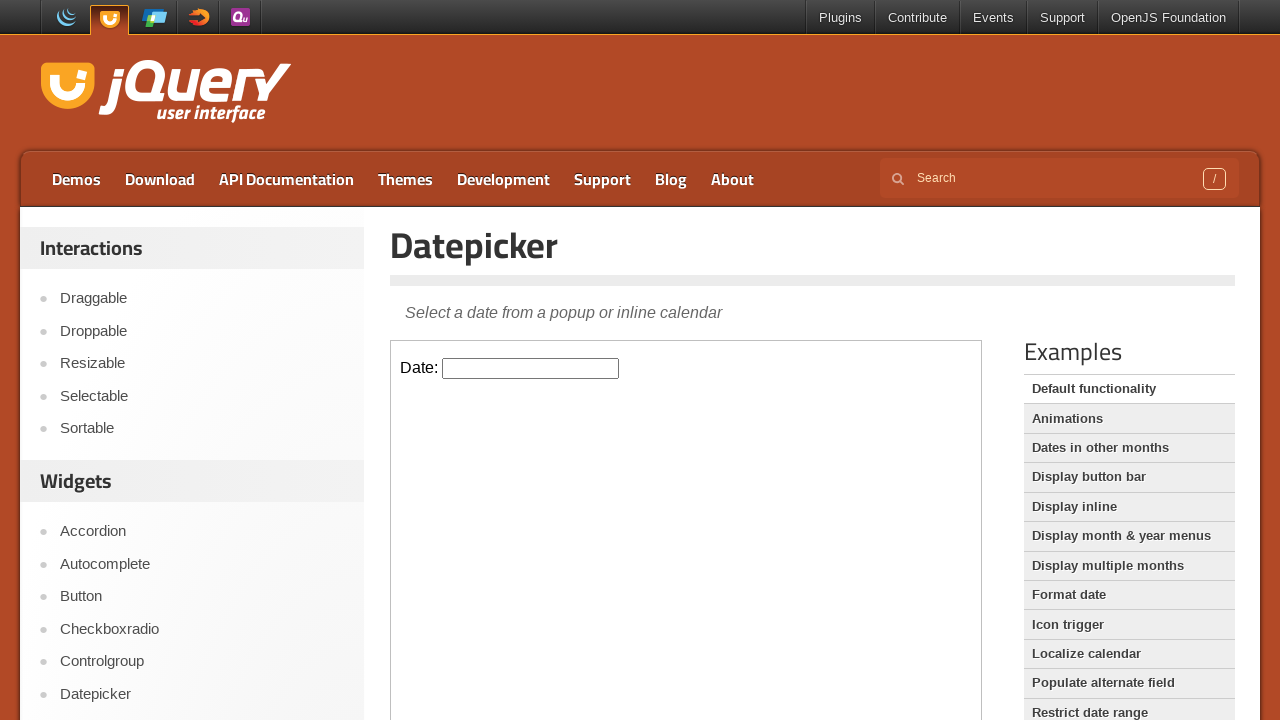

Clicked datepicker input to open calendar popup at (531, 368) on iframe.demo-frame >> internal:control=enter-frame >> #datepicker
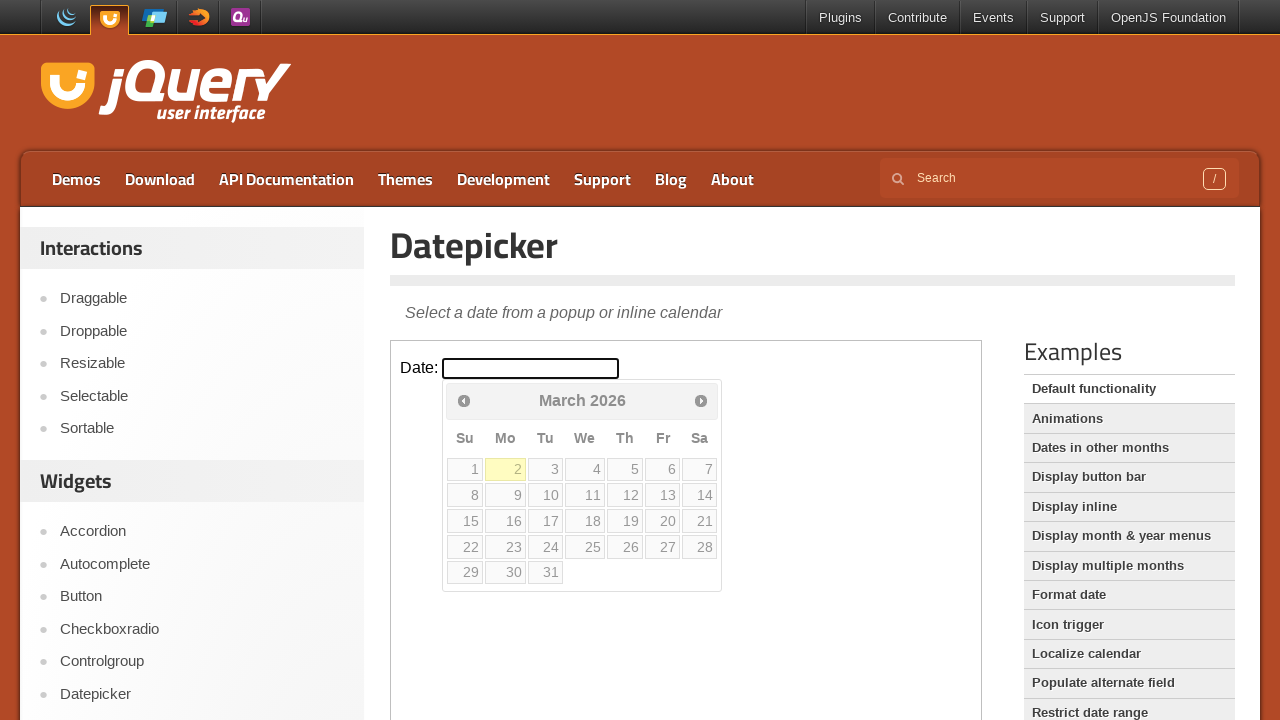

Set target date to May 10, 2022
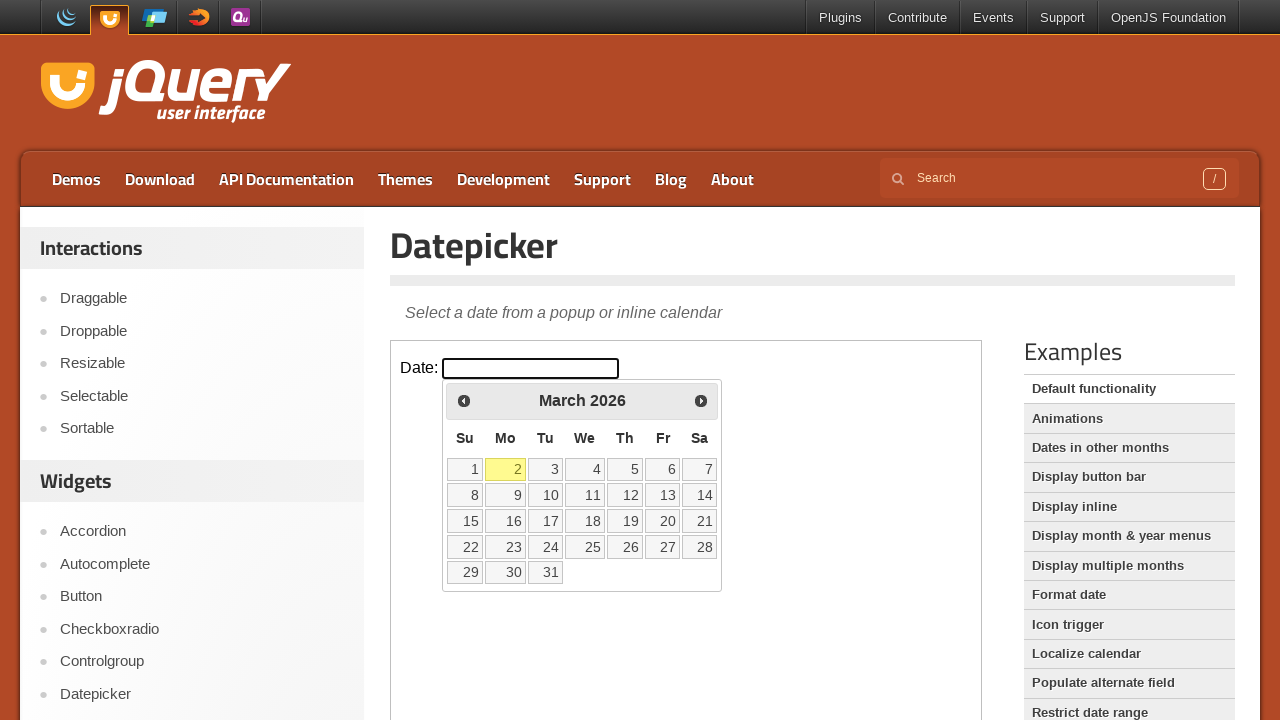

Retrieved current month: March
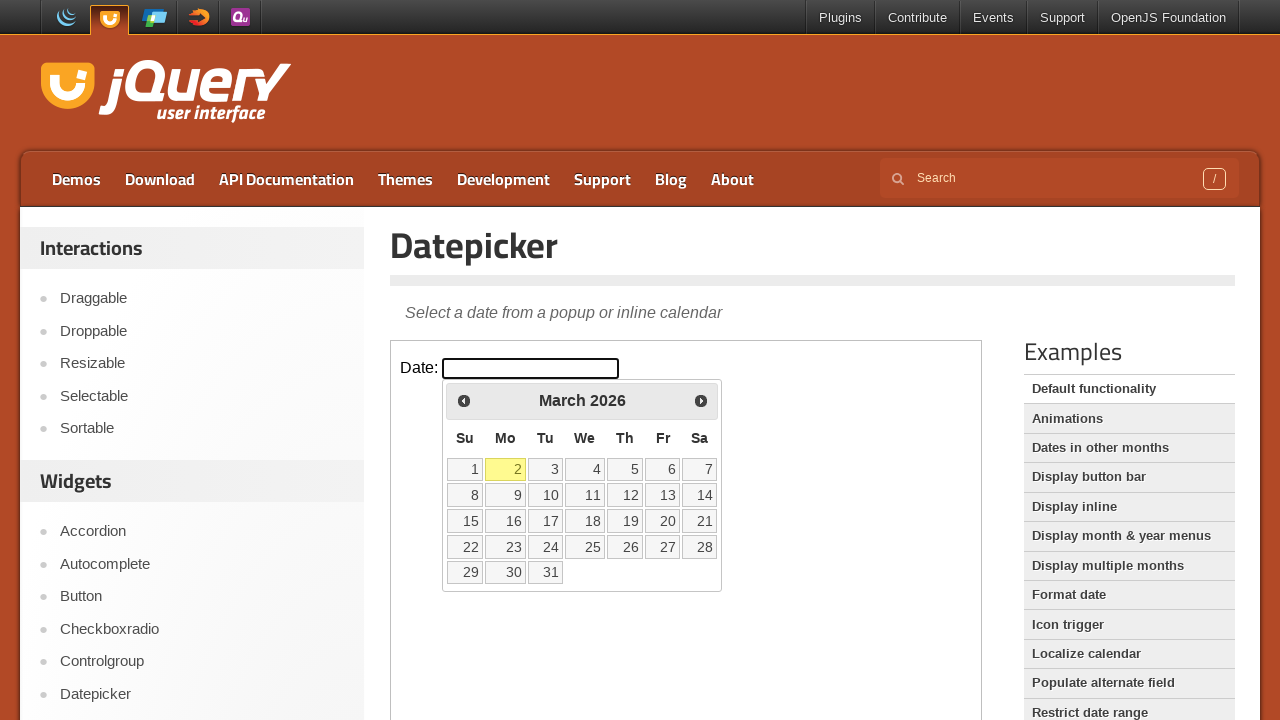

Retrieved current year: 2026
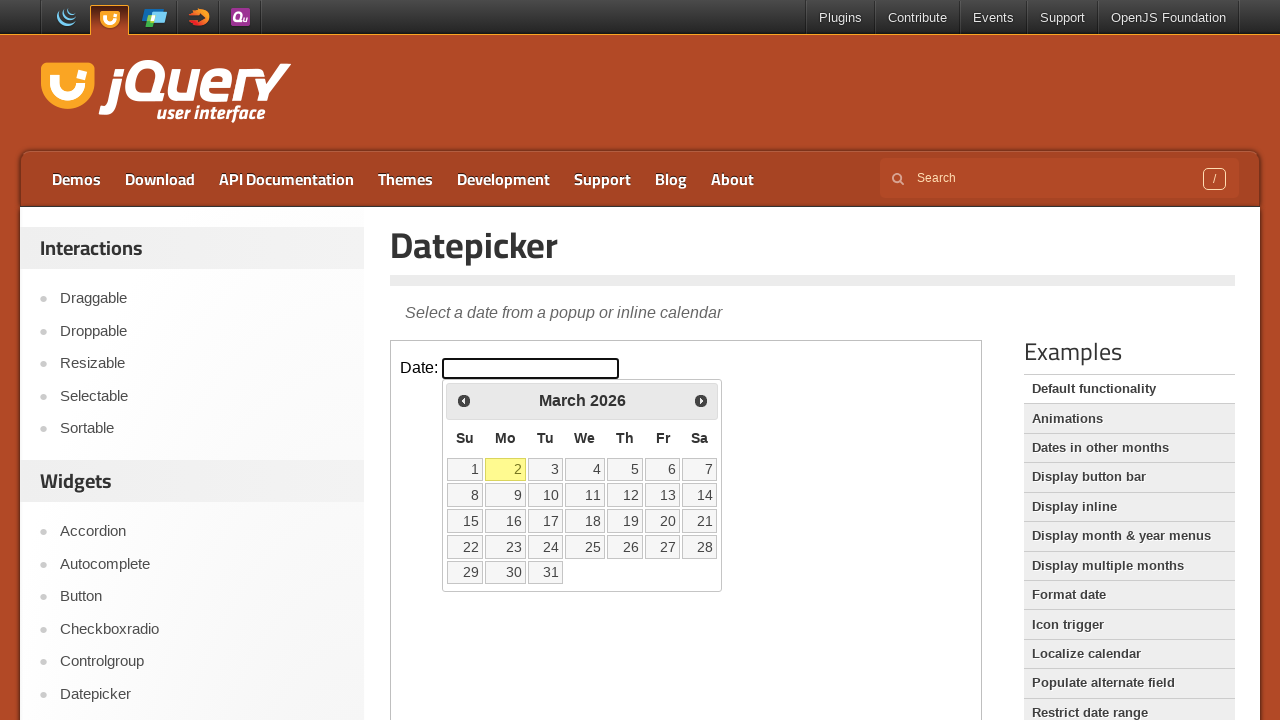

Clicked previous navigation button to go back in time at (464, 400) on iframe.demo-frame >> internal:control=enter-frame >> span.ui-icon-circle-triangl
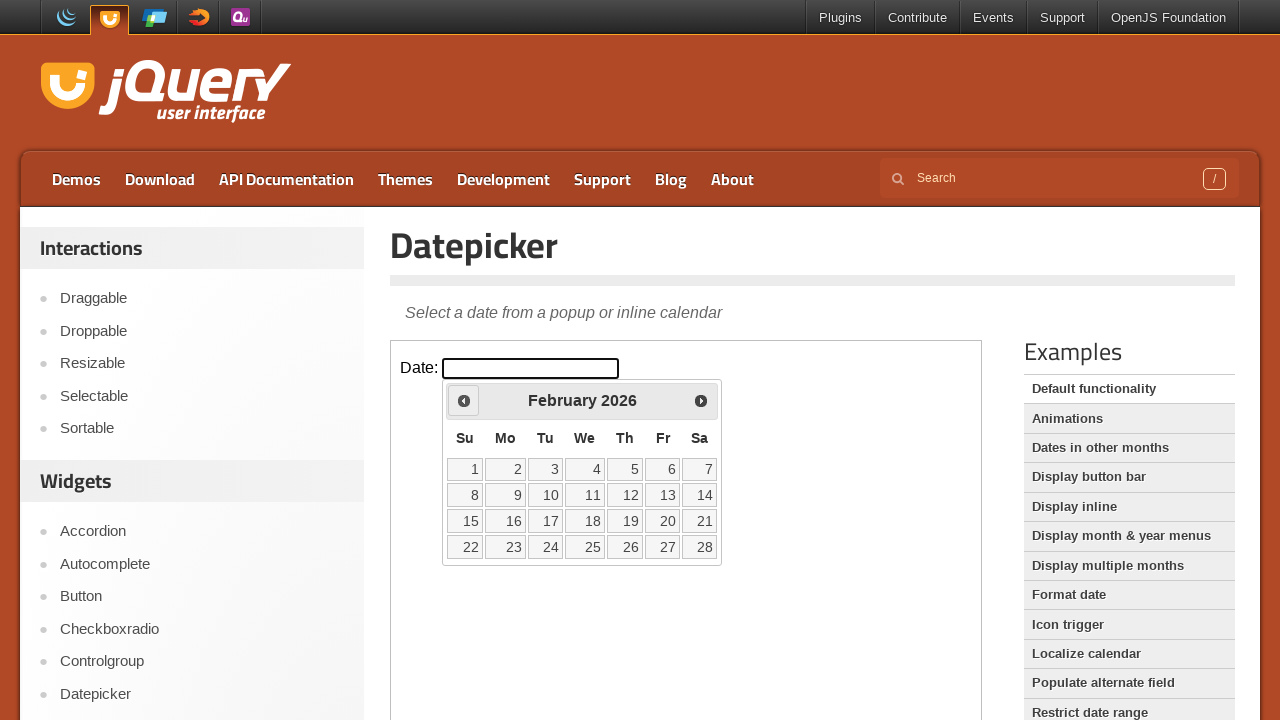

Waited 200ms for calendar to update
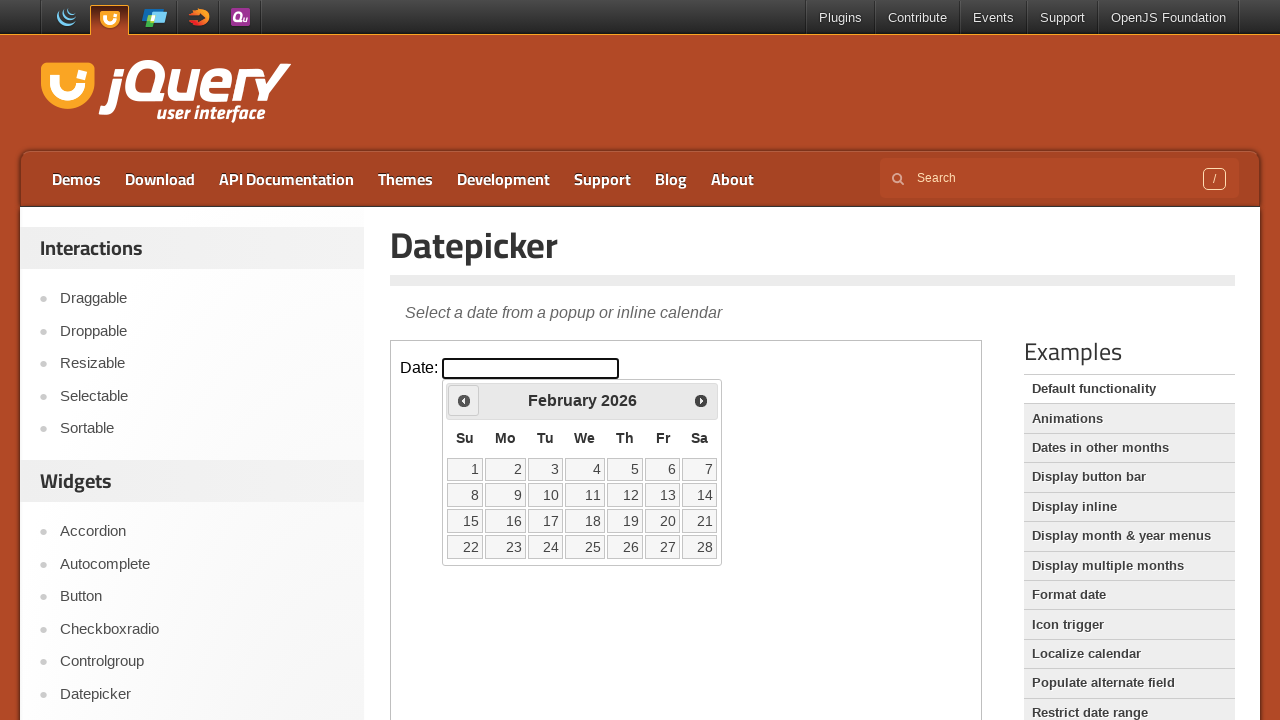

Retrieved current month: February
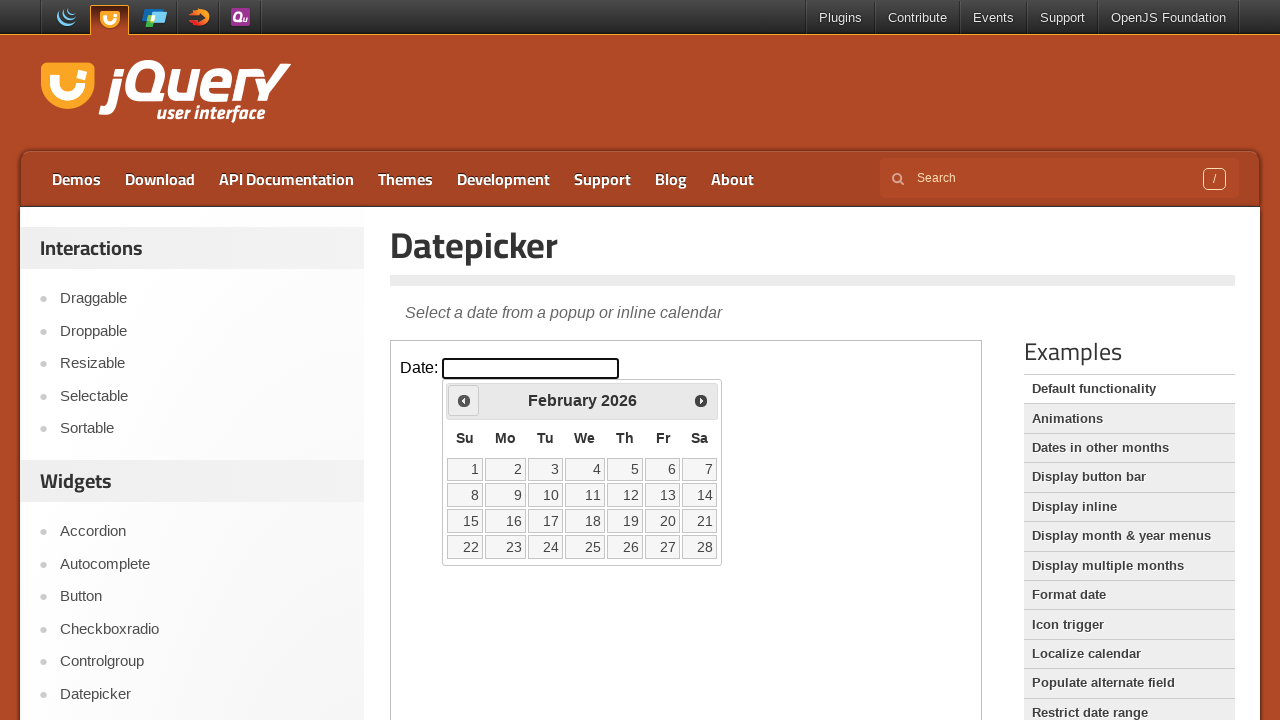

Retrieved current year: 2026
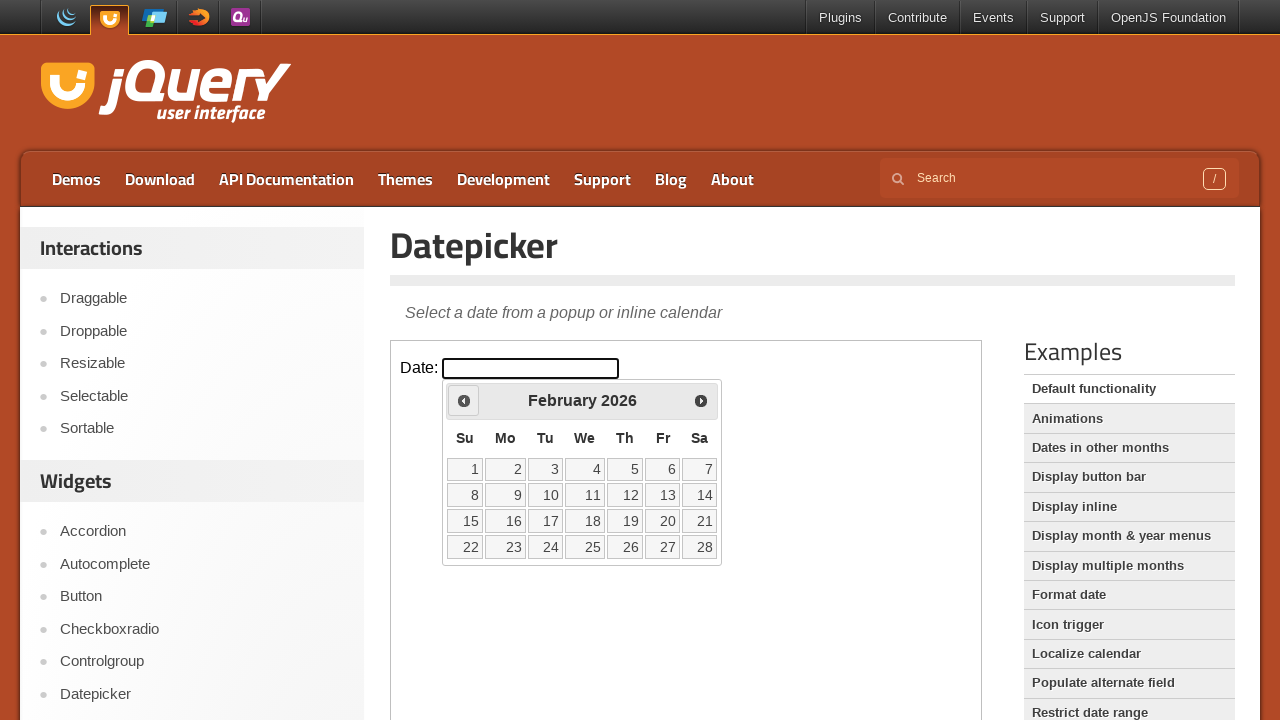

Clicked previous navigation button to go back in time at (464, 400) on iframe.demo-frame >> internal:control=enter-frame >> span.ui-icon-circle-triangl
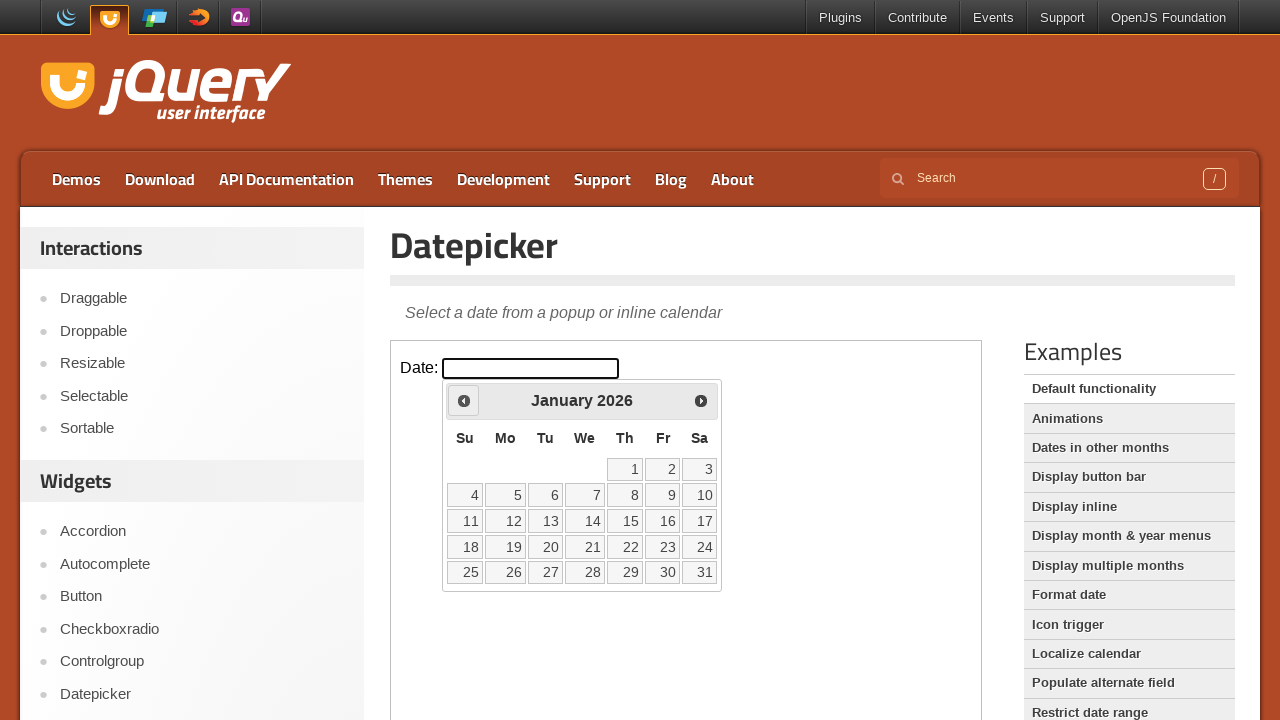

Waited 200ms for calendar to update
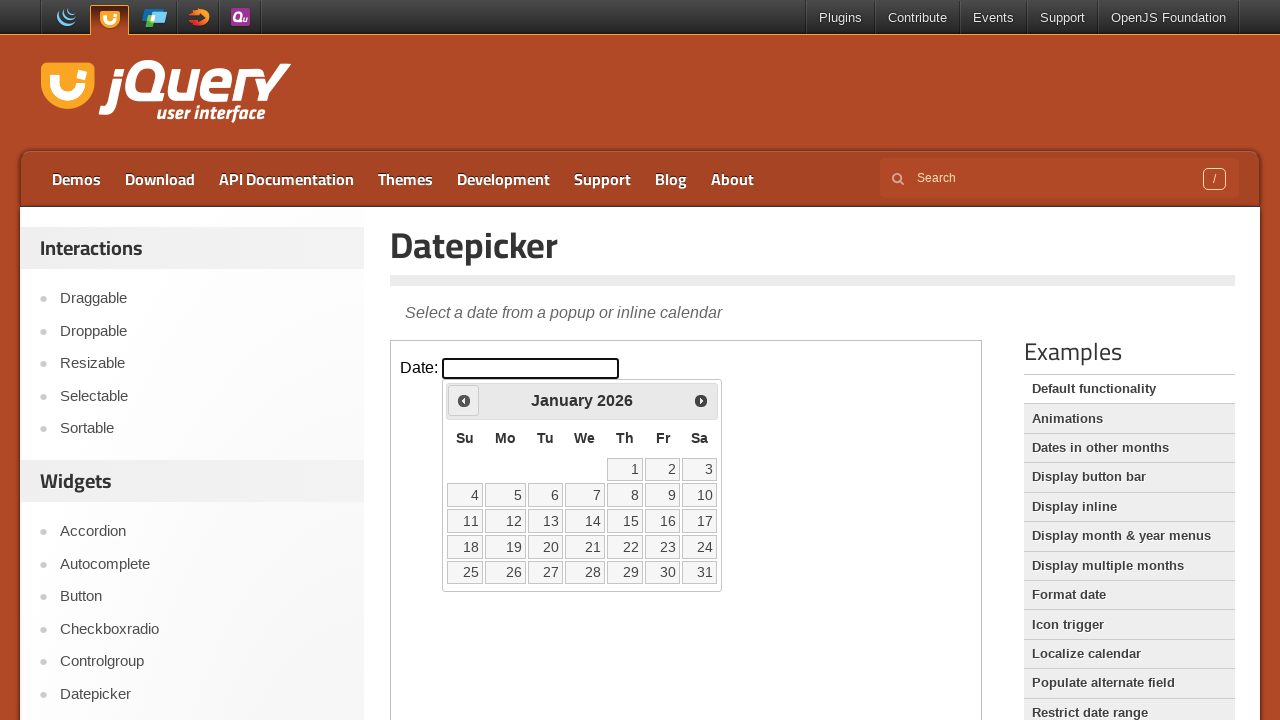

Retrieved current month: January
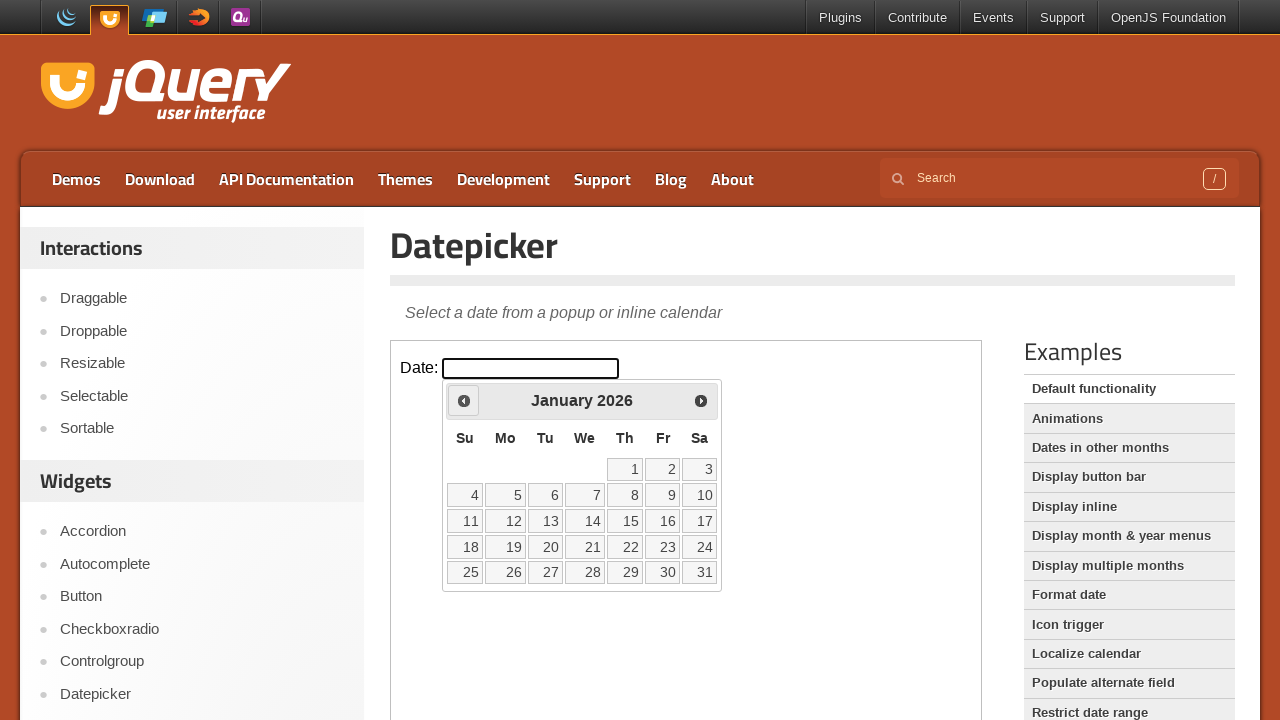

Retrieved current year: 2026
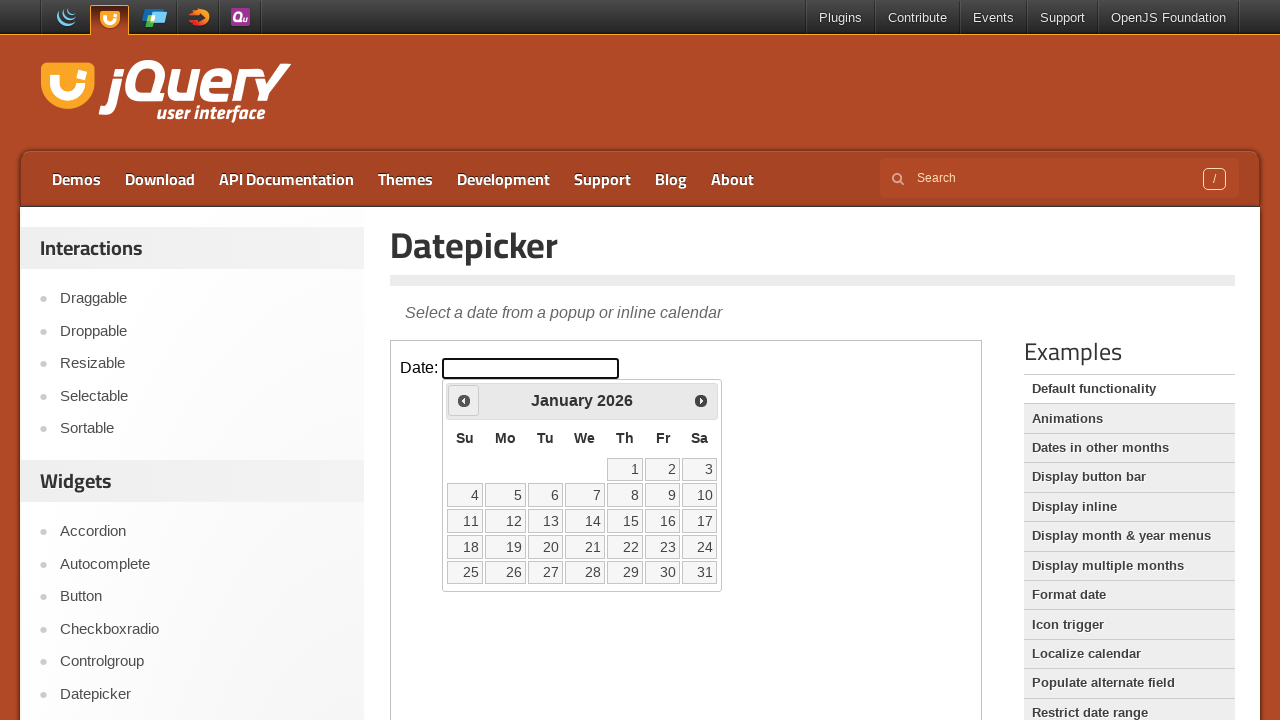

Clicked previous navigation button to go back in time at (464, 400) on iframe.demo-frame >> internal:control=enter-frame >> span.ui-icon-circle-triangl
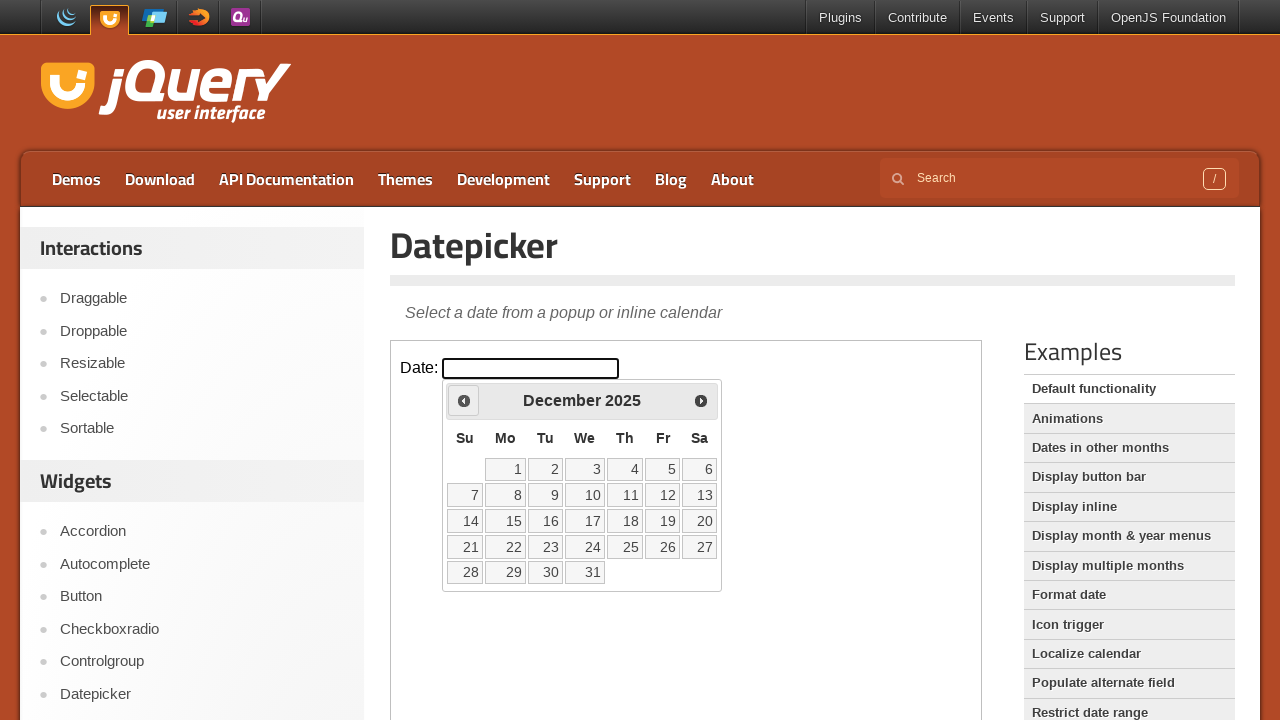

Waited 200ms for calendar to update
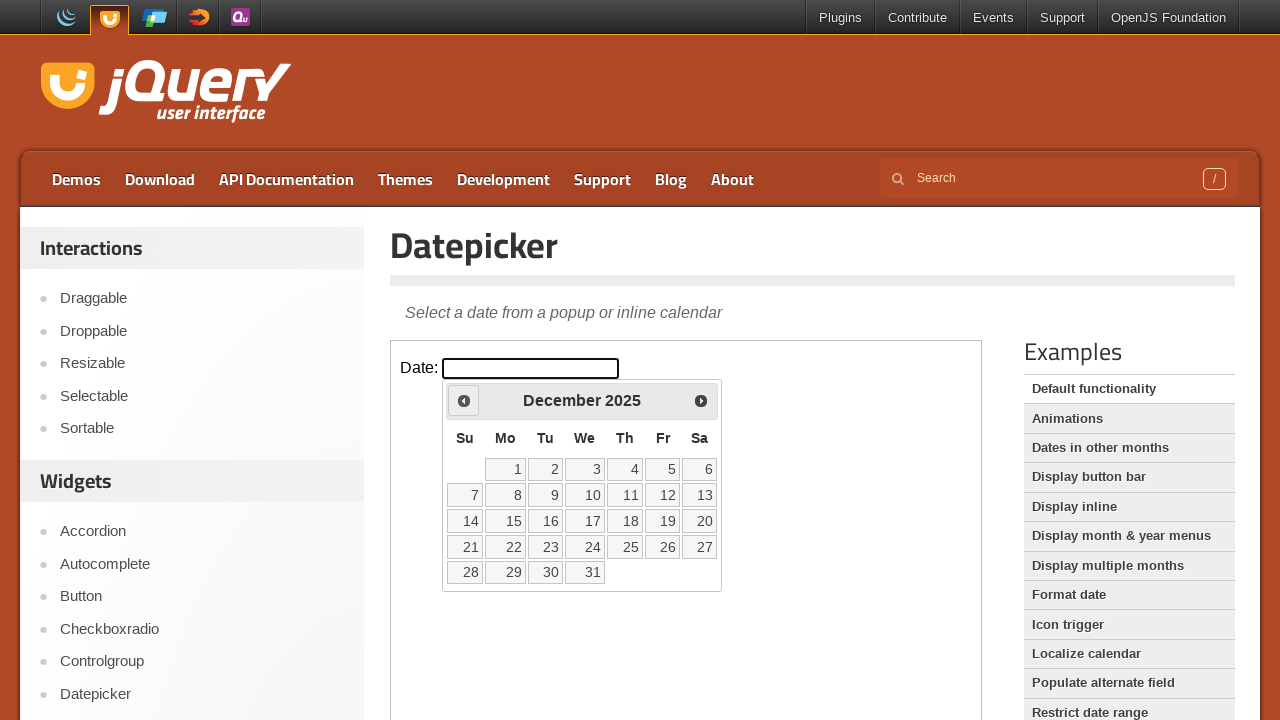

Retrieved current month: December
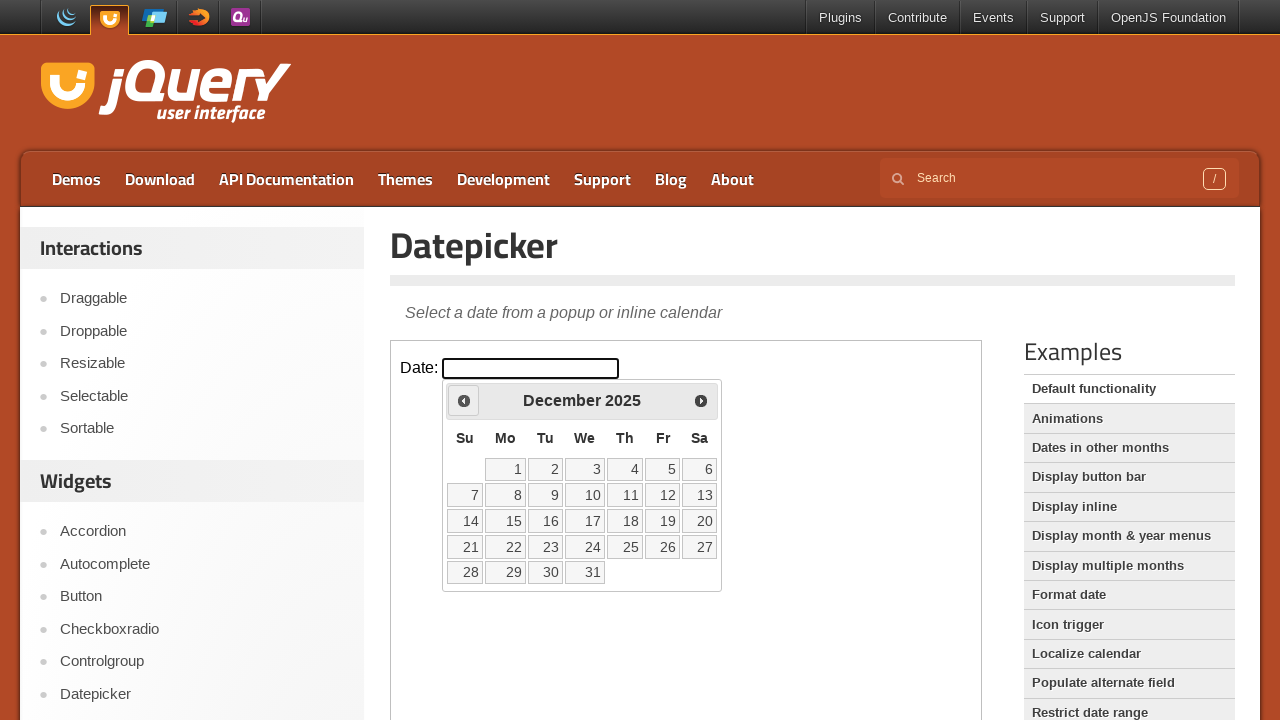

Retrieved current year: 2025
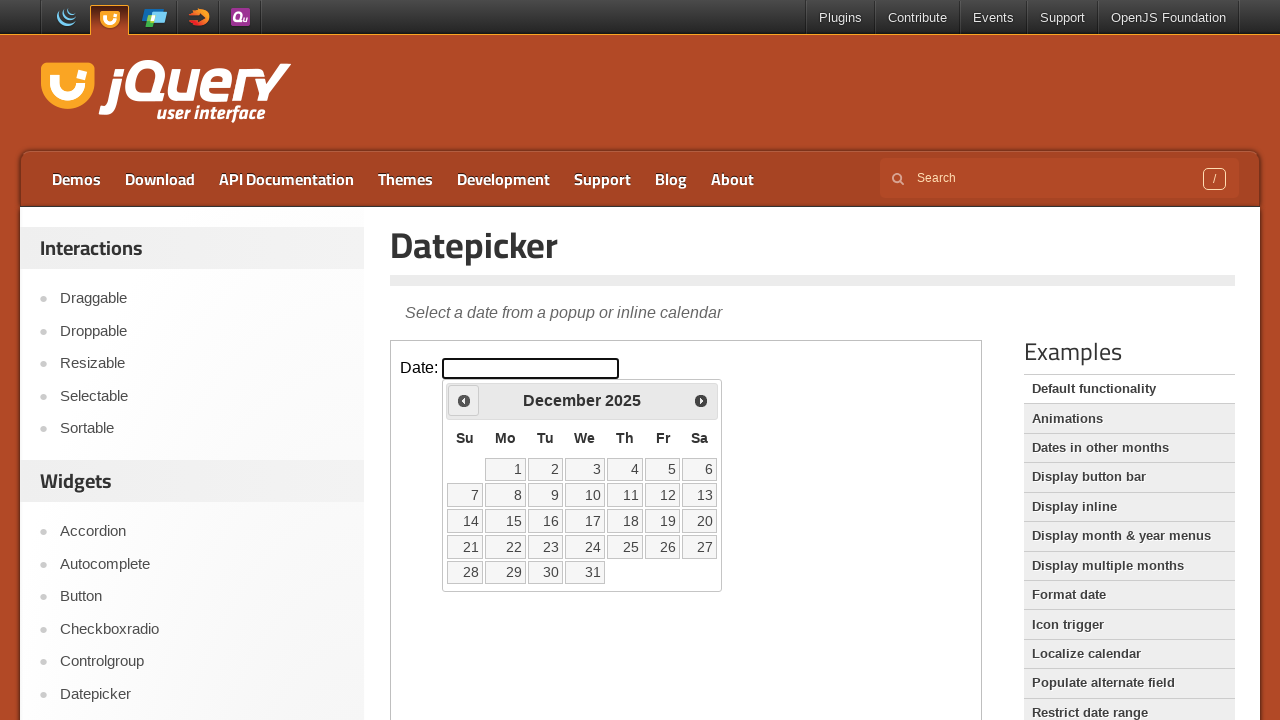

Clicked previous navigation button to go back in time at (464, 400) on iframe.demo-frame >> internal:control=enter-frame >> span.ui-icon-circle-triangl
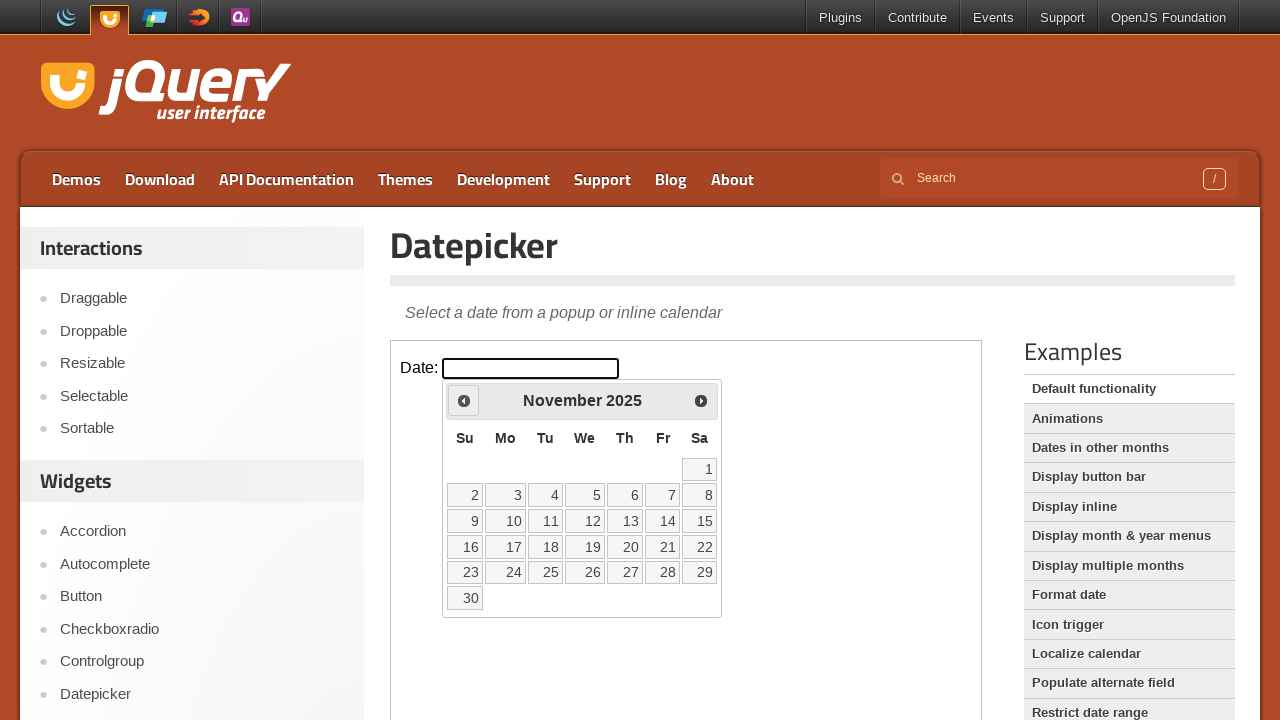

Waited 200ms for calendar to update
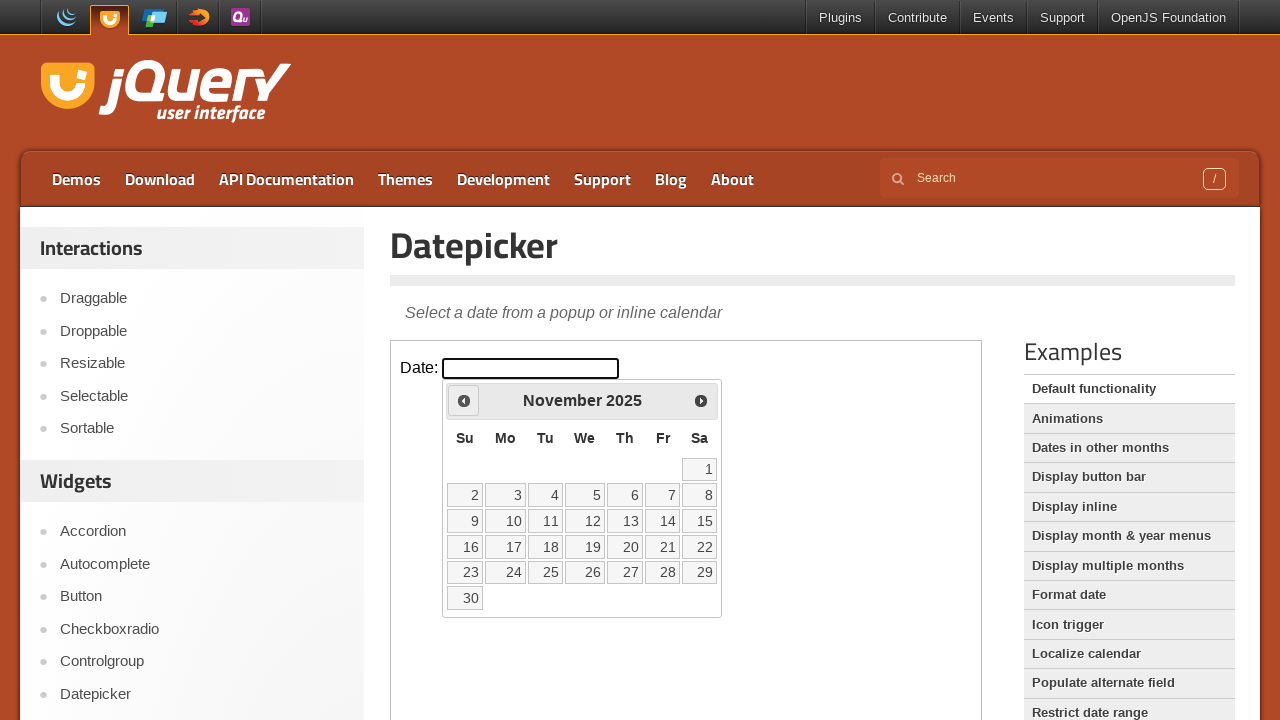

Retrieved current month: November
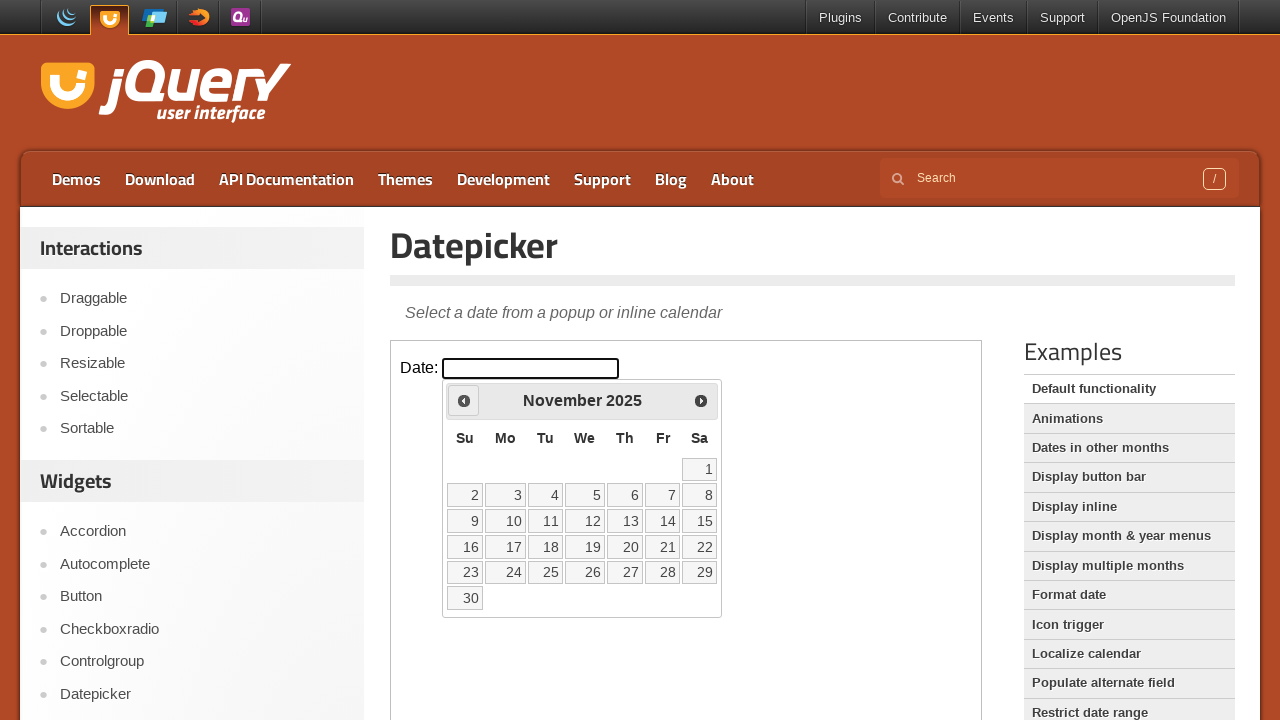

Retrieved current year: 2025
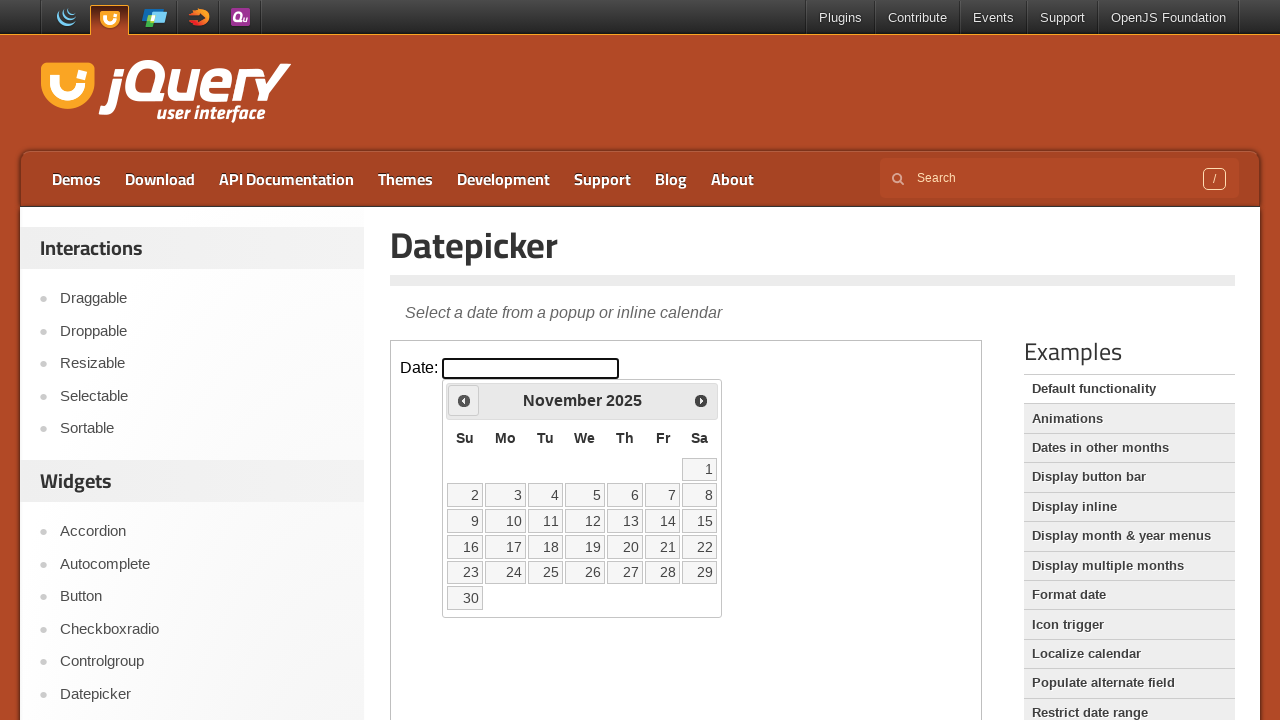

Clicked previous navigation button to go back in time at (464, 400) on iframe.demo-frame >> internal:control=enter-frame >> span.ui-icon-circle-triangl
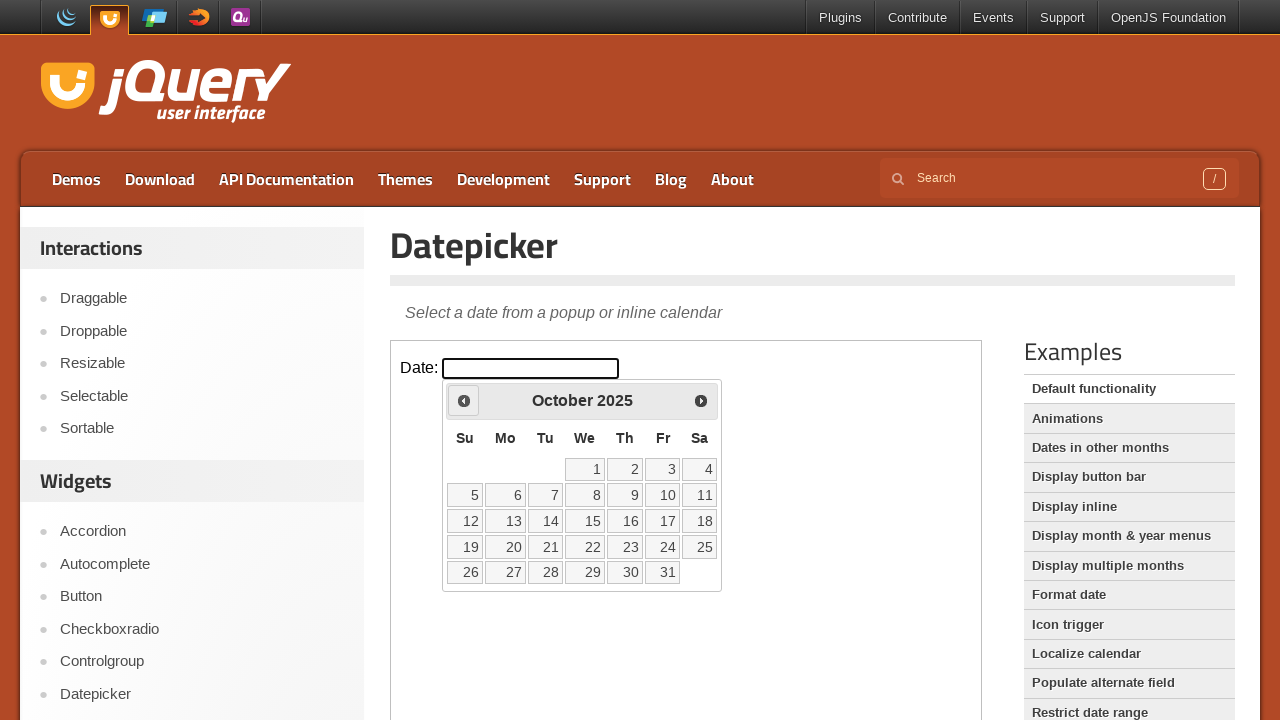

Waited 200ms for calendar to update
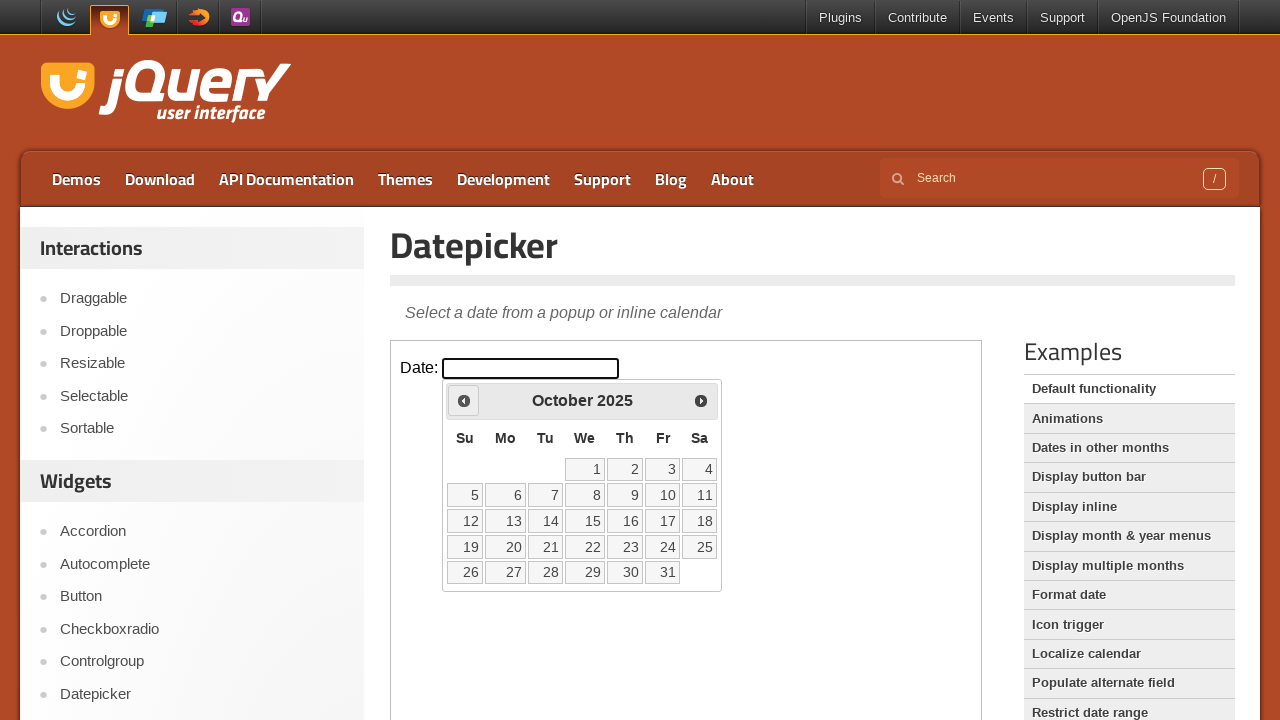

Retrieved current month: October
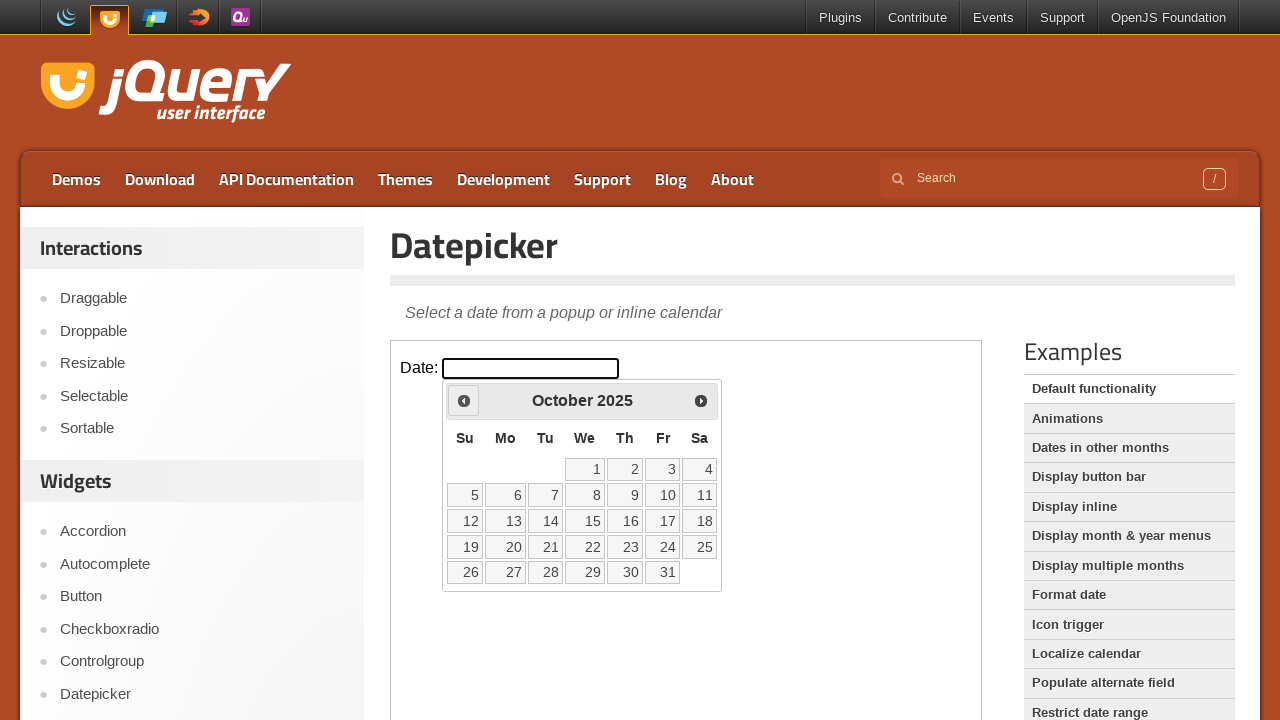

Retrieved current year: 2025
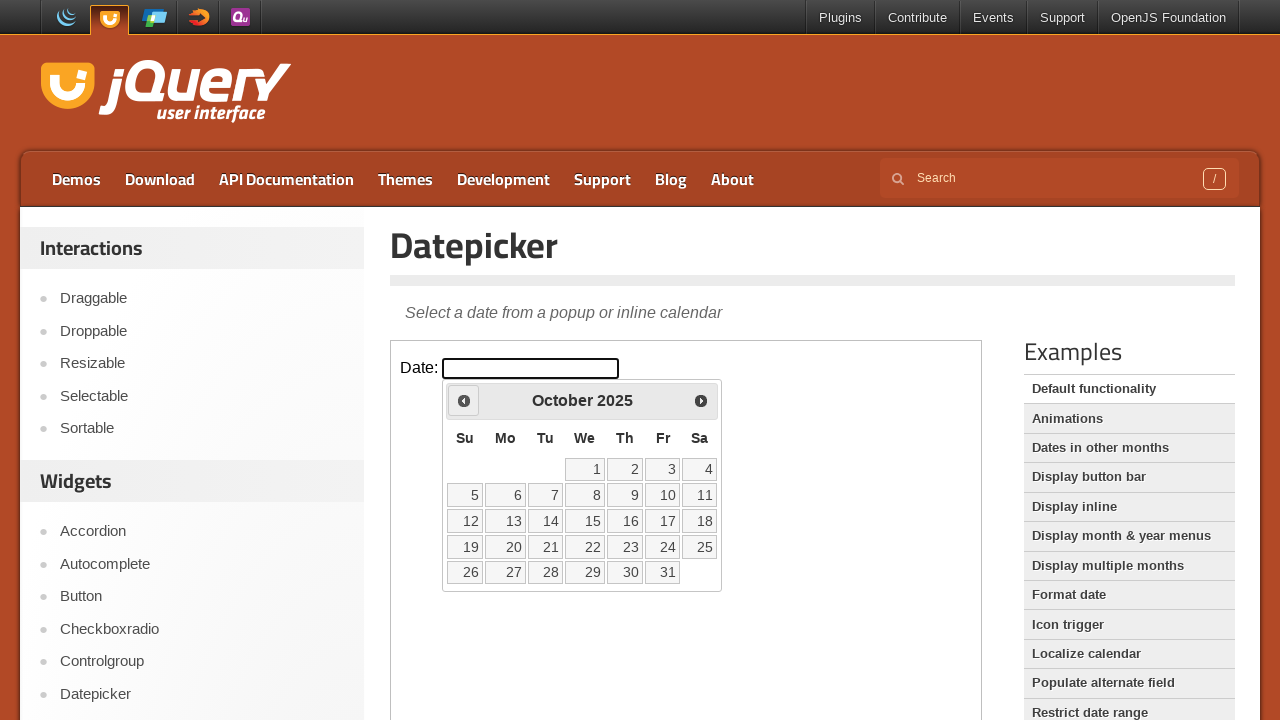

Clicked previous navigation button to go back in time at (464, 400) on iframe.demo-frame >> internal:control=enter-frame >> span.ui-icon-circle-triangl
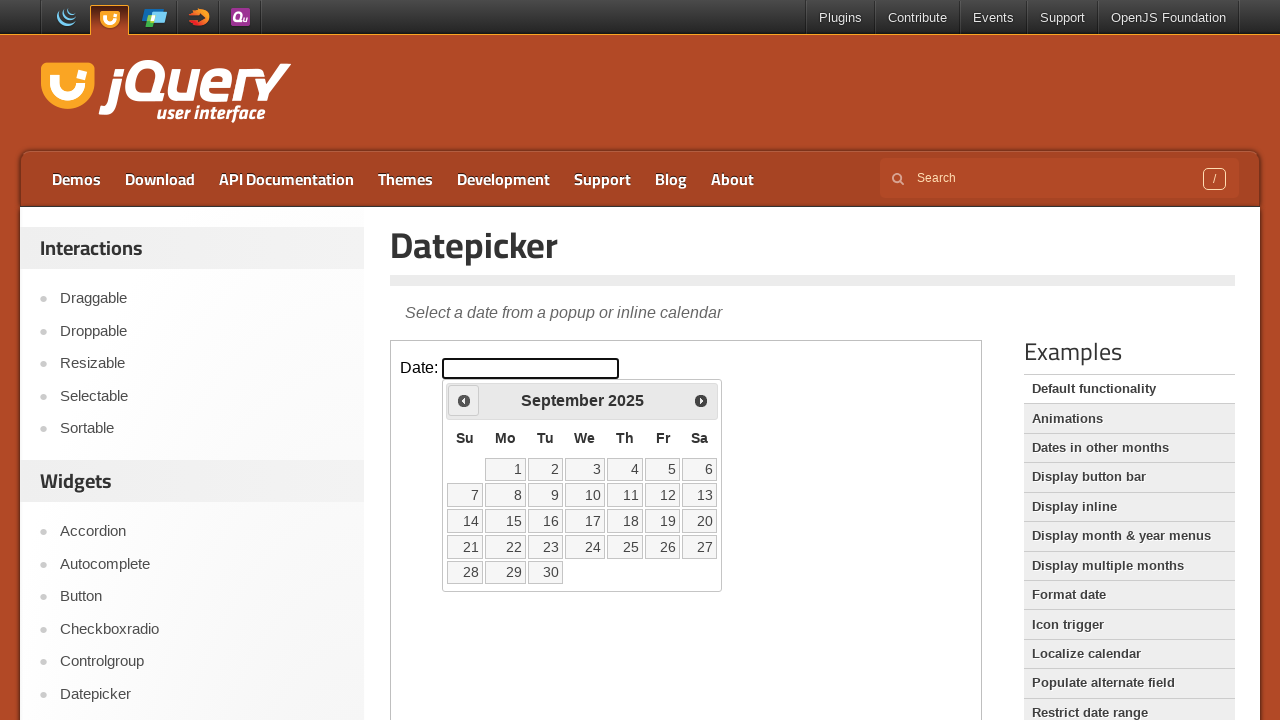

Waited 200ms for calendar to update
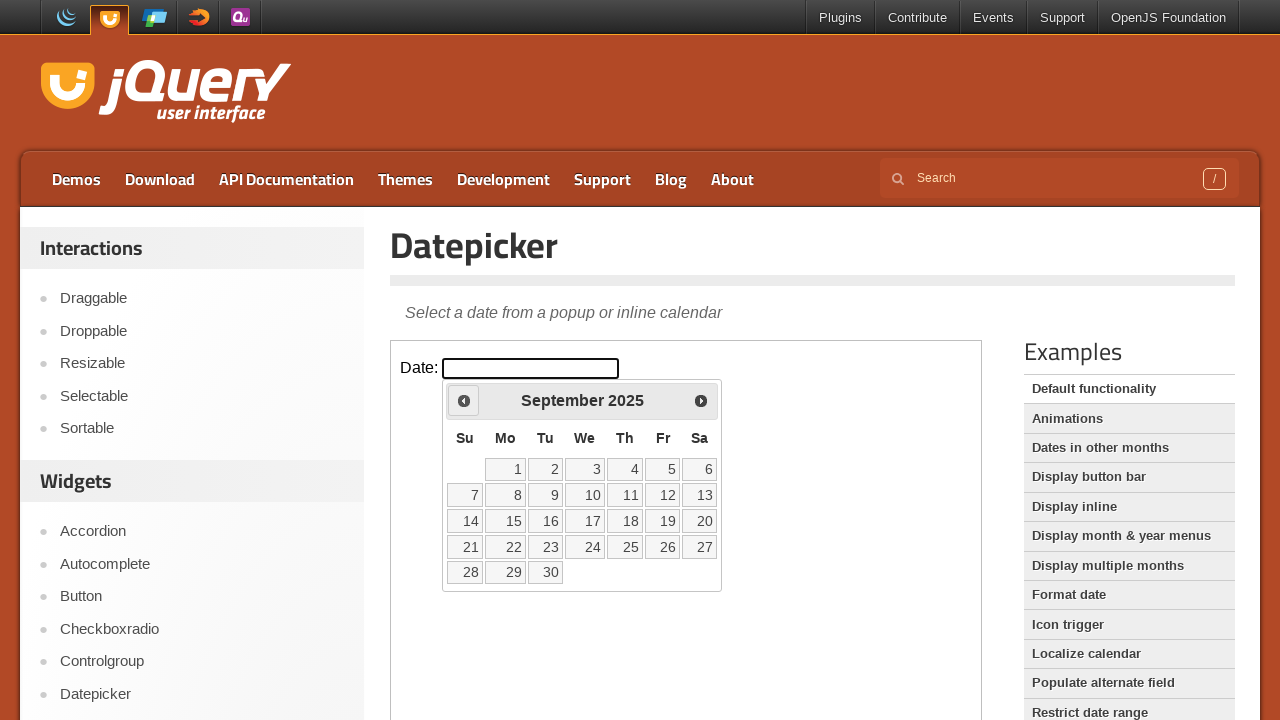

Retrieved current month: September
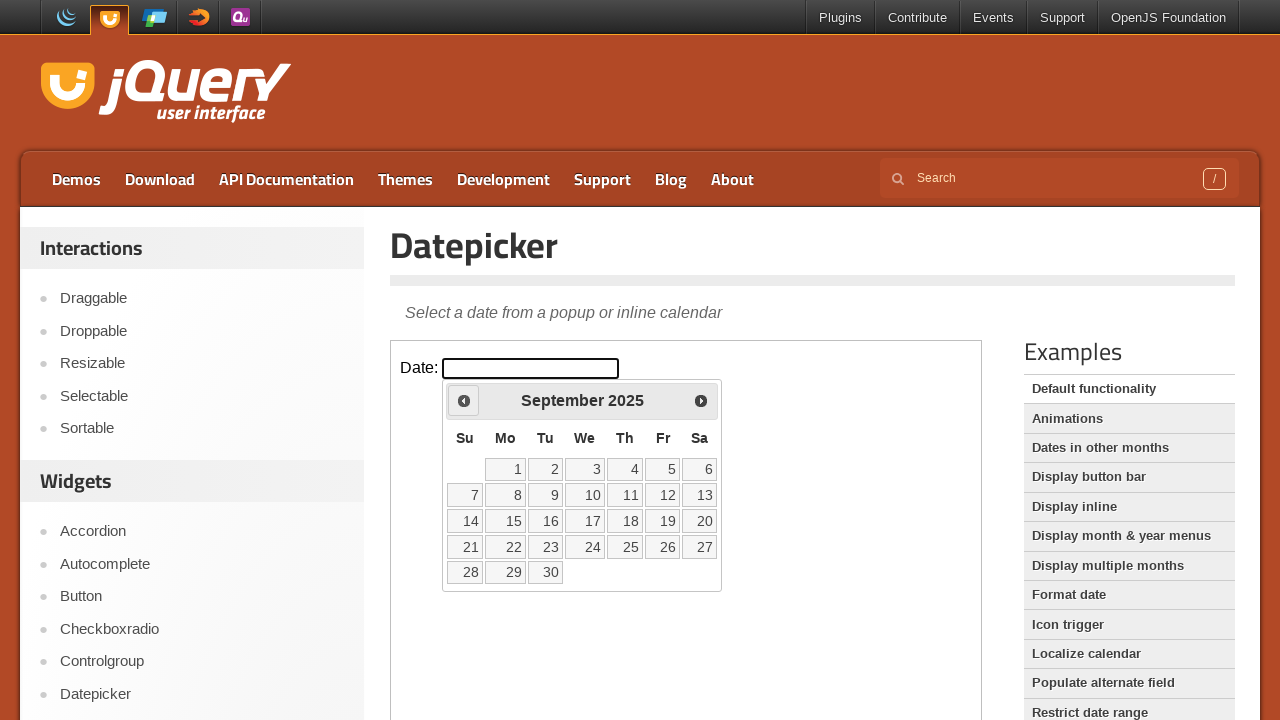

Retrieved current year: 2025
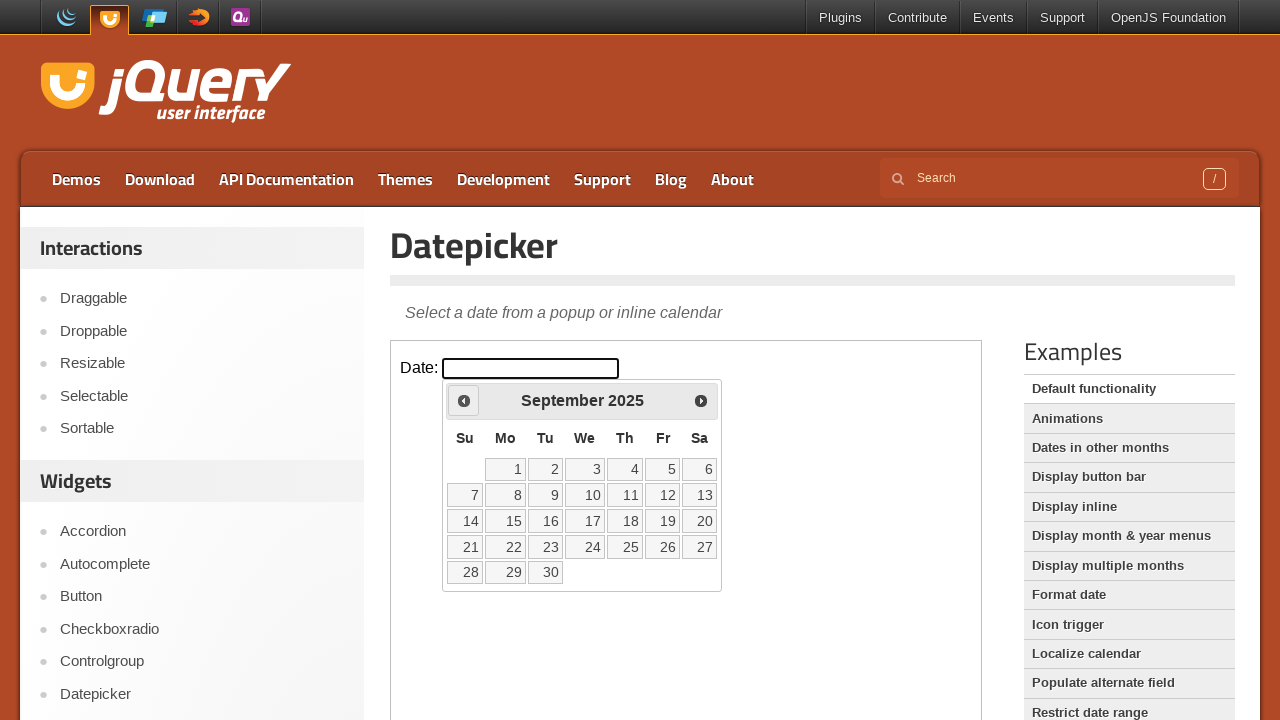

Clicked previous navigation button to go back in time at (464, 400) on iframe.demo-frame >> internal:control=enter-frame >> span.ui-icon-circle-triangl
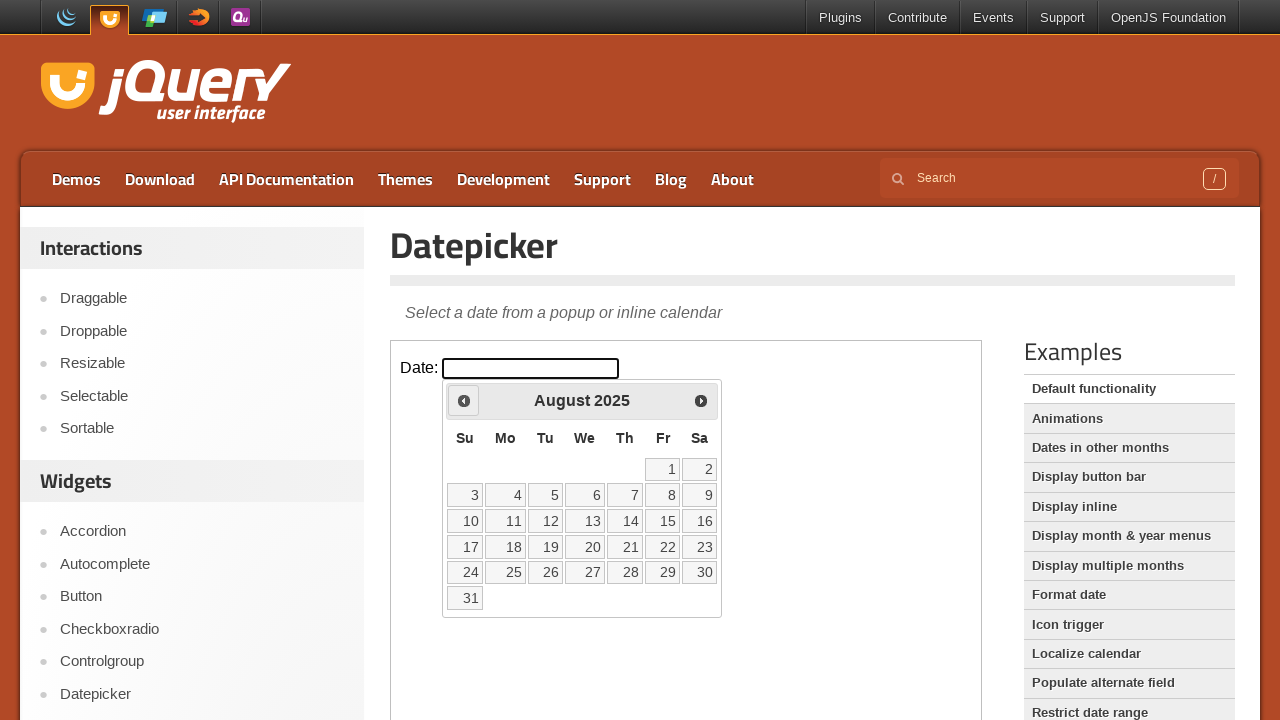

Waited 200ms for calendar to update
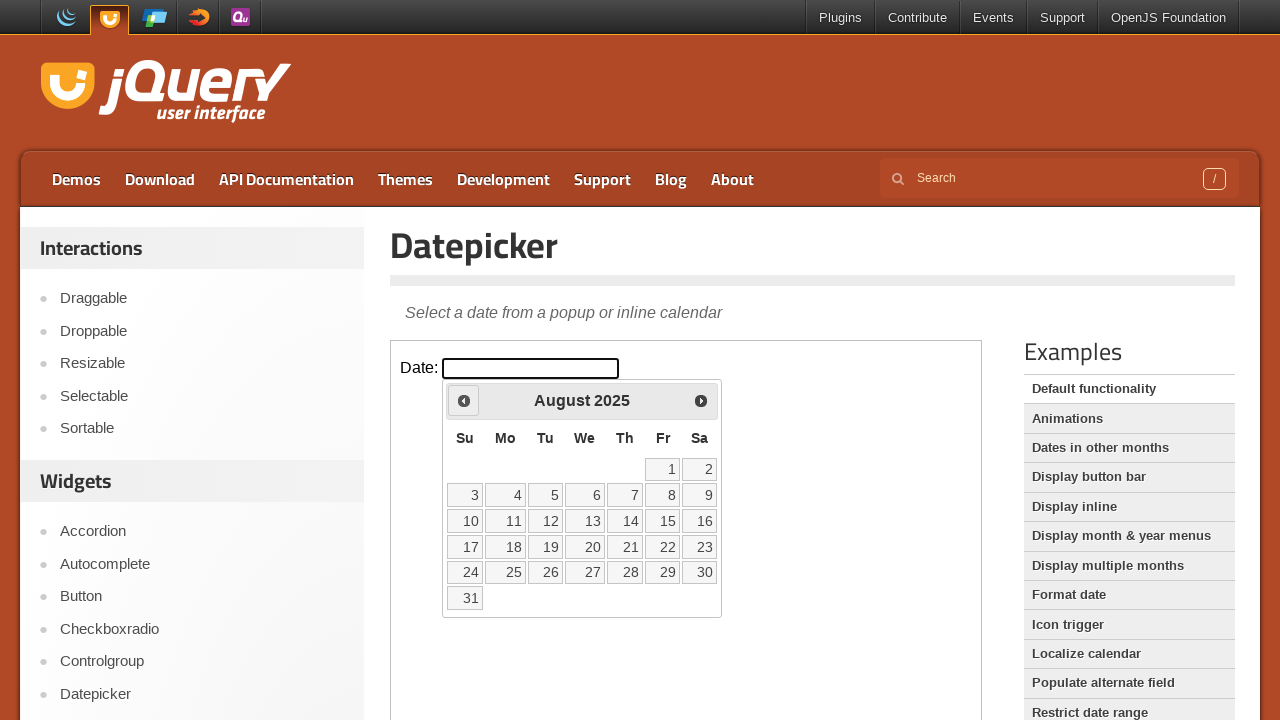

Retrieved current month: August
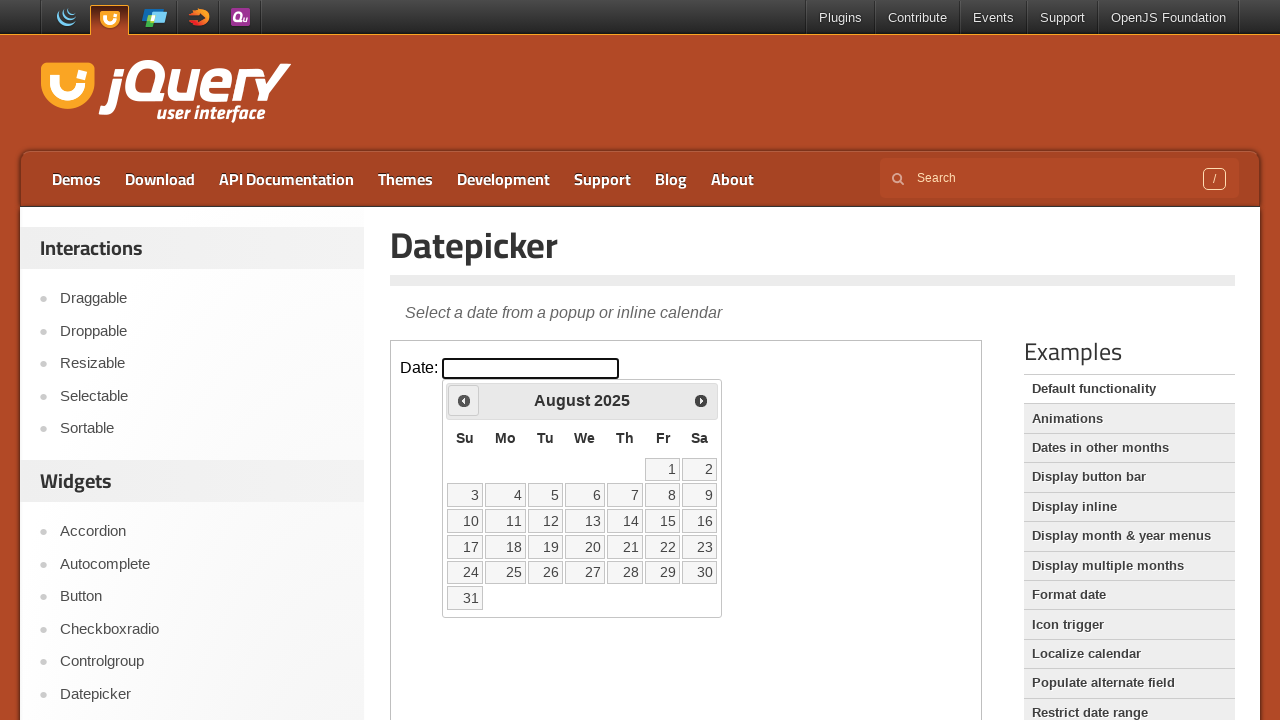

Retrieved current year: 2025
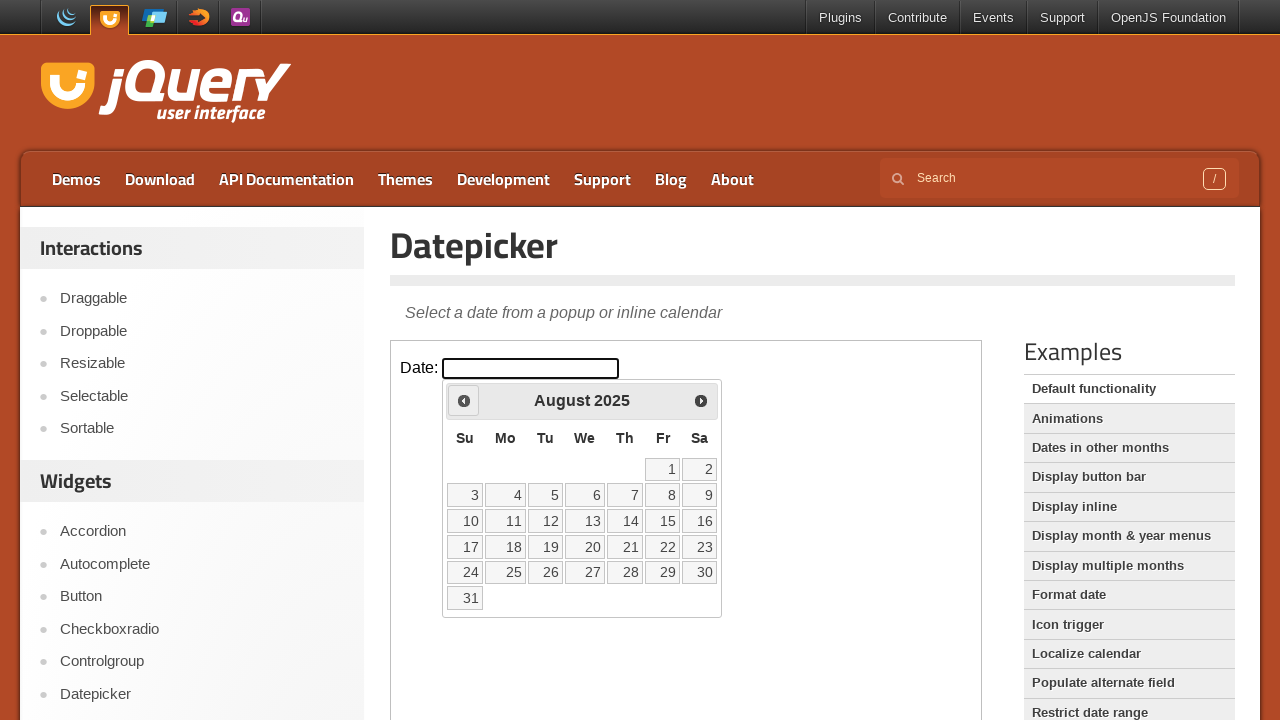

Clicked previous navigation button to go back in time at (464, 400) on iframe.demo-frame >> internal:control=enter-frame >> span.ui-icon-circle-triangl
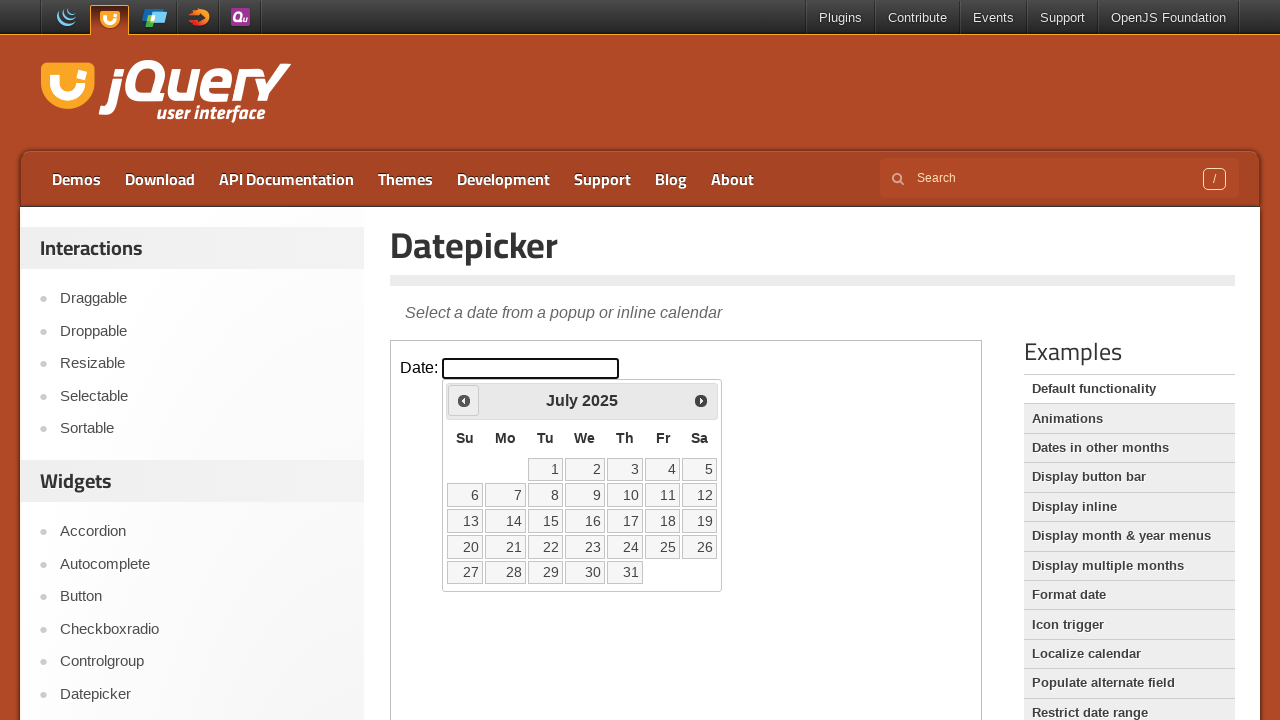

Waited 200ms for calendar to update
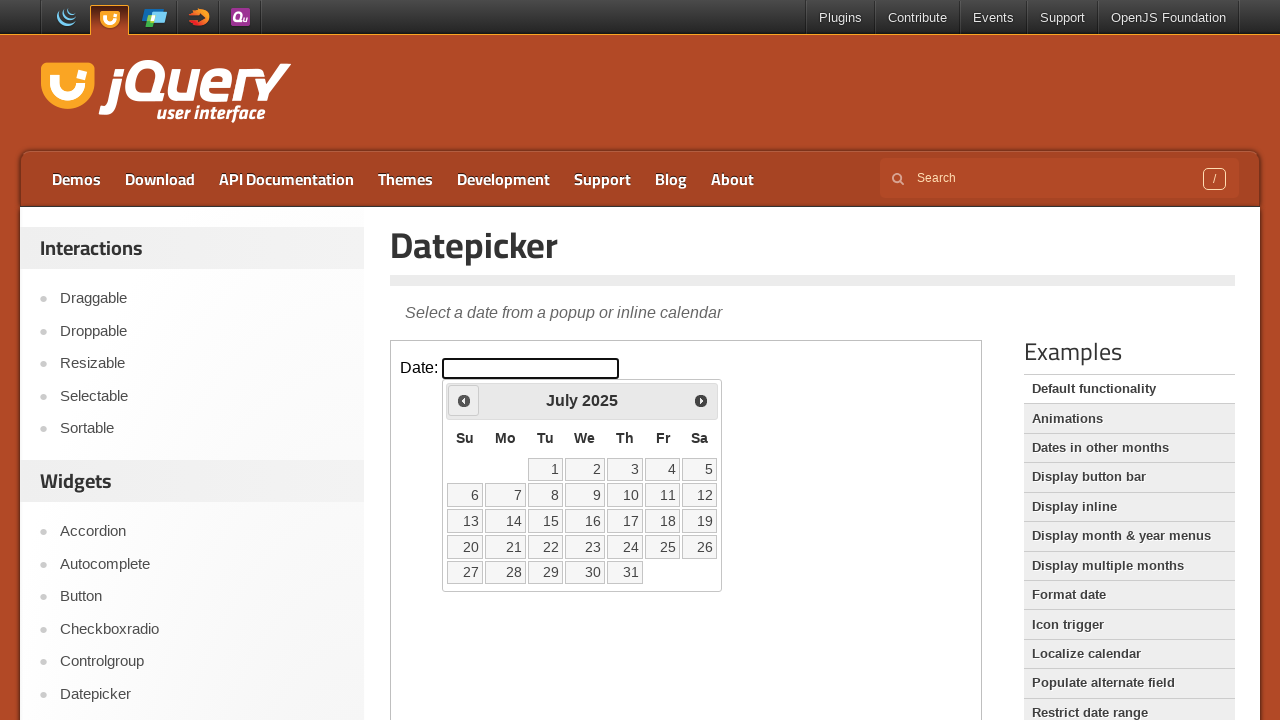

Retrieved current month: July
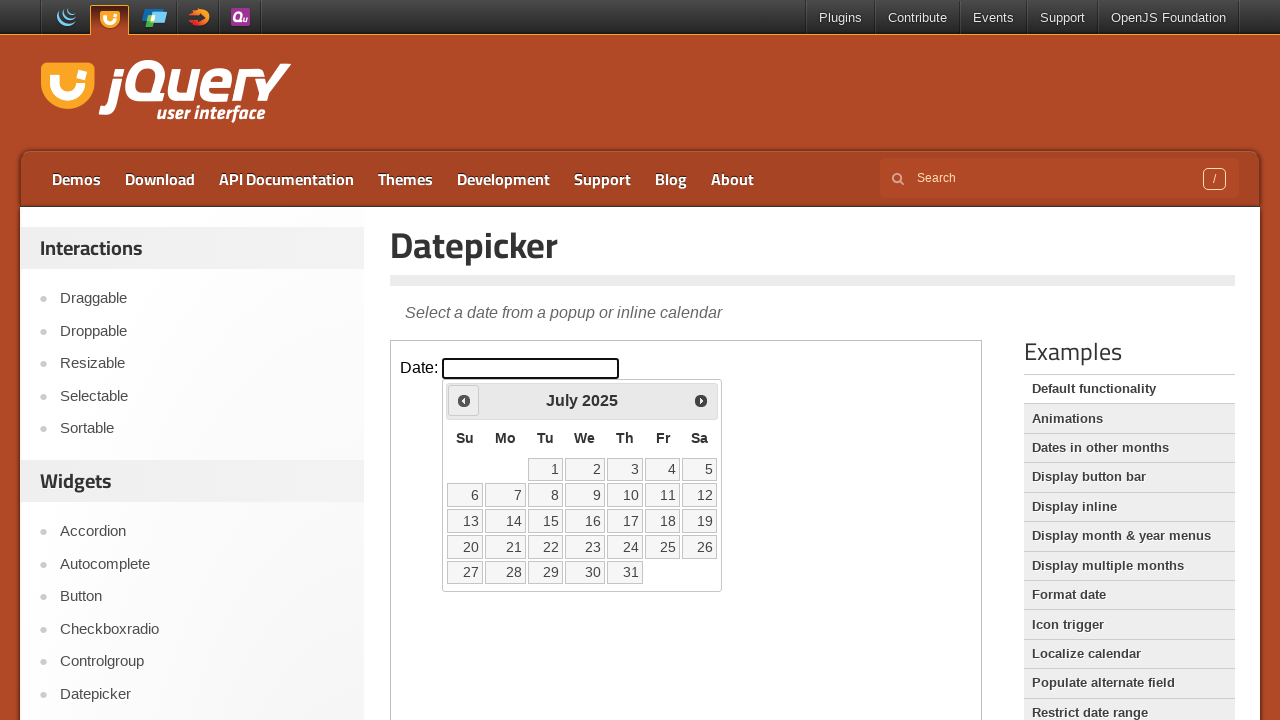

Retrieved current year: 2025
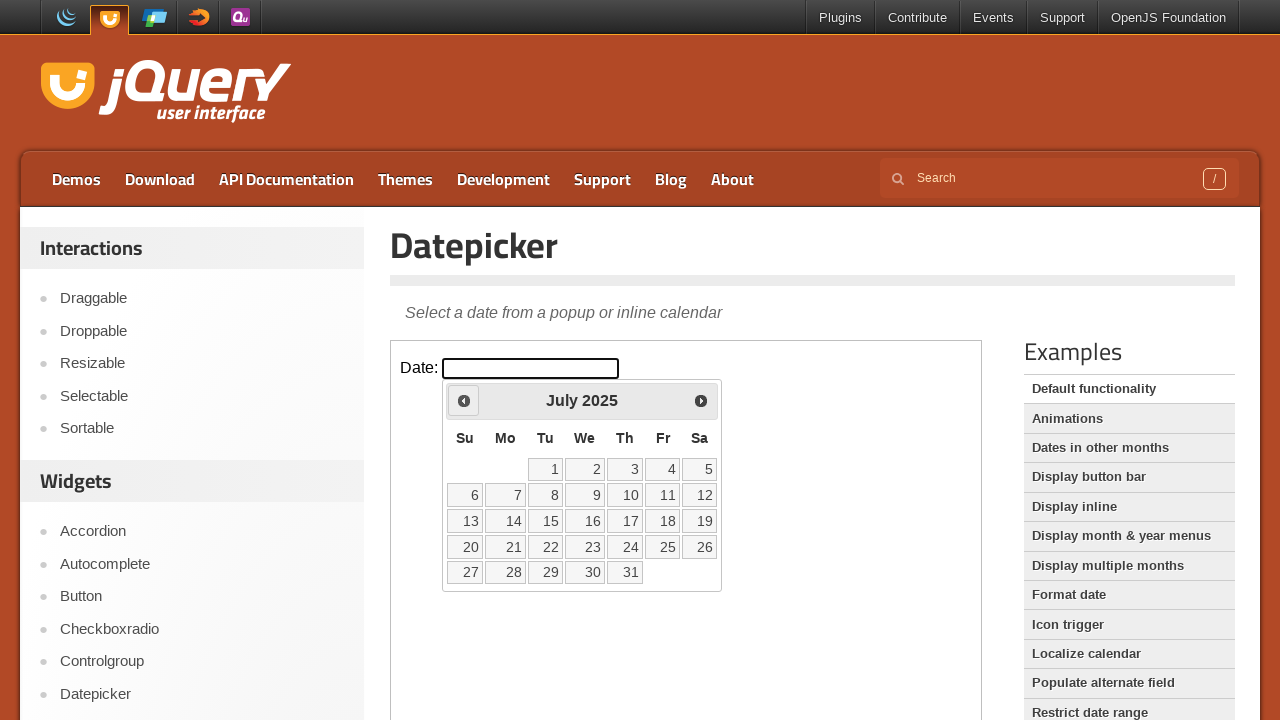

Clicked previous navigation button to go back in time at (464, 400) on iframe.demo-frame >> internal:control=enter-frame >> span.ui-icon-circle-triangl
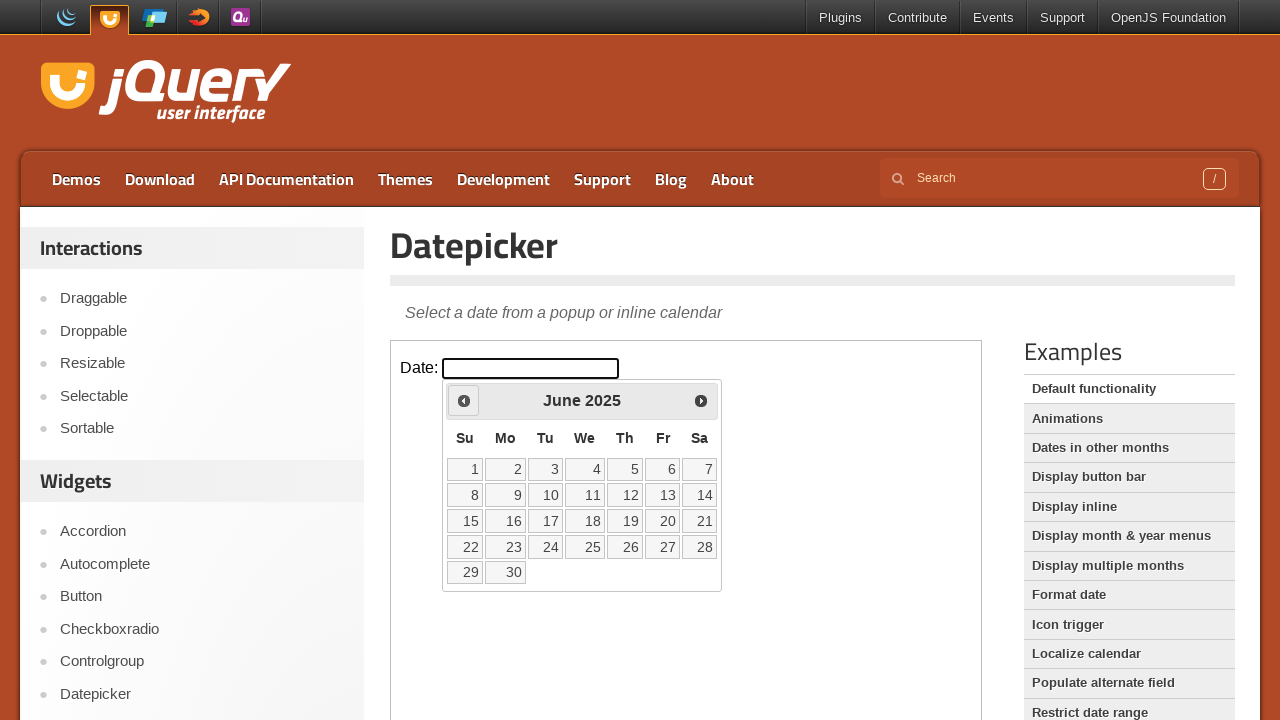

Waited 200ms for calendar to update
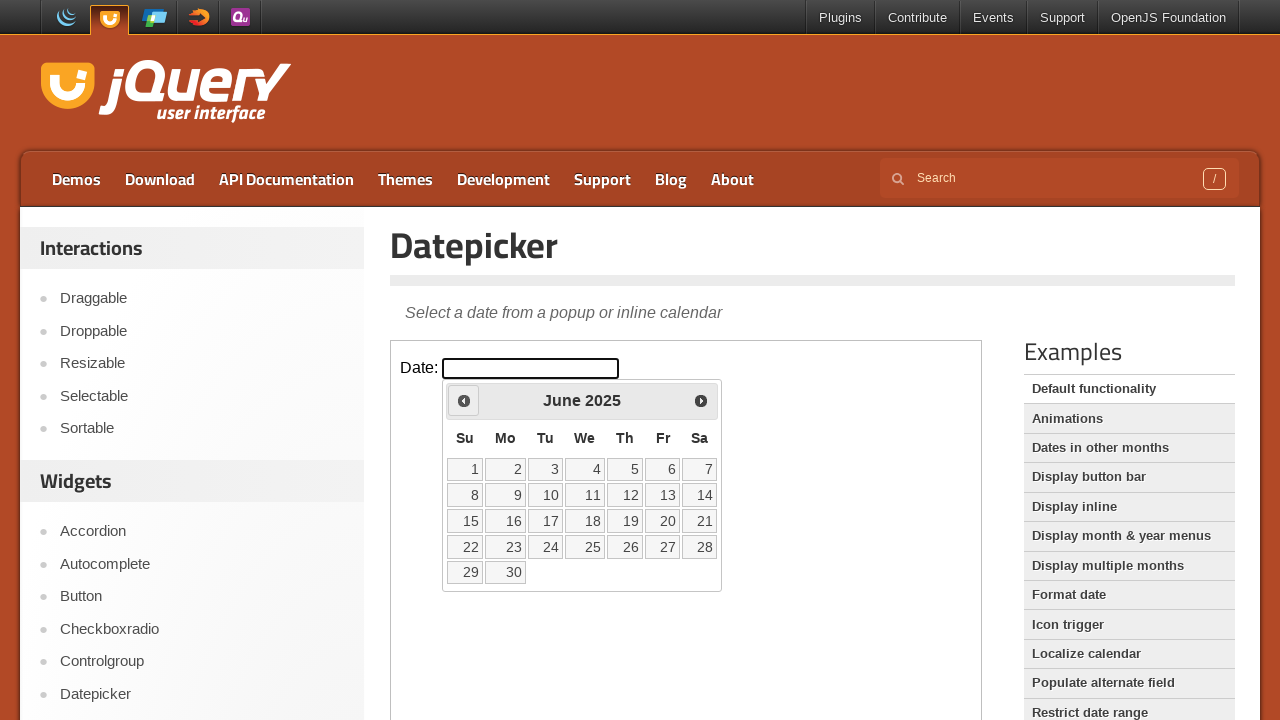

Retrieved current month: June
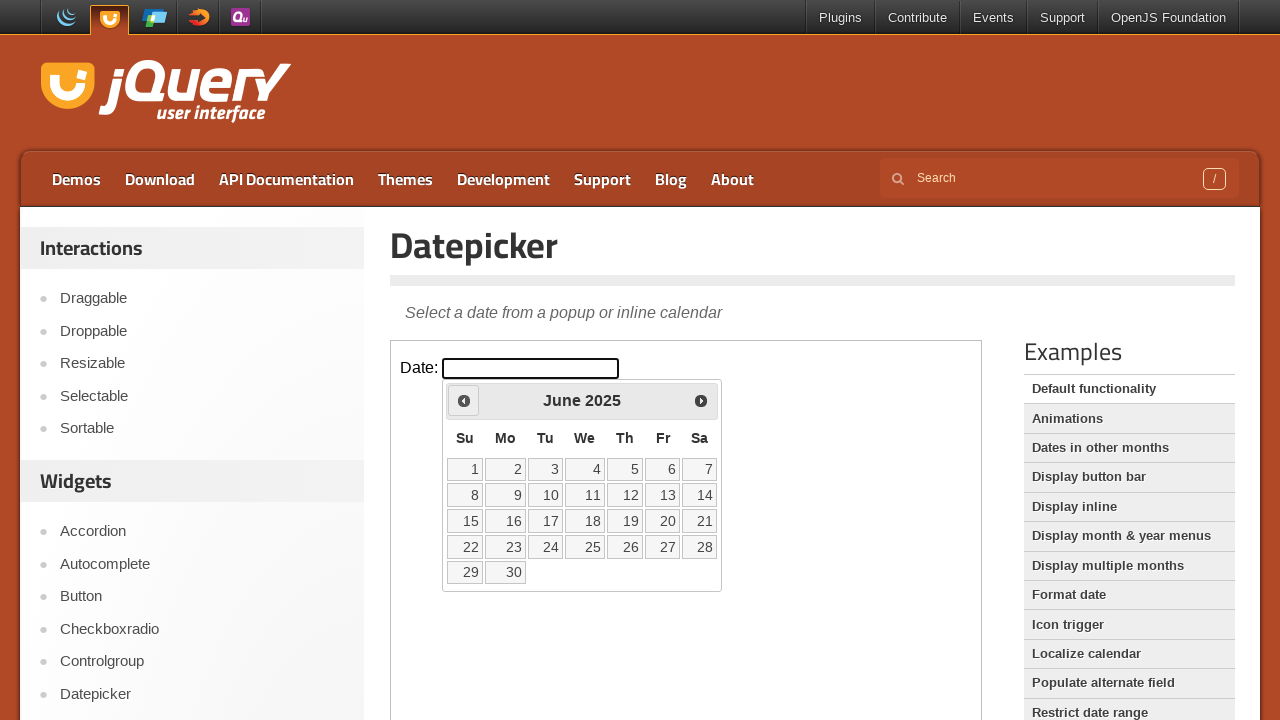

Retrieved current year: 2025
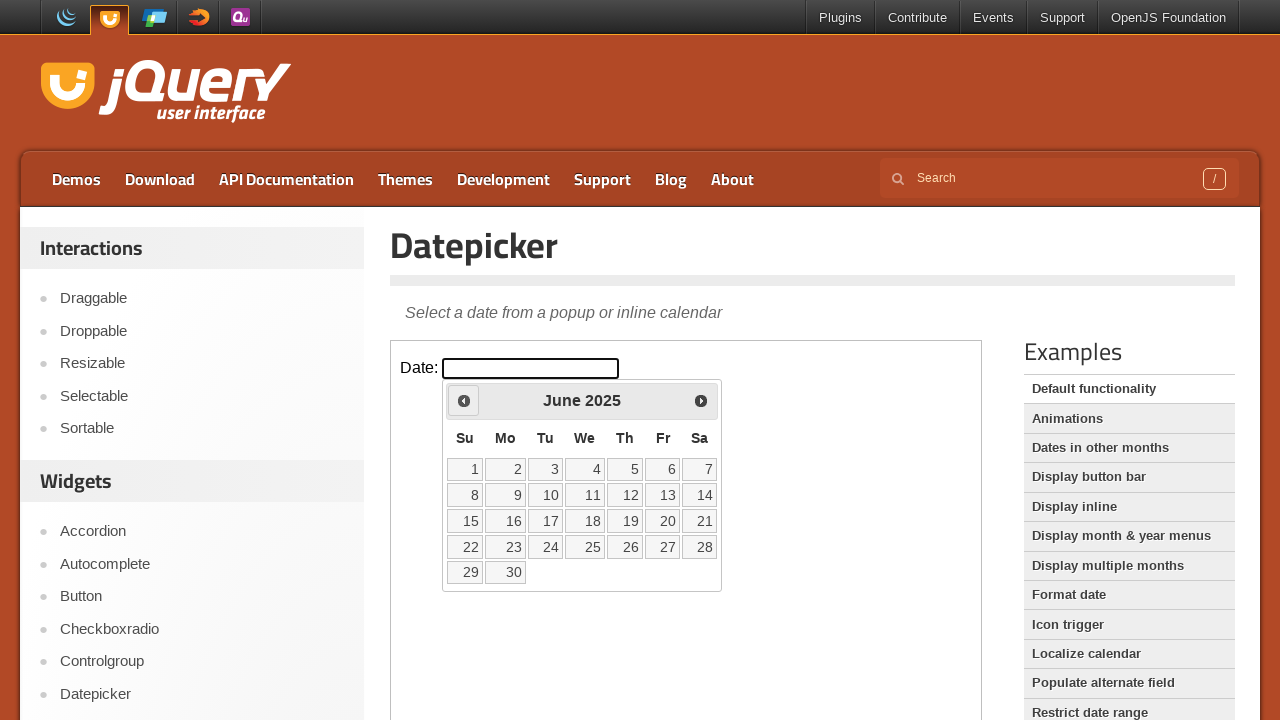

Clicked previous navigation button to go back in time at (464, 400) on iframe.demo-frame >> internal:control=enter-frame >> span.ui-icon-circle-triangl
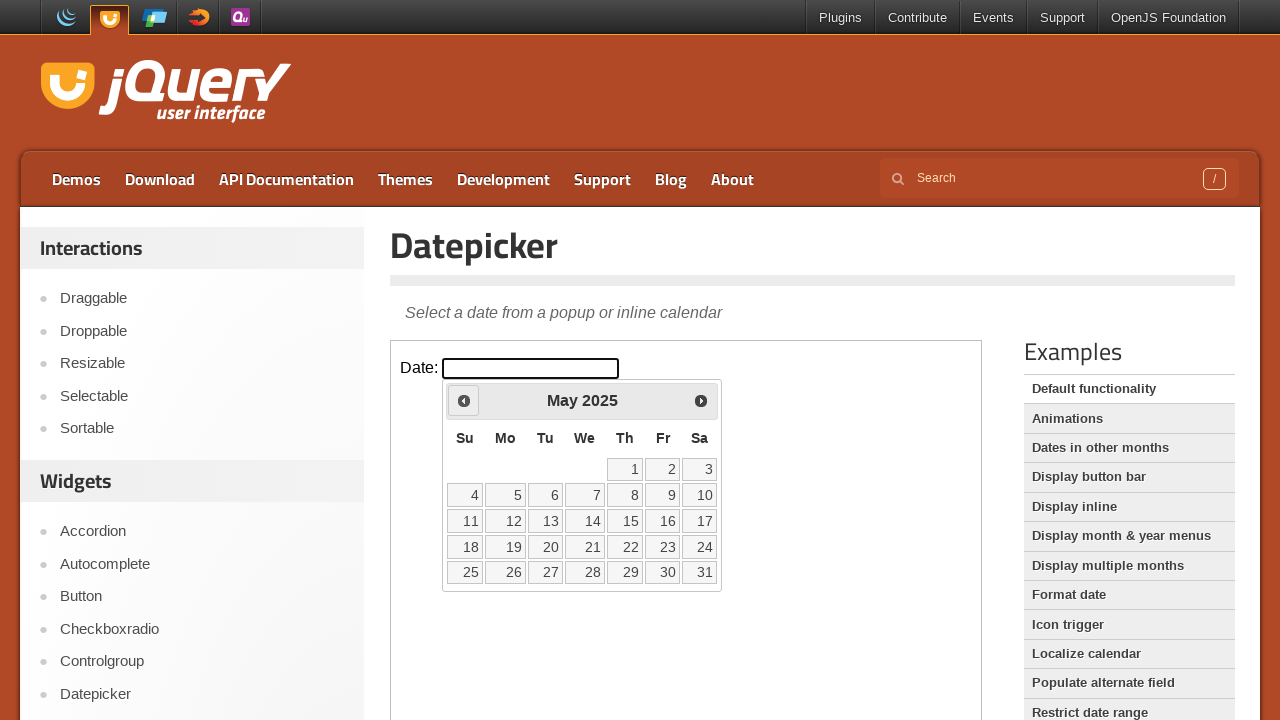

Waited 200ms for calendar to update
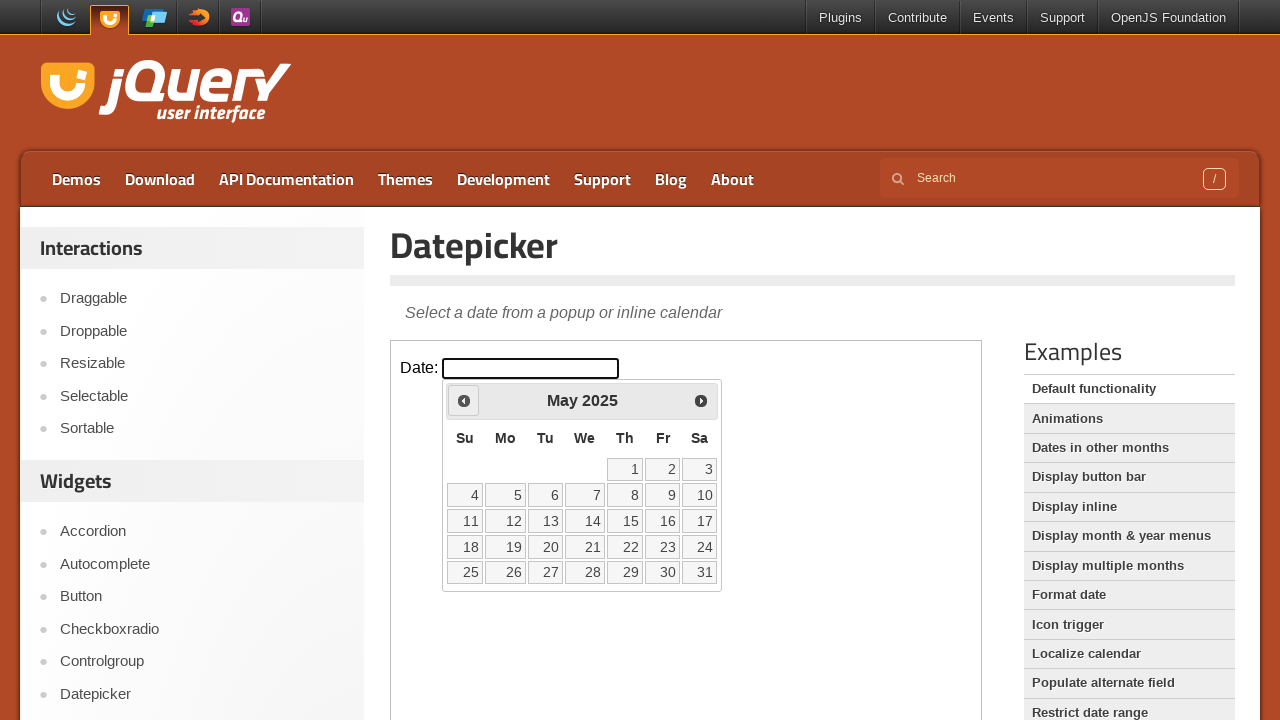

Retrieved current month: May
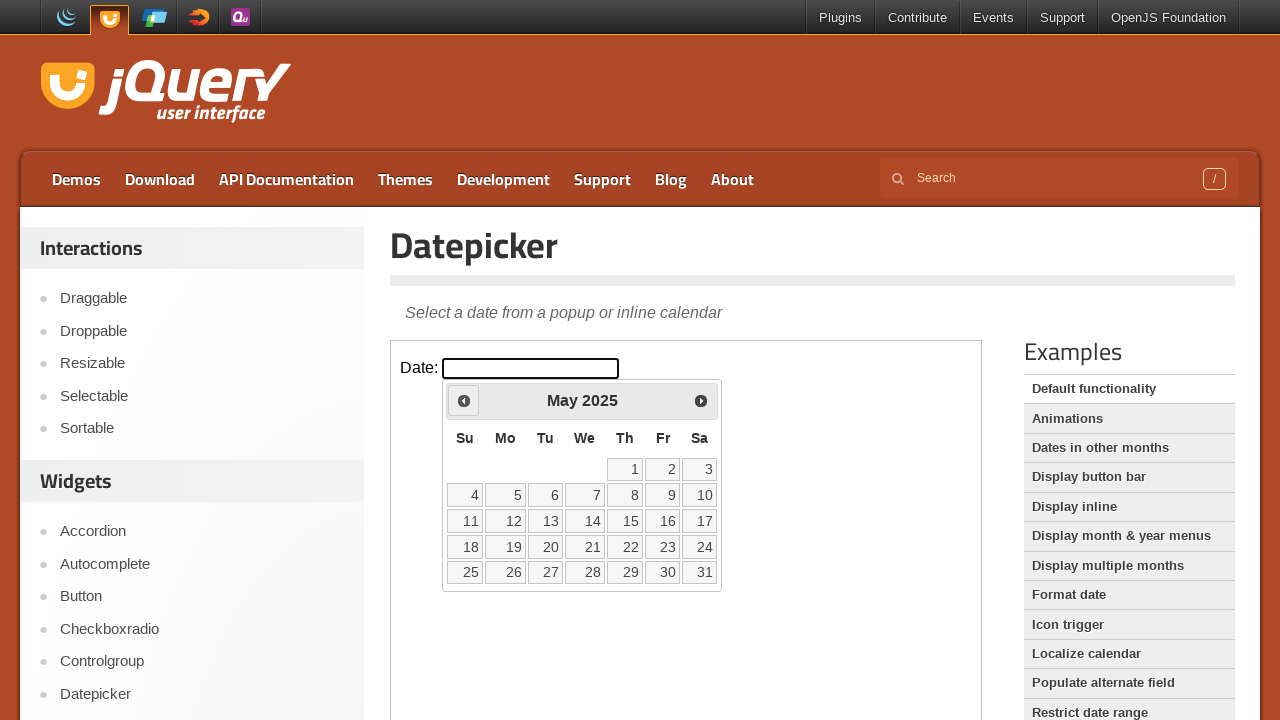

Retrieved current year: 2025
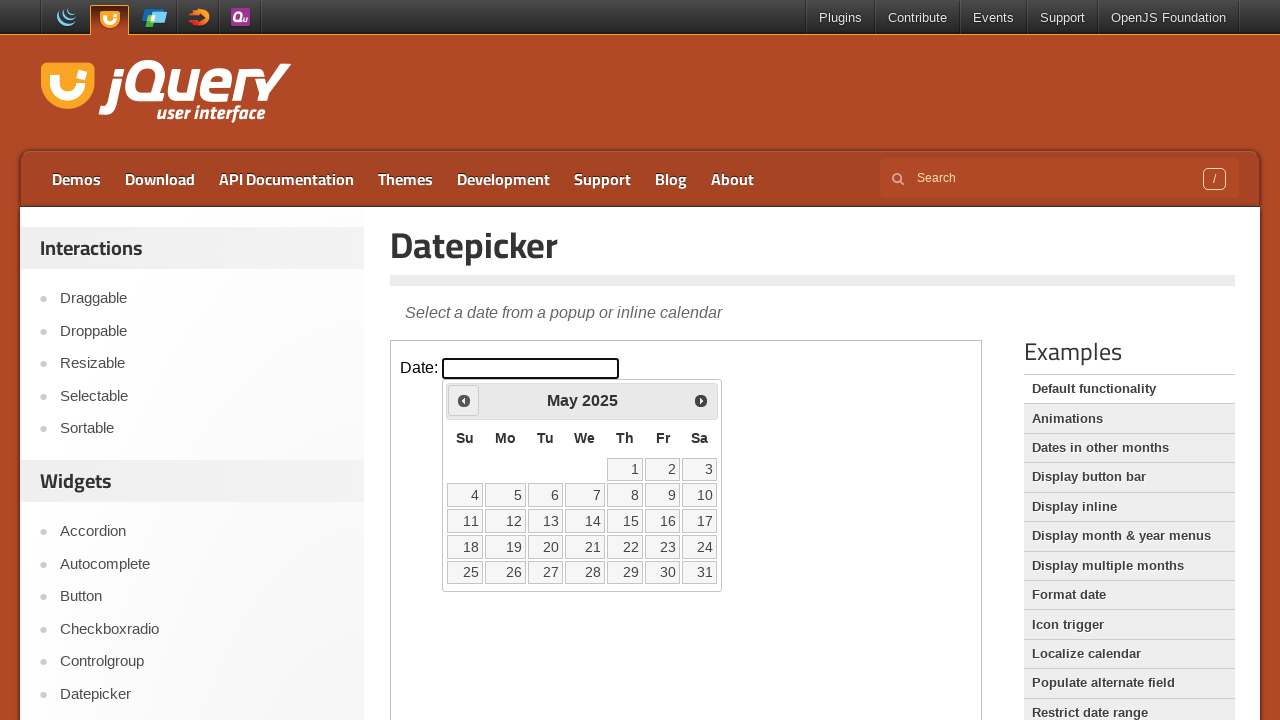

Clicked previous navigation button to go back in time at (464, 400) on iframe.demo-frame >> internal:control=enter-frame >> span.ui-icon-circle-triangl
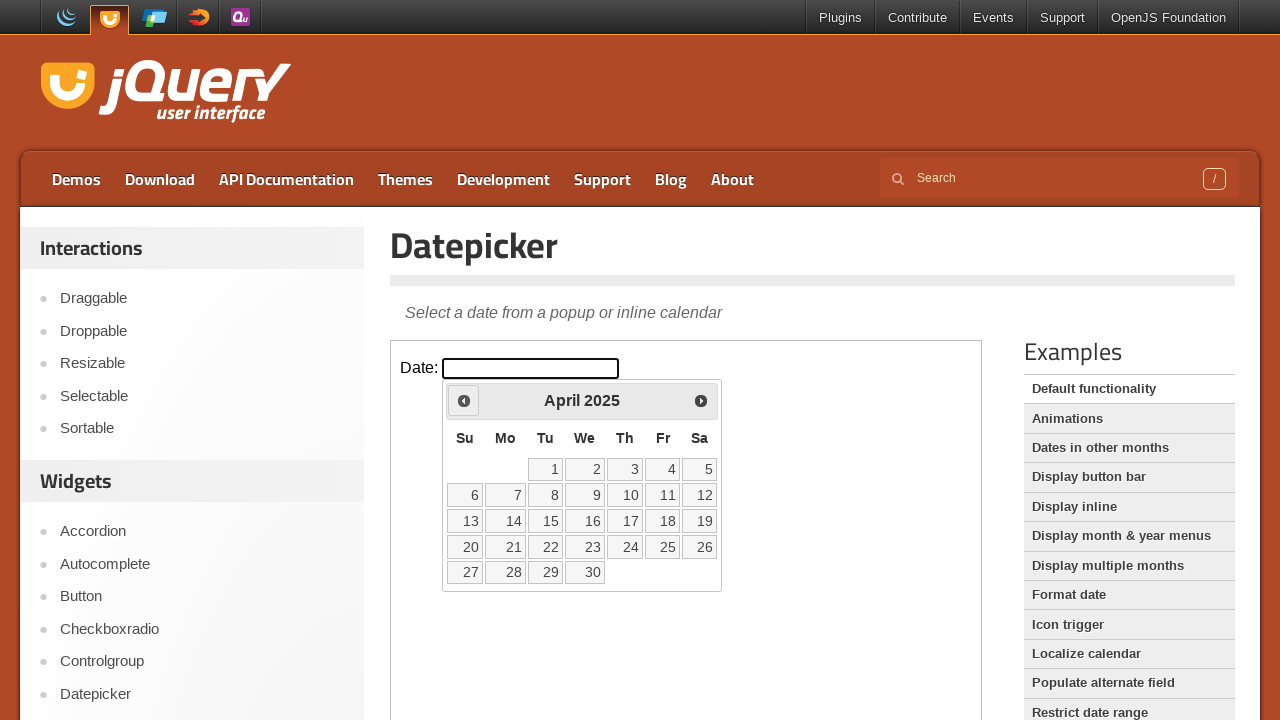

Waited 200ms for calendar to update
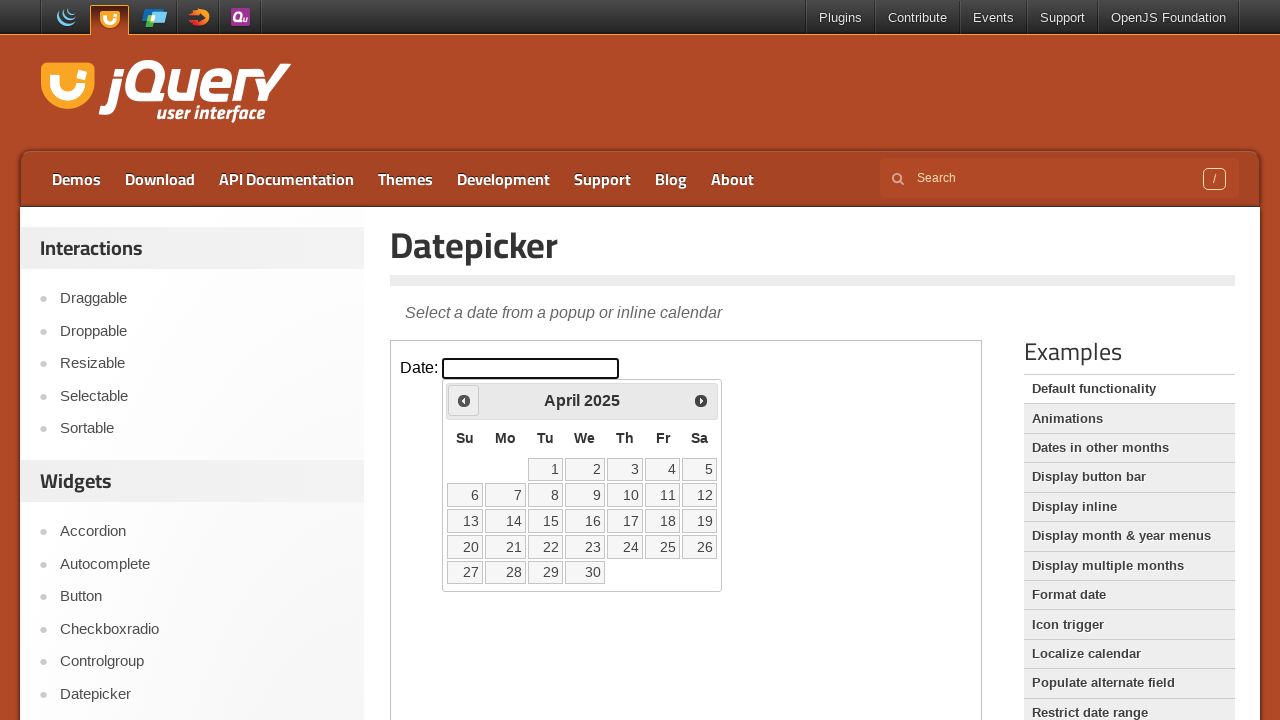

Retrieved current month: April
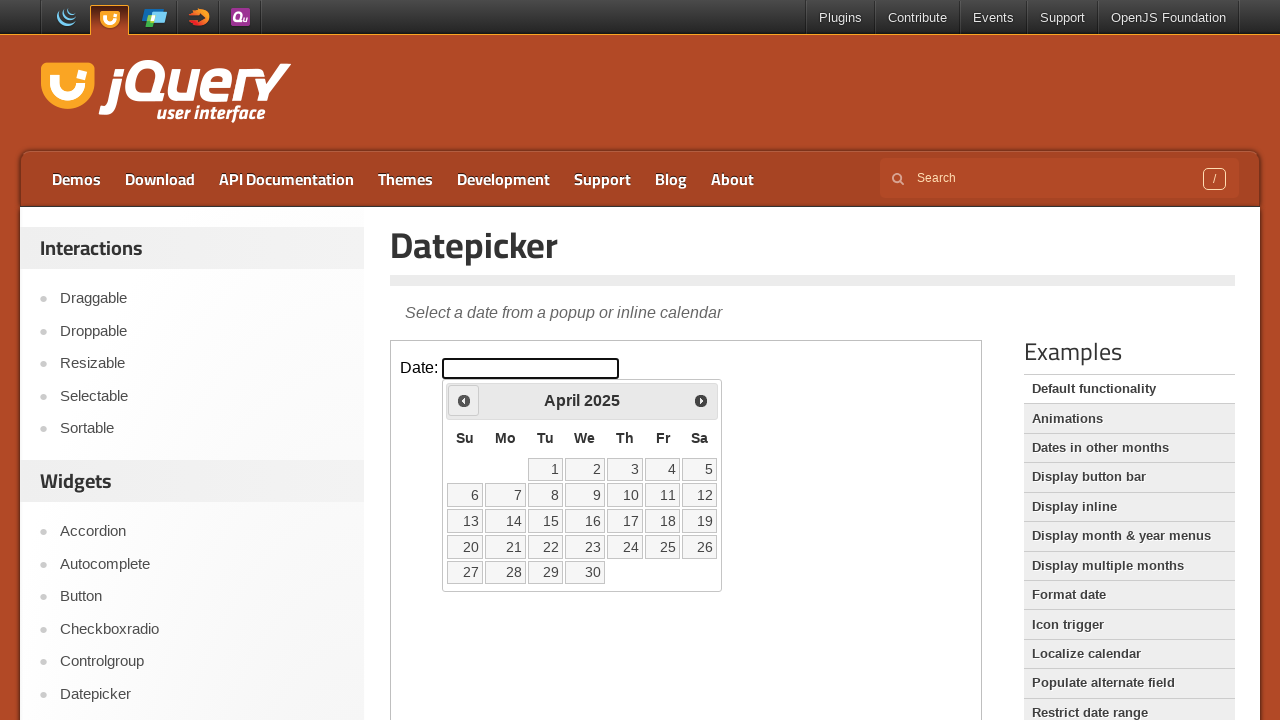

Retrieved current year: 2025
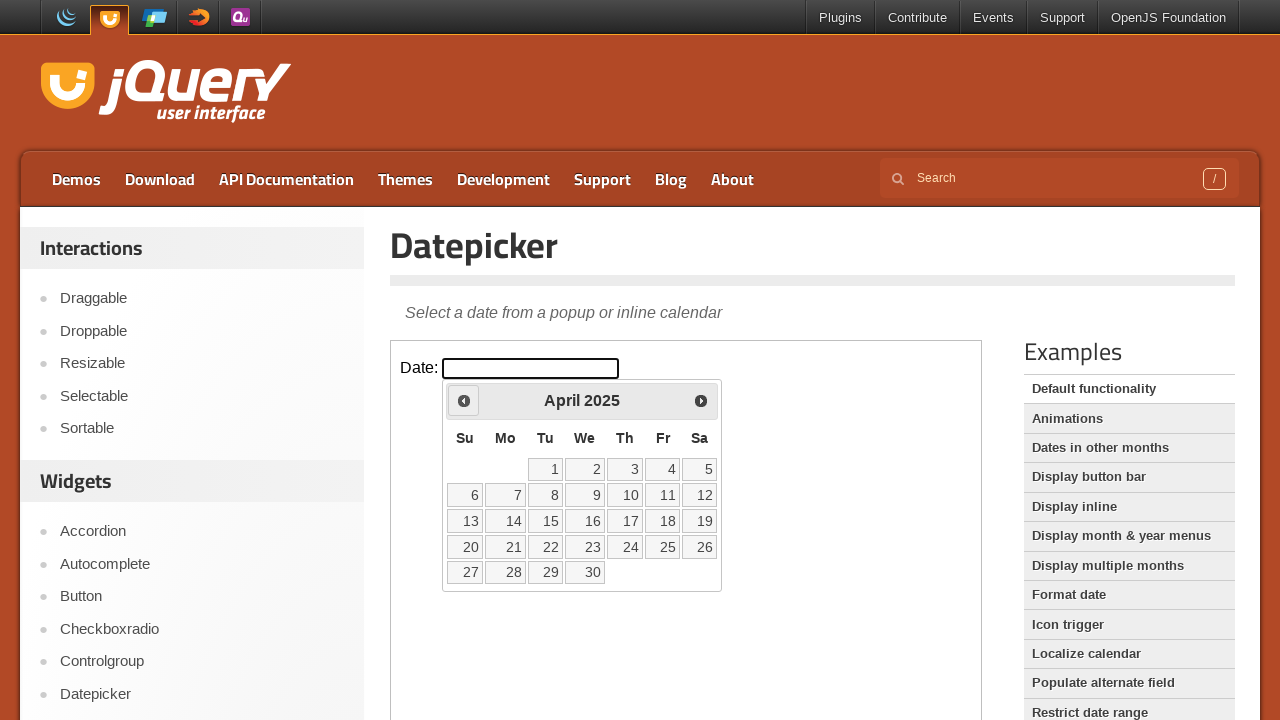

Clicked previous navigation button to go back in time at (464, 400) on iframe.demo-frame >> internal:control=enter-frame >> span.ui-icon-circle-triangl
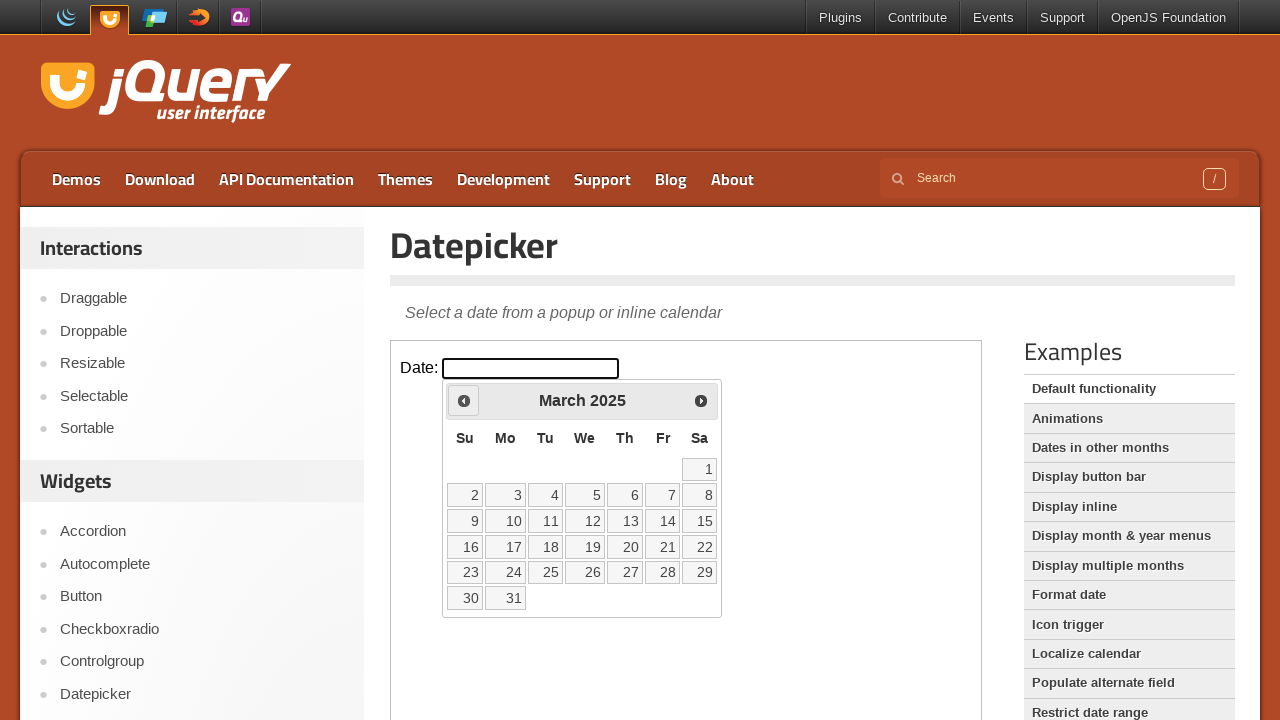

Waited 200ms for calendar to update
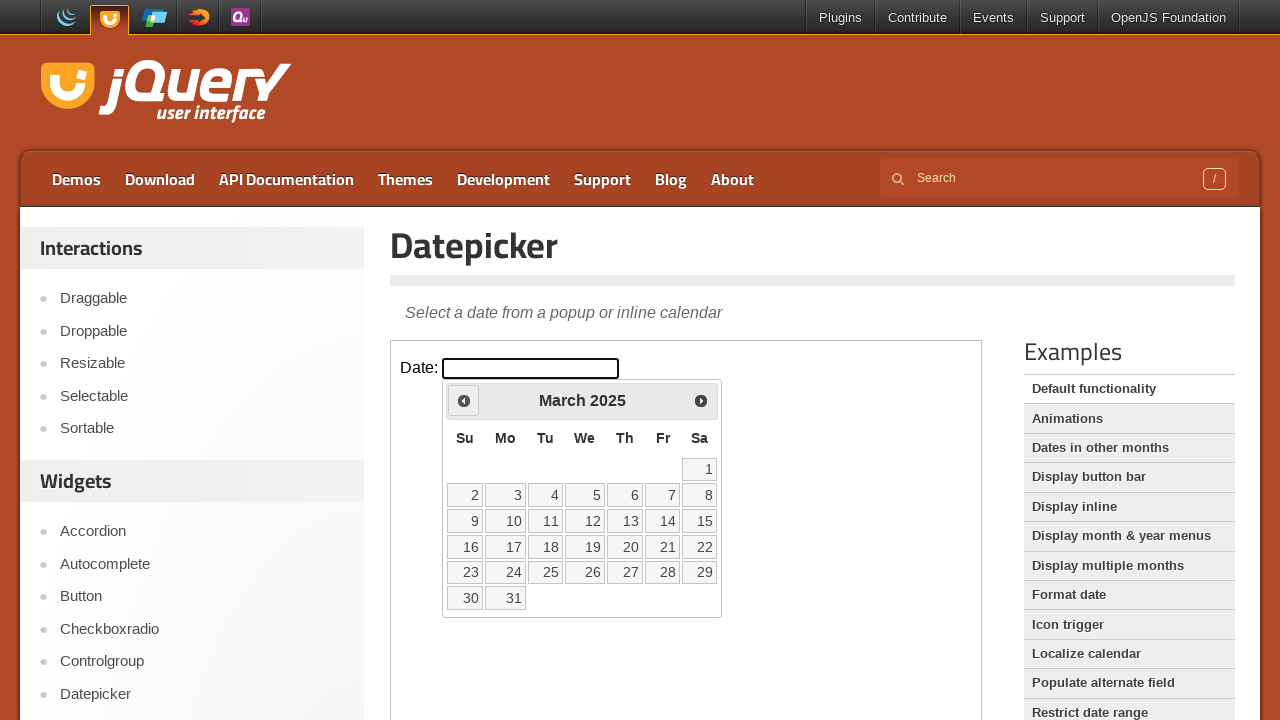

Retrieved current month: March
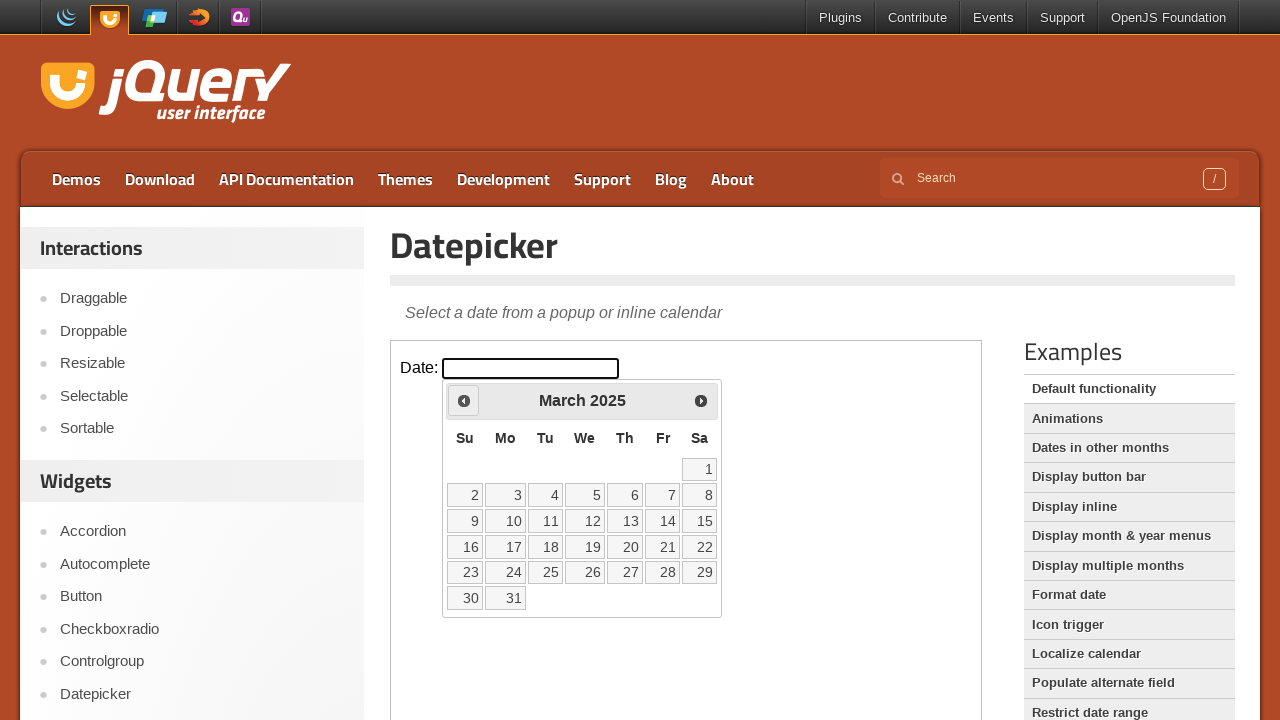

Retrieved current year: 2025
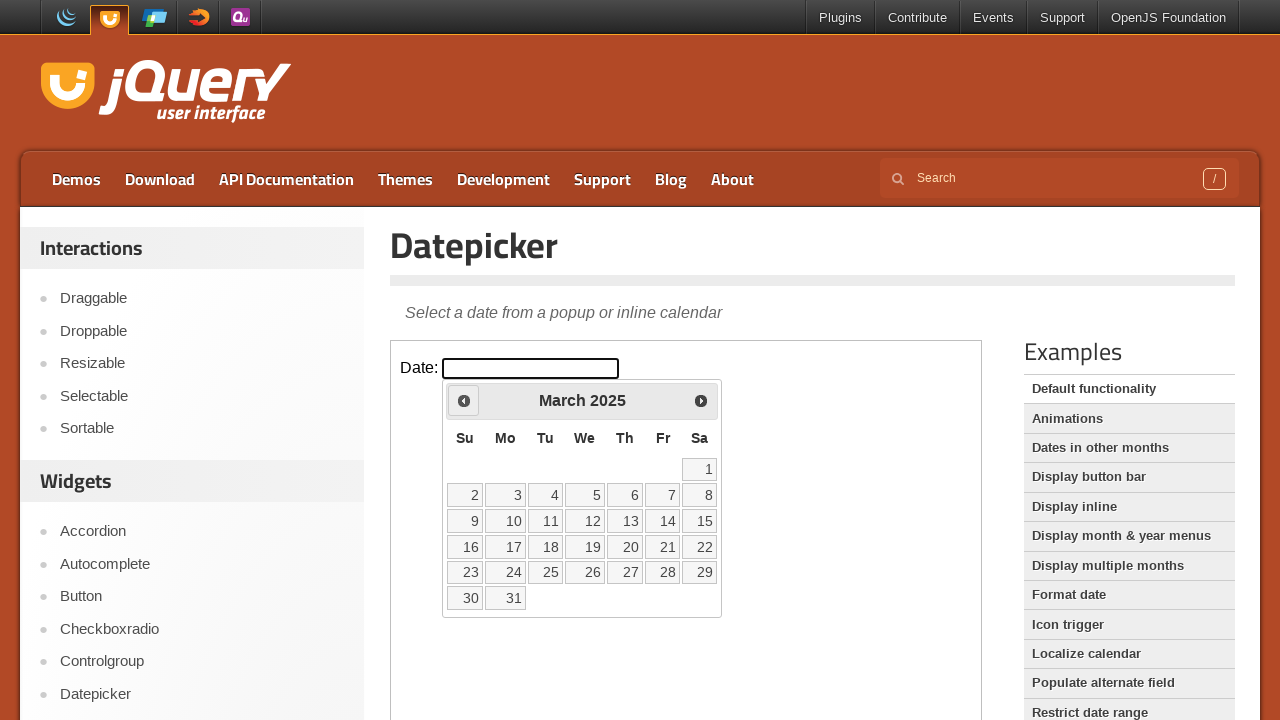

Clicked previous navigation button to go back in time at (464, 400) on iframe.demo-frame >> internal:control=enter-frame >> span.ui-icon-circle-triangl
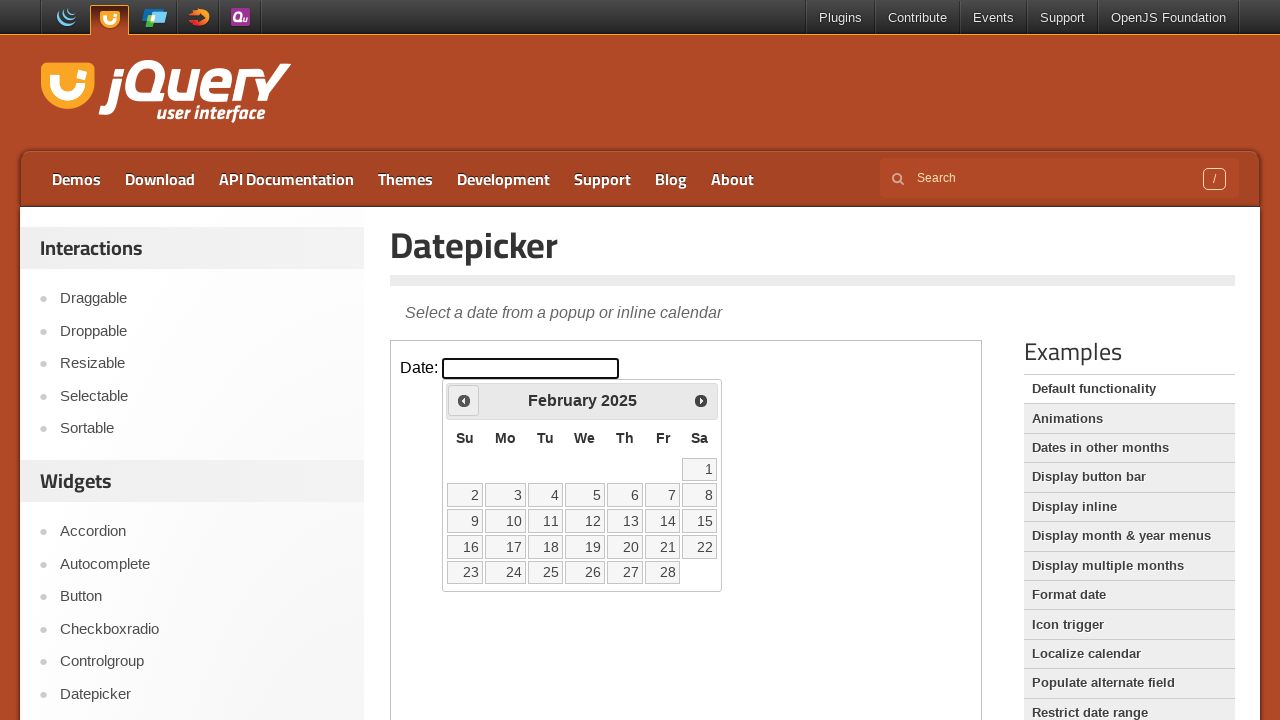

Waited 200ms for calendar to update
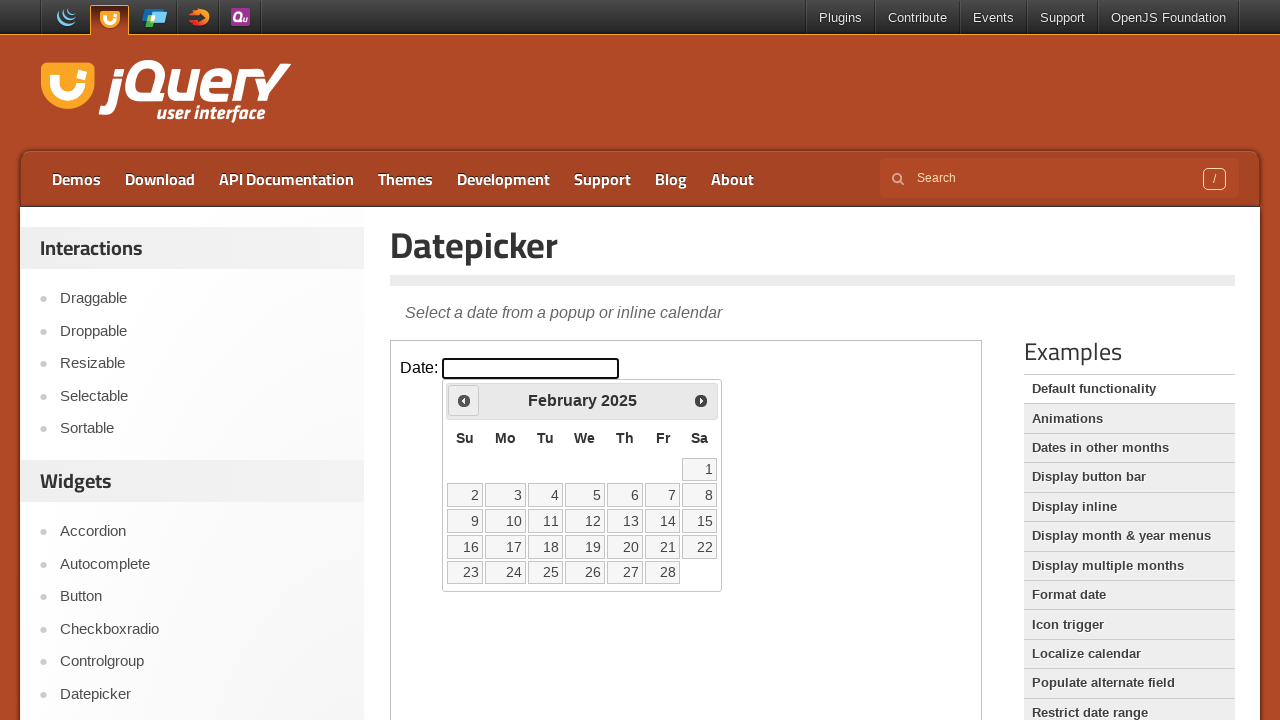

Retrieved current month: February
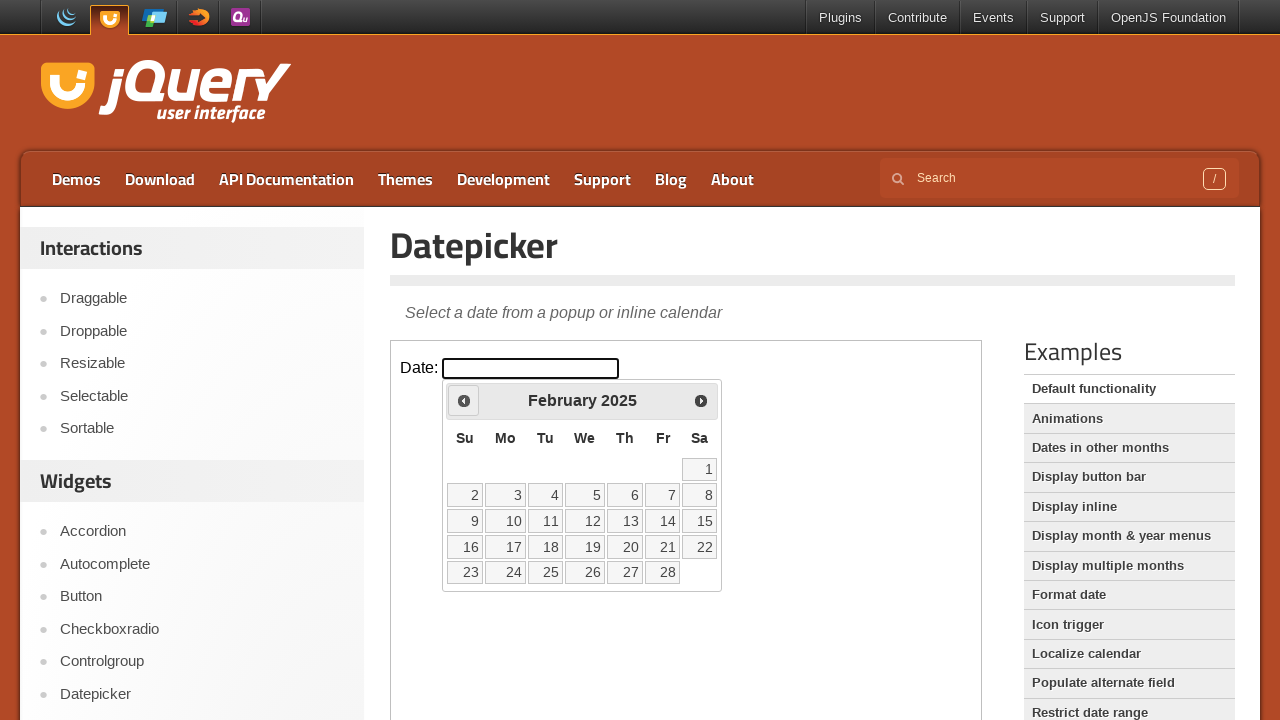

Retrieved current year: 2025
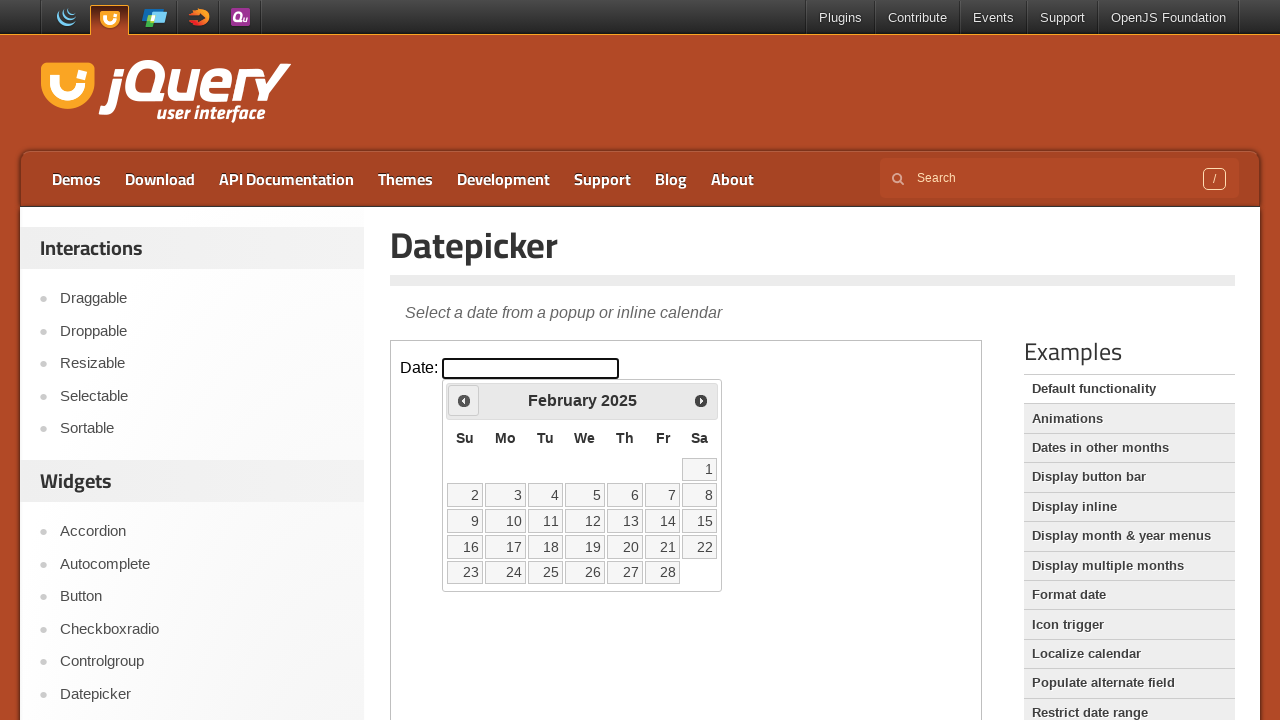

Clicked previous navigation button to go back in time at (464, 400) on iframe.demo-frame >> internal:control=enter-frame >> span.ui-icon-circle-triangl
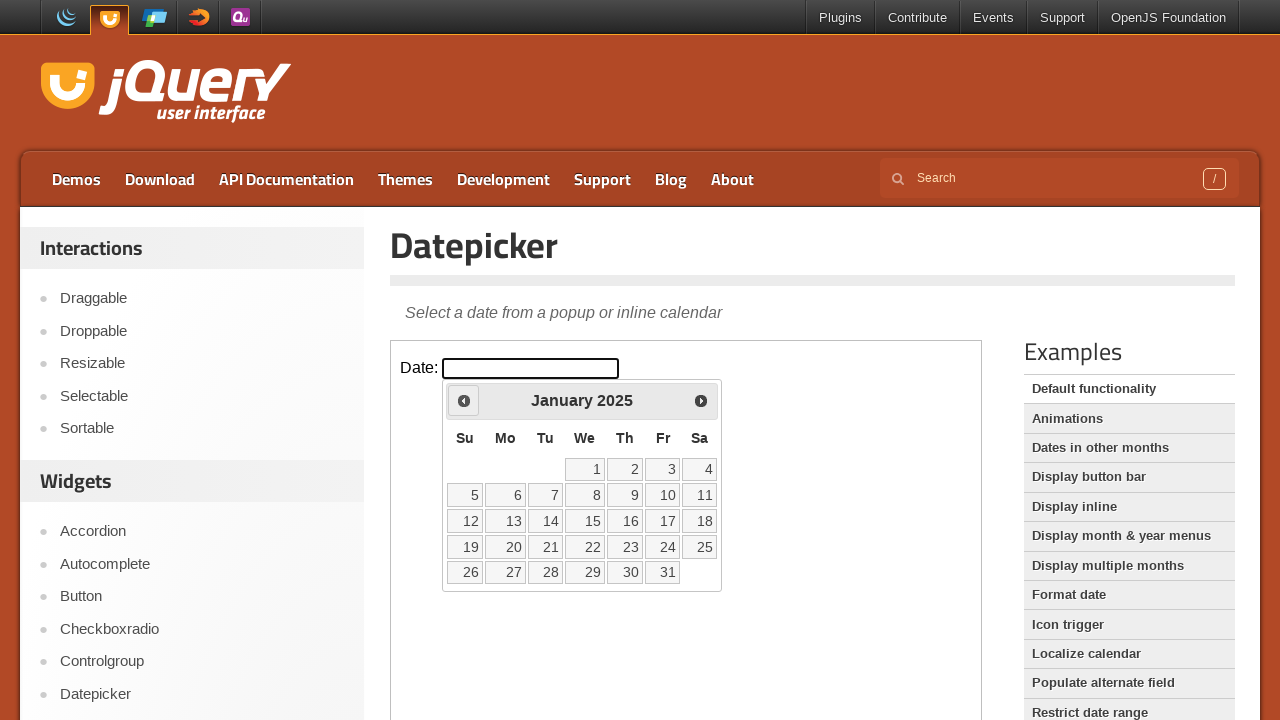

Waited 200ms for calendar to update
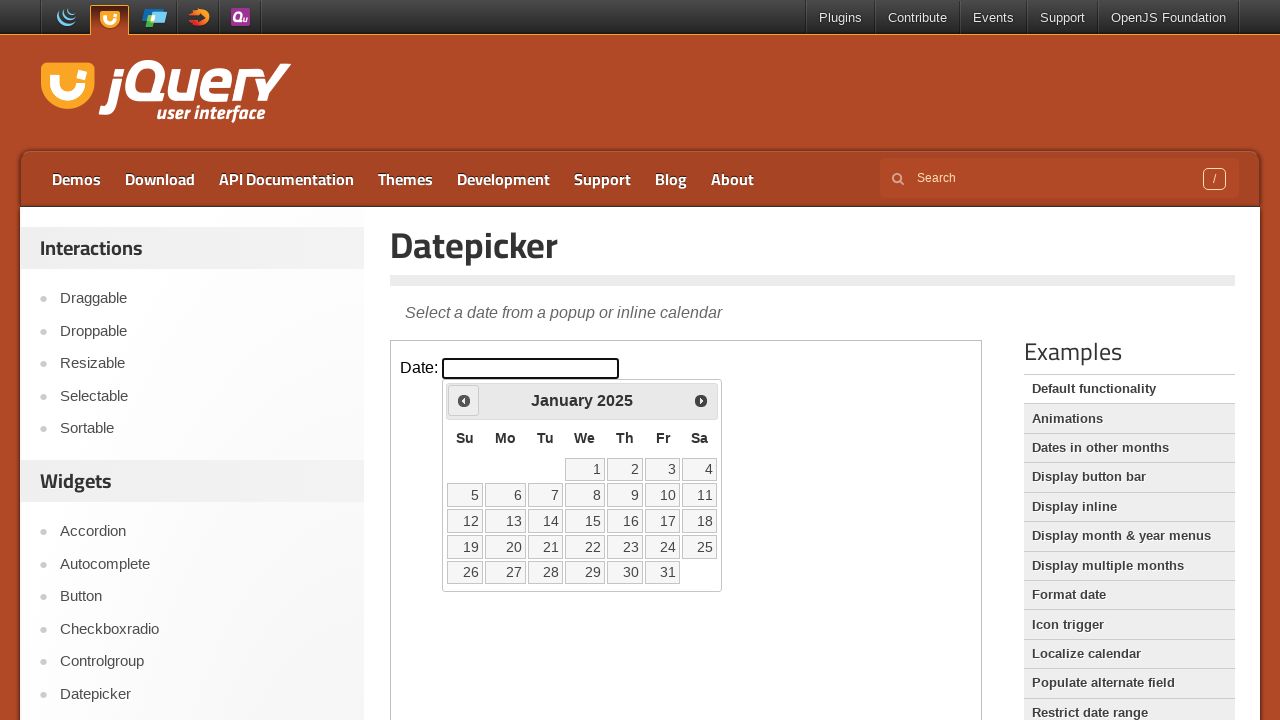

Retrieved current month: January
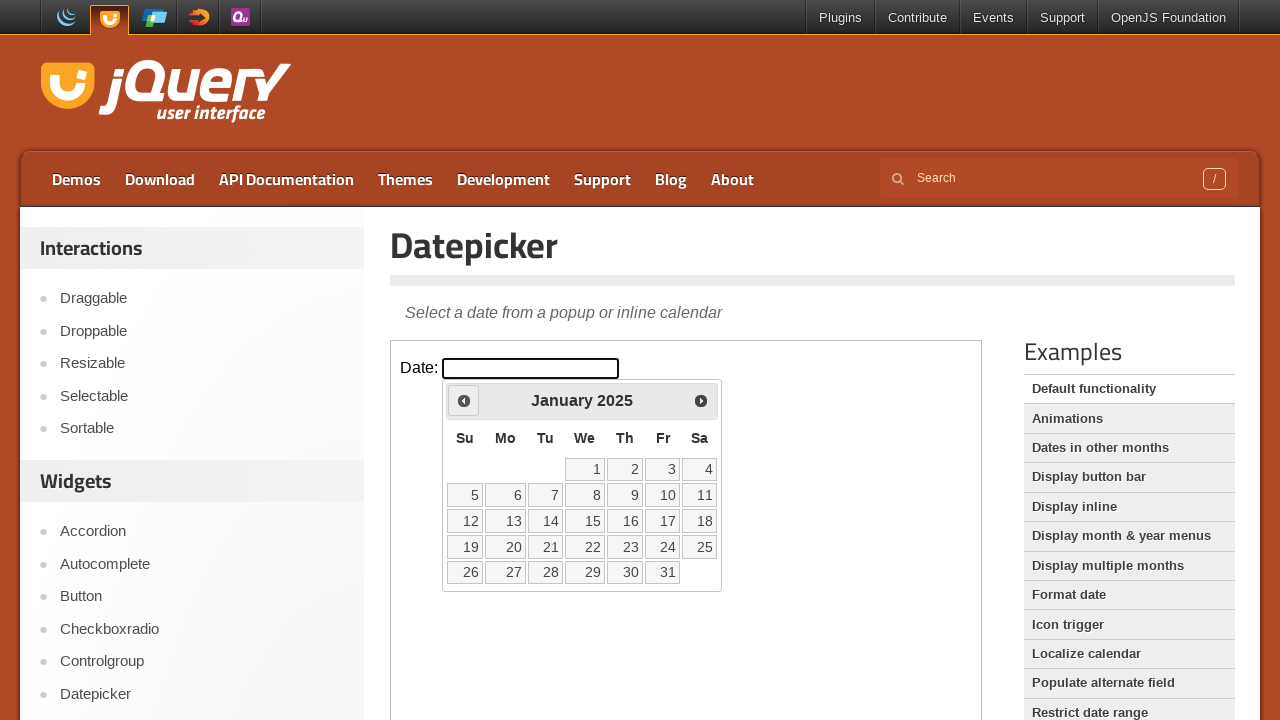

Retrieved current year: 2025
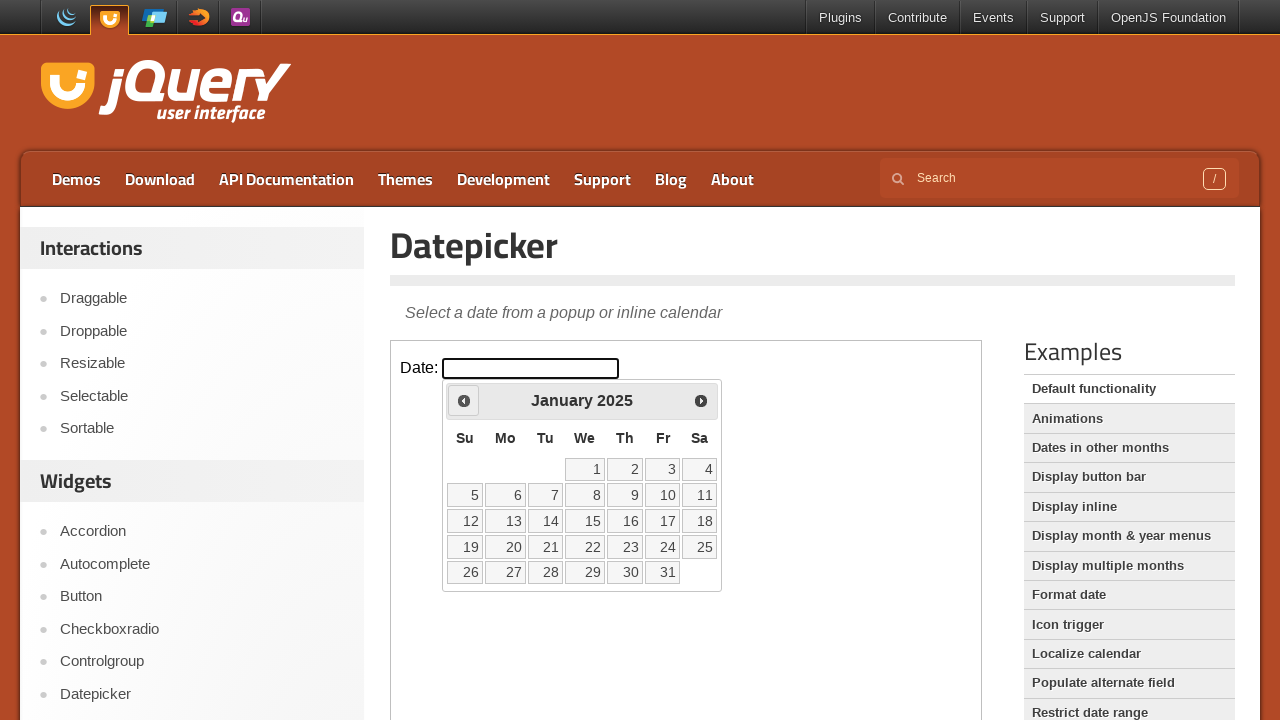

Clicked previous navigation button to go back in time at (464, 400) on iframe.demo-frame >> internal:control=enter-frame >> span.ui-icon-circle-triangl
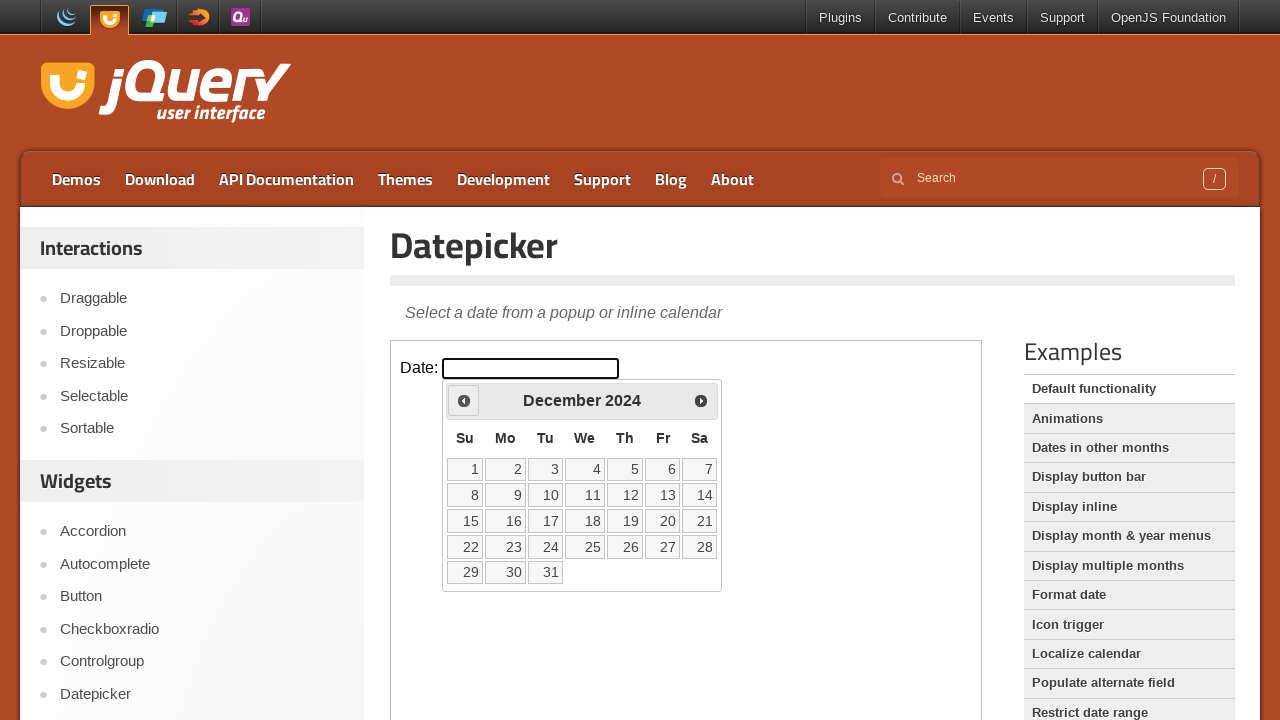

Waited 200ms for calendar to update
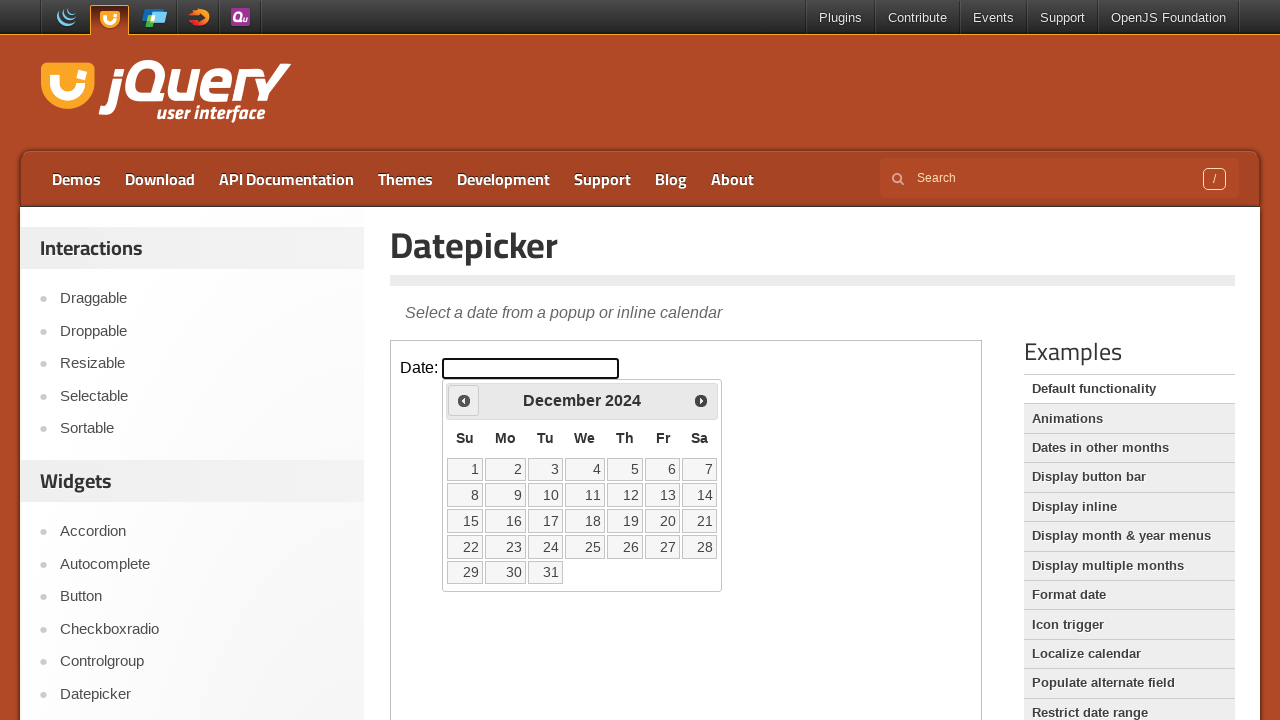

Retrieved current month: December
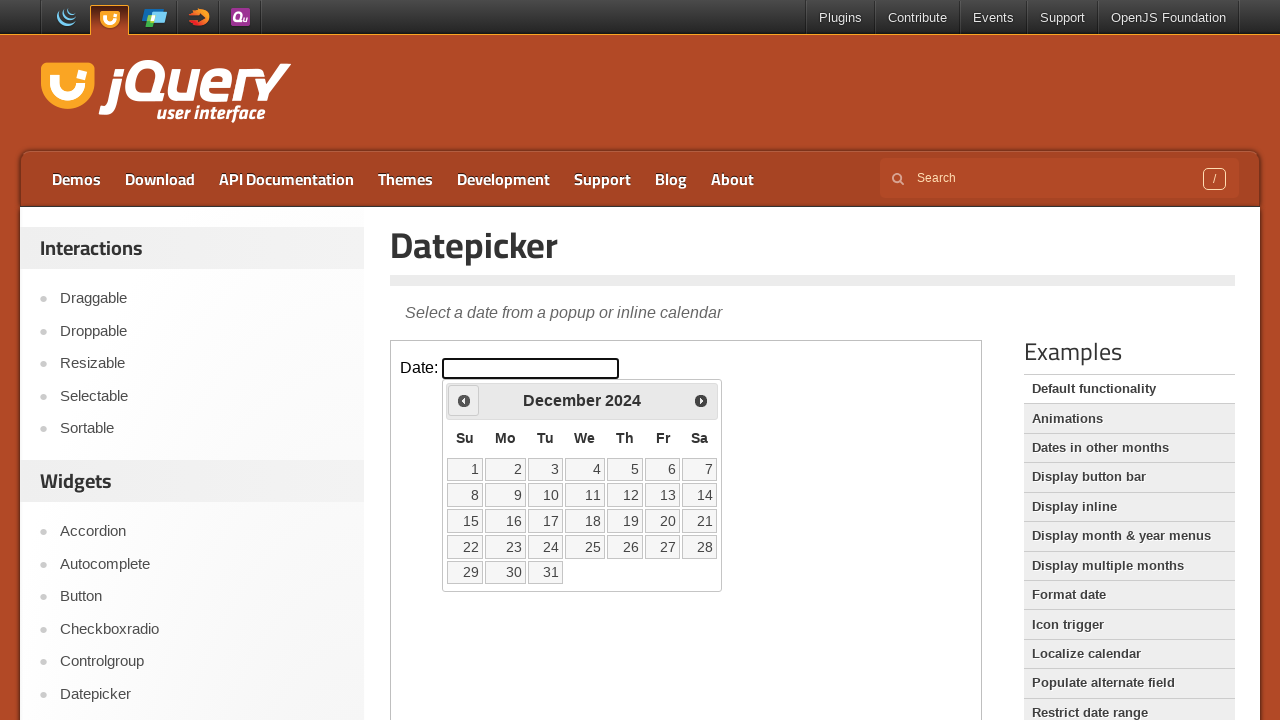

Retrieved current year: 2024
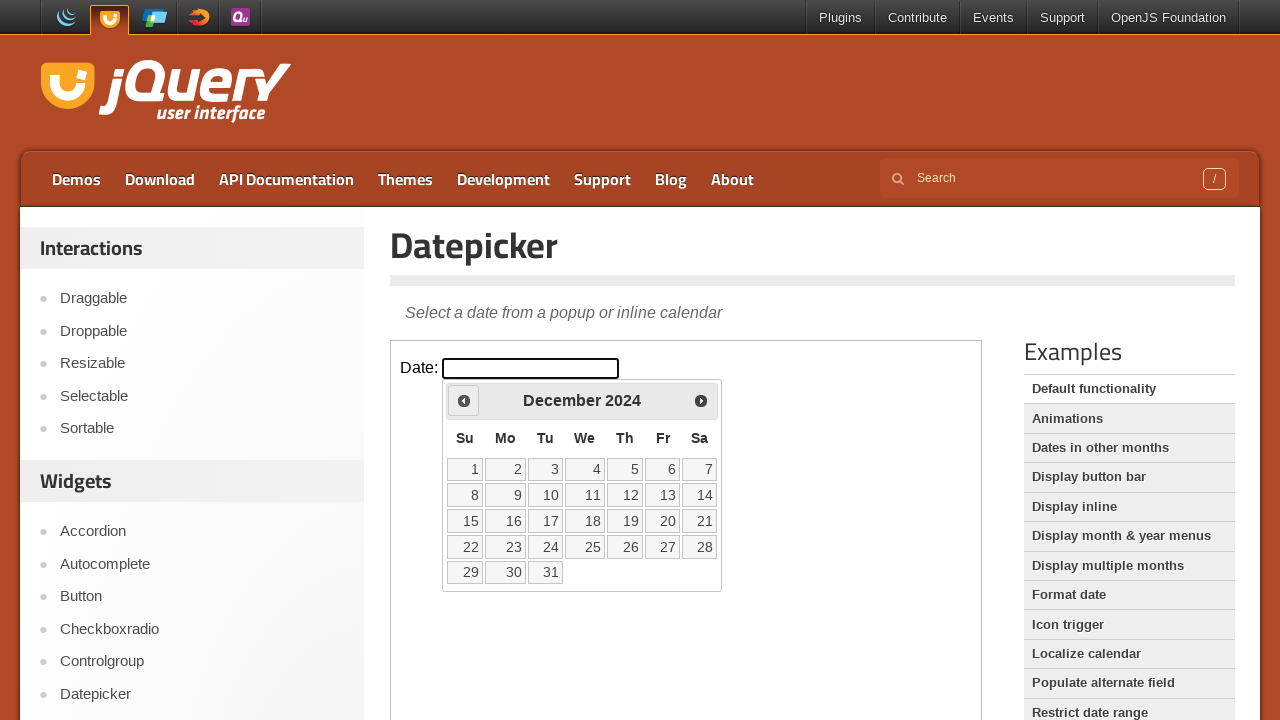

Clicked previous navigation button to go back in time at (464, 400) on iframe.demo-frame >> internal:control=enter-frame >> span.ui-icon-circle-triangl
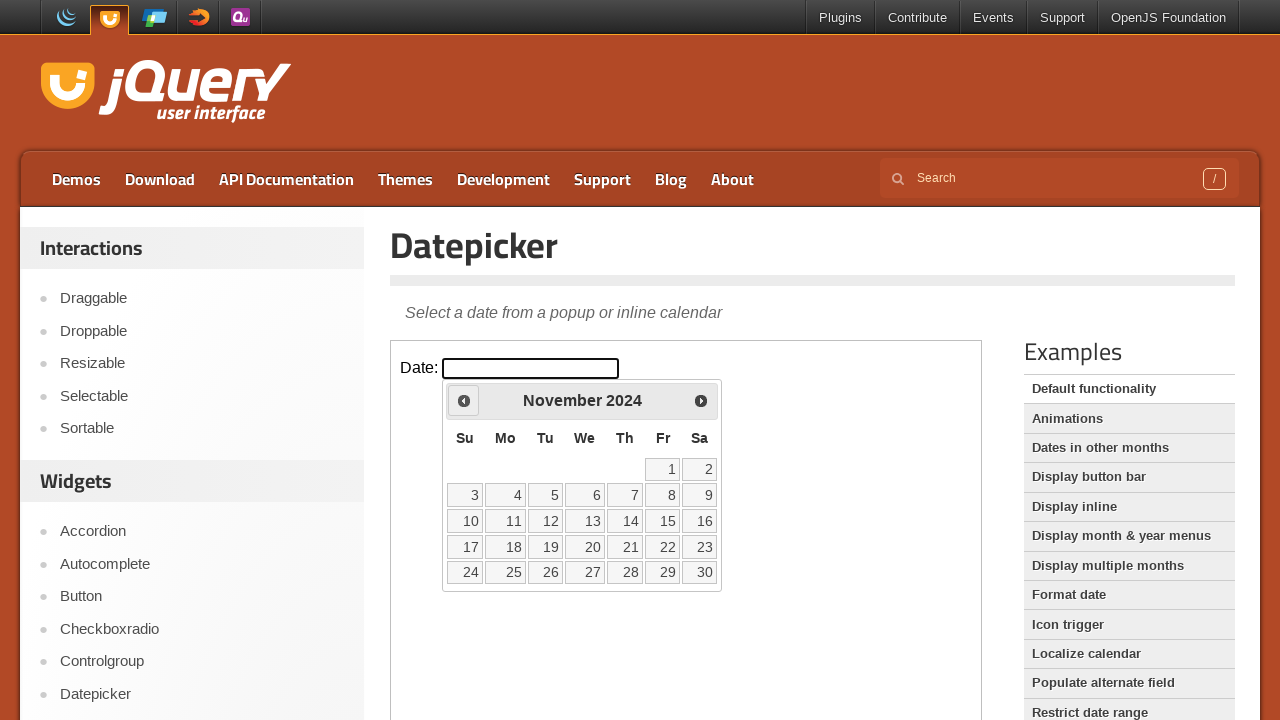

Waited 200ms for calendar to update
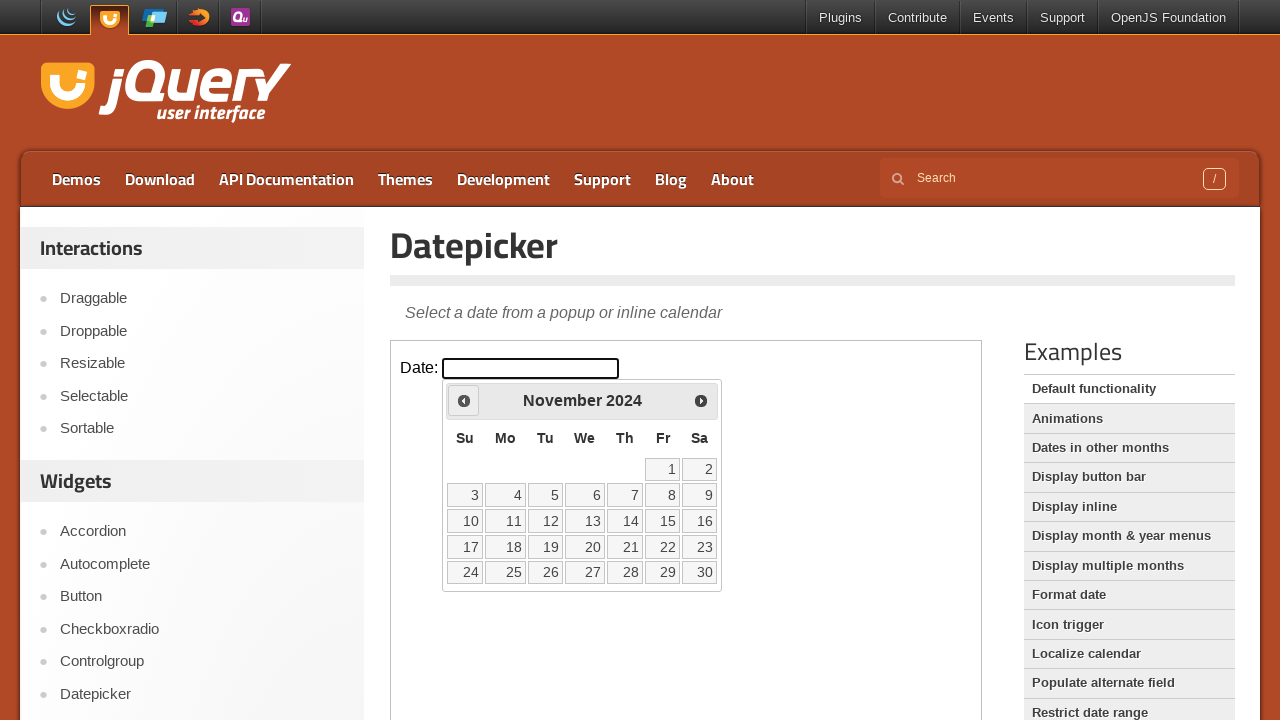

Retrieved current month: November
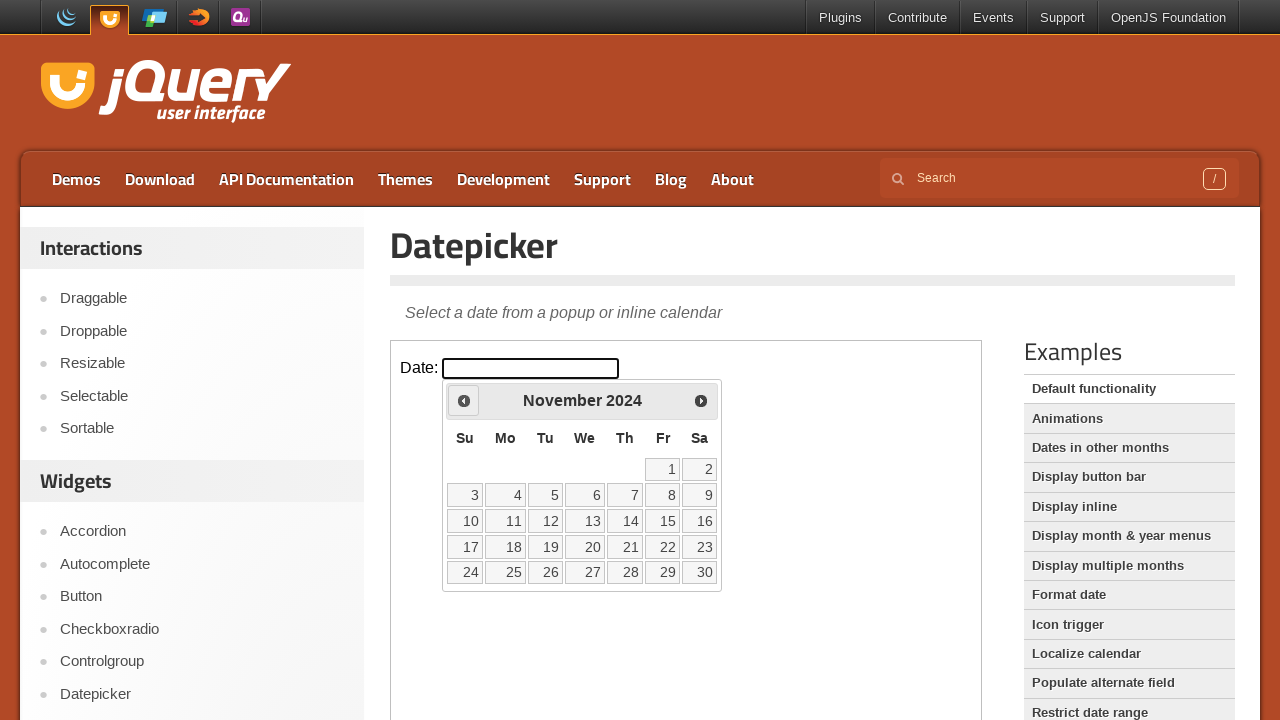

Retrieved current year: 2024
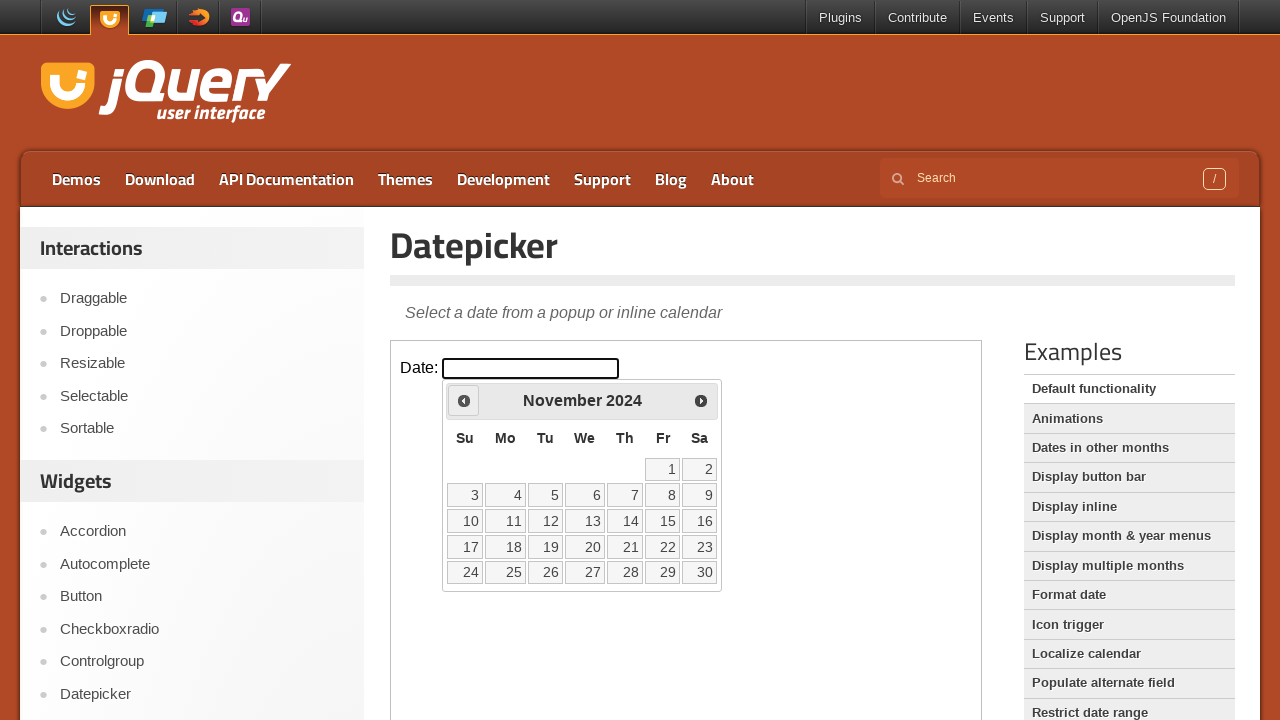

Clicked previous navigation button to go back in time at (464, 400) on iframe.demo-frame >> internal:control=enter-frame >> span.ui-icon-circle-triangl
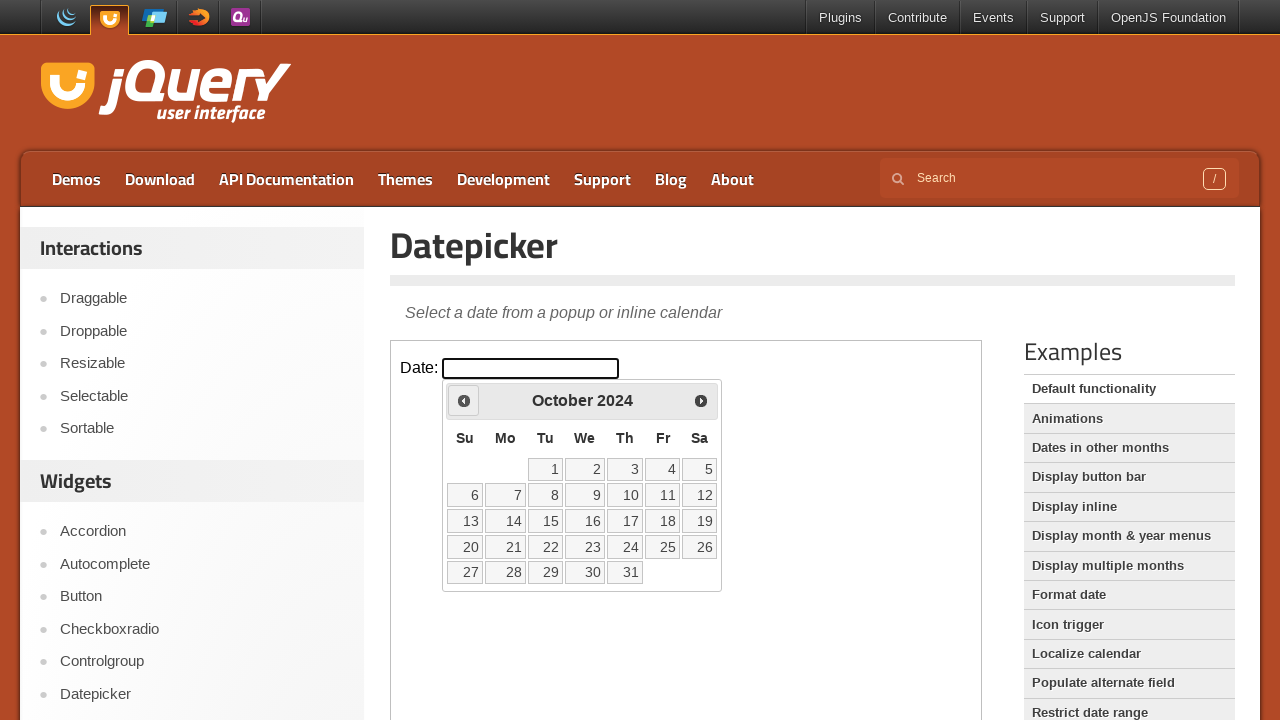

Waited 200ms for calendar to update
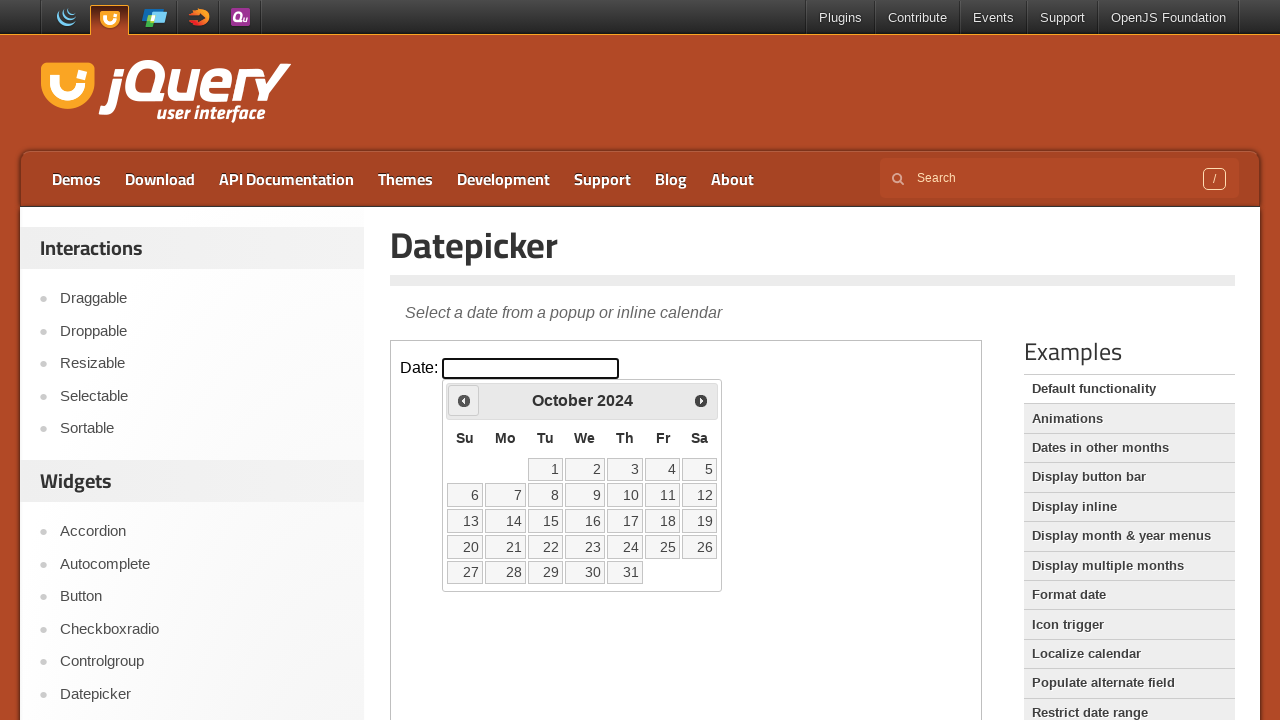

Retrieved current month: October
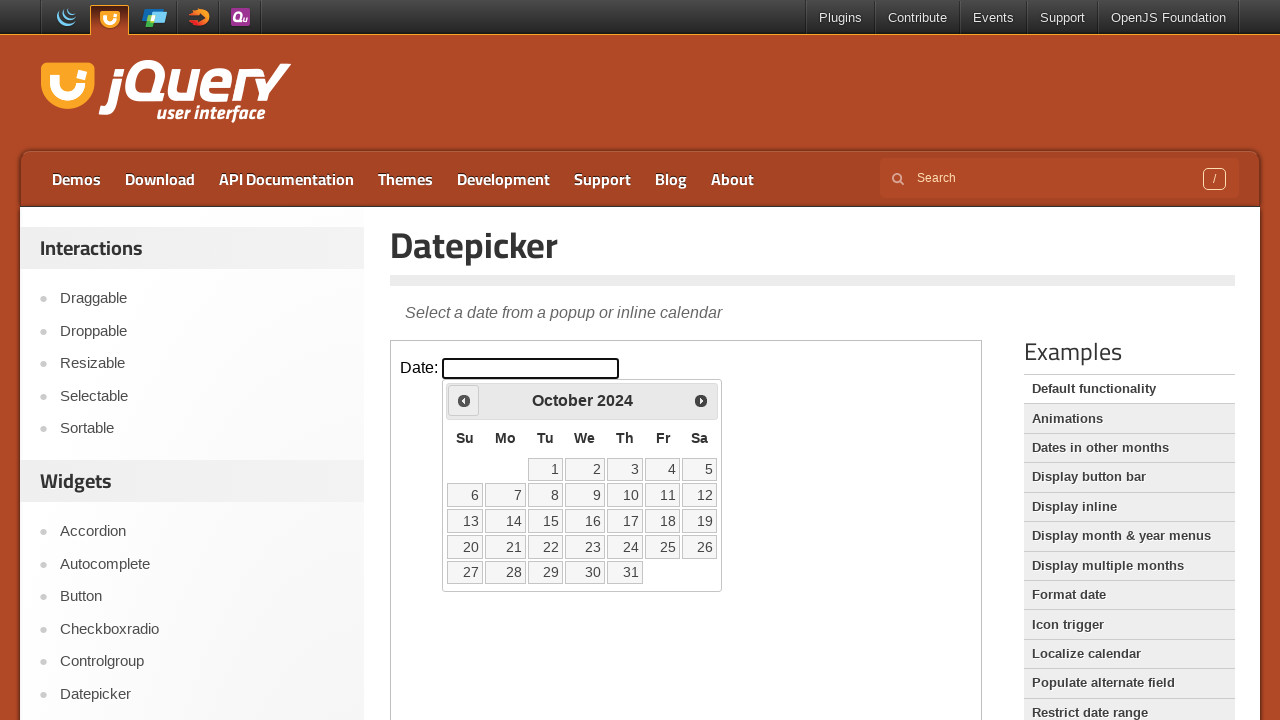

Retrieved current year: 2024
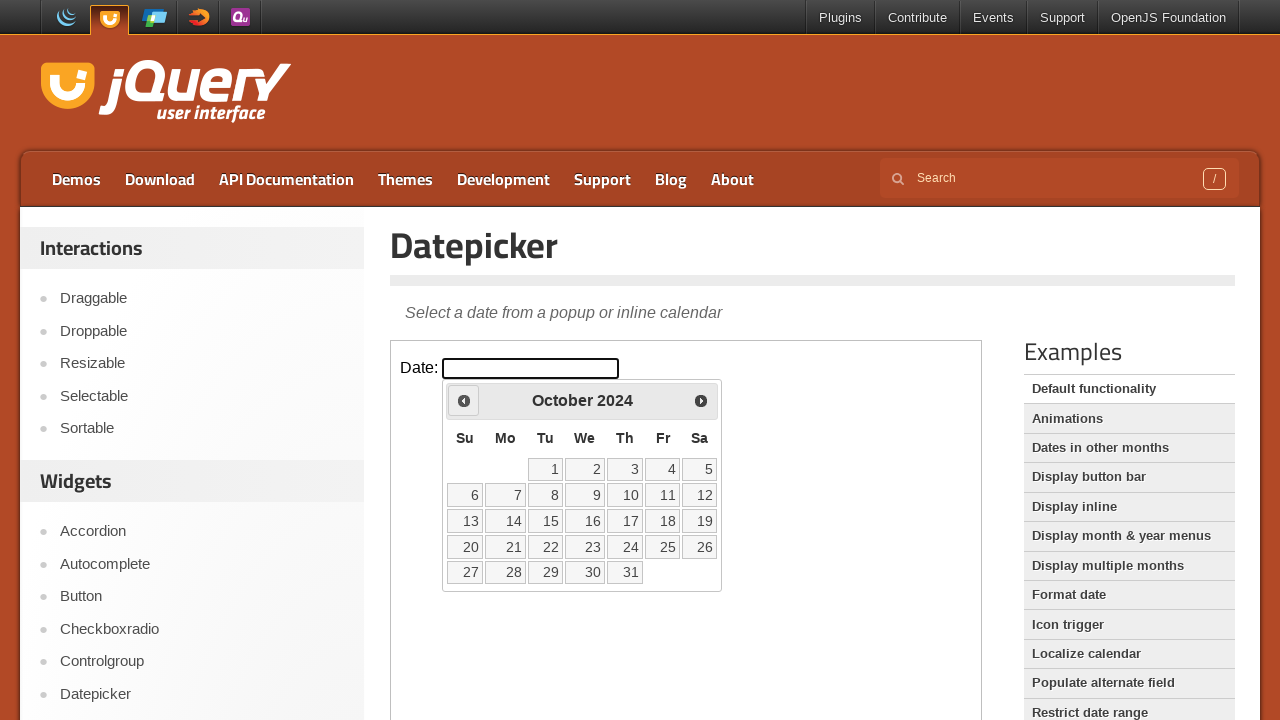

Clicked previous navigation button to go back in time at (464, 400) on iframe.demo-frame >> internal:control=enter-frame >> span.ui-icon-circle-triangl
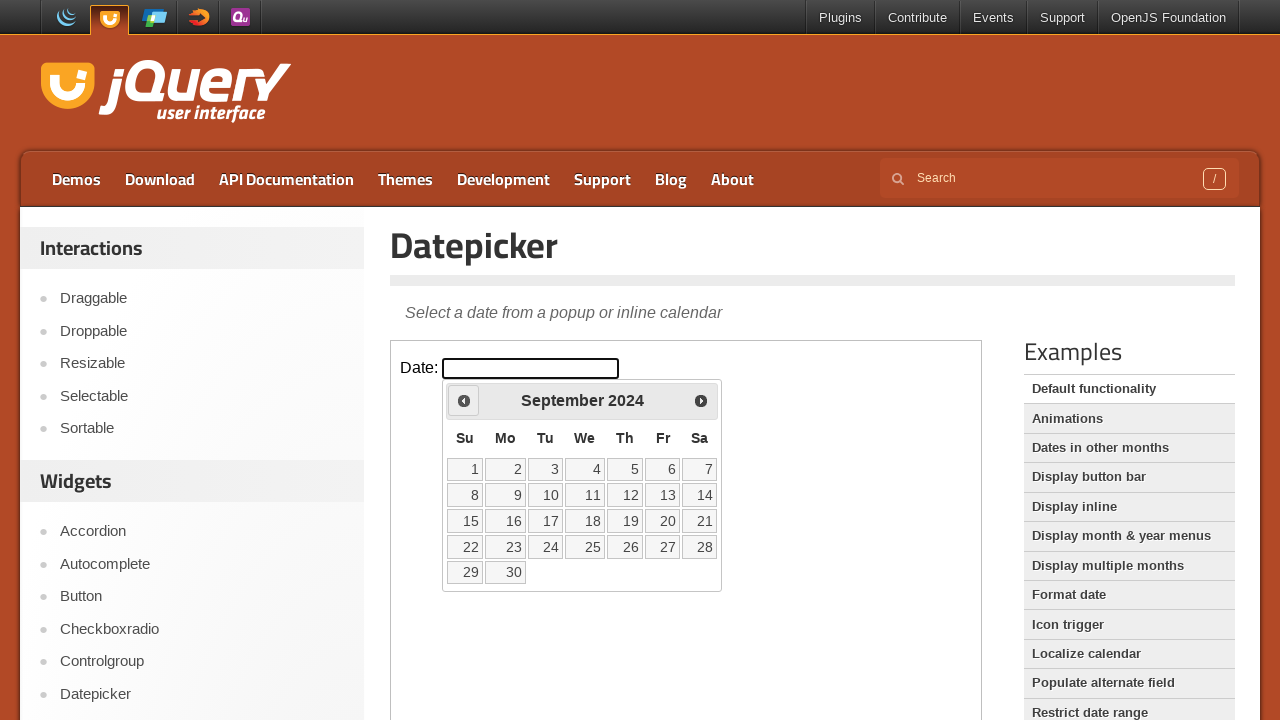

Waited 200ms for calendar to update
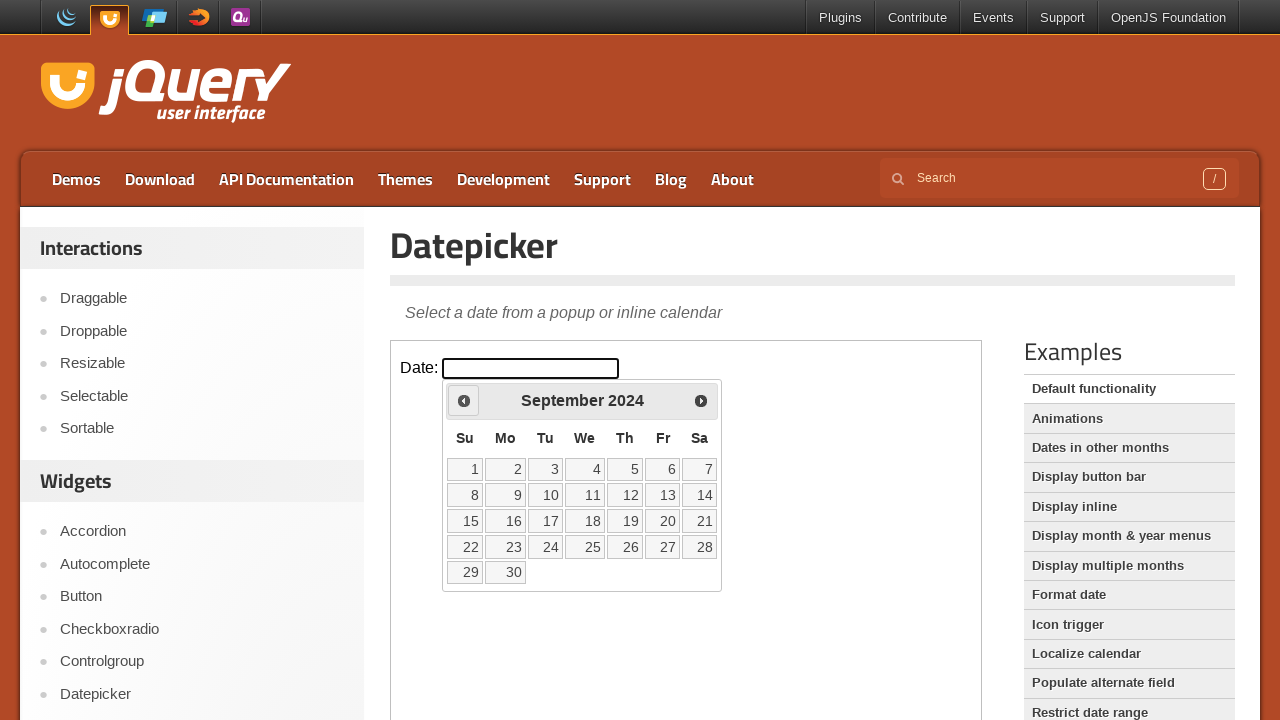

Retrieved current month: September
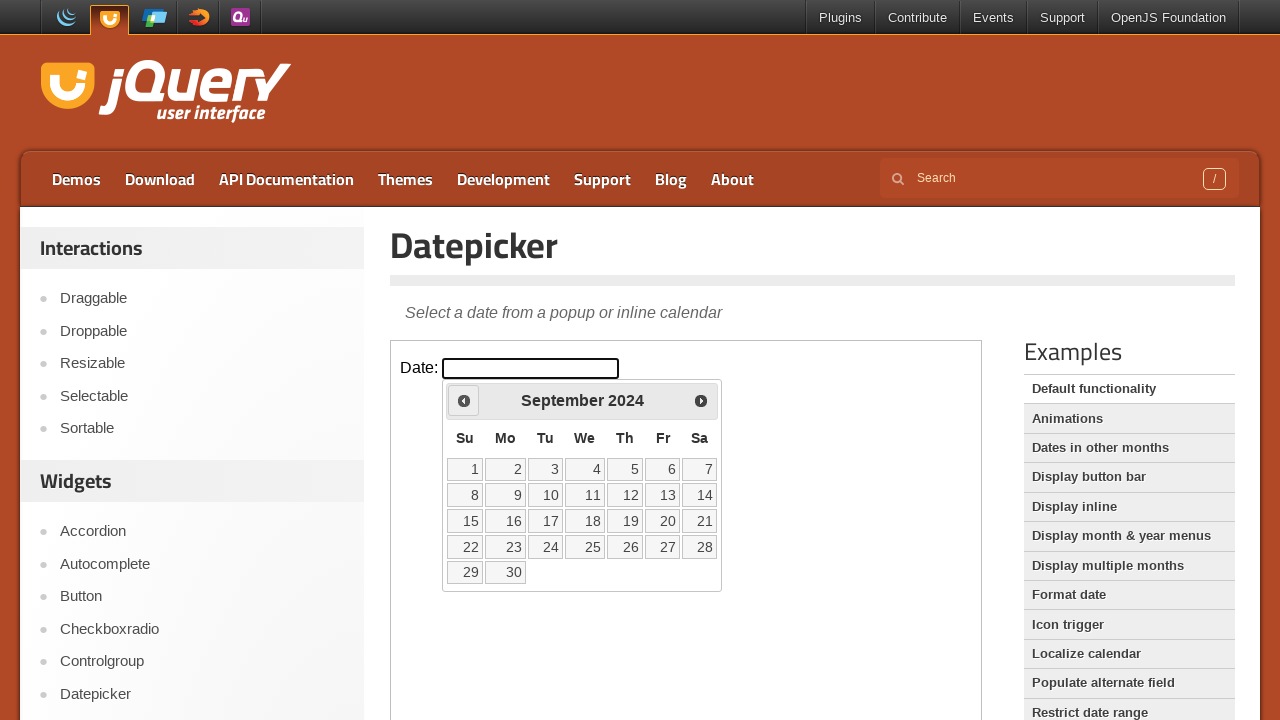

Retrieved current year: 2024
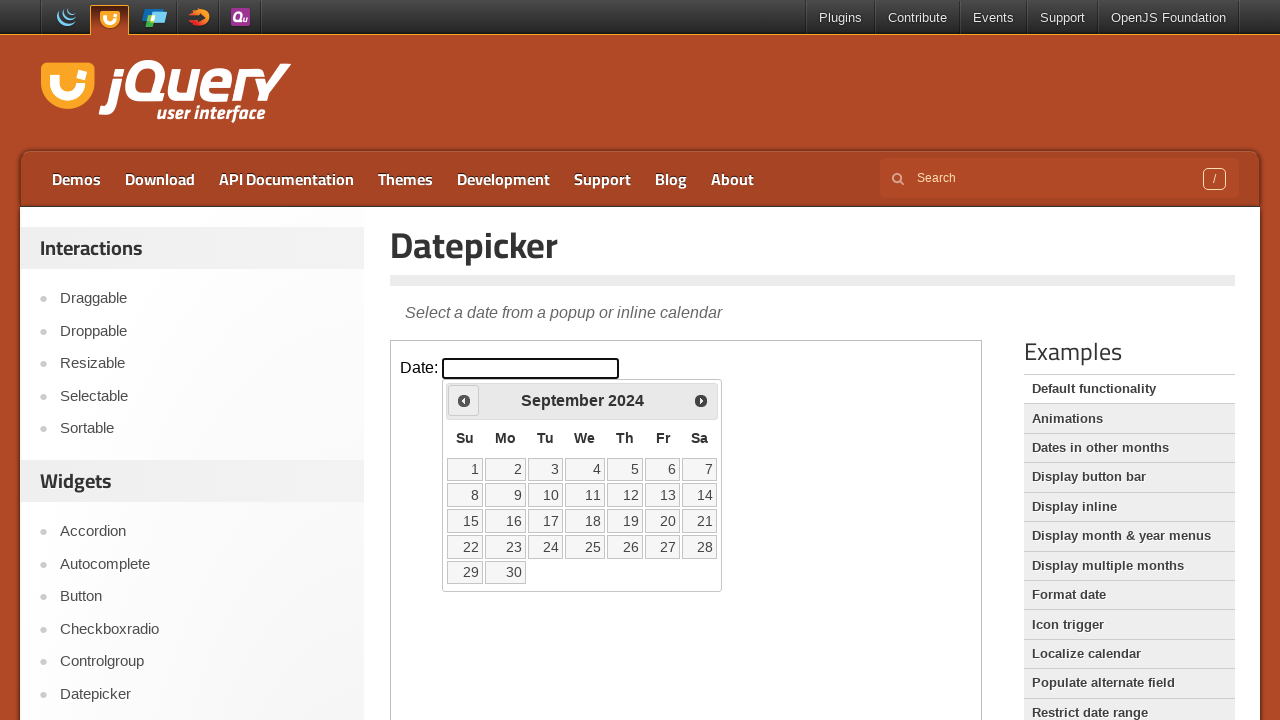

Clicked previous navigation button to go back in time at (464, 400) on iframe.demo-frame >> internal:control=enter-frame >> span.ui-icon-circle-triangl
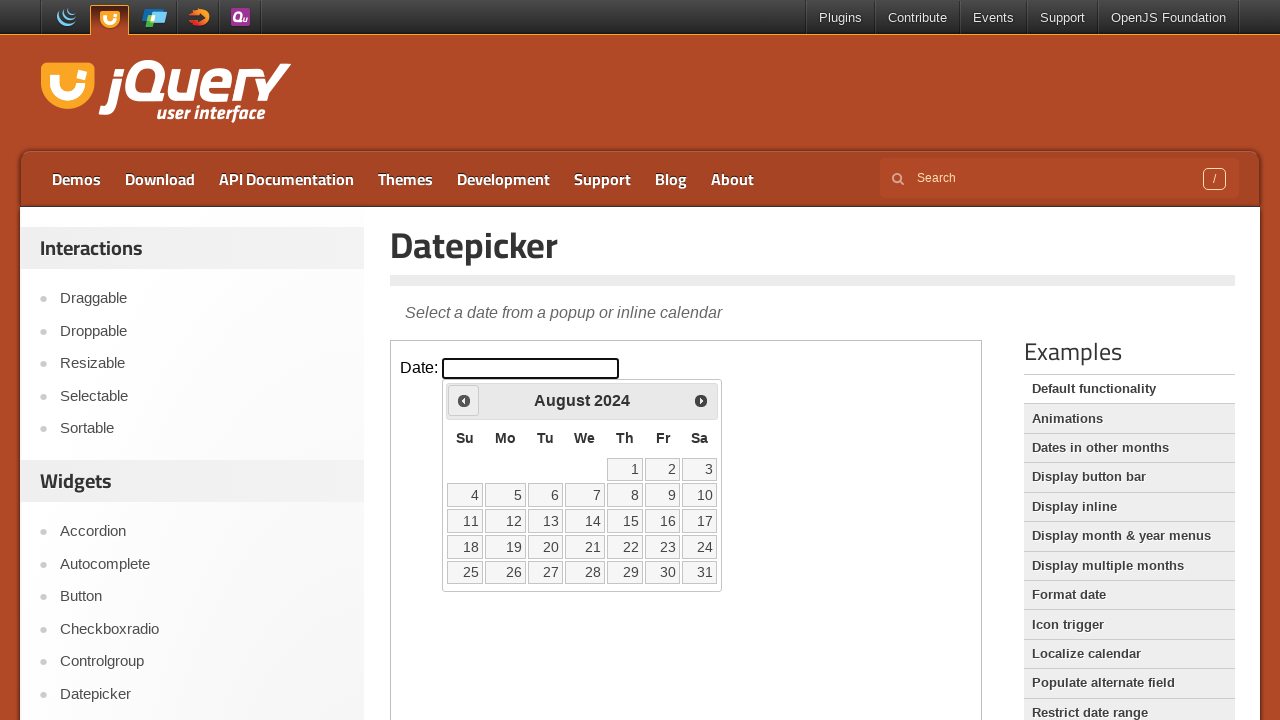

Waited 200ms for calendar to update
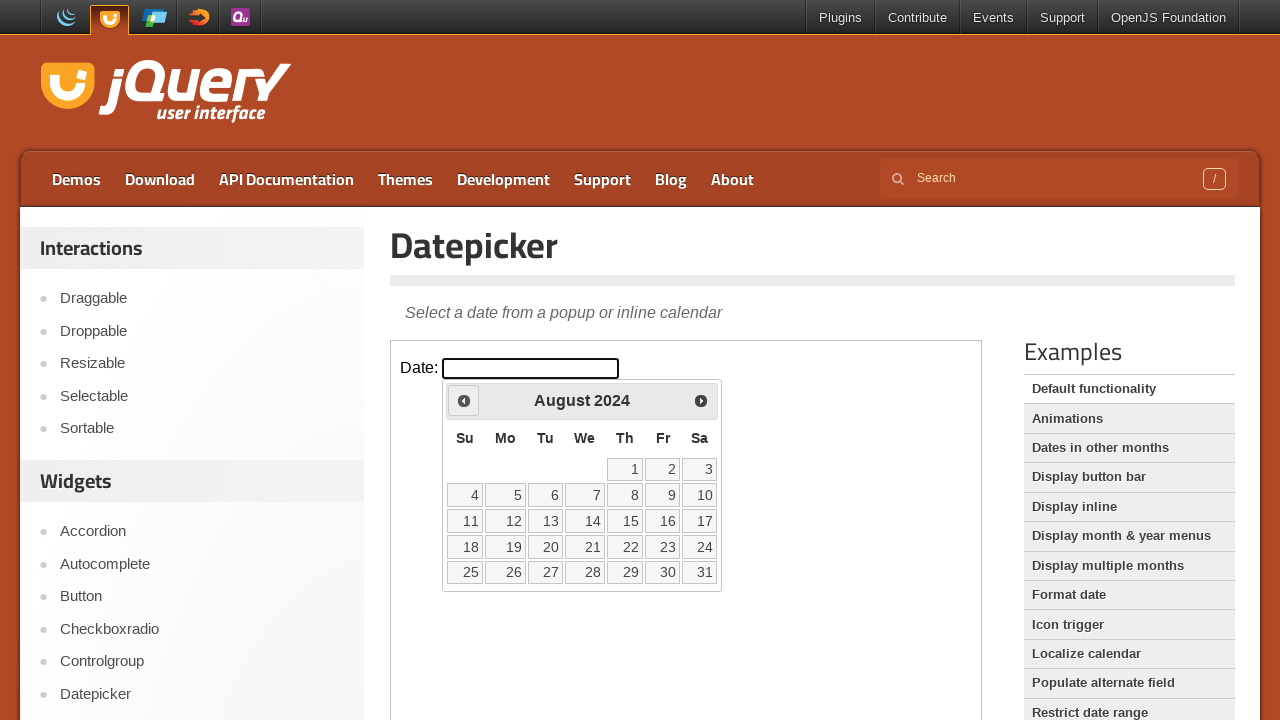

Retrieved current month: August
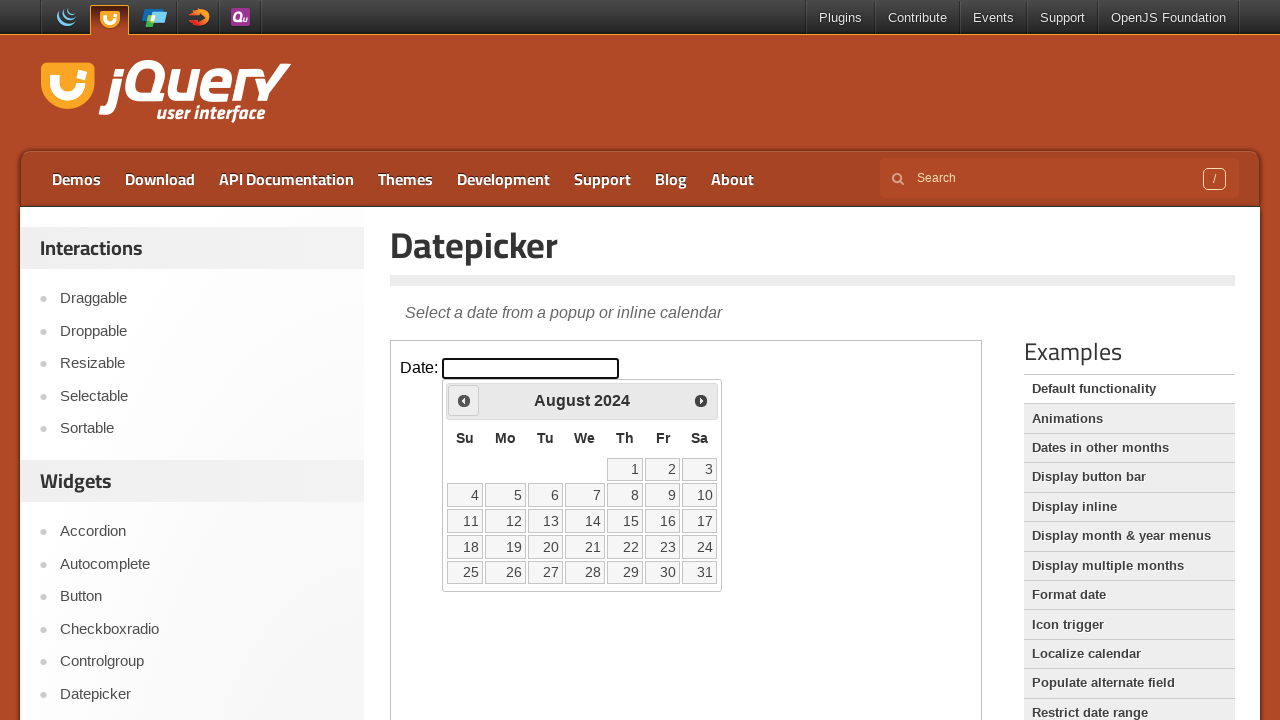

Retrieved current year: 2024
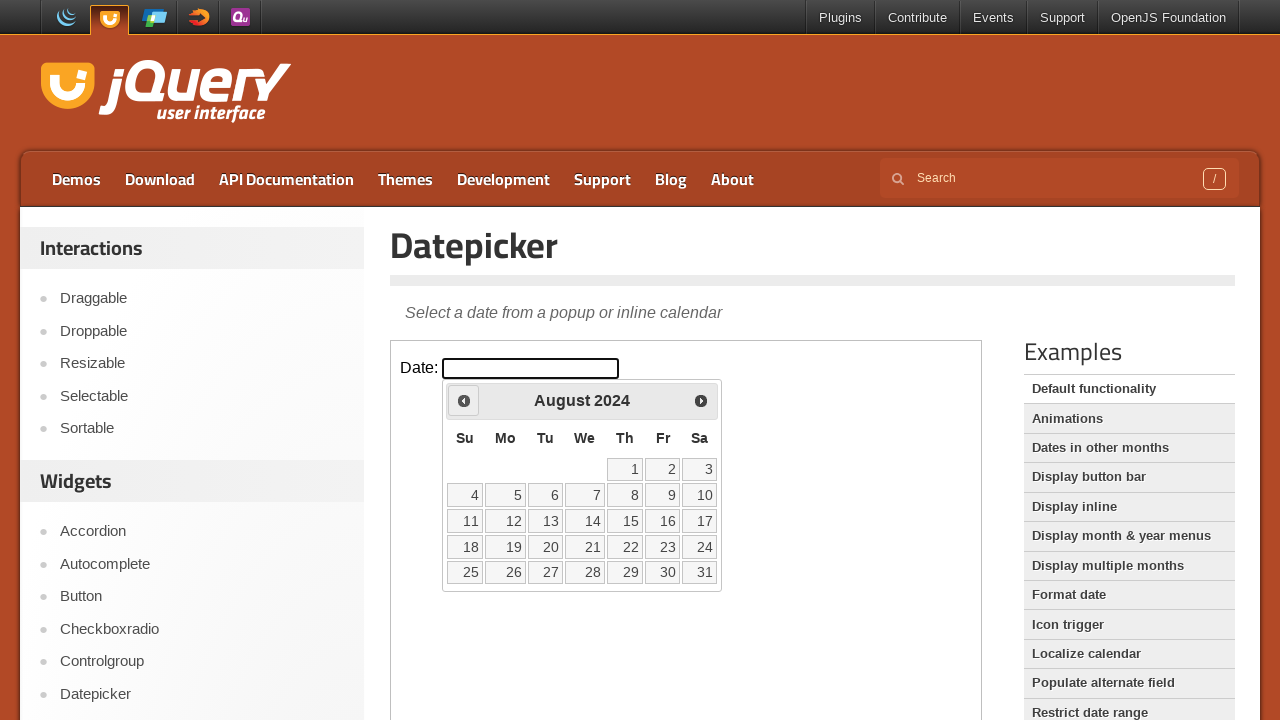

Clicked previous navigation button to go back in time at (464, 400) on iframe.demo-frame >> internal:control=enter-frame >> span.ui-icon-circle-triangl
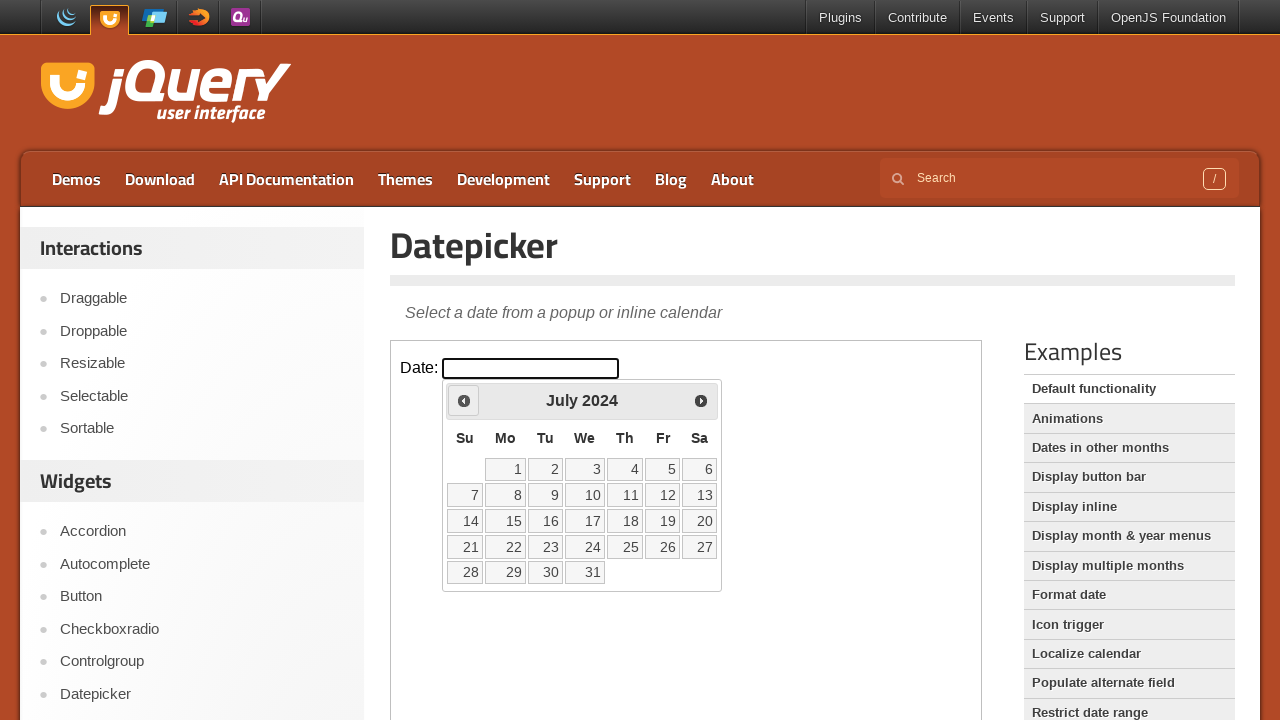

Waited 200ms for calendar to update
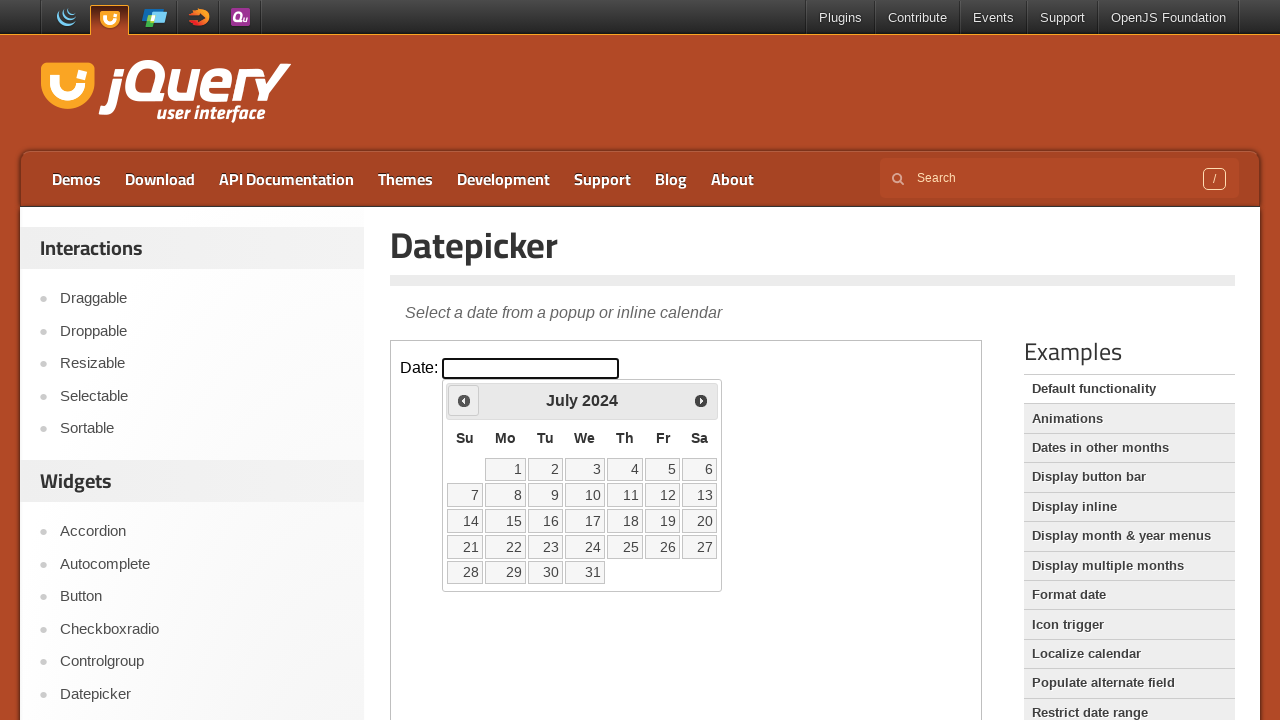

Retrieved current month: July
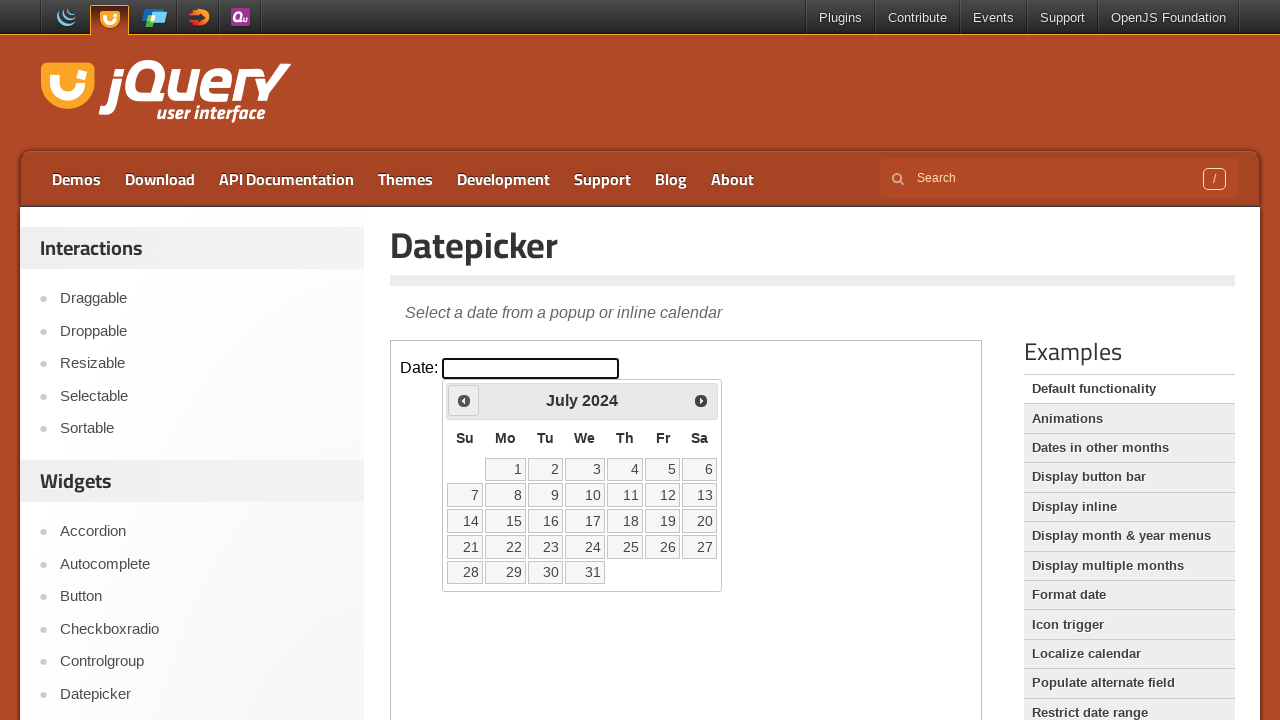

Retrieved current year: 2024
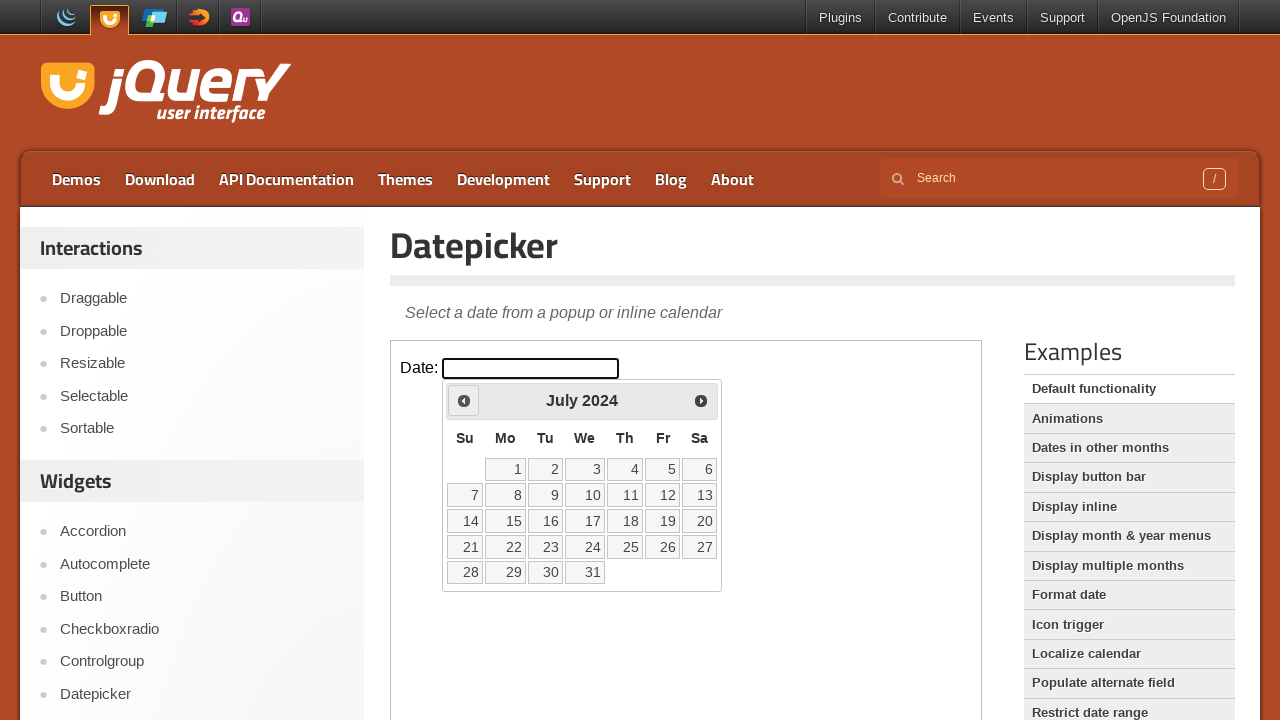

Clicked previous navigation button to go back in time at (464, 400) on iframe.demo-frame >> internal:control=enter-frame >> span.ui-icon-circle-triangl
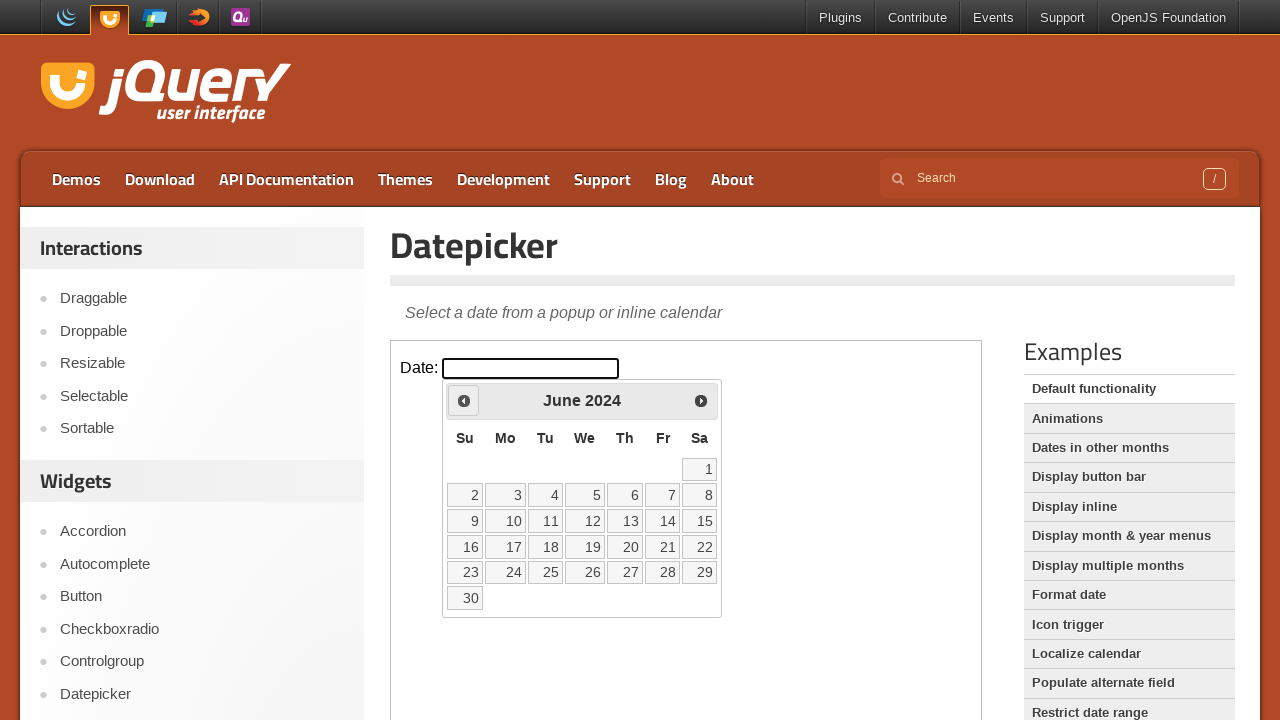

Waited 200ms for calendar to update
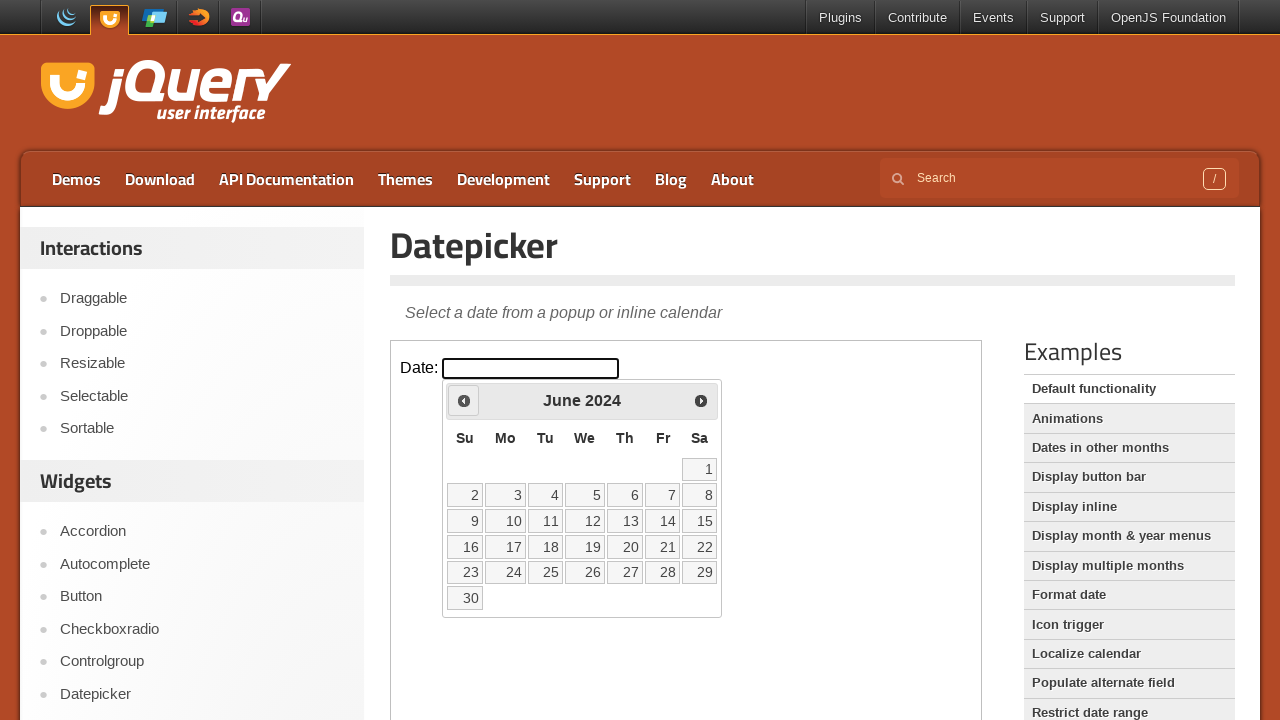

Retrieved current month: June
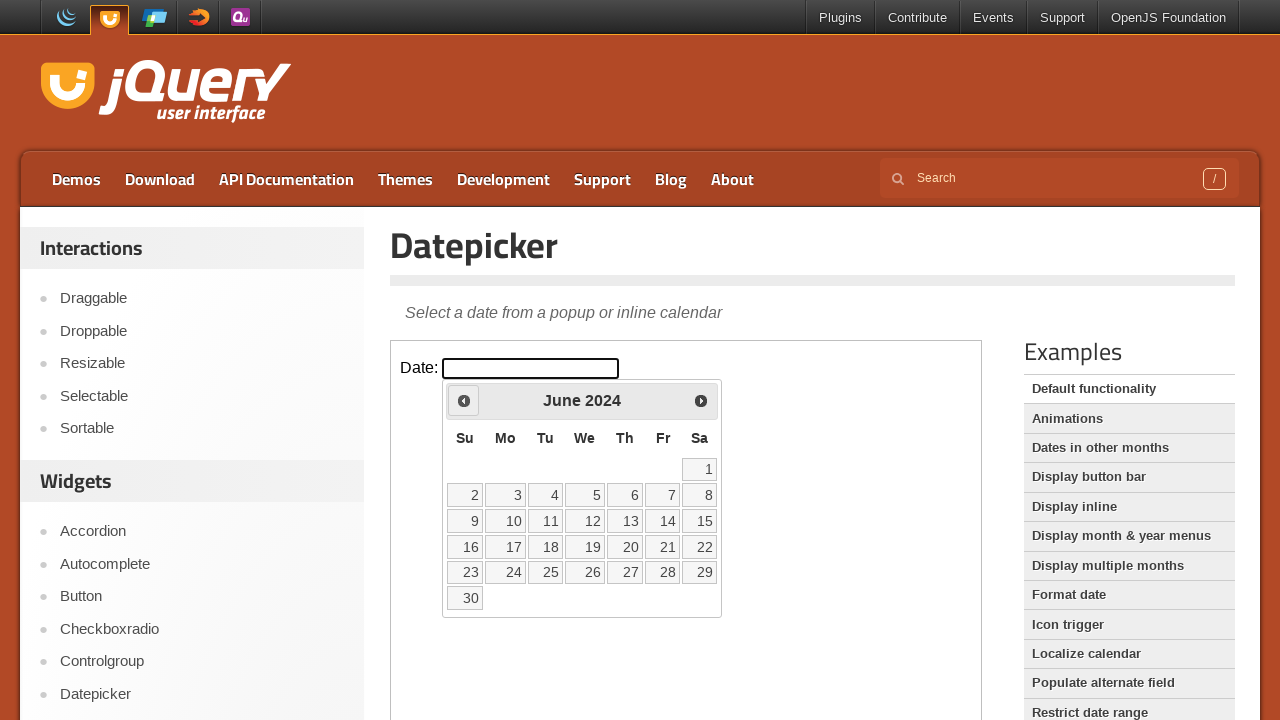

Retrieved current year: 2024
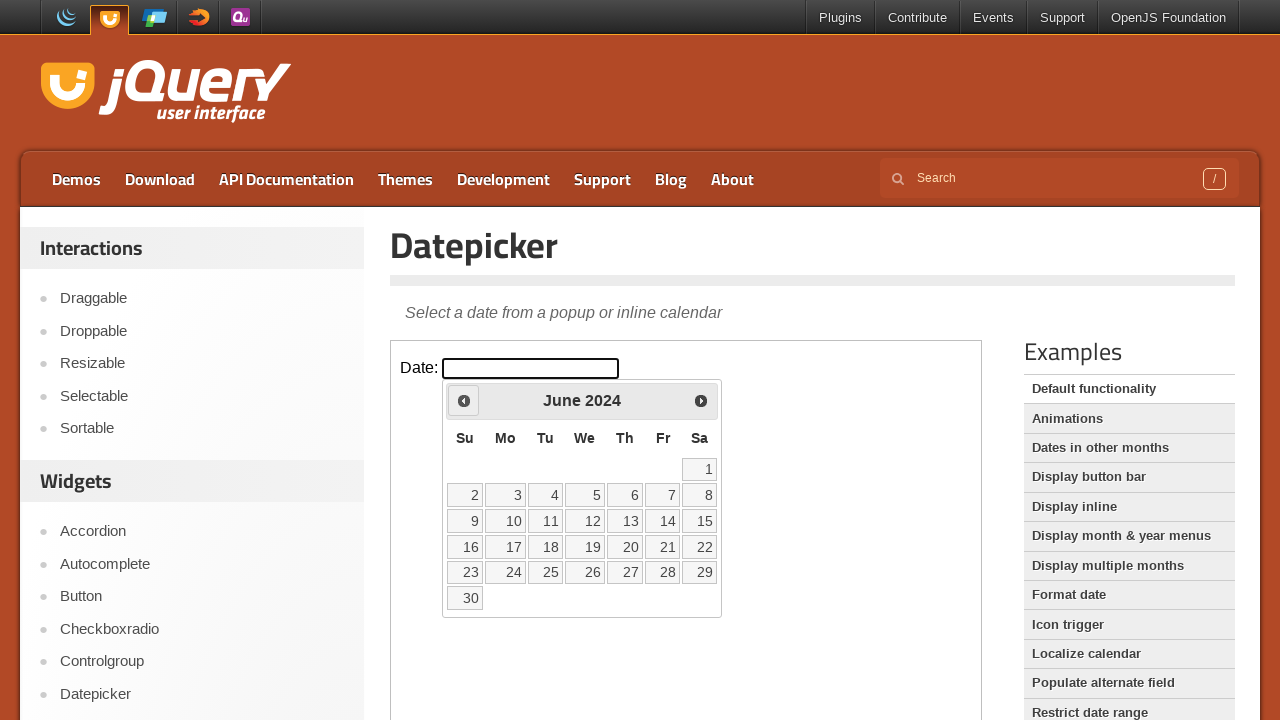

Clicked previous navigation button to go back in time at (464, 400) on iframe.demo-frame >> internal:control=enter-frame >> span.ui-icon-circle-triangl
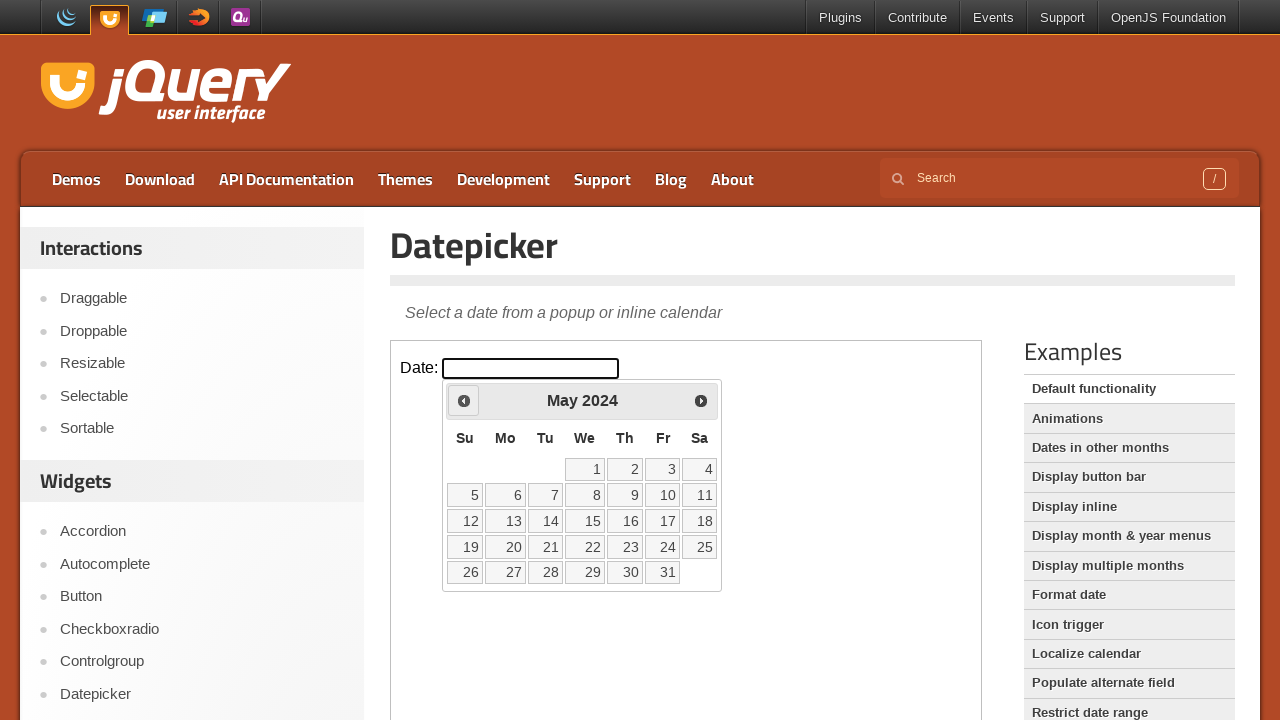

Waited 200ms for calendar to update
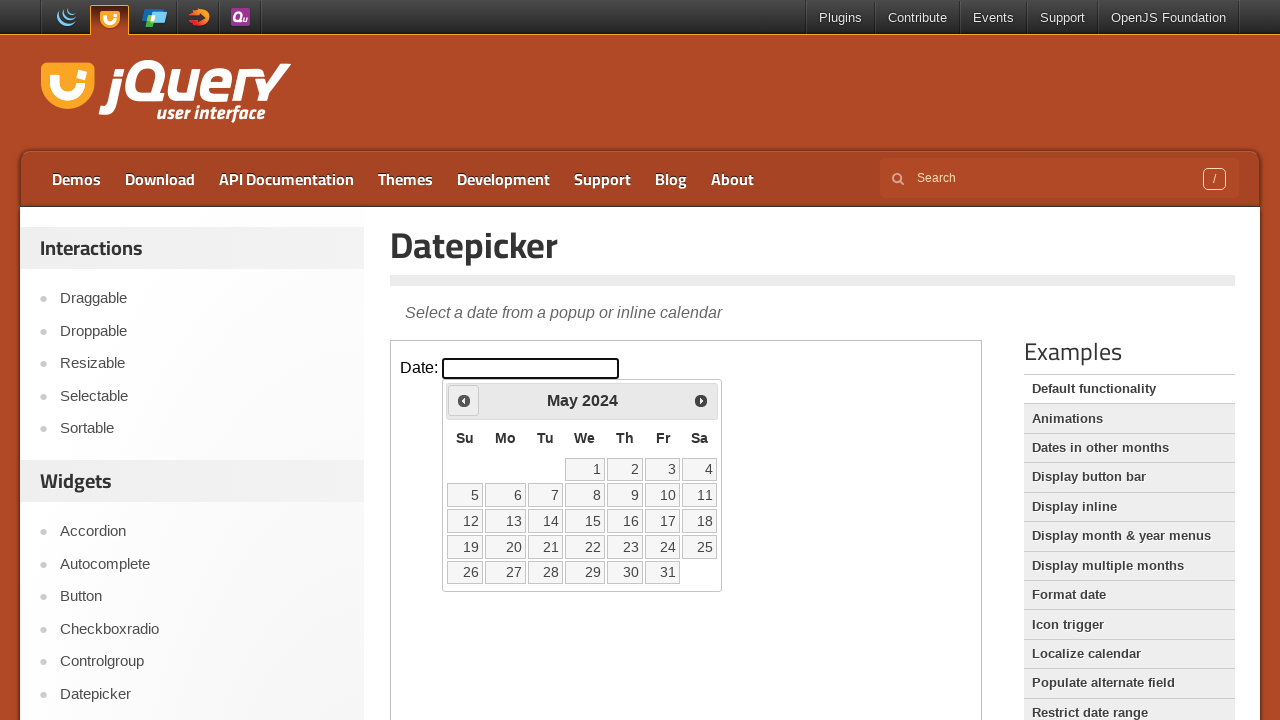

Retrieved current month: May
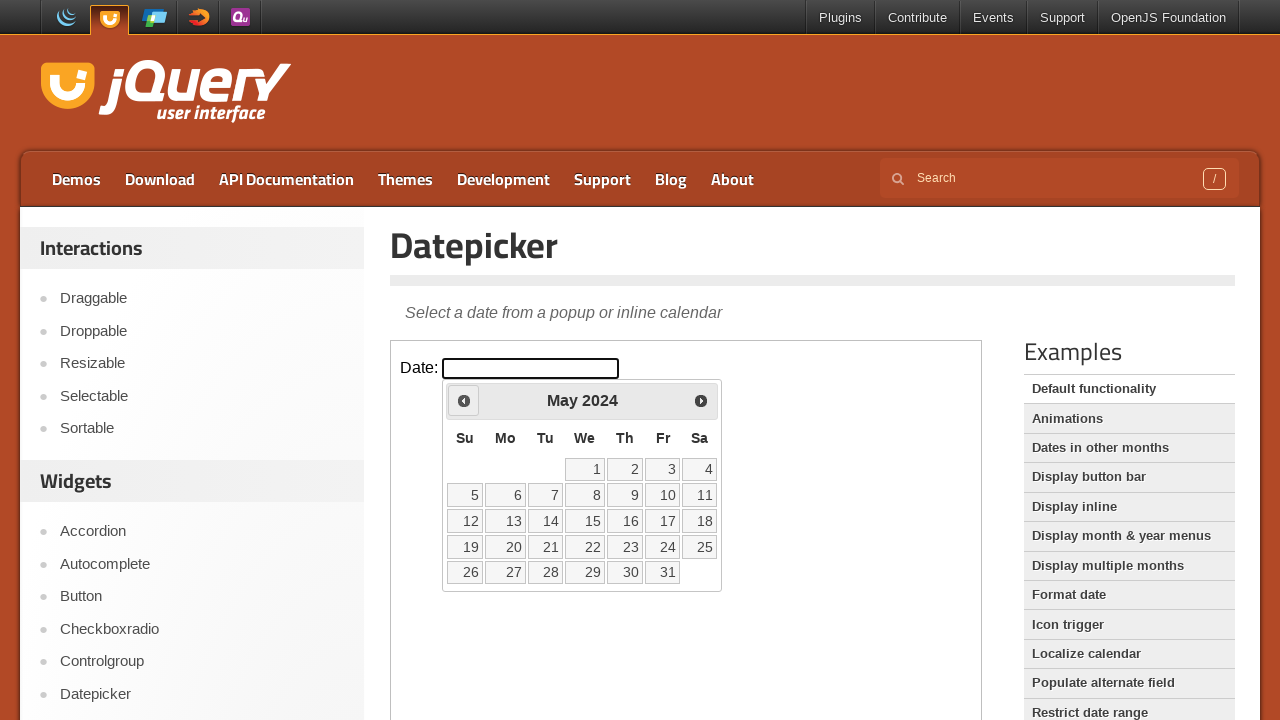

Retrieved current year: 2024
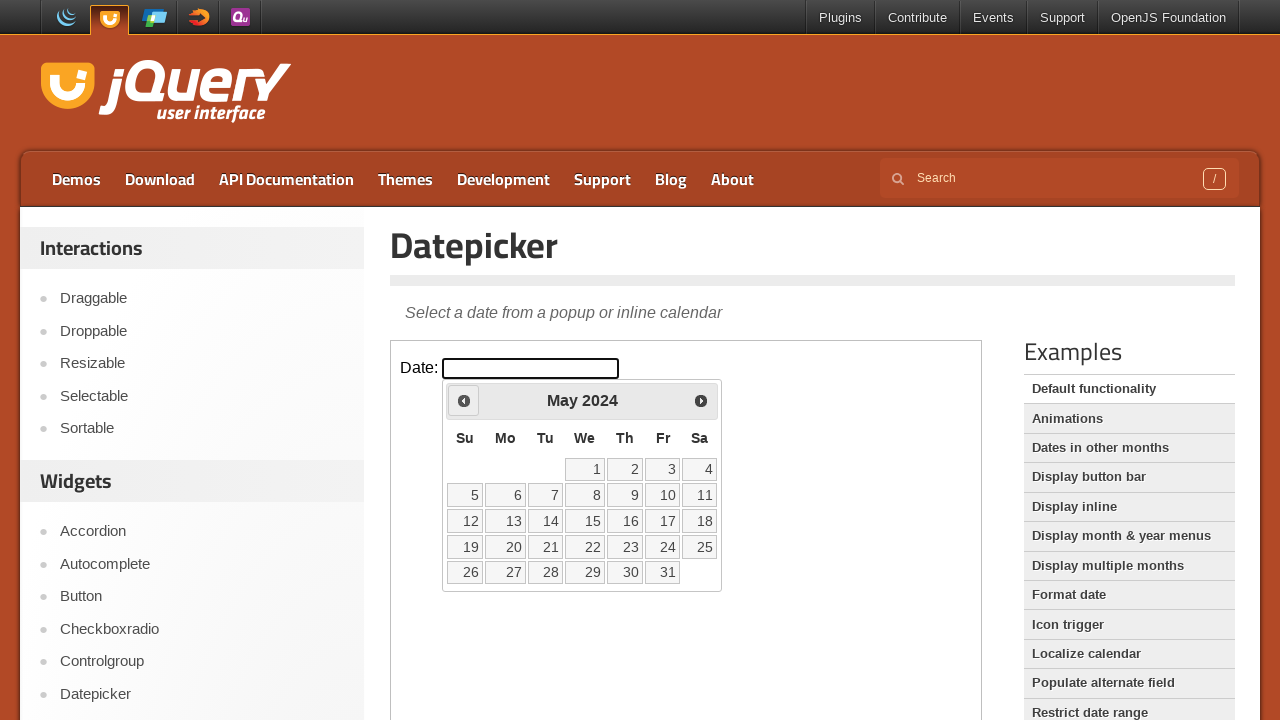

Clicked previous navigation button to go back in time at (464, 400) on iframe.demo-frame >> internal:control=enter-frame >> span.ui-icon-circle-triangl
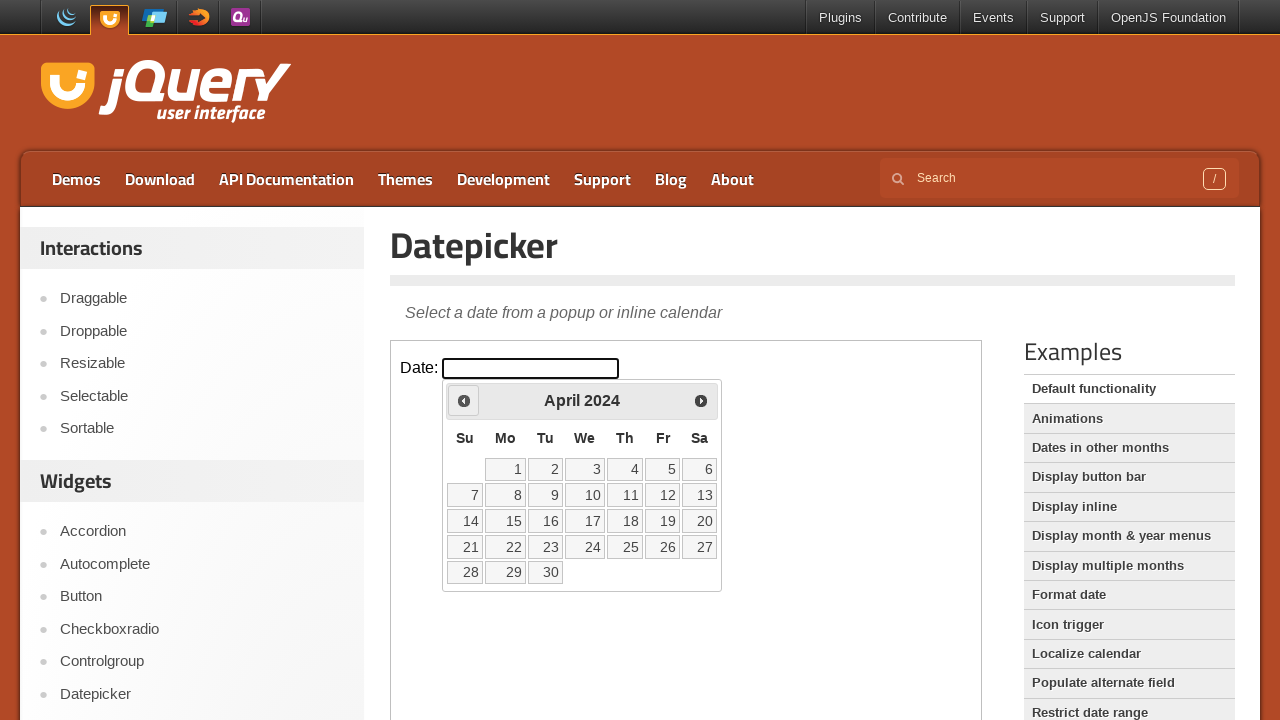

Waited 200ms for calendar to update
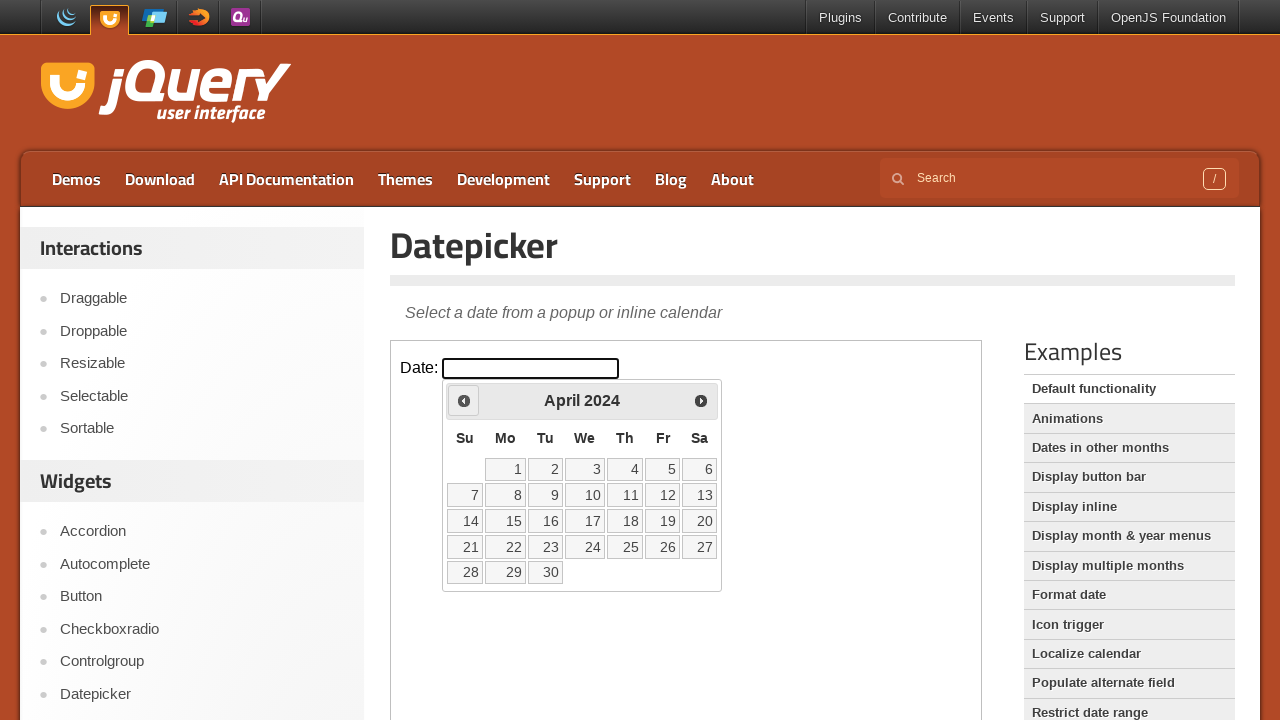

Retrieved current month: April
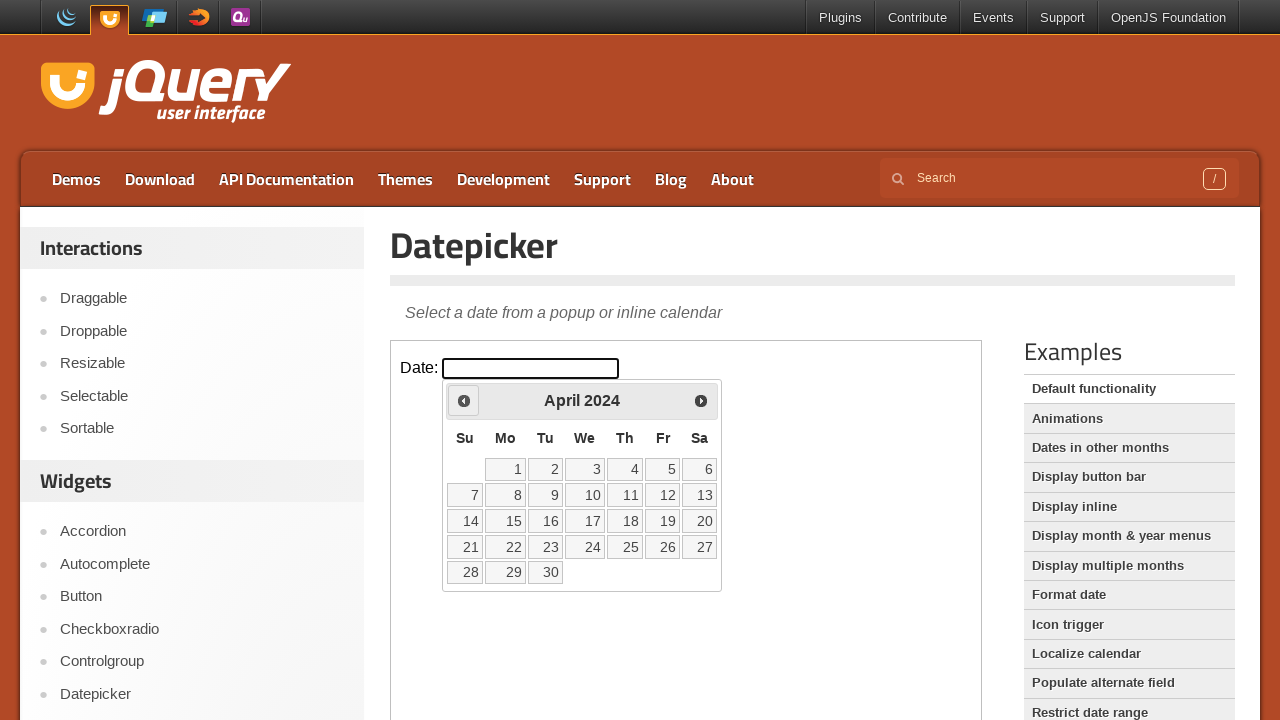

Retrieved current year: 2024
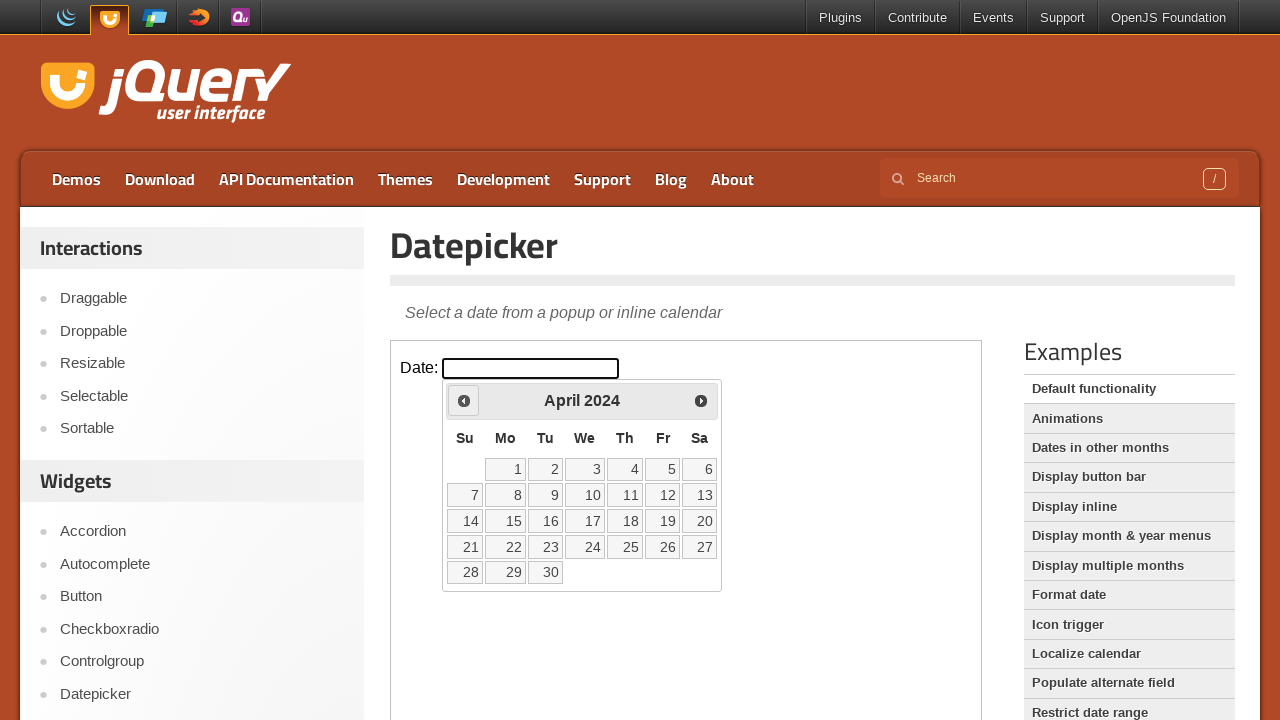

Clicked previous navigation button to go back in time at (464, 400) on iframe.demo-frame >> internal:control=enter-frame >> span.ui-icon-circle-triangl
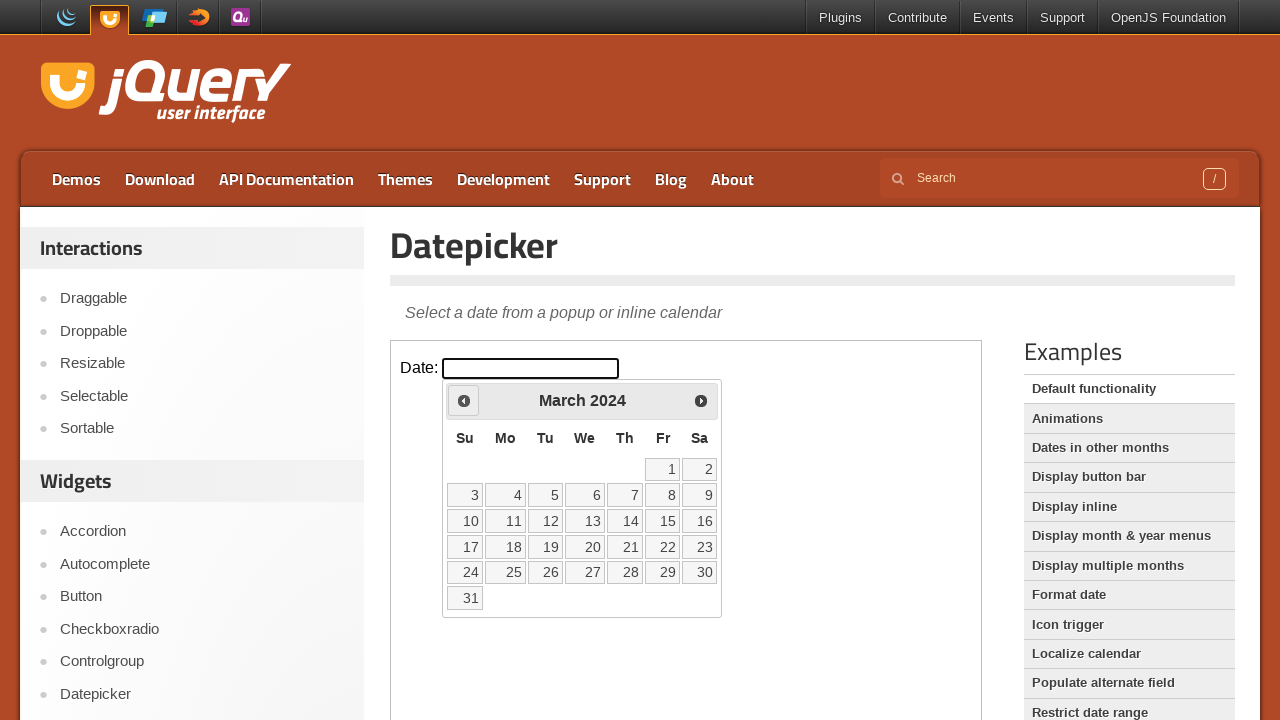

Waited 200ms for calendar to update
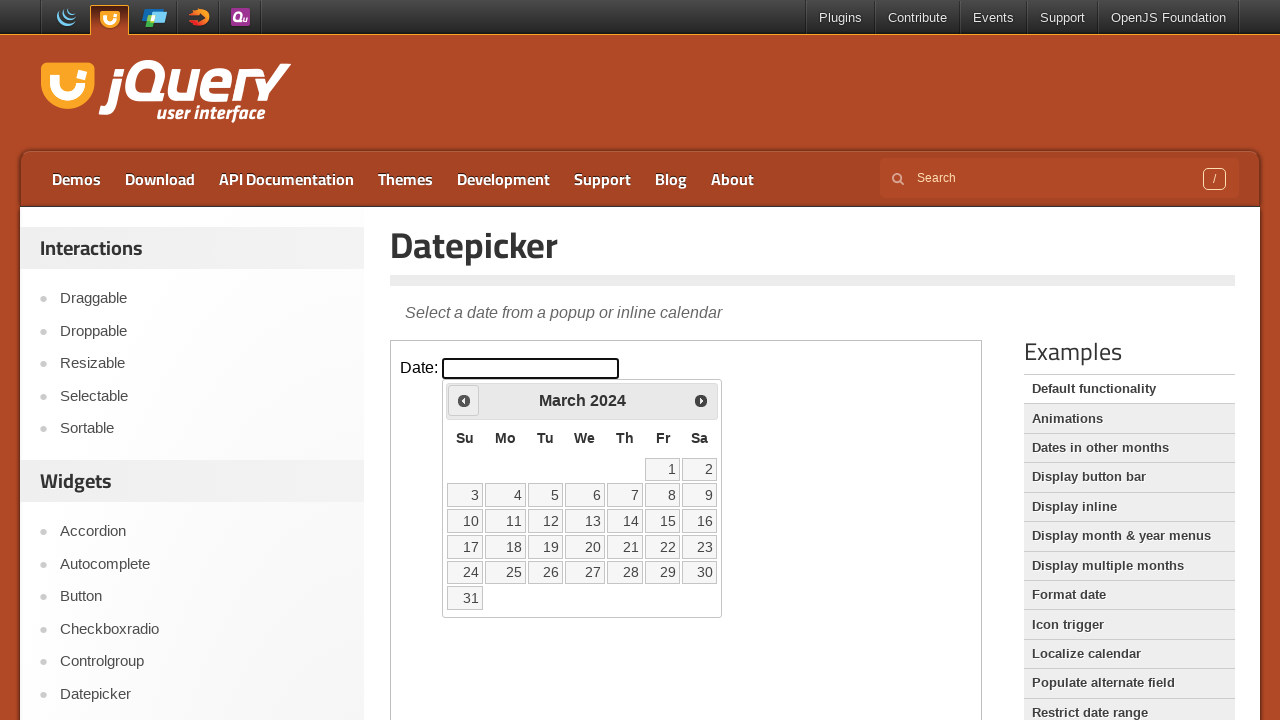

Retrieved current month: March
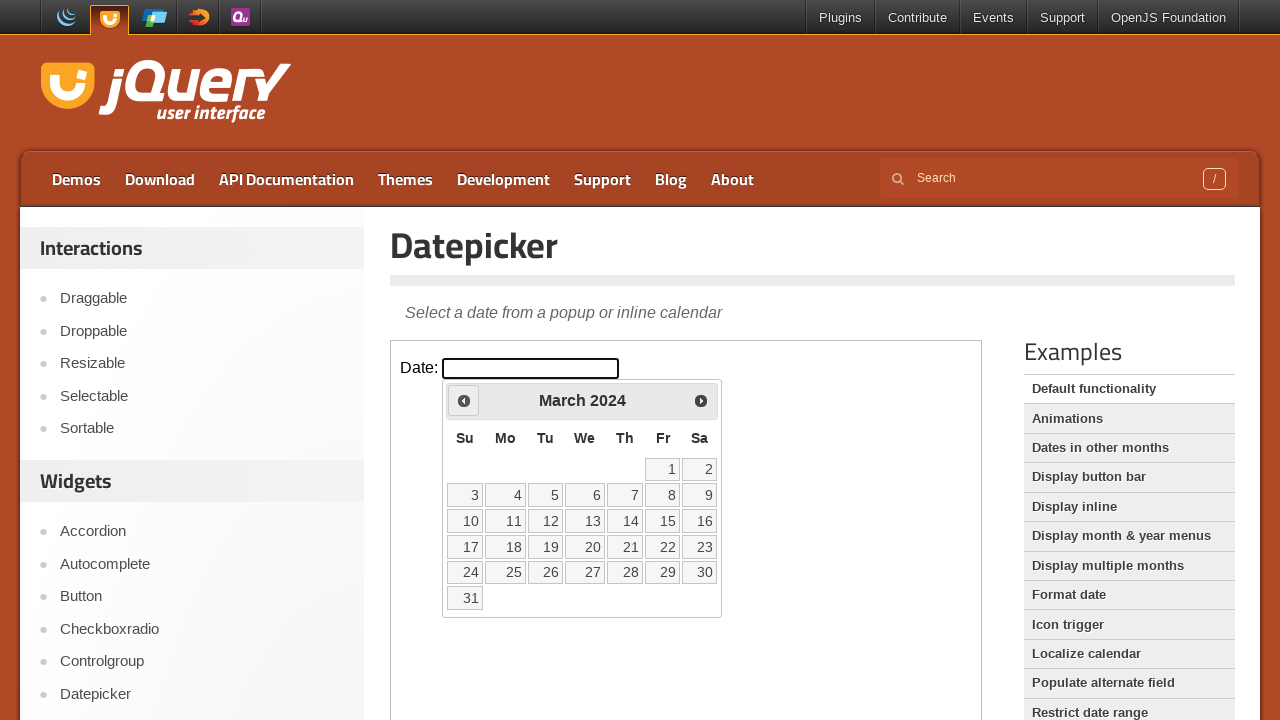

Retrieved current year: 2024
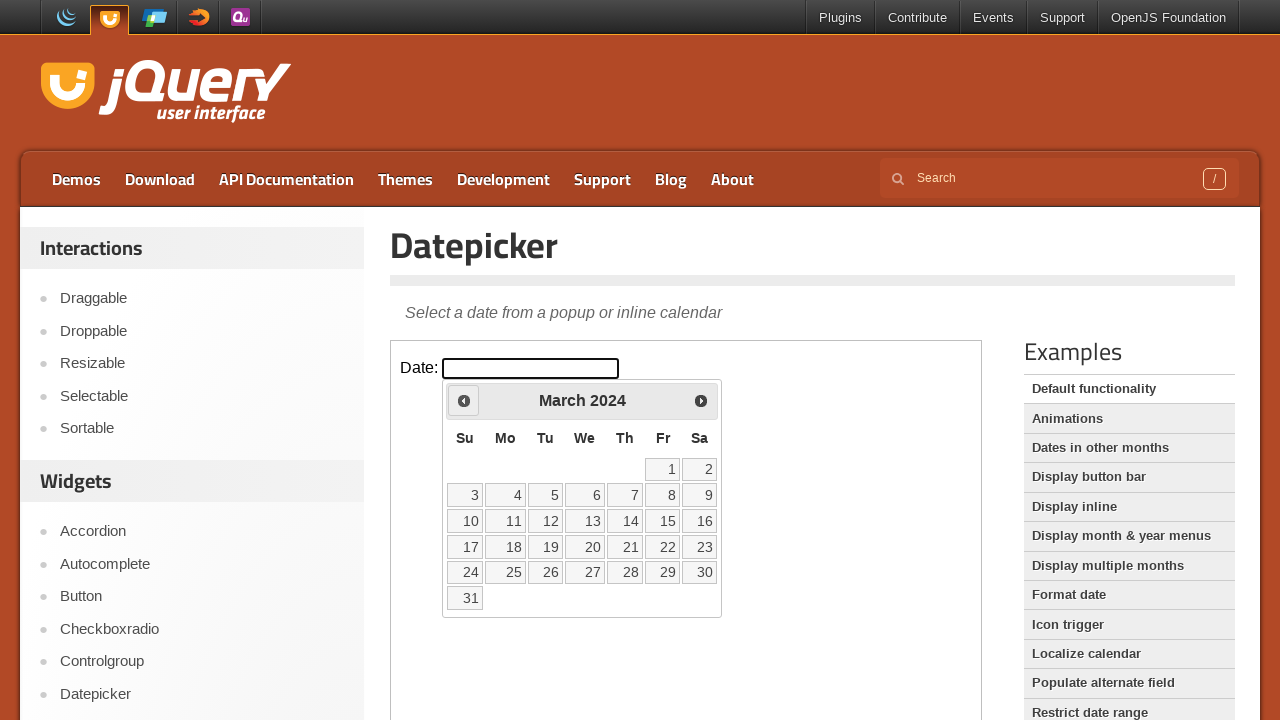

Clicked previous navigation button to go back in time at (464, 400) on iframe.demo-frame >> internal:control=enter-frame >> span.ui-icon-circle-triangl
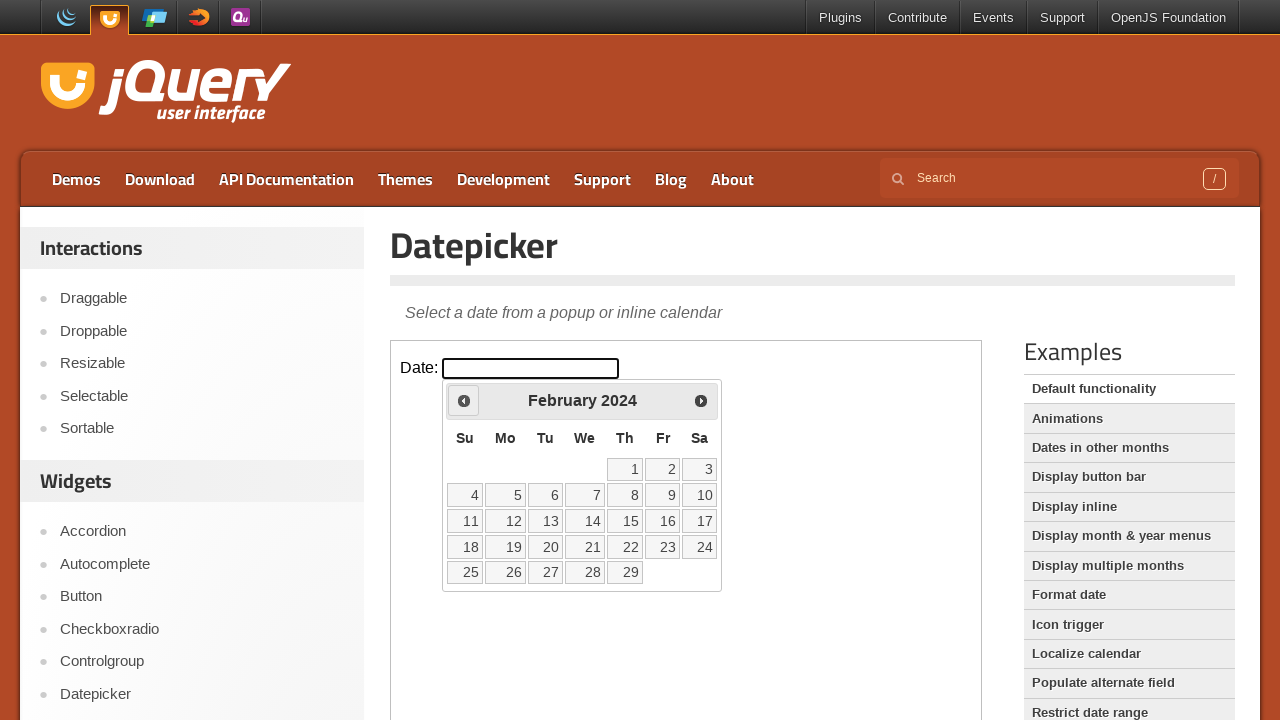

Waited 200ms for calendar to update
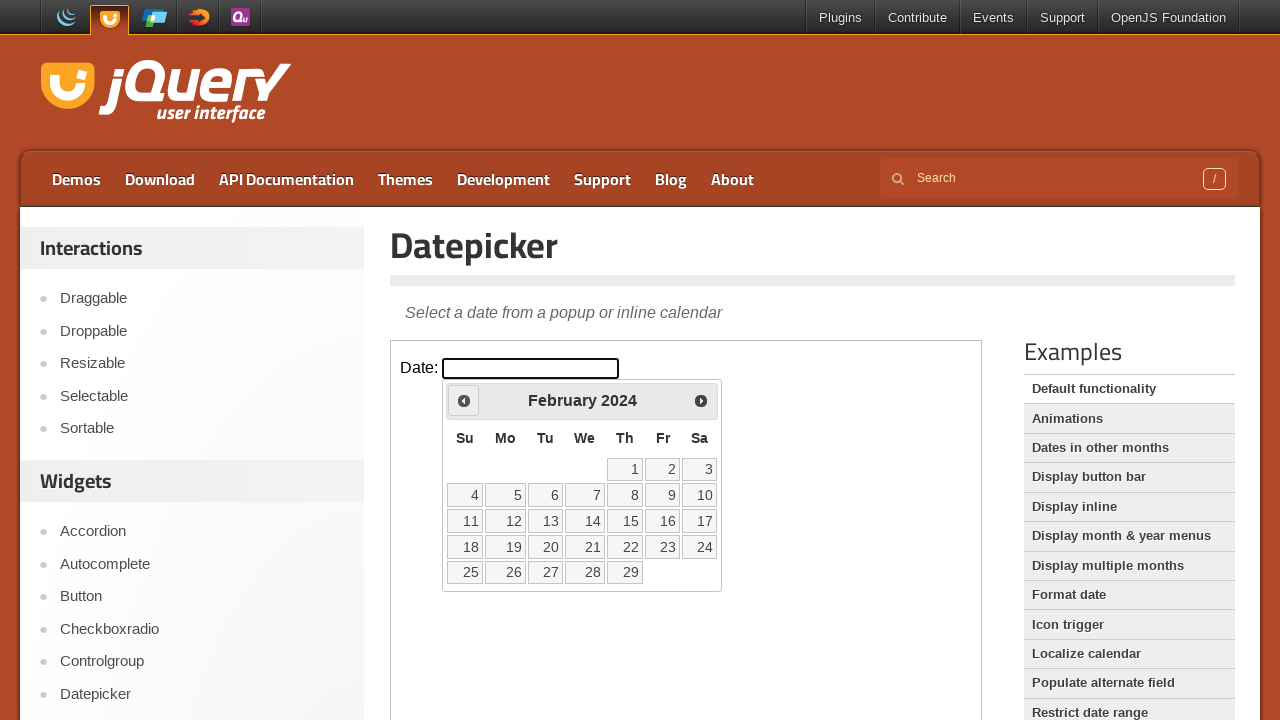

Retrieved current month: February
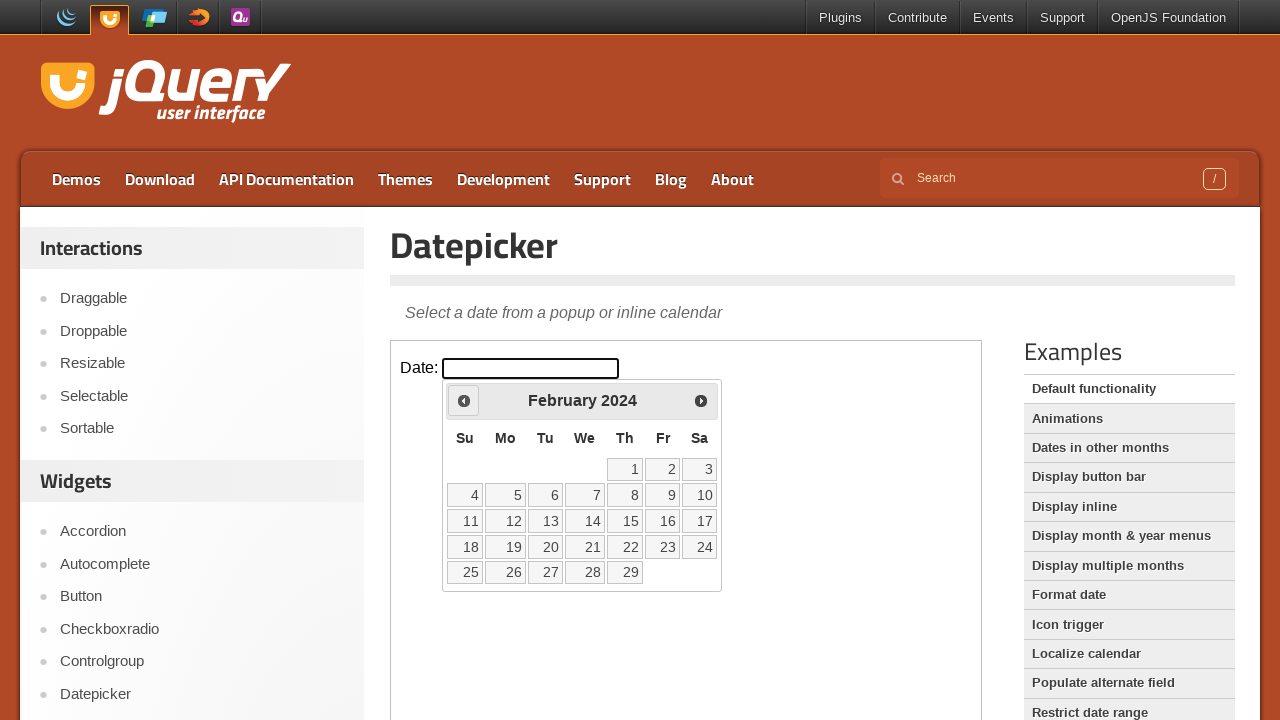

Retrieved current year: 2024
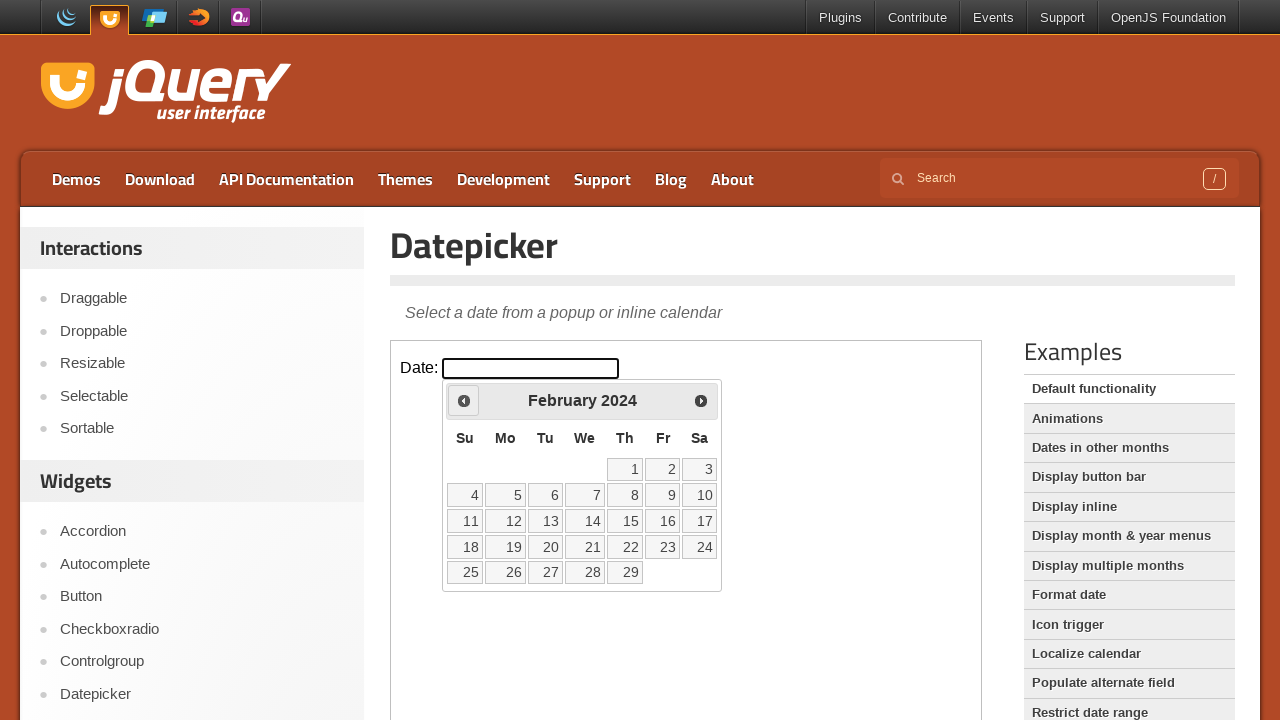

Clicked previous navigation button to go back in time at (464, 400) on iframe.demo-frame >> internal:control=enter-frame >> span.ui-icon-circle-triangl
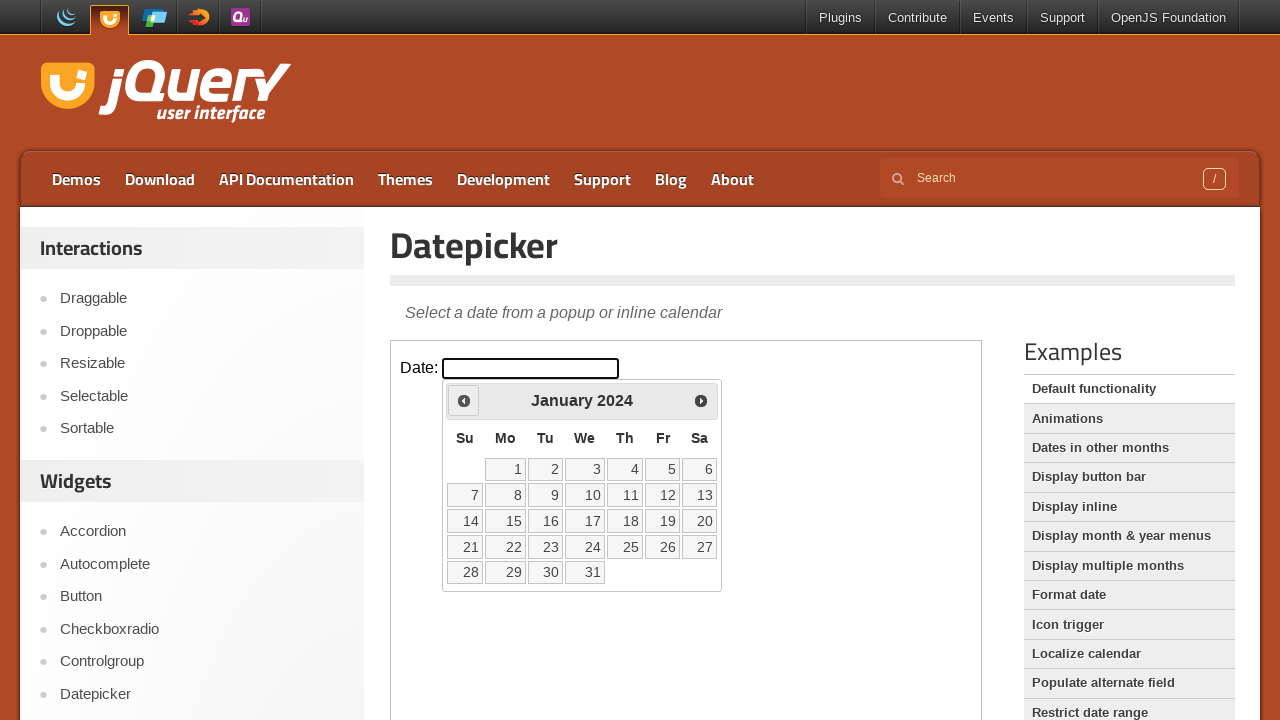

Waited 200ms for calendar to update
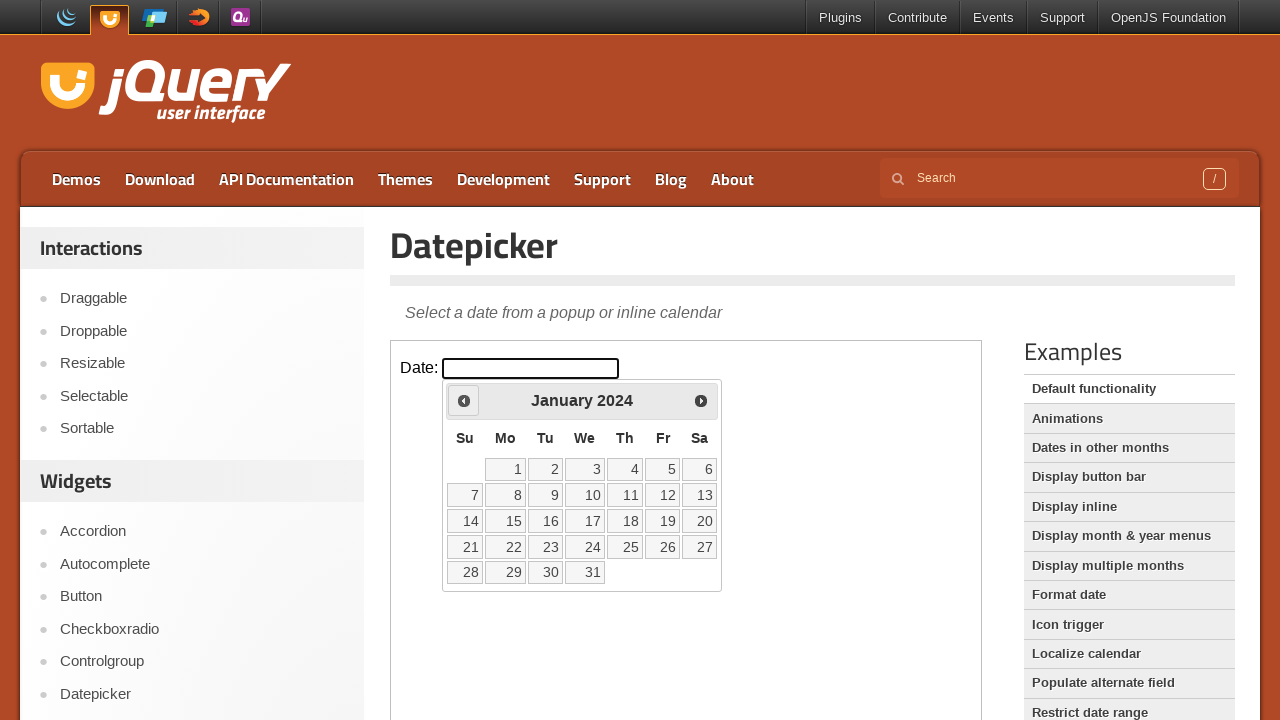

Retrieved current month: January
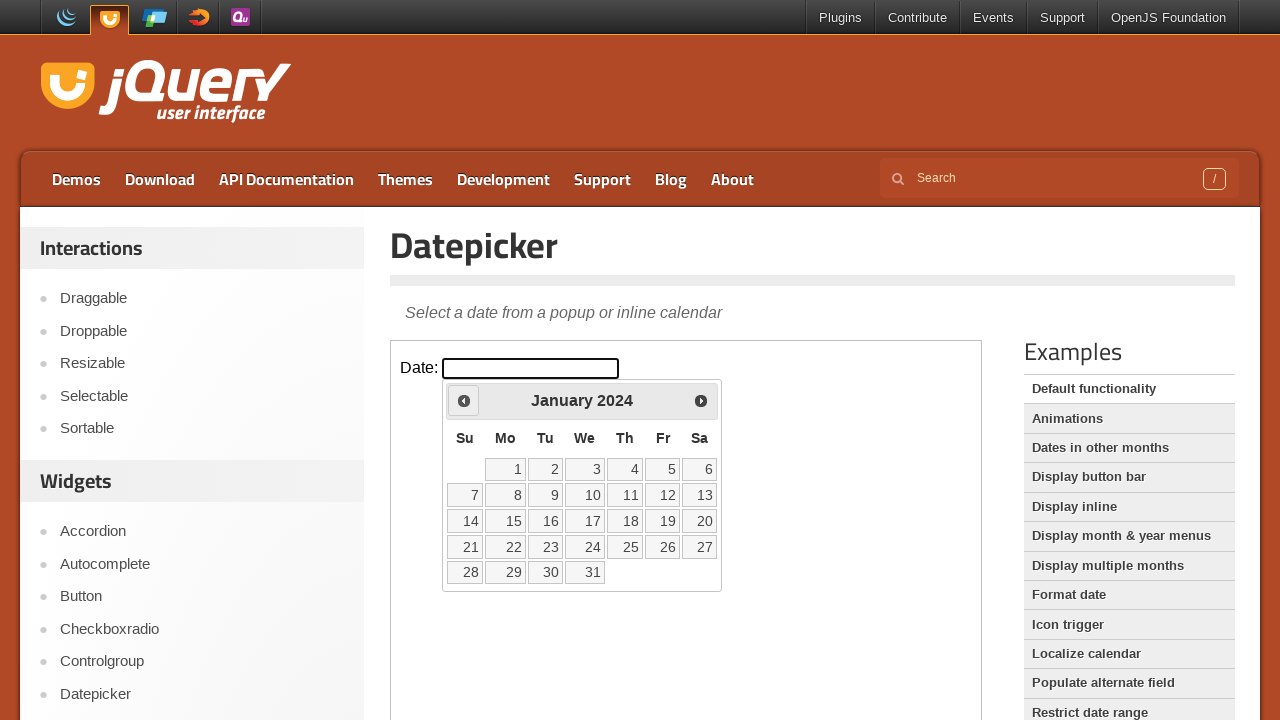

Retrieved current year: 2024
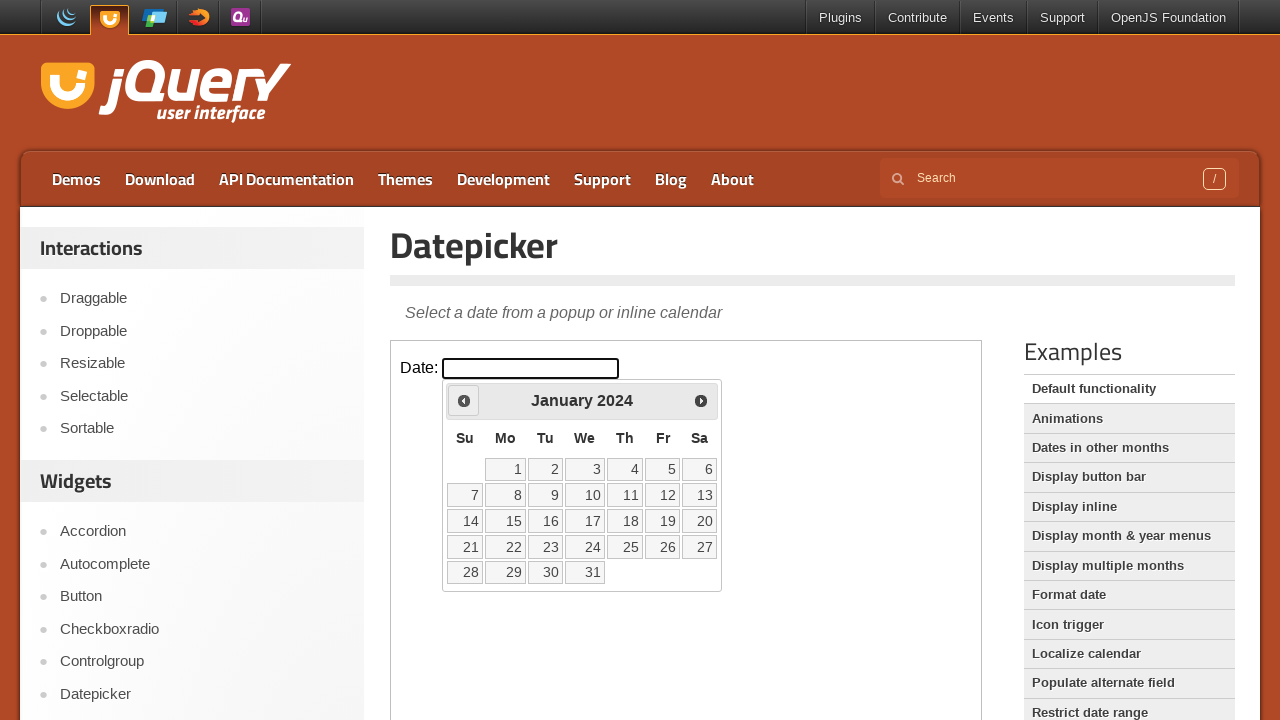

Clicked previous navigation button to go back in time at (464, 400) on iframe.demo-frame >> internal:control=enter-frame >> span.ui-icon-circle-triangl
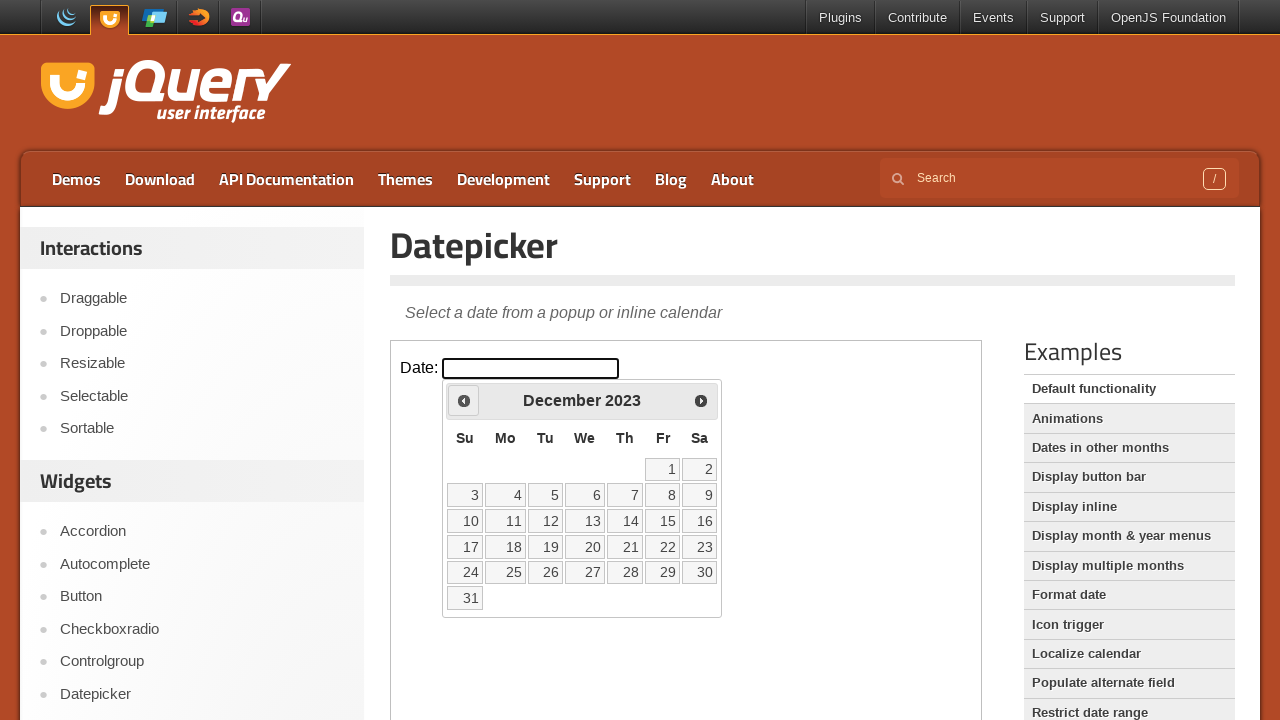

Waited 200ms for calendar to update
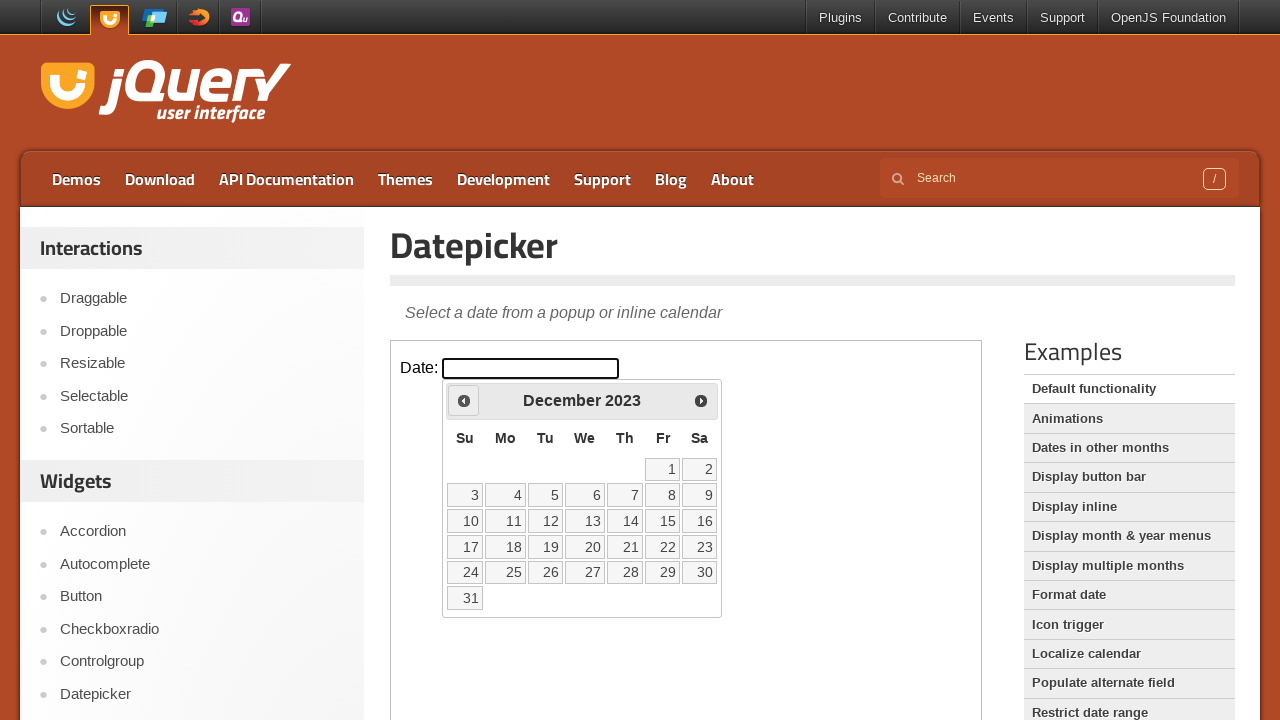

Retrieved current month: December
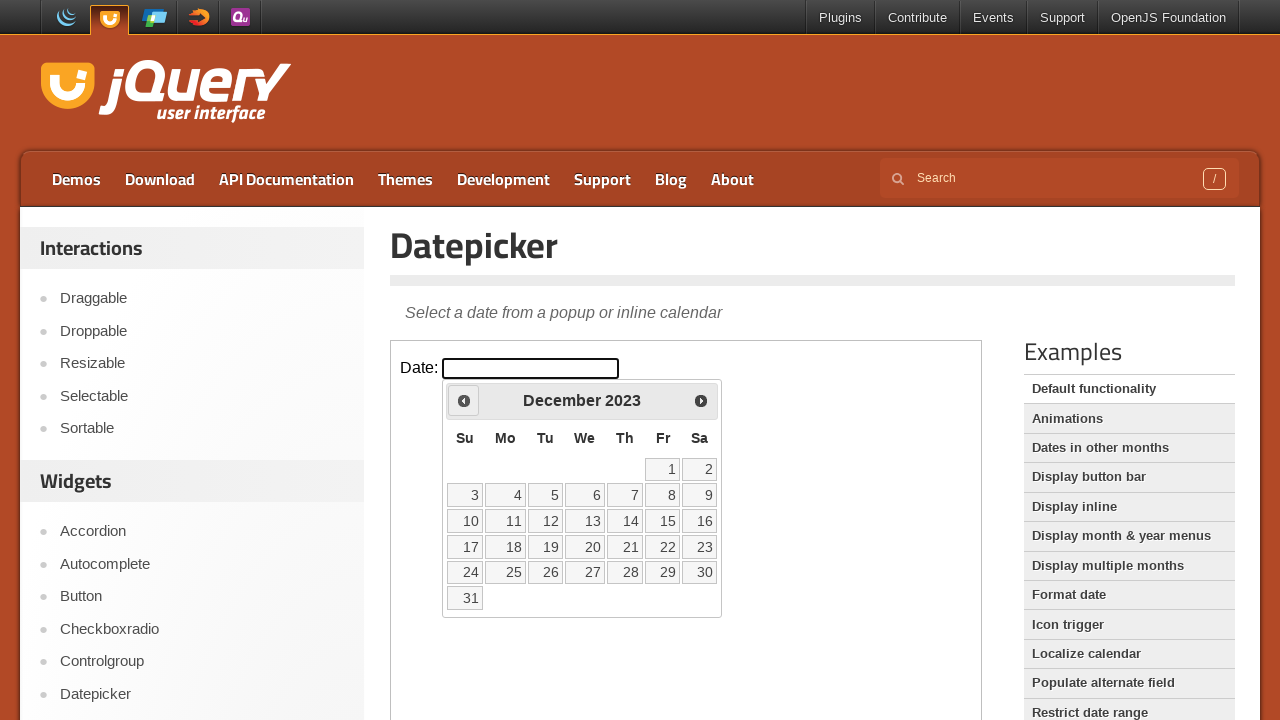

Retrieved current year: 2023
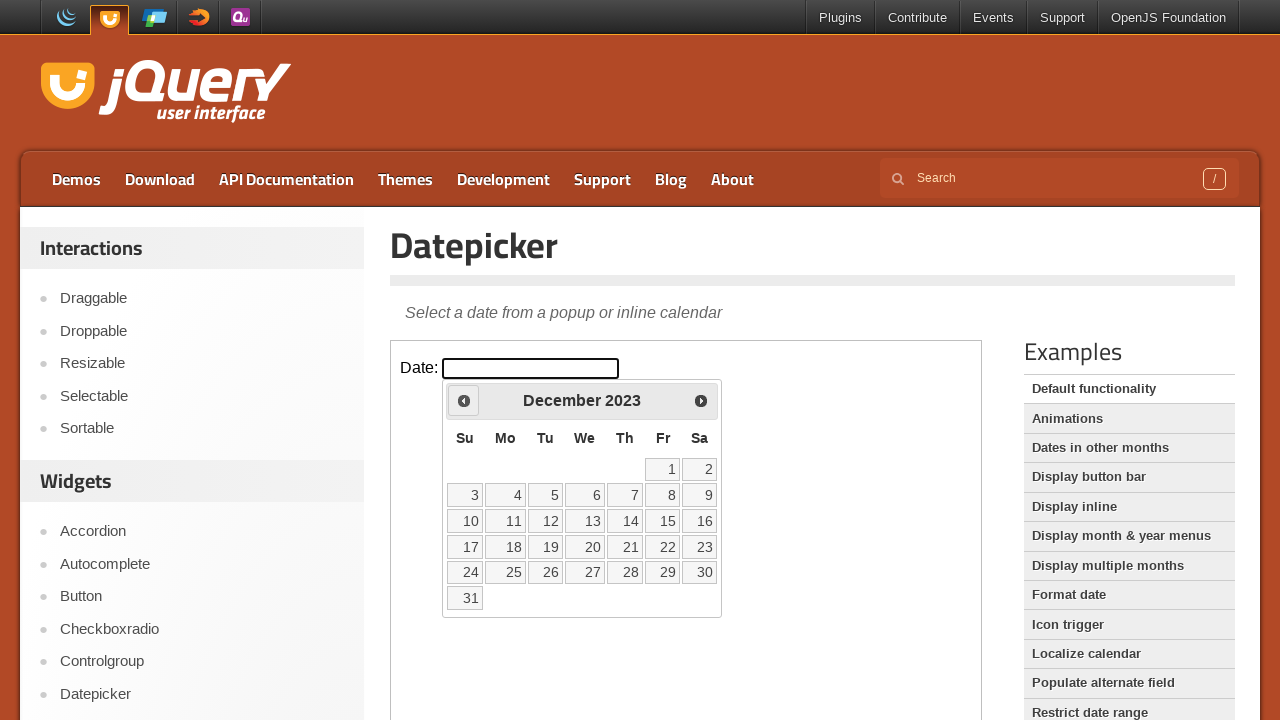

Clicked previous navigation button to go back in time at (464, 400) on iframe.demo-frame >> internal:control=enter-frame >> span.ui-icon-circle-triangl
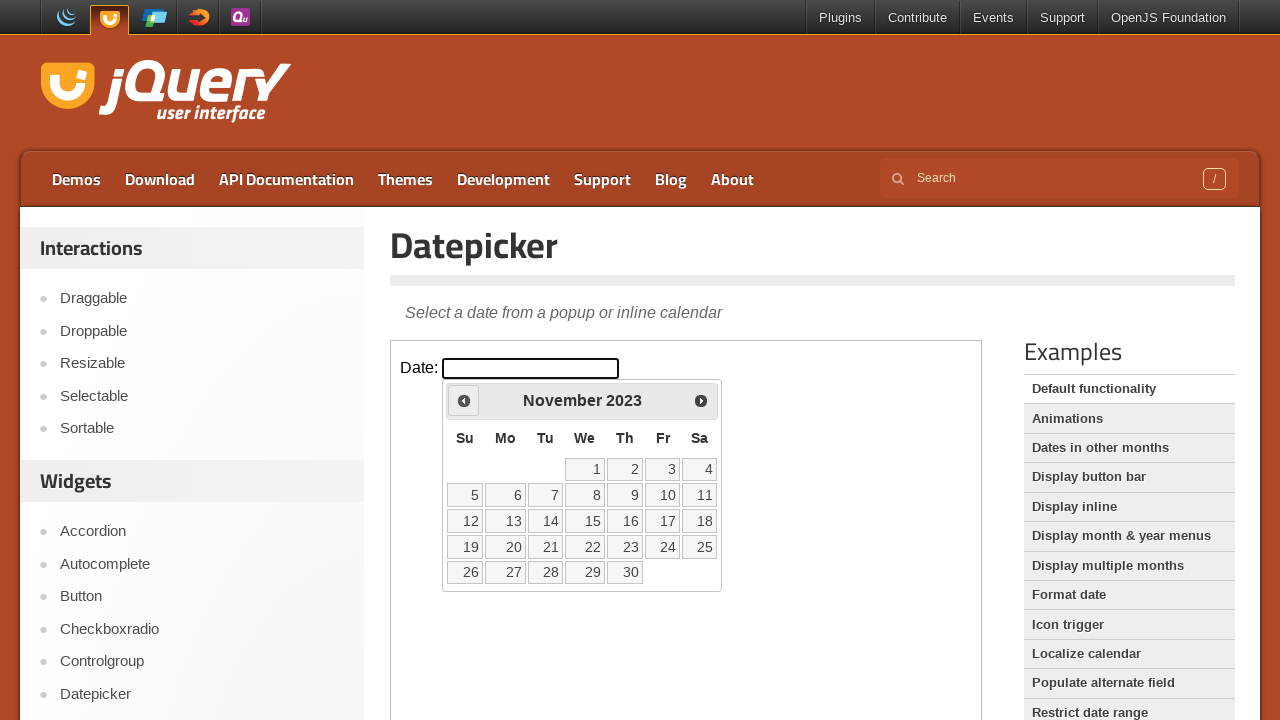

Waited 200ms for calendar to update
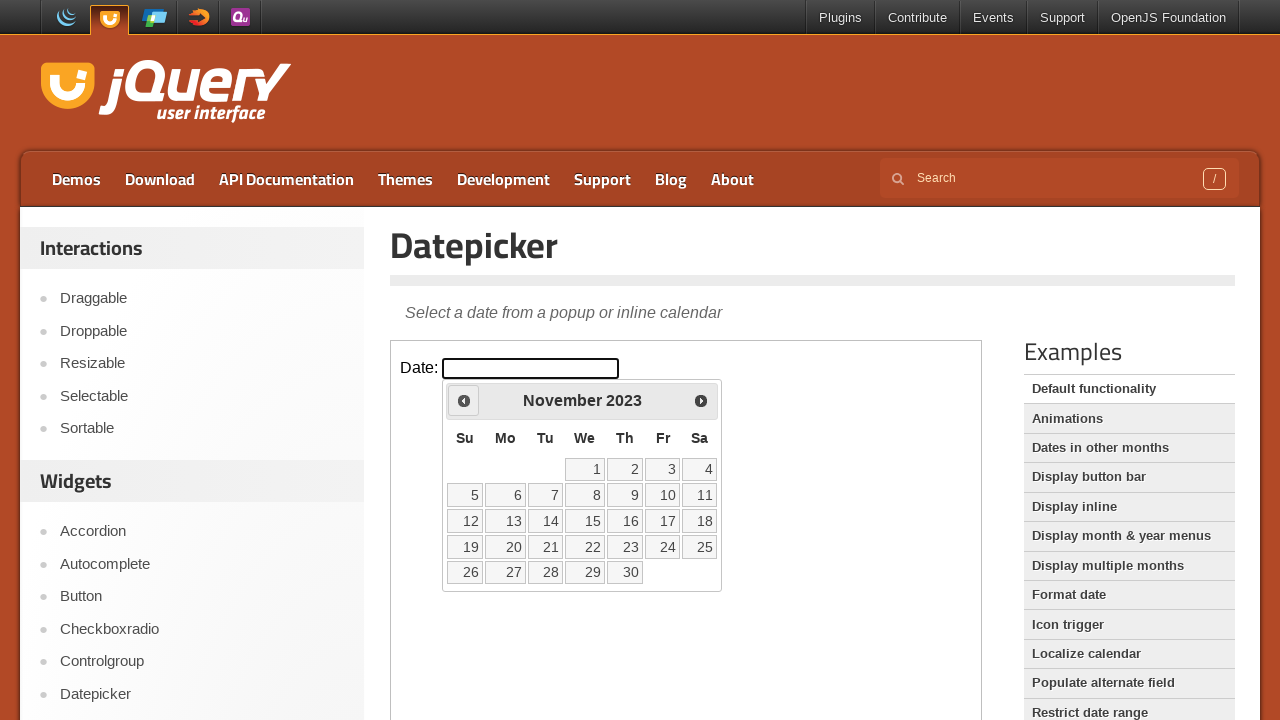

Retrieved current month: November
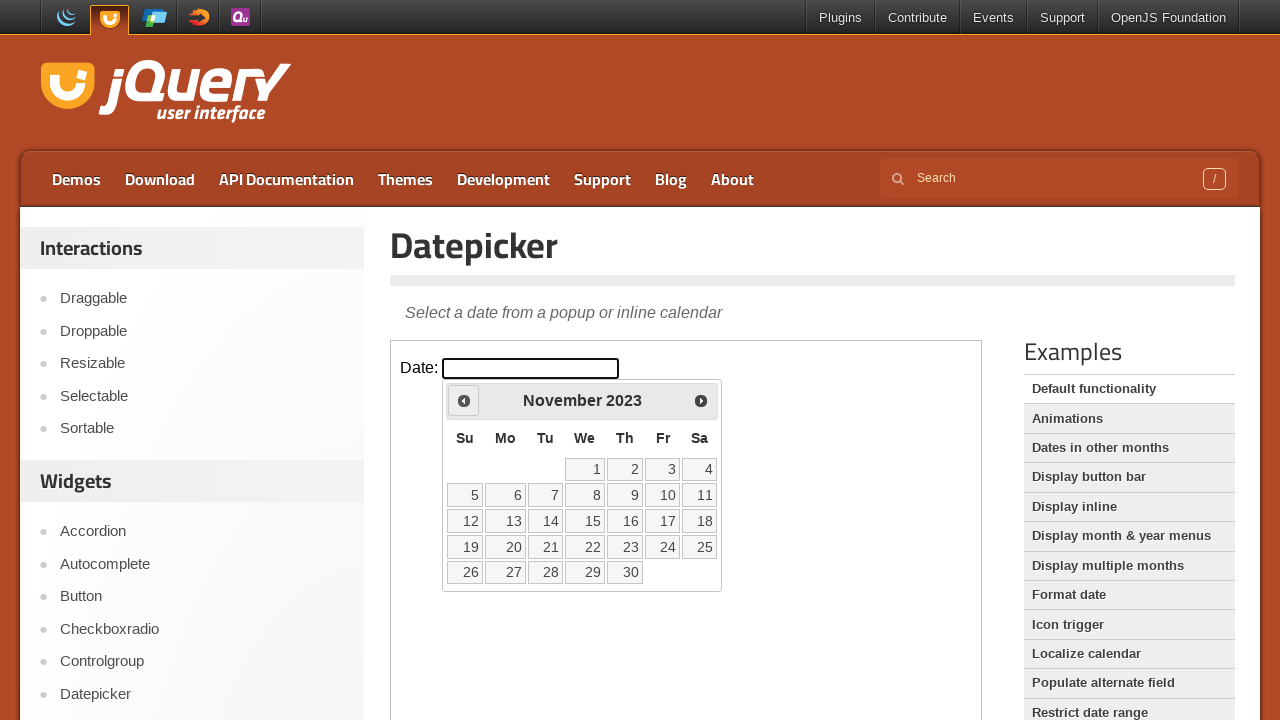

Retrieved current year: 2023
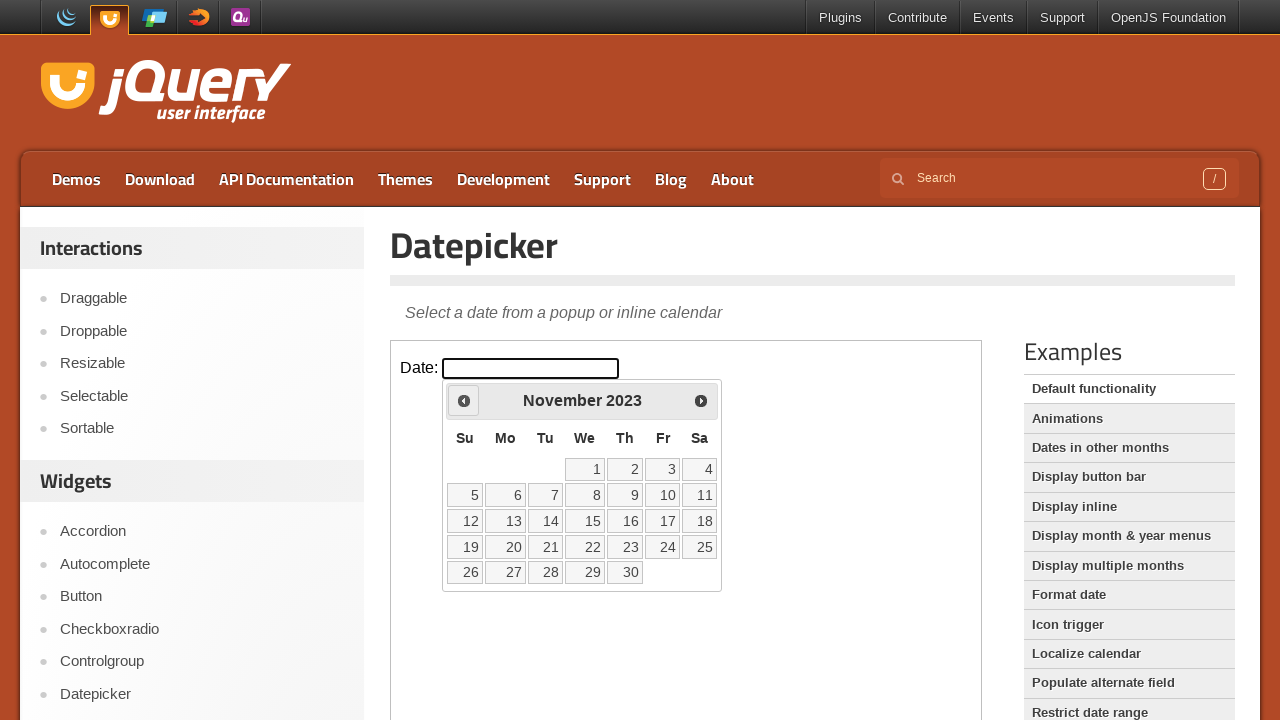

Clicked previous navigation button to go back in time at (464, 400) on iframe.demo-frame >> internal:control=enter-frame >> span.ui-icon-circle-triangl
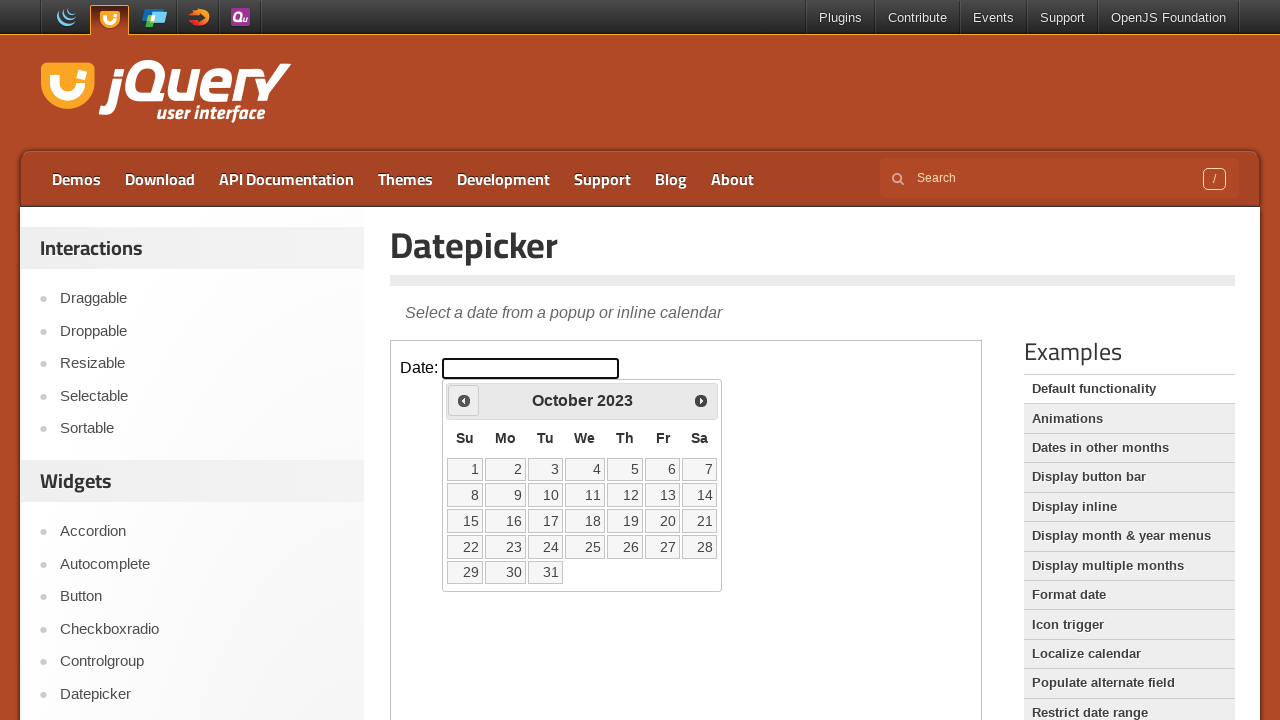

Waited 200ms for calendar to update
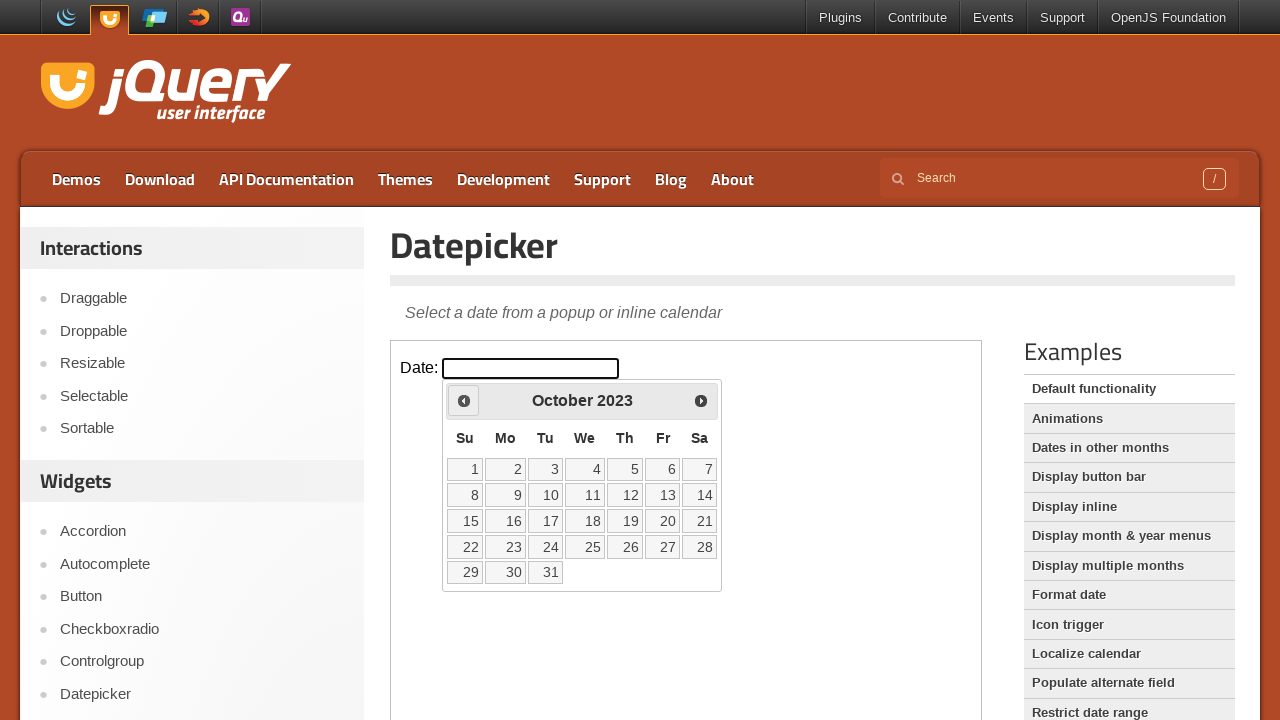

Retrieved current month: October
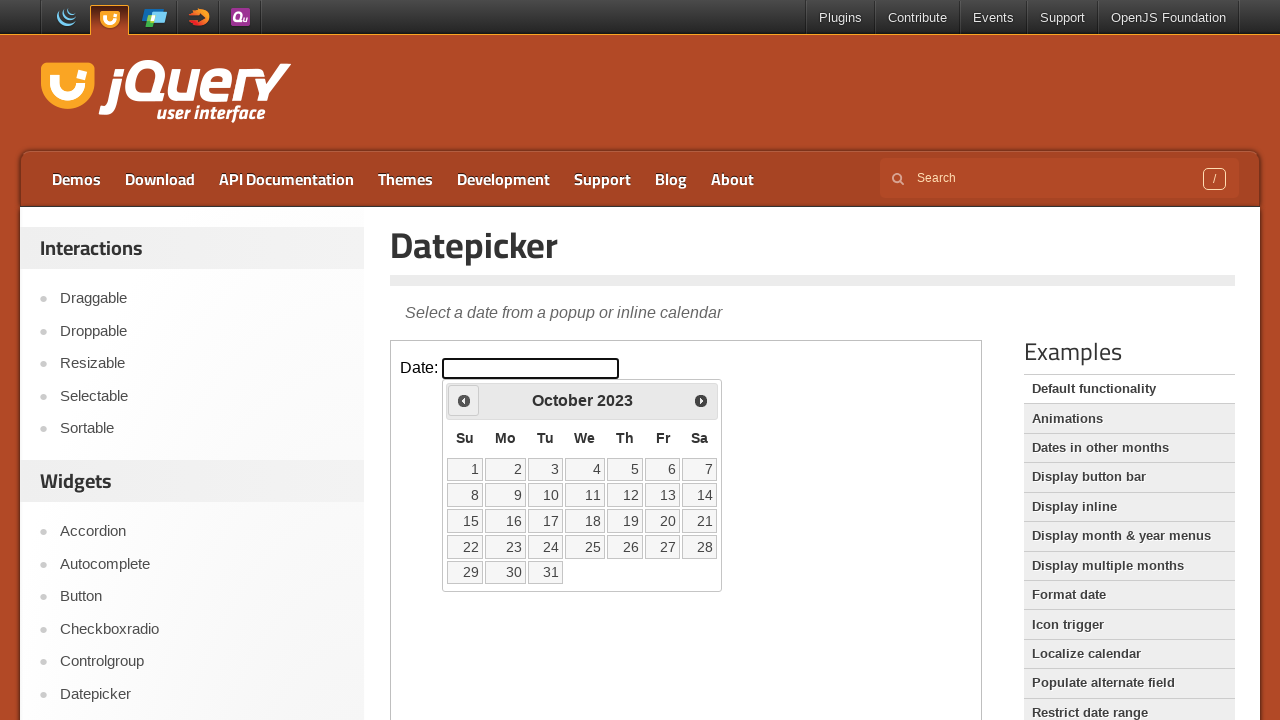

Retrieved current year: 2023
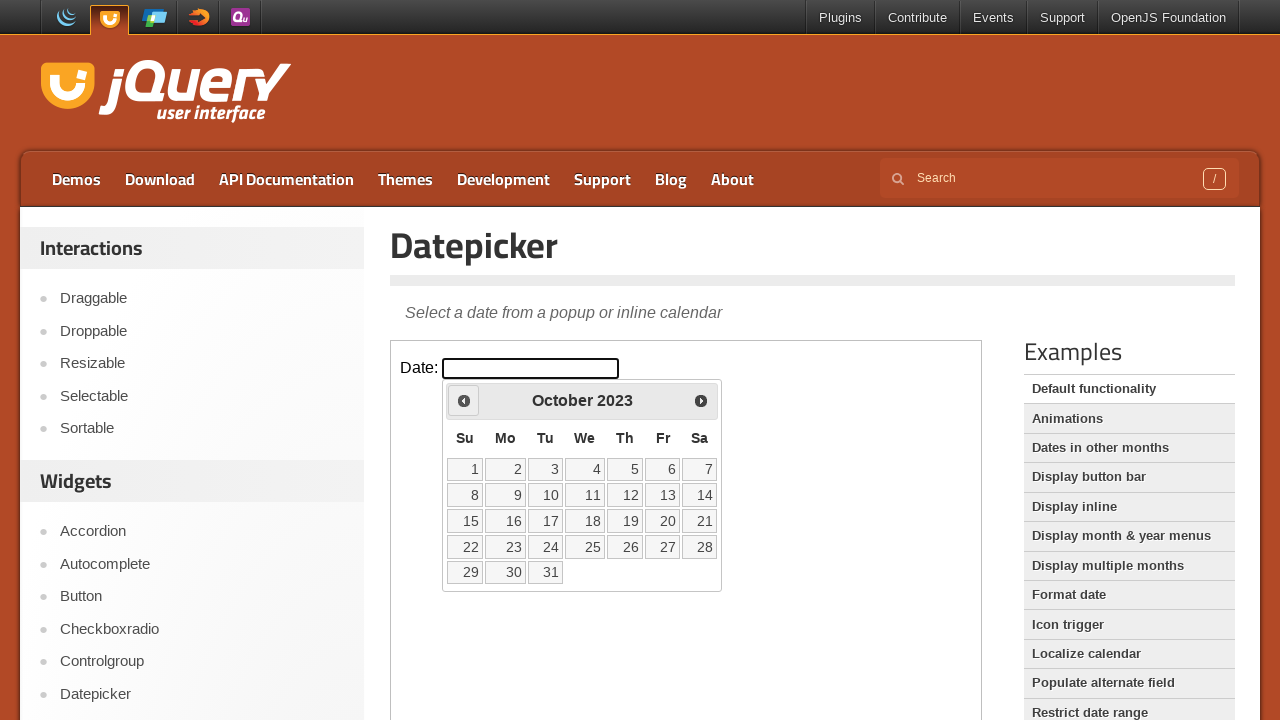

Clicked previous navigation button to go back in time at (464, 400) on iframe.demo-frame >> internal:control=enter-frame >> span.ui-icon-circle-triangl
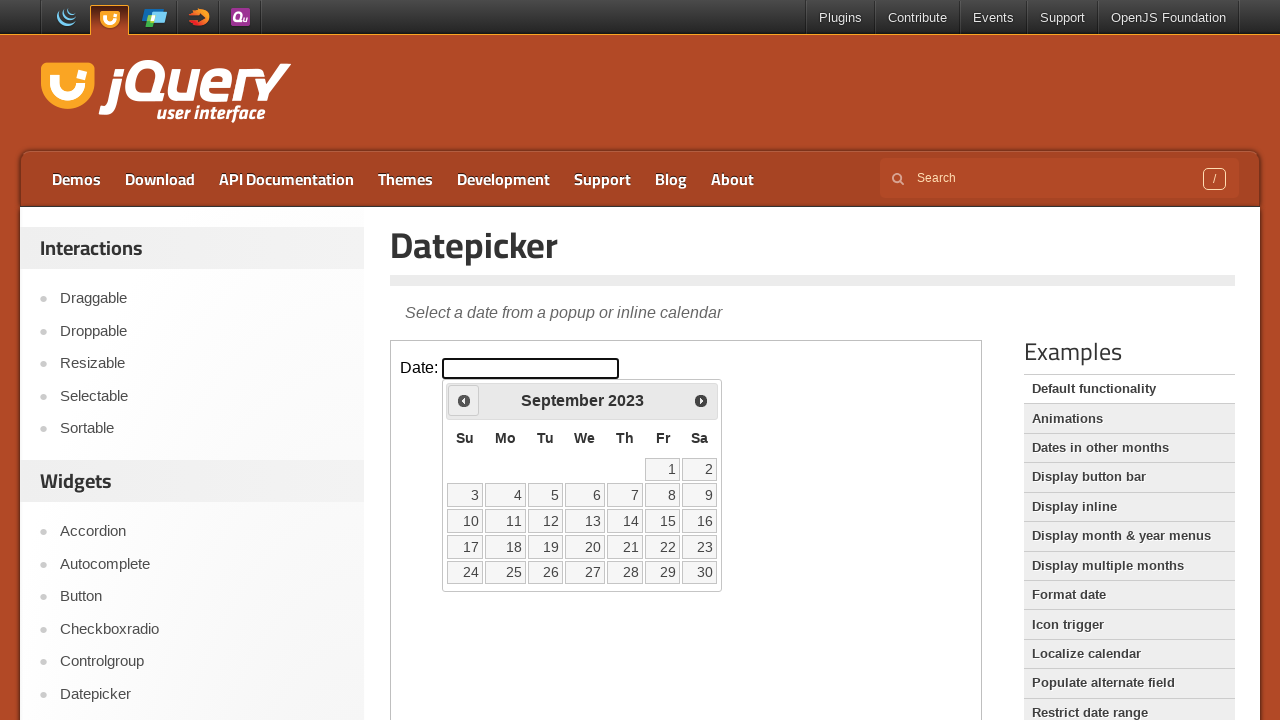

Waited 200ms for calendar to update
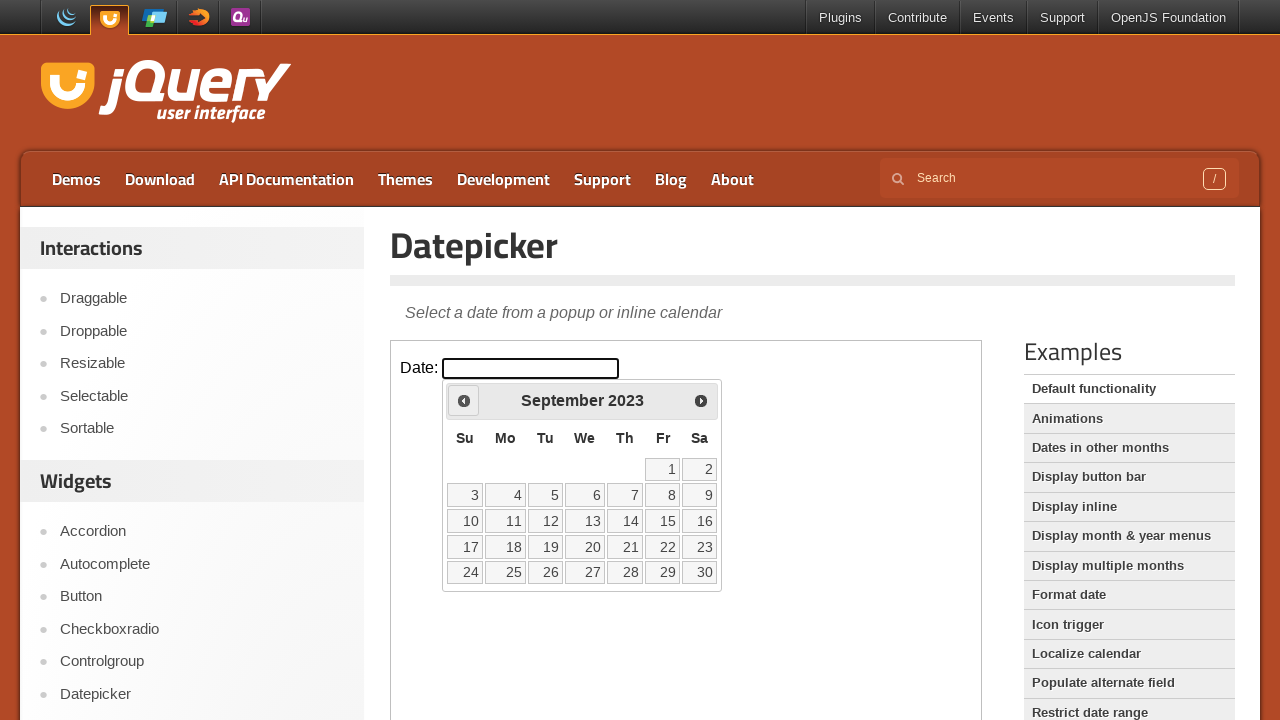

Retrieved current month: September
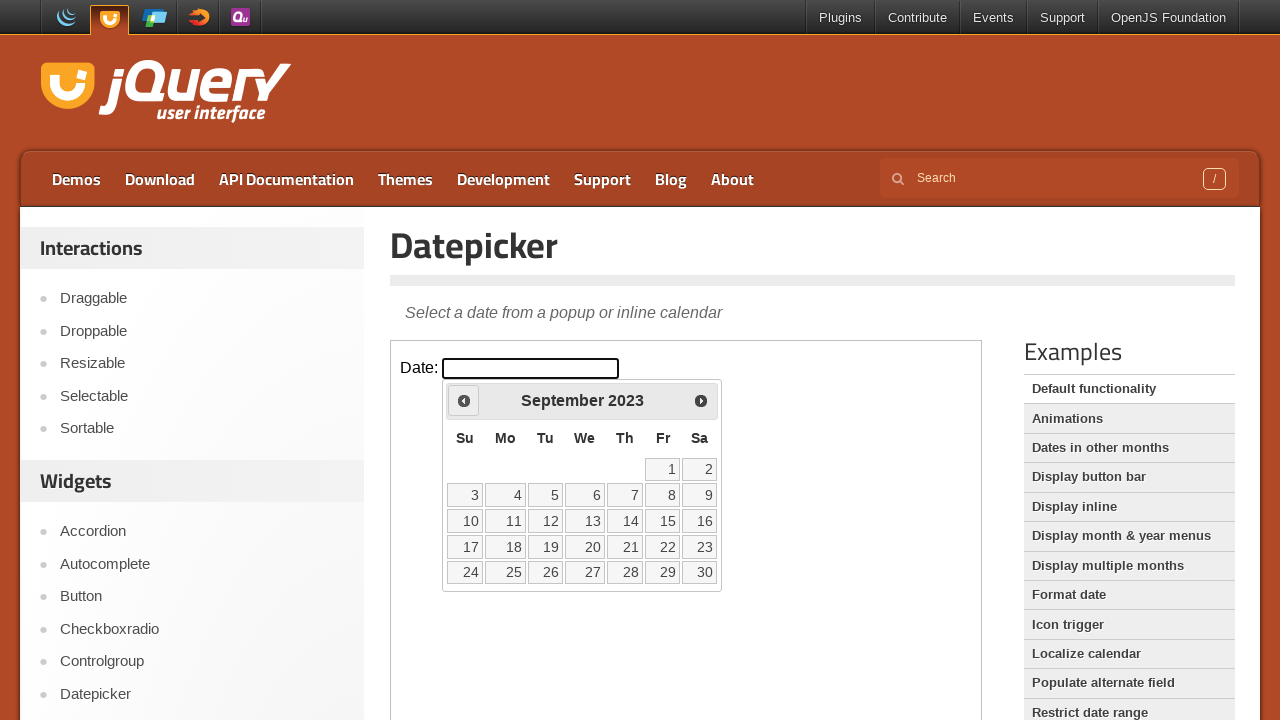

Retrieved current year: 2023
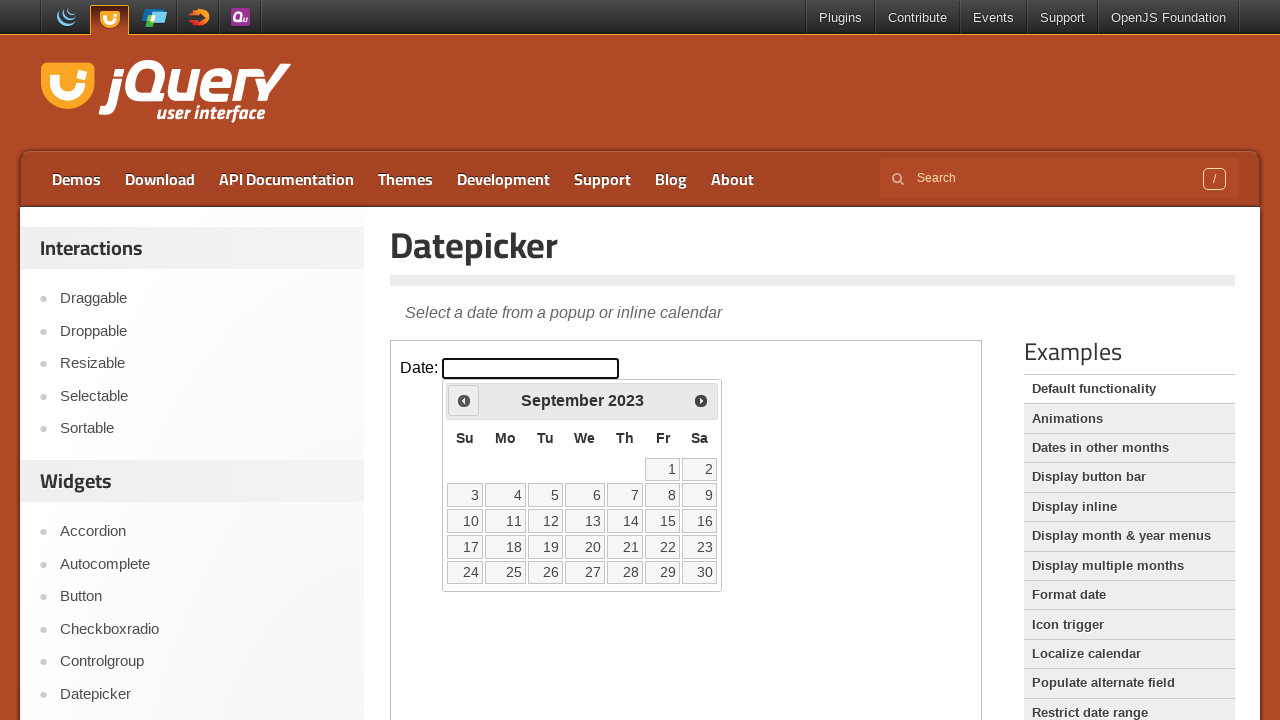

Clicked previous navigation button to go back in time at (464, 400) on iframe.demo-frame >> internal:control=enter-frame >> span.ui-icon-circle-triangl
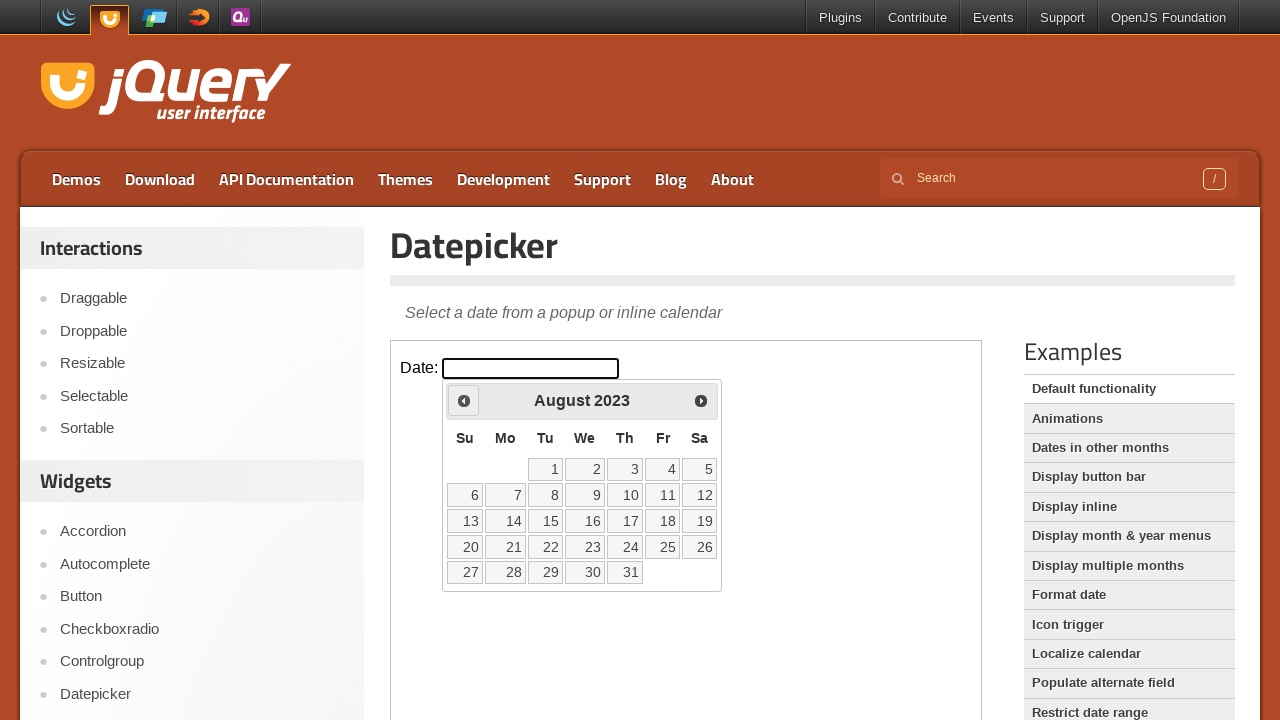

Waited 200ms for calendar to update
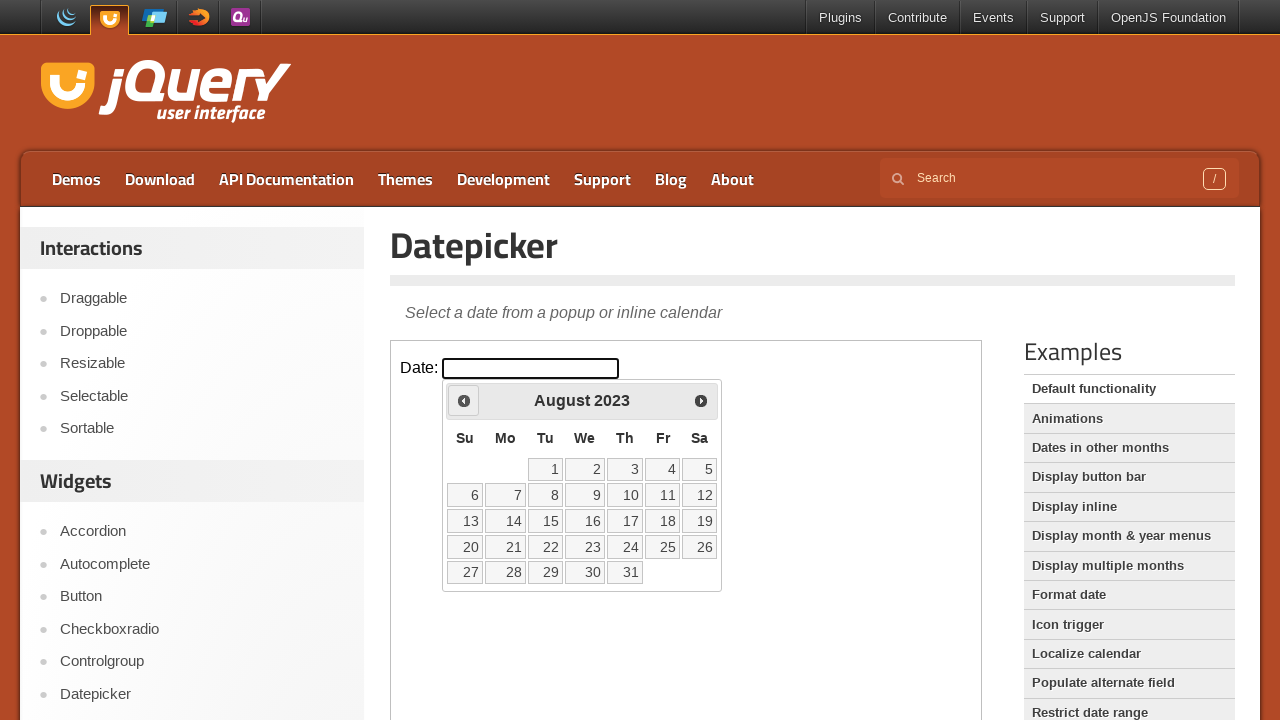

Retrieved current month: August
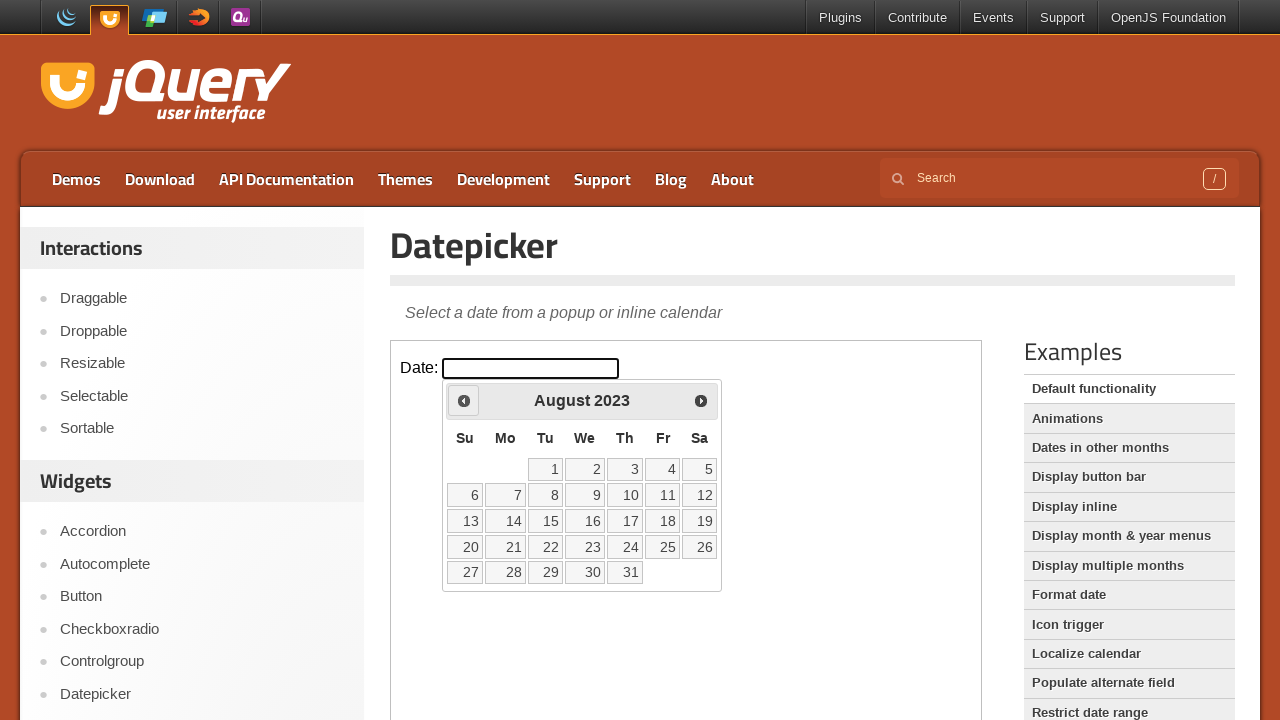

Retrieved current year: 2023
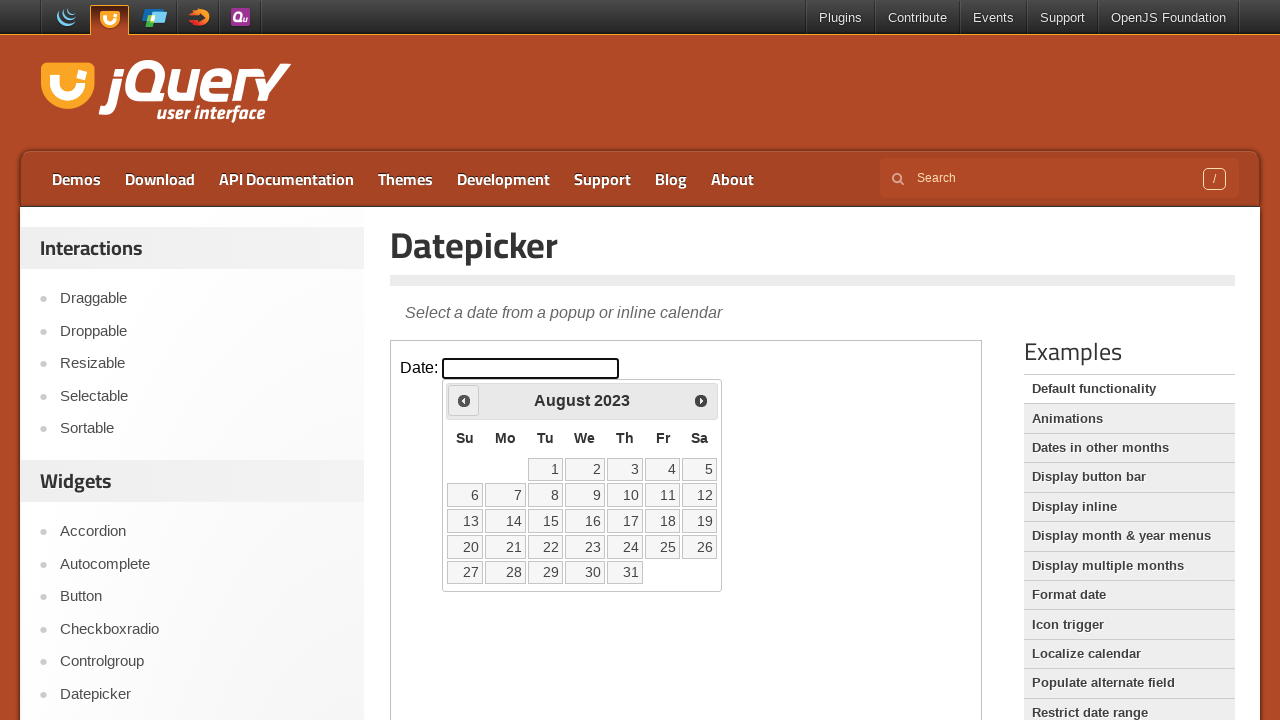

Clicked previous navigation button to go back in time at (464, 400) on iframe.demo-frame >> internal:control=enter-frame >> span.ui-icon-circle-triangl
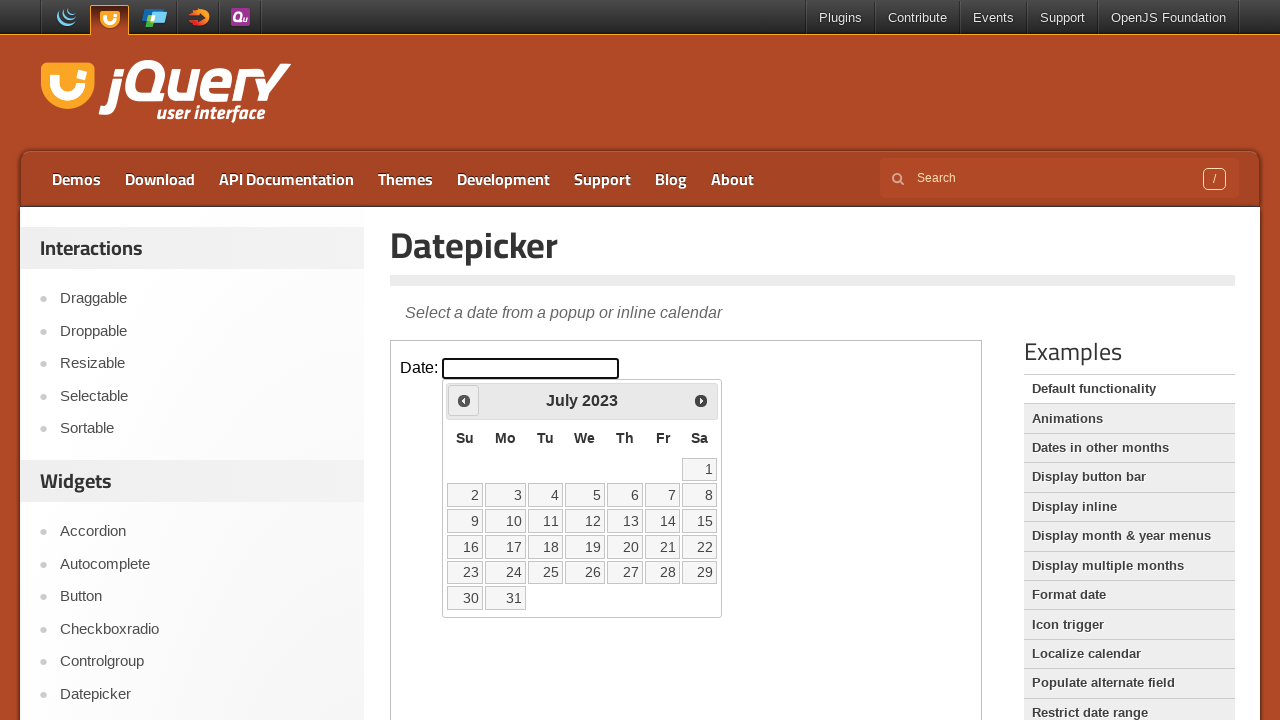

Waited 200ms for calendar to update
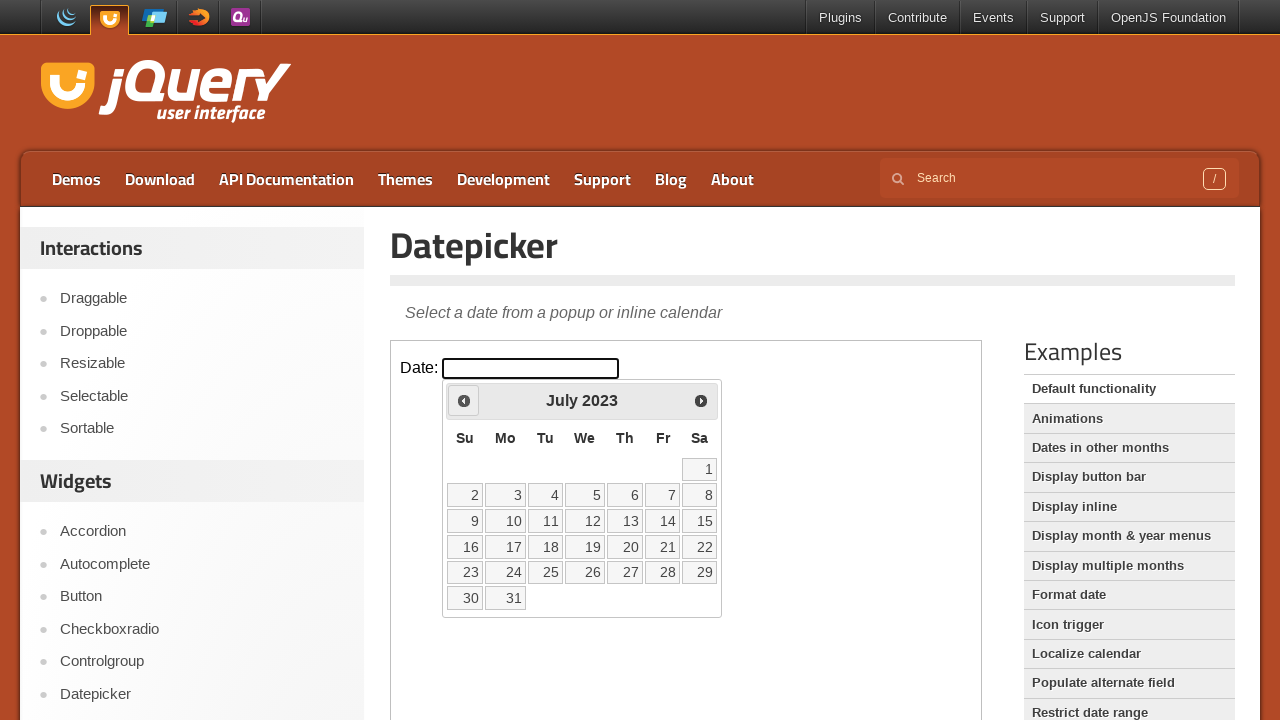

Retrieved current month: July
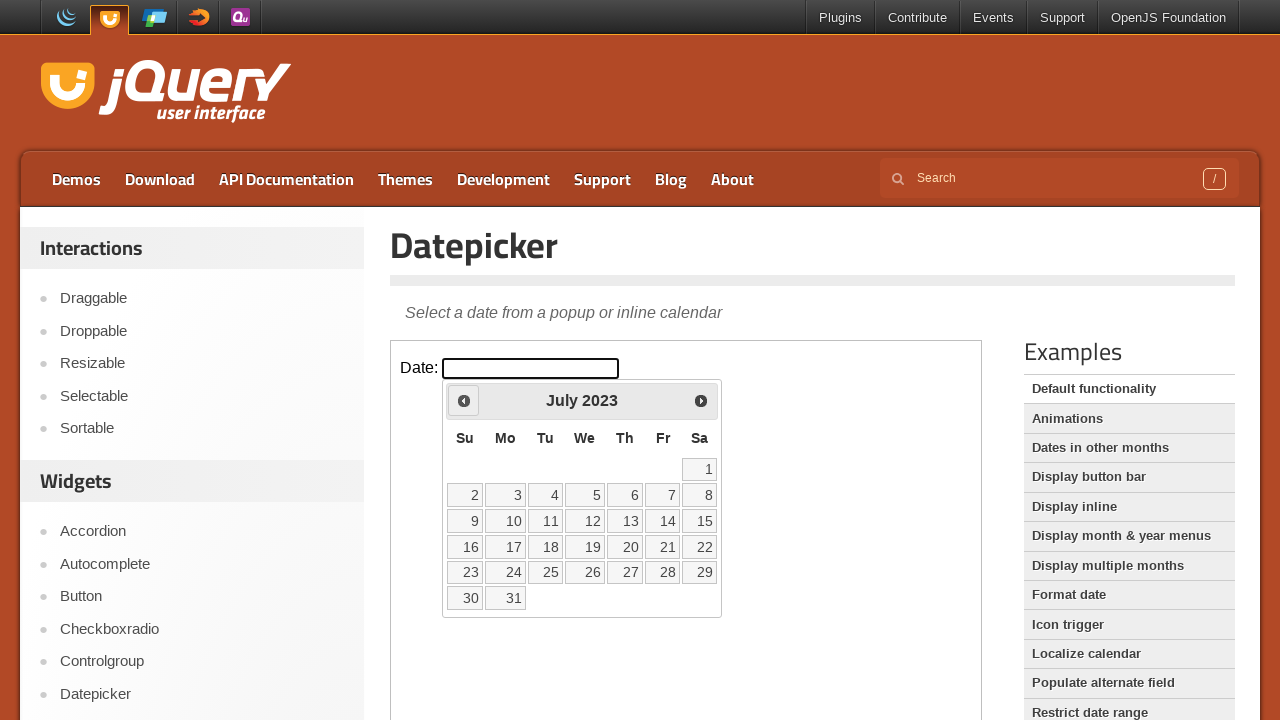

Retrieved current year: 2023
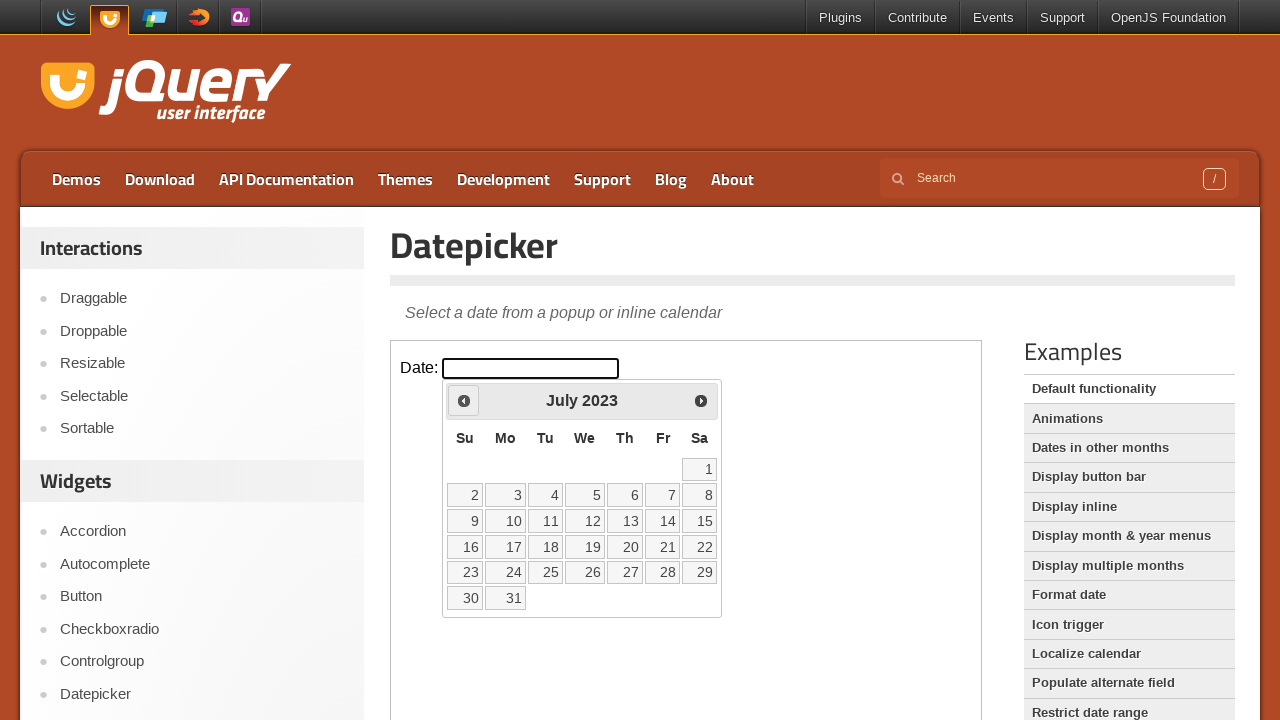

Clicked previous navigation button to go back in time at (464, 400) on iframe.demo-frame >> internal:control=enter-frame >> span.ui-icon-circle-triangl
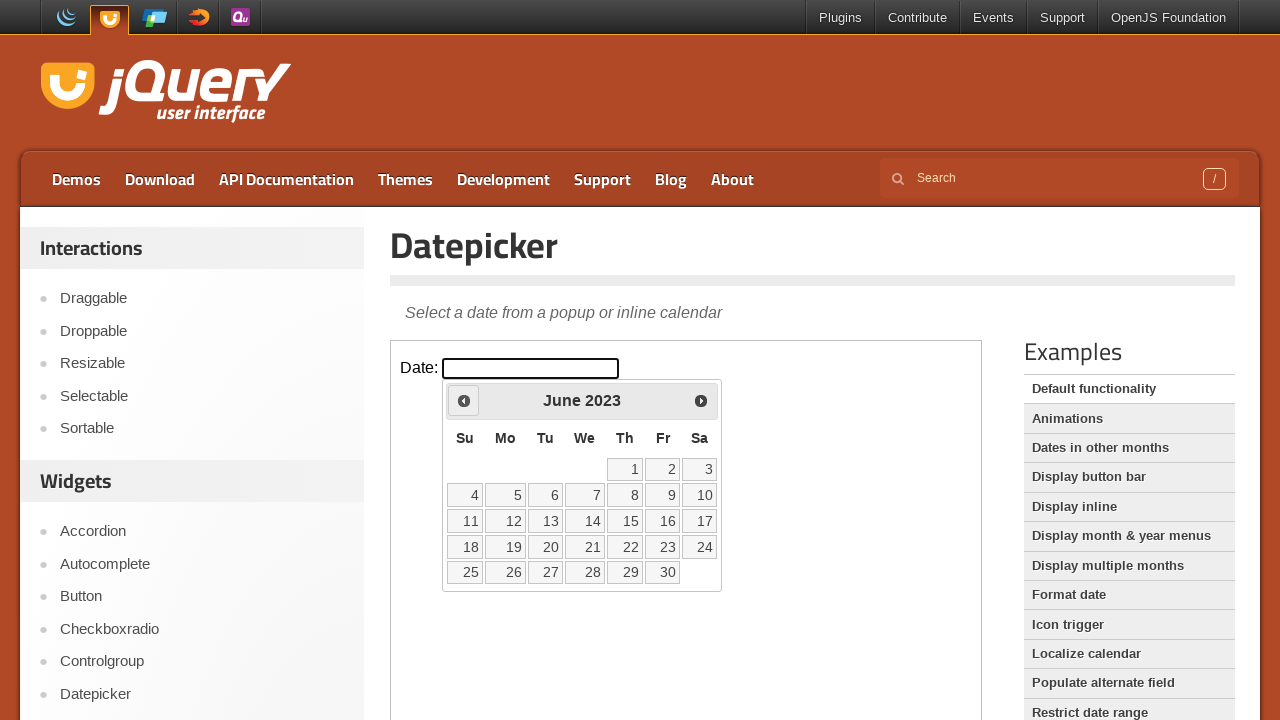

Waited 200ms for calendar to update
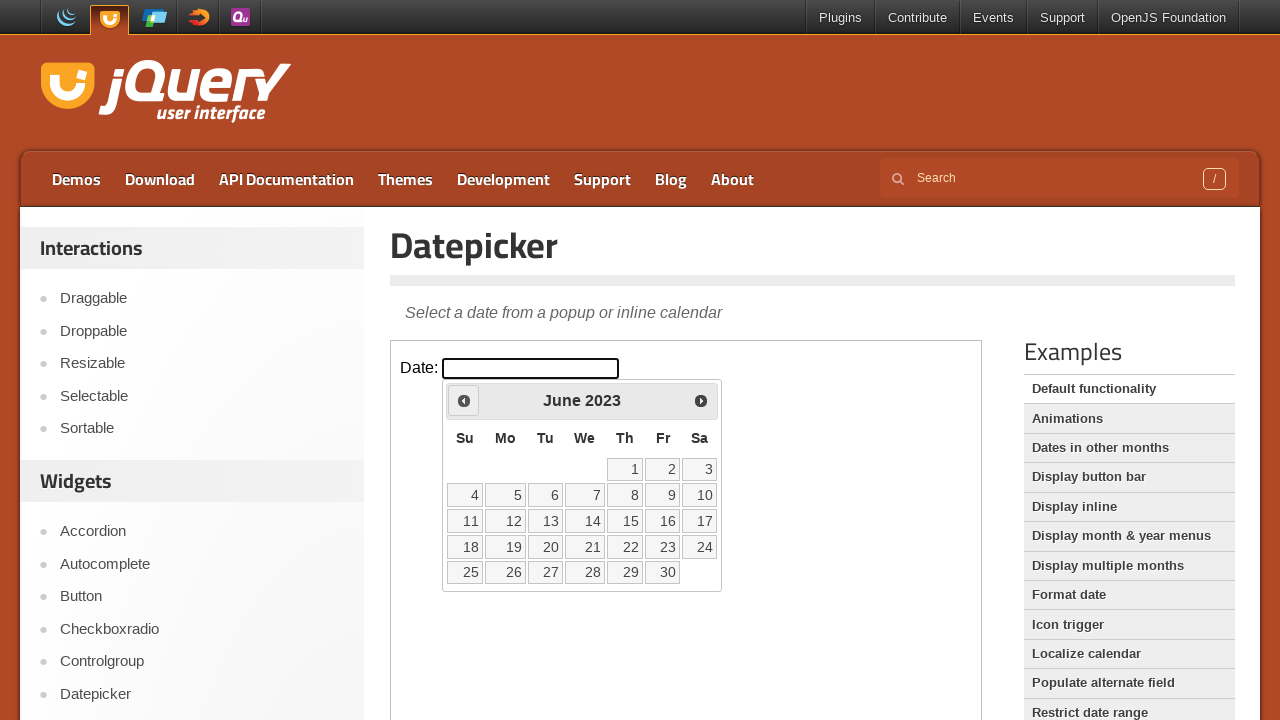

Retrieved current month: June
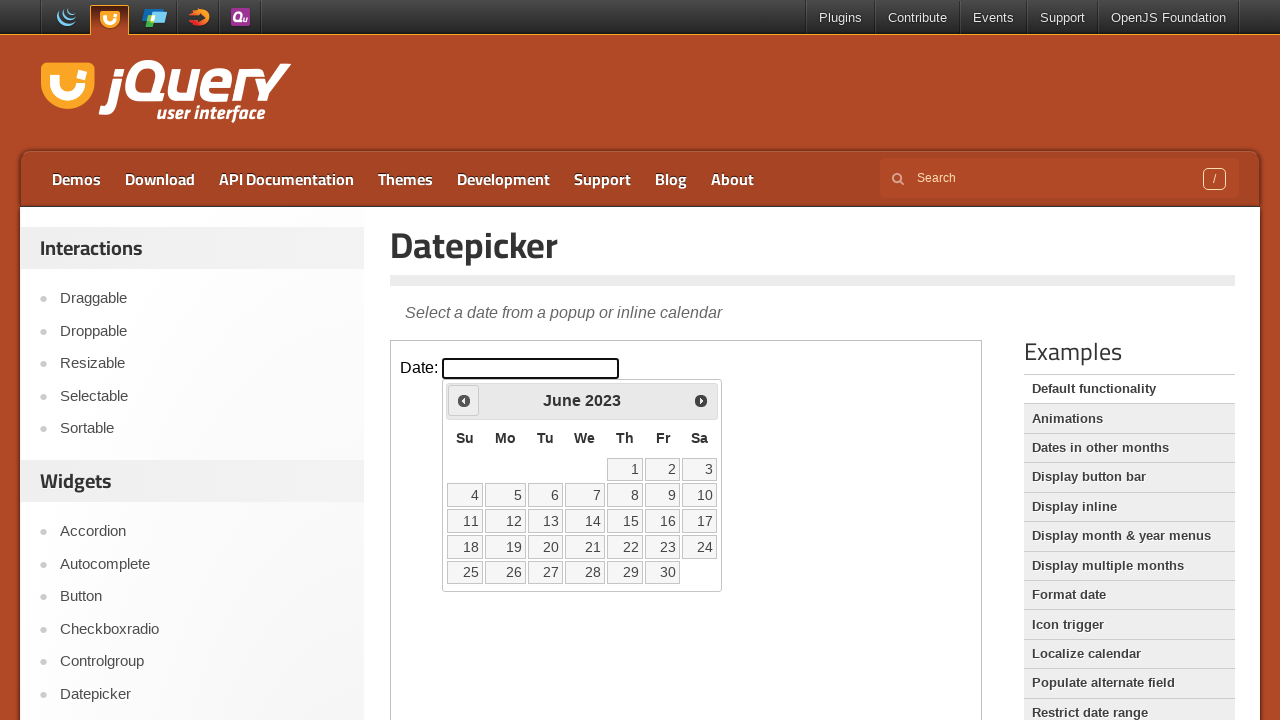

Retrieved current year: 2023
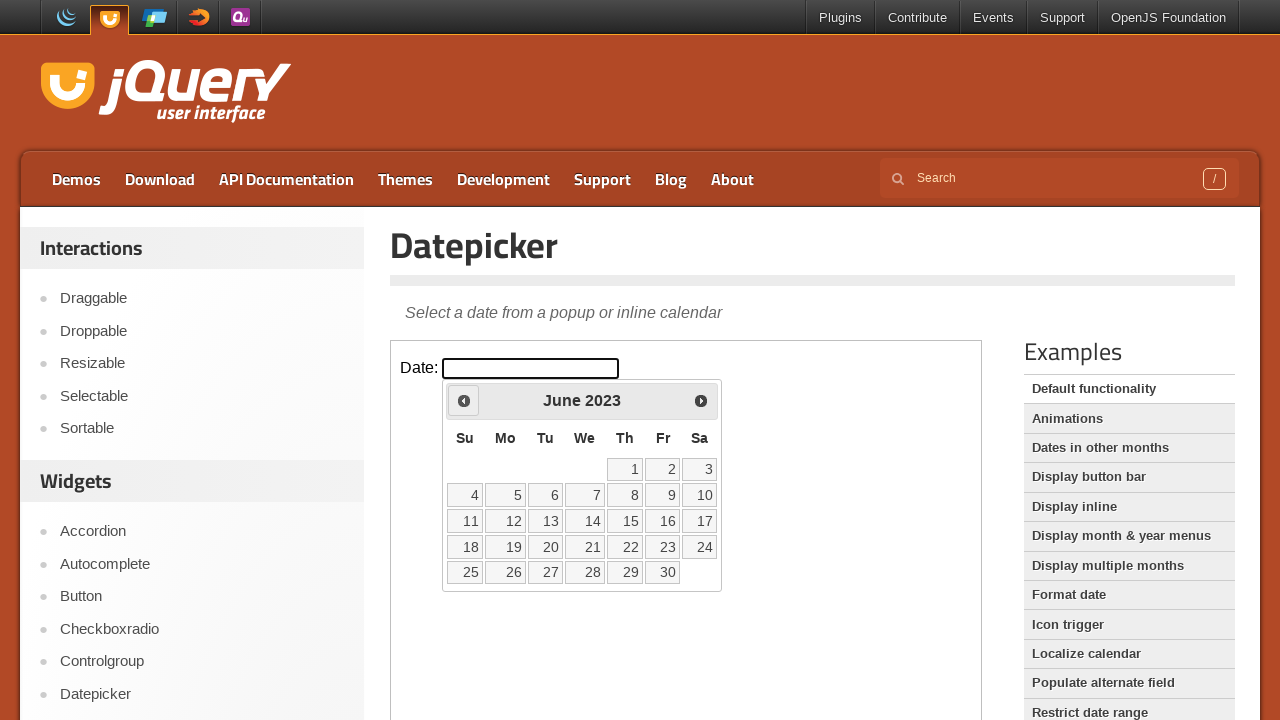

Clicked previous navigation button to go back in time at (464, 400) on iframe.demo-frame >> internal:control=enter-frame >> span.ui-icon-circle-triangl
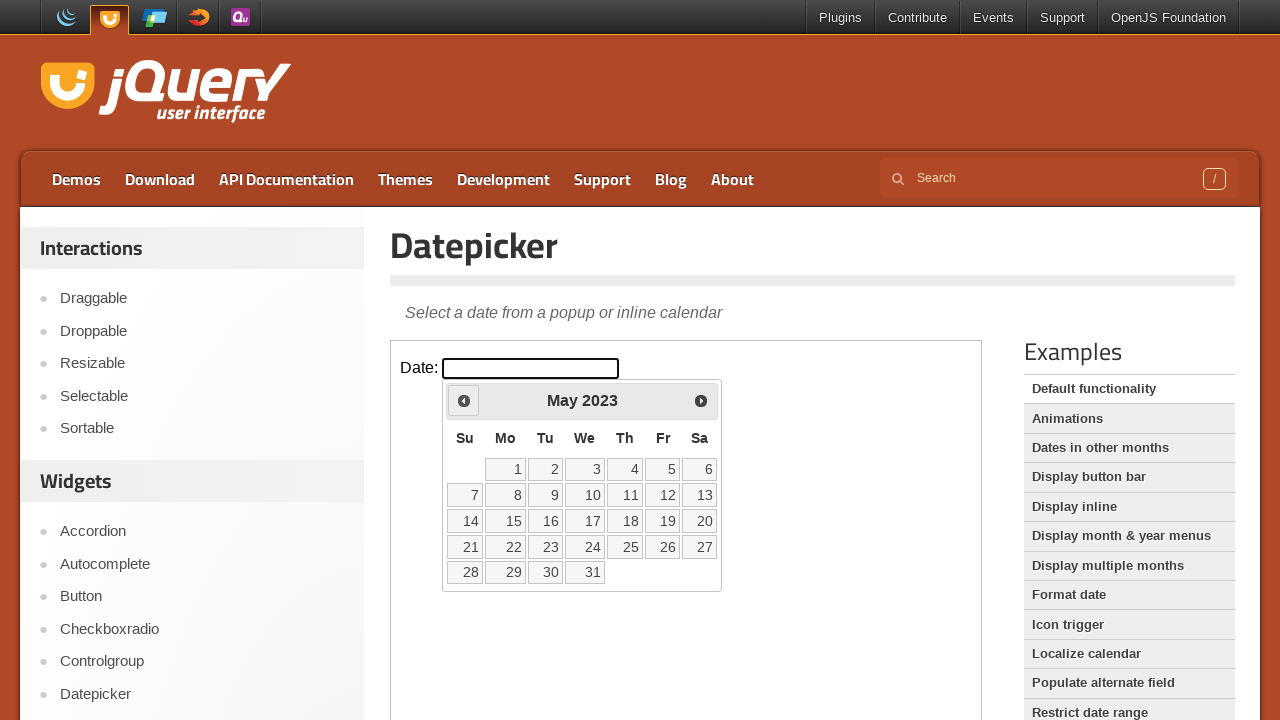

Waited 200ms for calendar to update
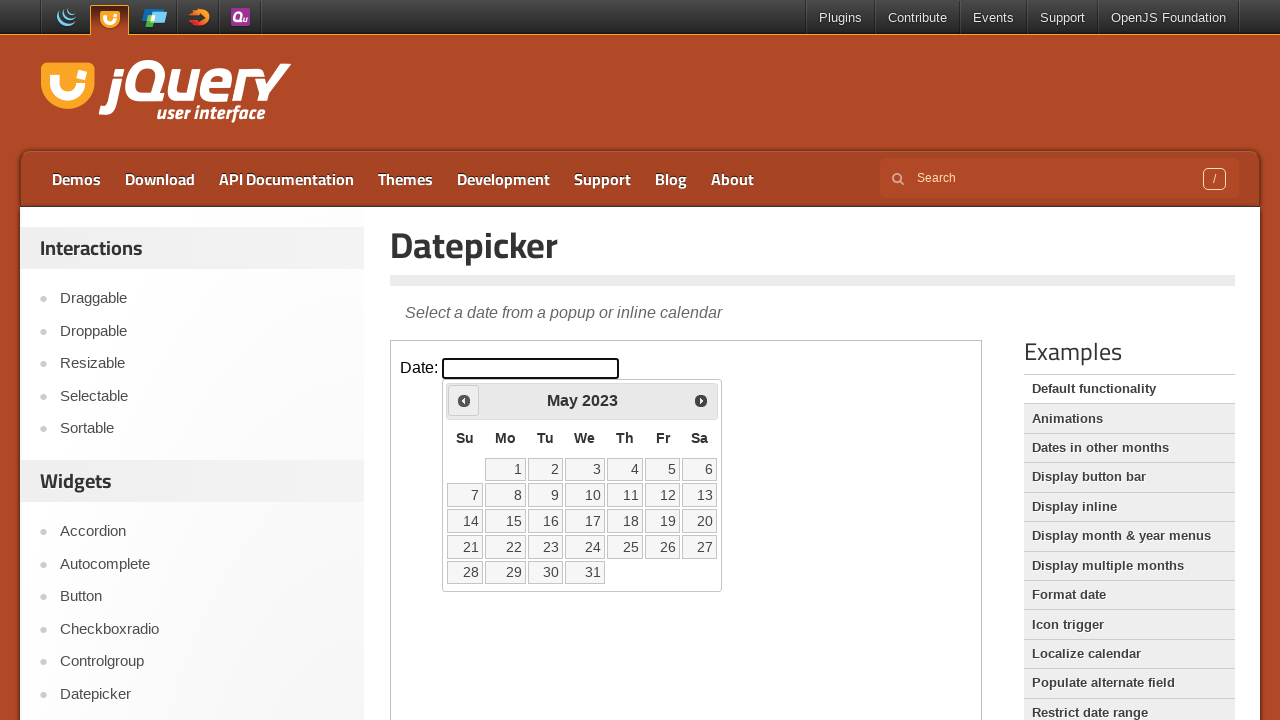

Retrieved current month: May
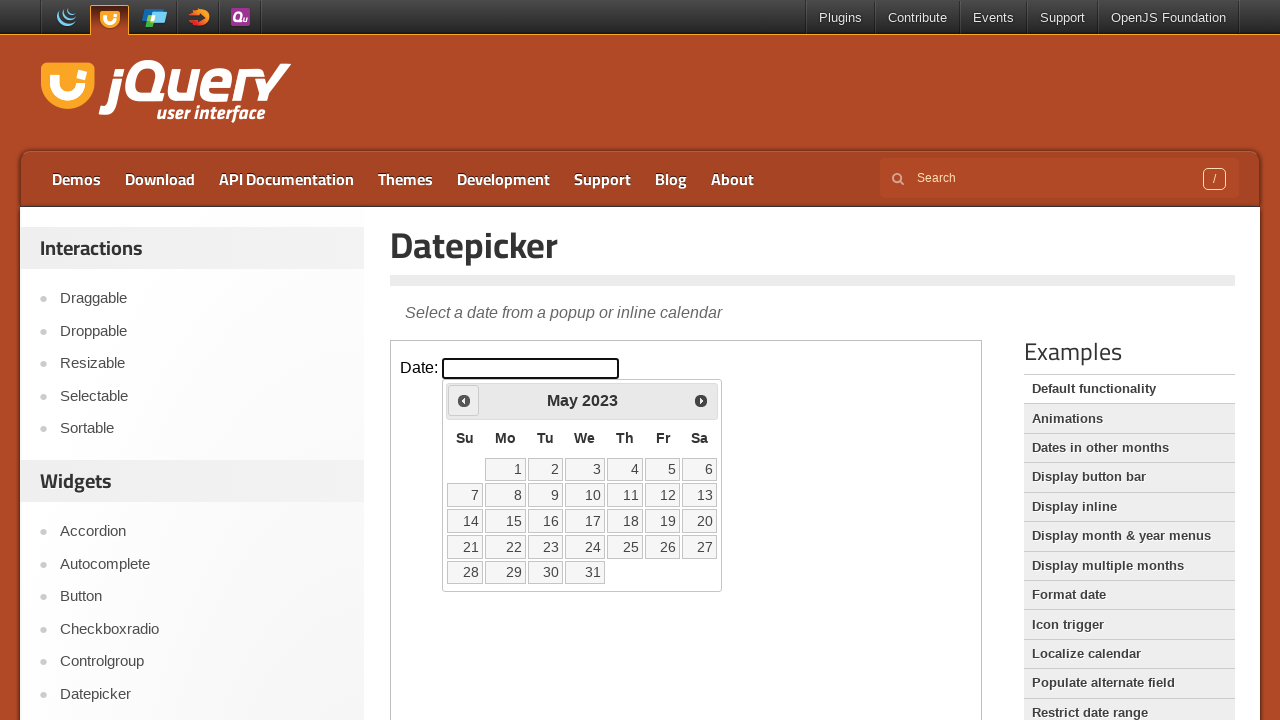

Retrieved current year: 2023
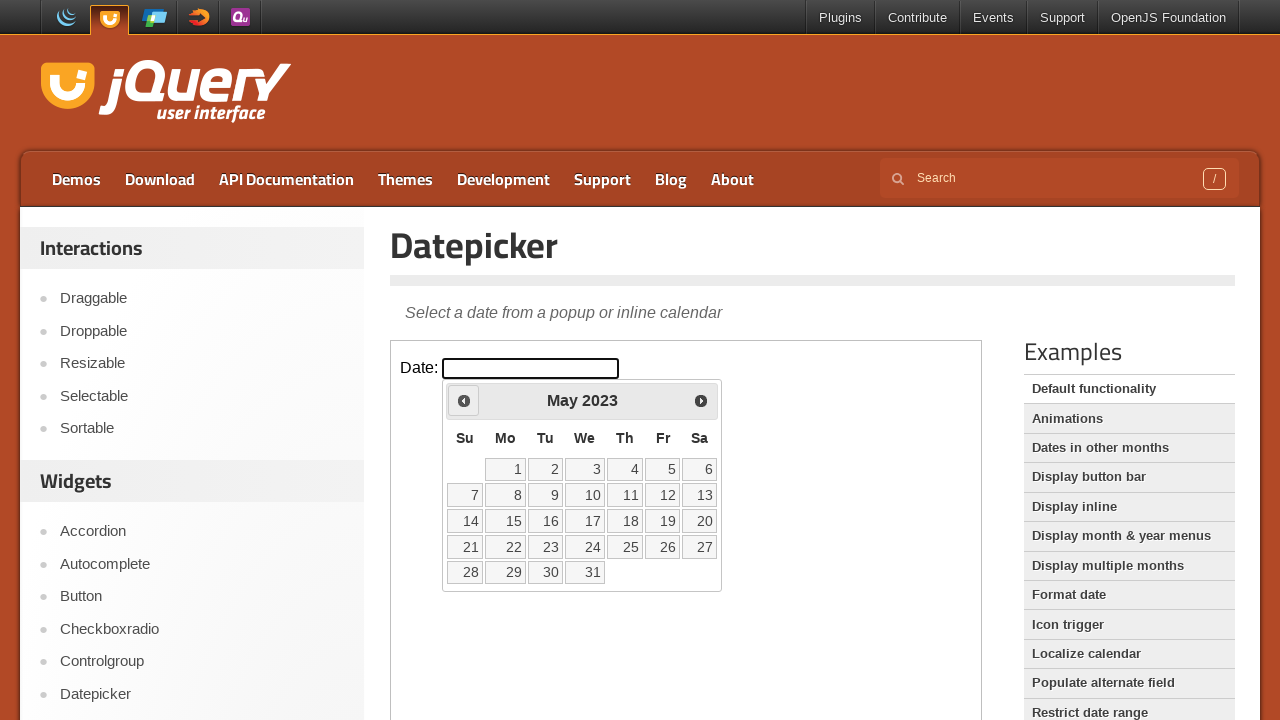

Clicked previous navigation button to go back in time at (464, 400) on iframe.demo-frame >> internal:control=enter-frame >> span.ui-icon-circle-triangl
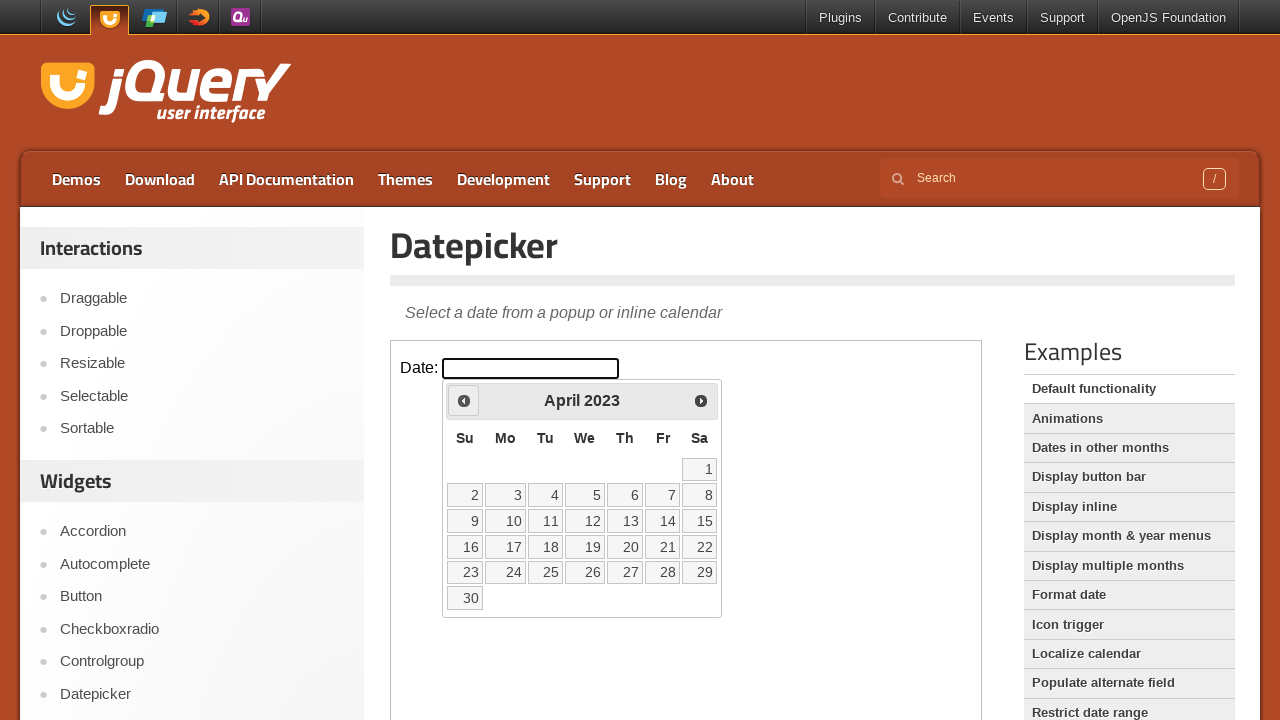

Waited 200ms for calendar to update
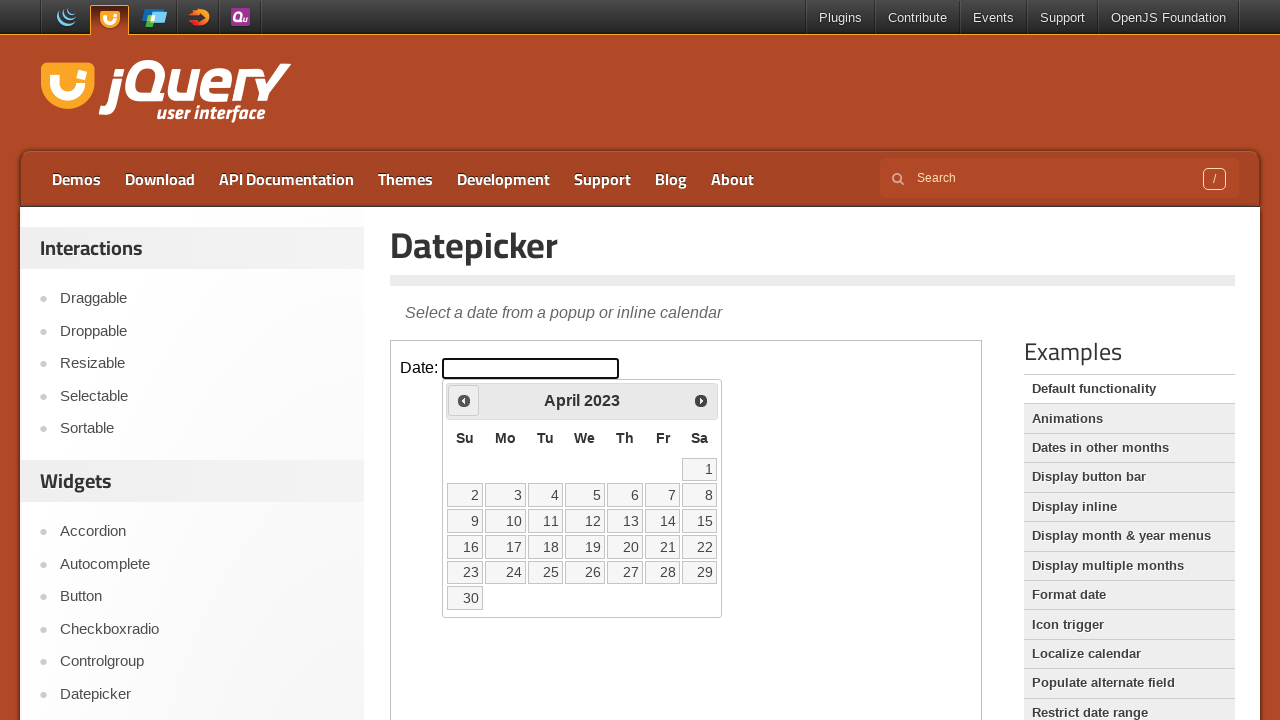

Retrieved current month: April
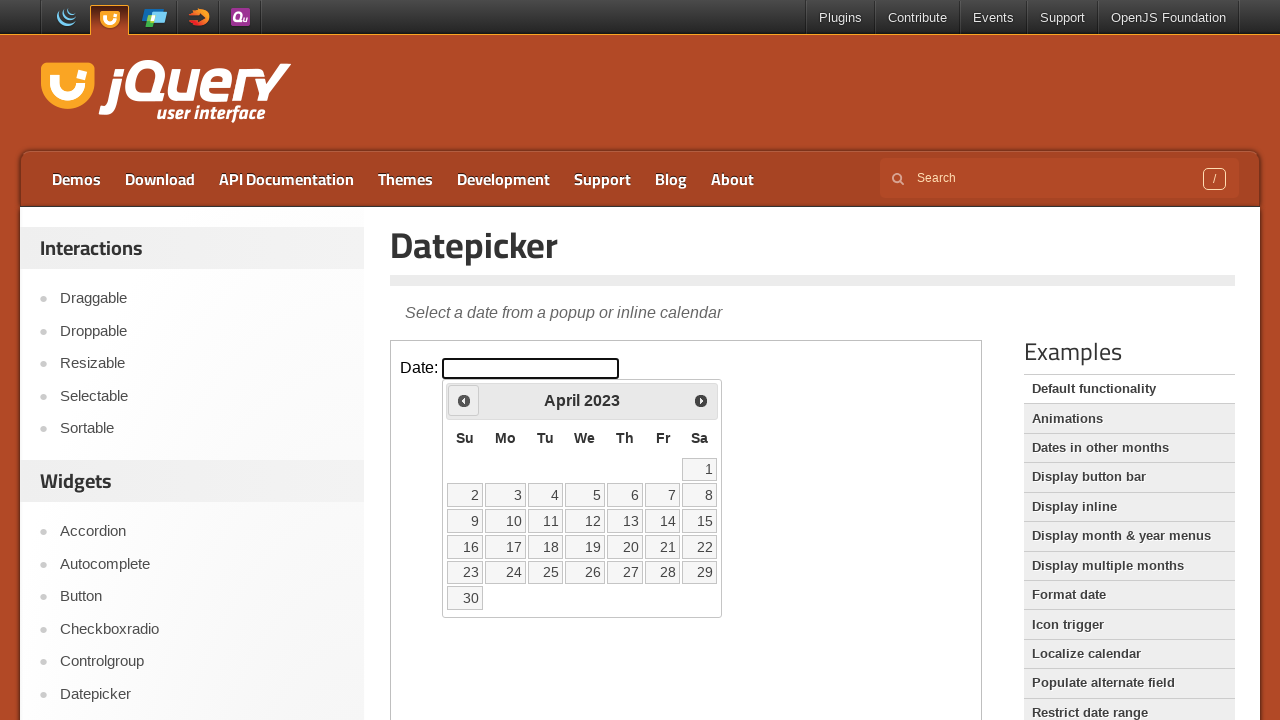

Retrieved current year: 2023
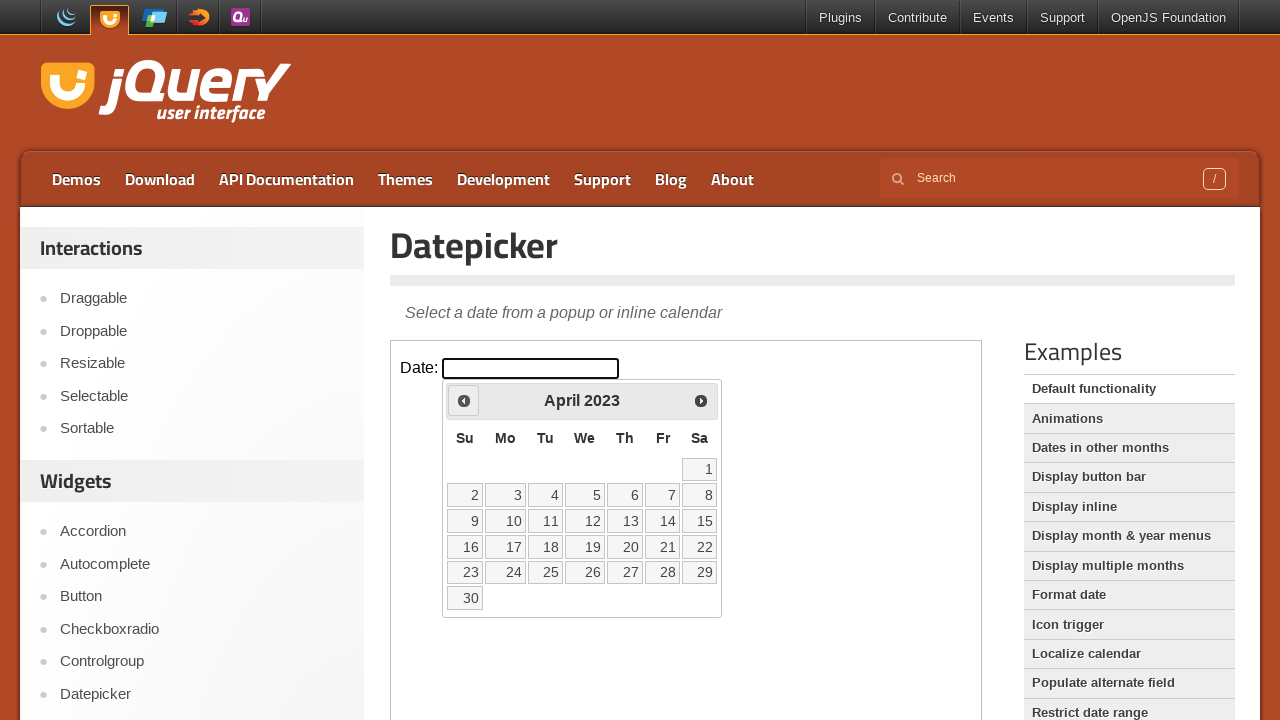

Clicked previous navigation button to go back in time at (464, 400) on iframe.demo-frame >> internal:control=enter-frame >> span.ui-icon-circle-triangl
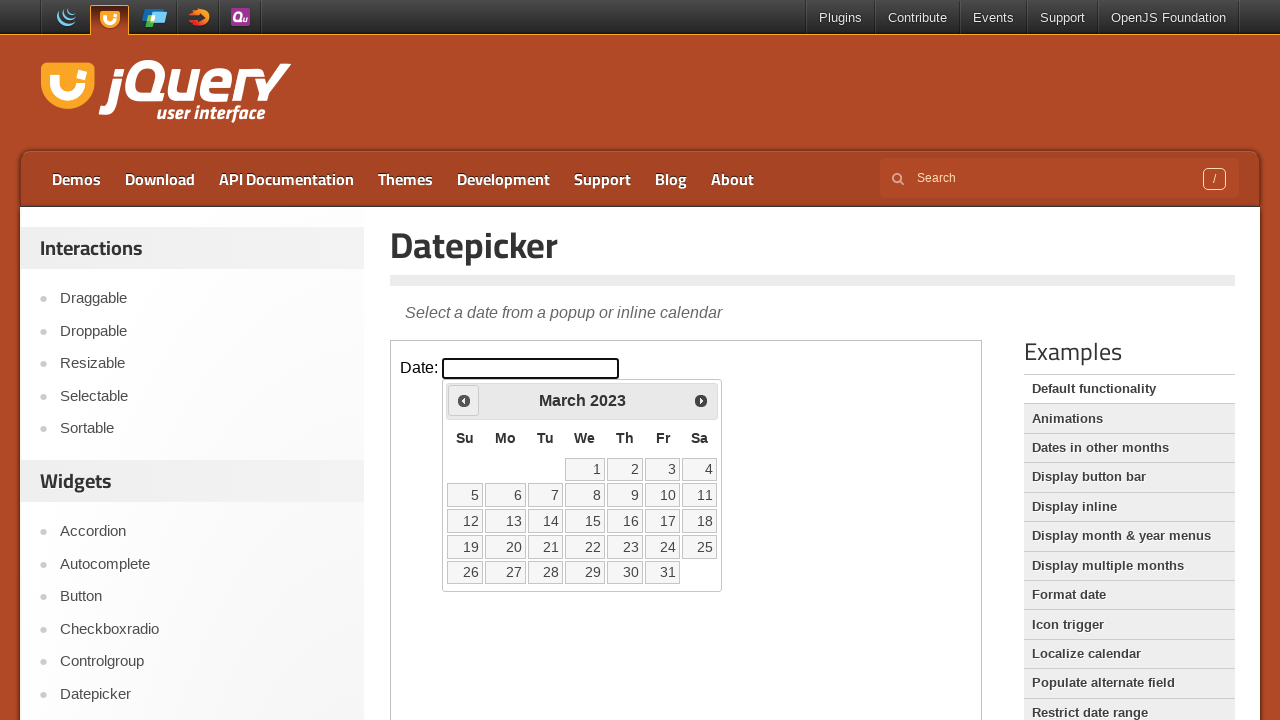

Waited 200ms for calendar to update
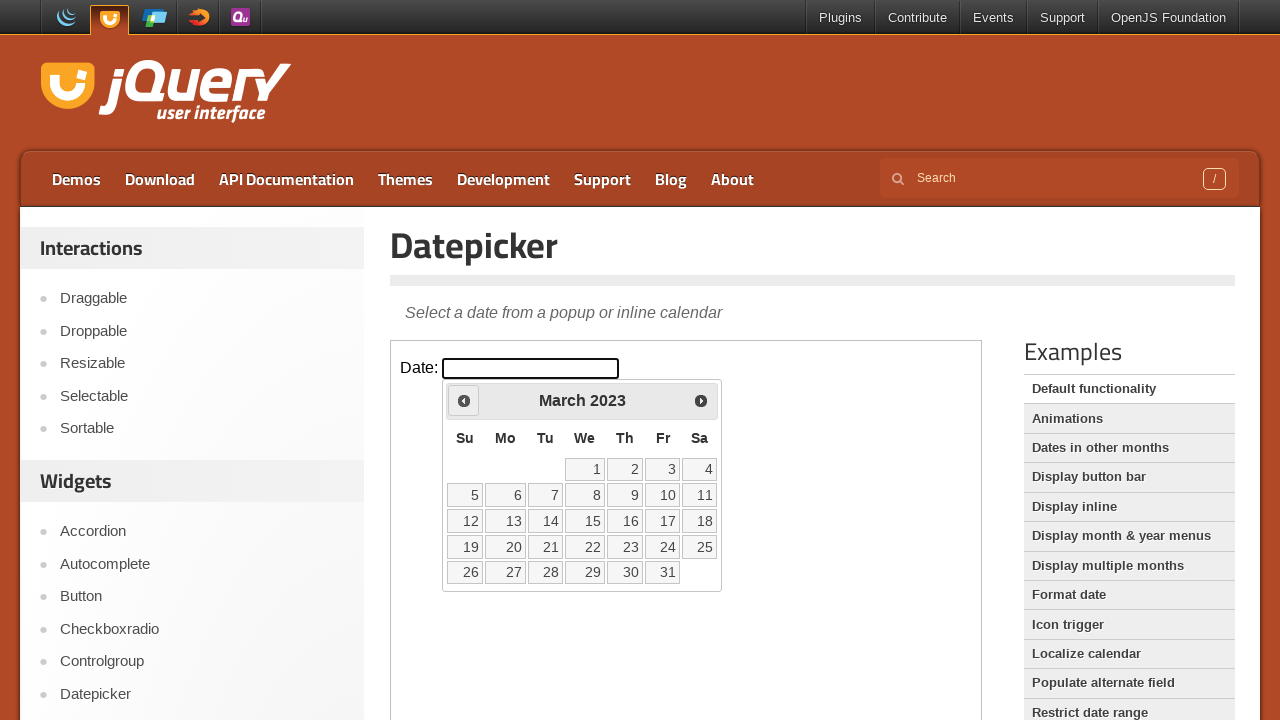

Retrieved current month: March
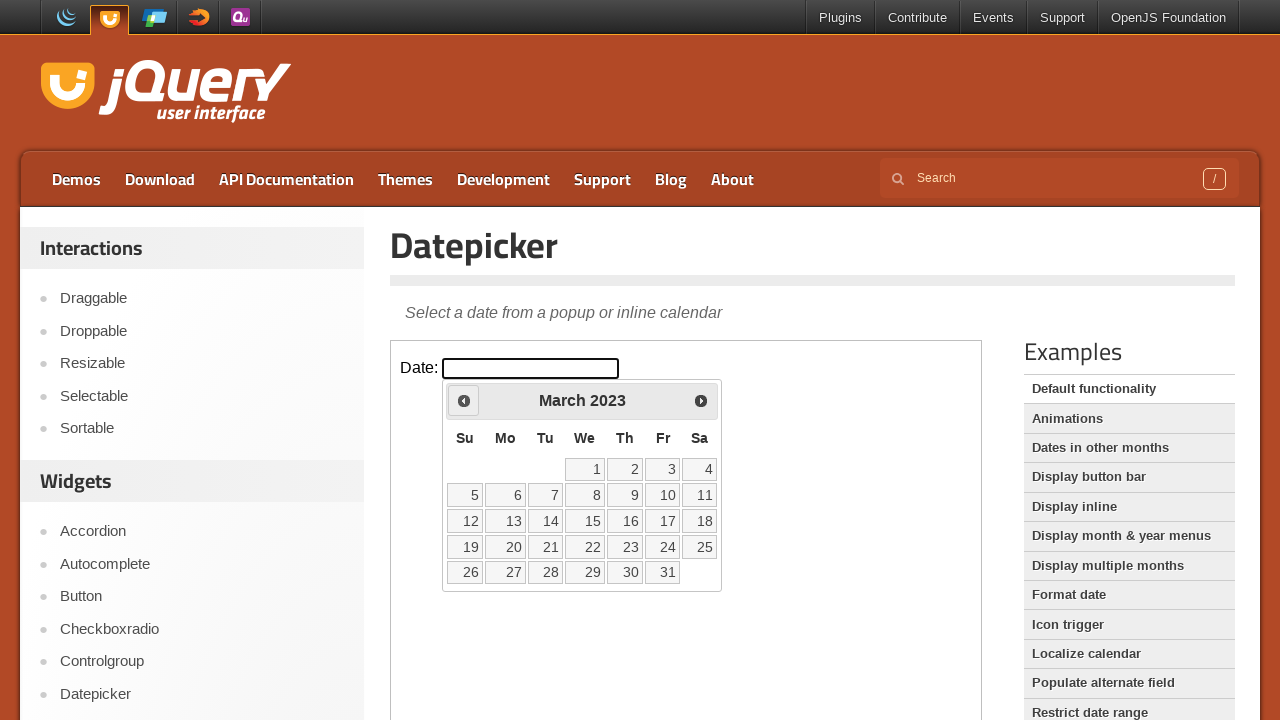

Retrieved current year: 2023
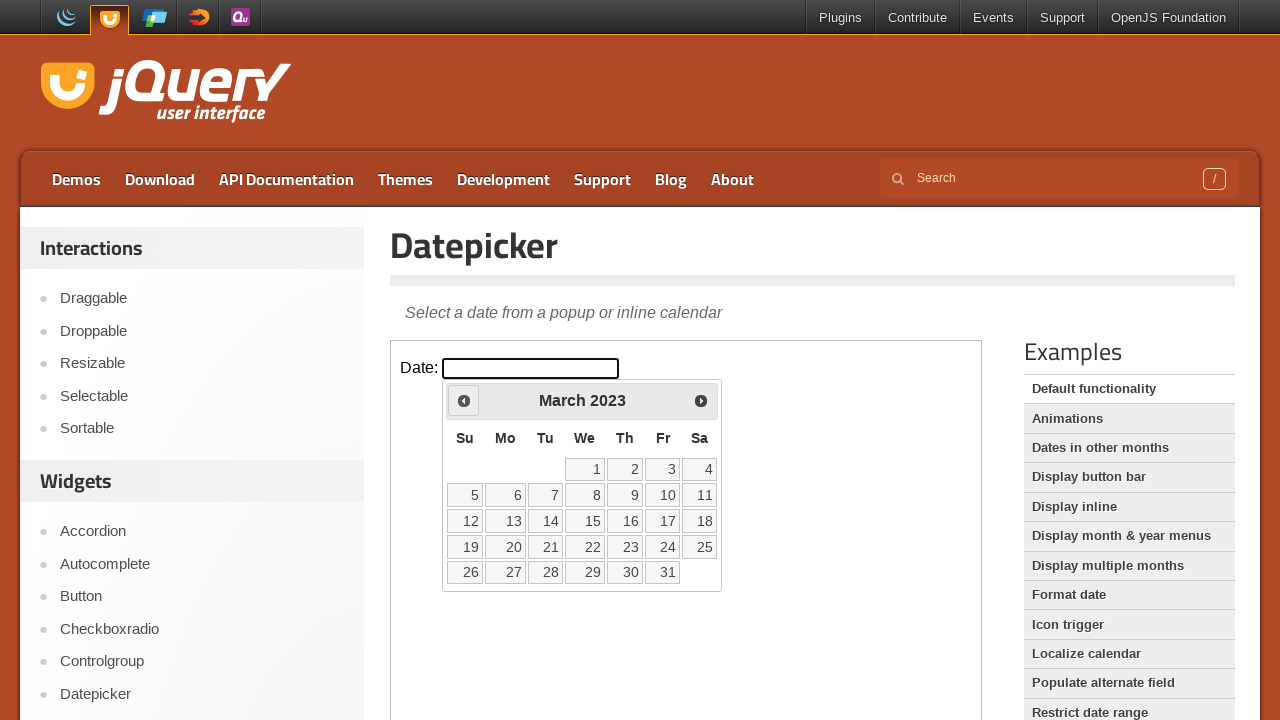

Clicked previous navigation button to go back in time at (464, 400) on iframe.demo-frame >> internal:control=enter-frame >> span.ui-icon-circle-triangl
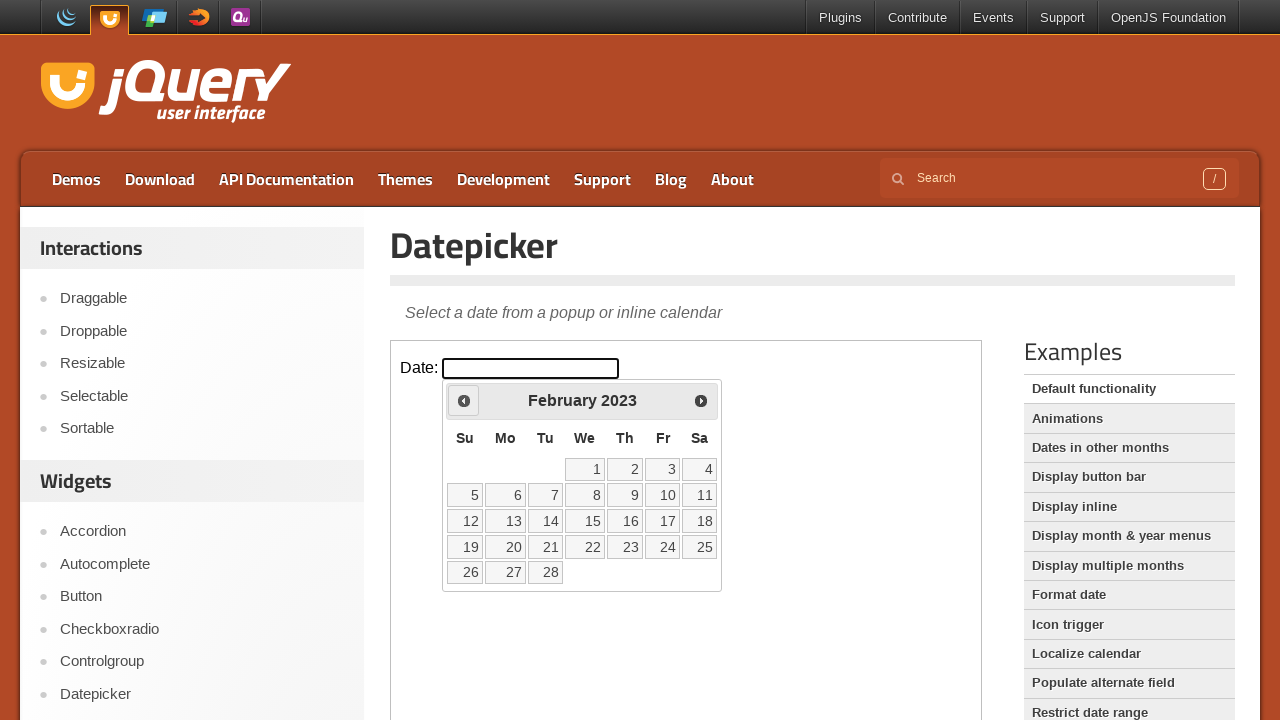

Waited 200ms for calendar to update
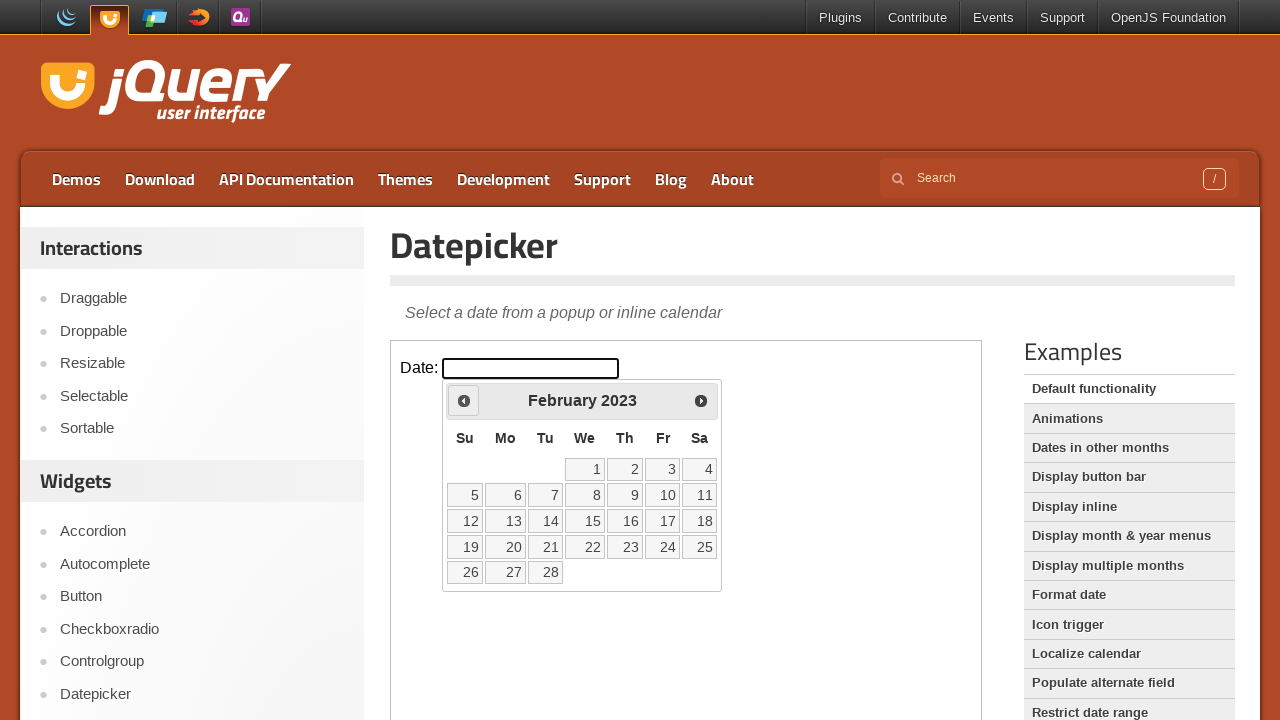

Retrieved current month: February
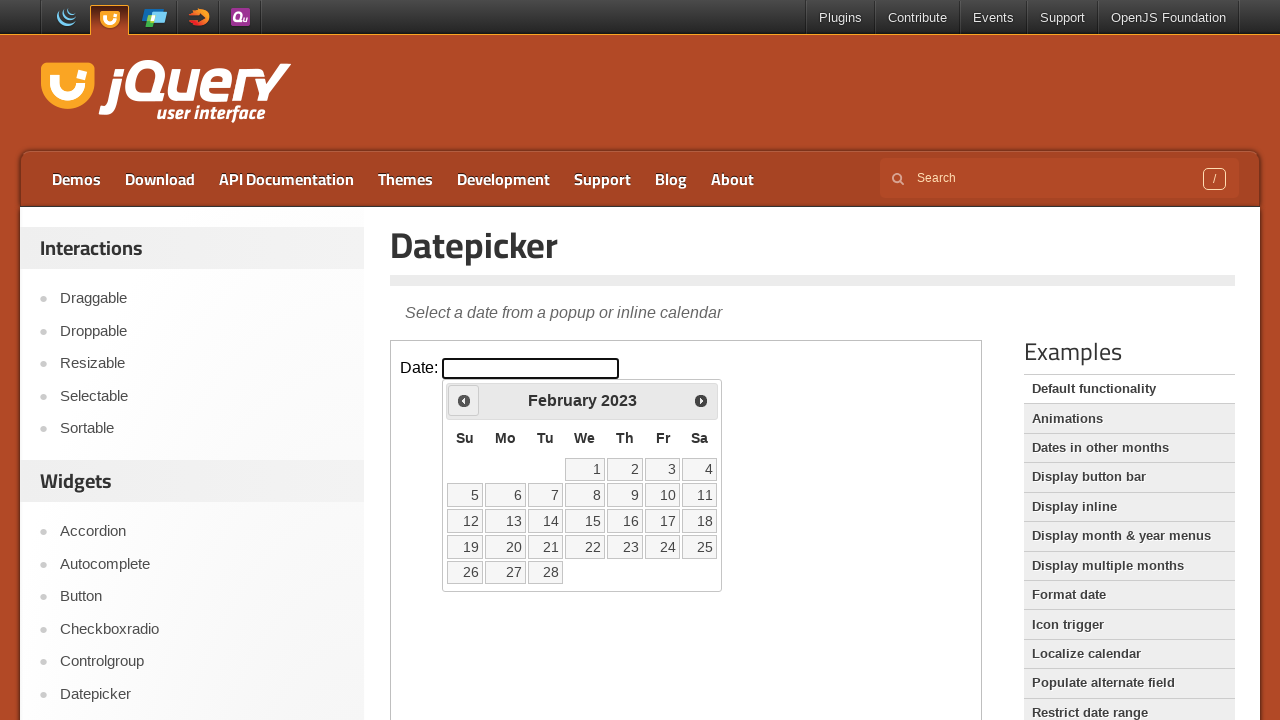

Retrieved current year: 2023
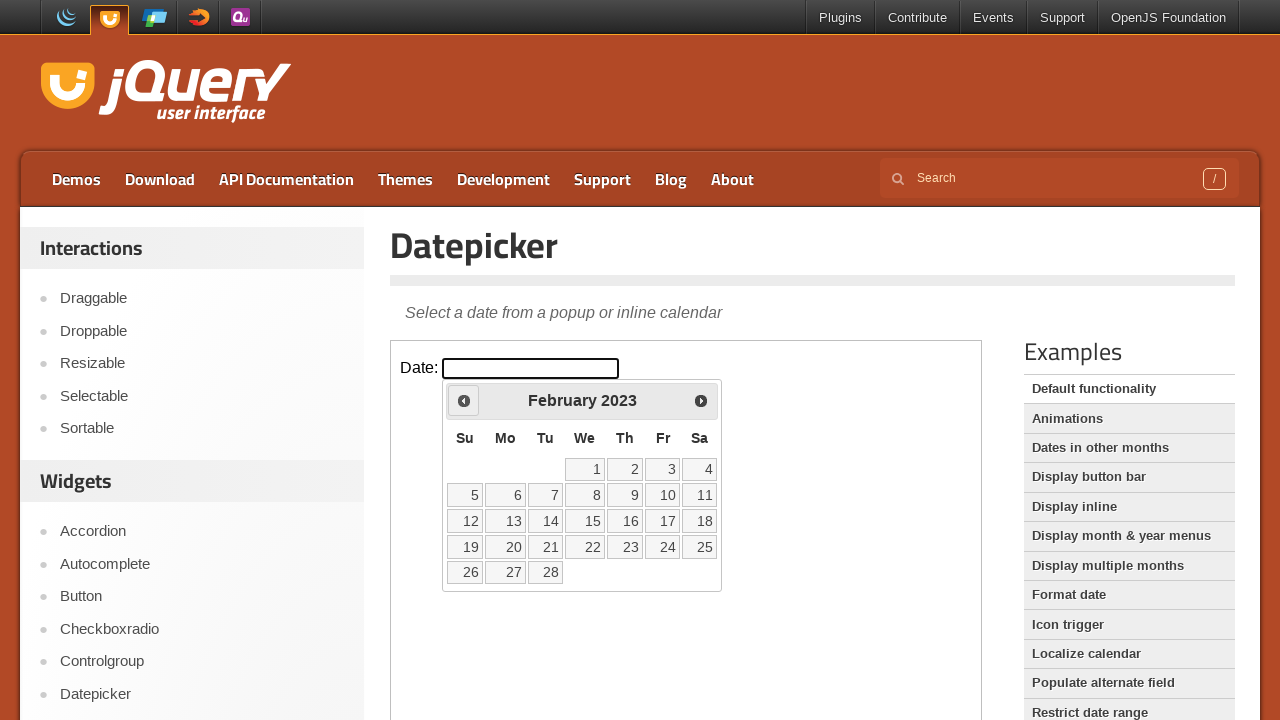

Clicked previous navigation button to go back in time at (464, 400) on iframe.demo-frame >> internal:control=enter-frame >> span.ui-icon-circle-triangl
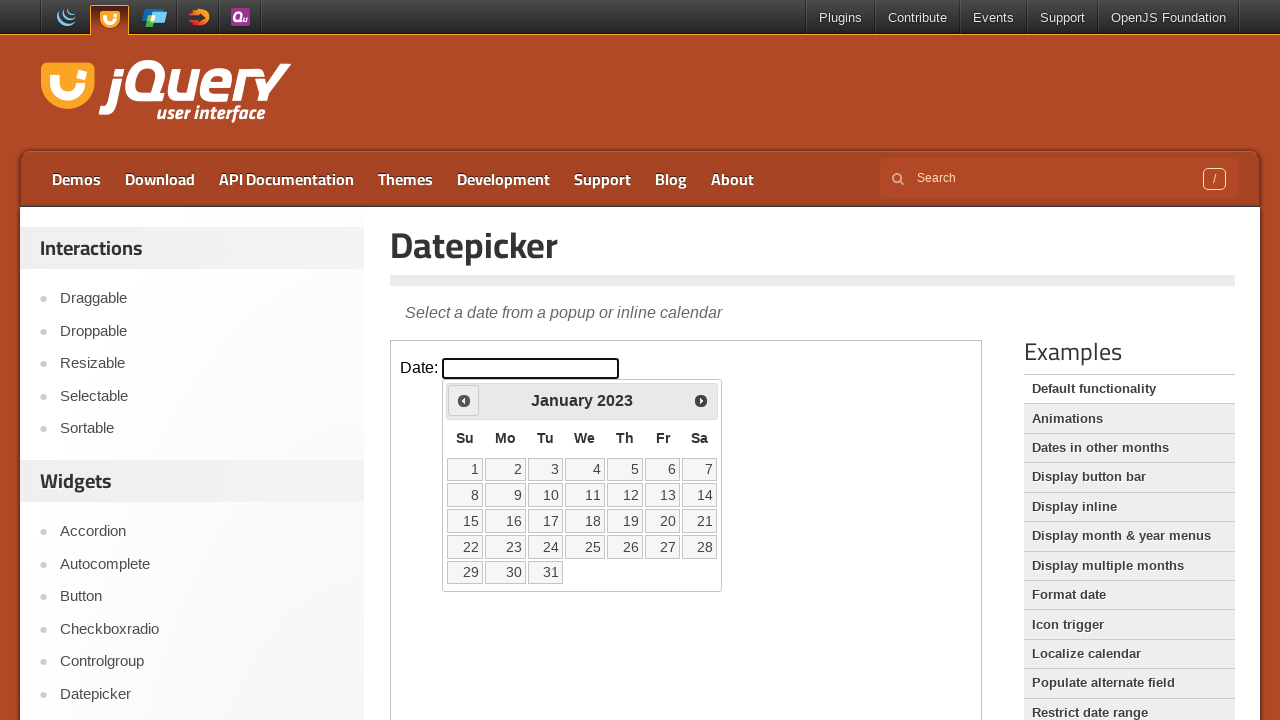

Waited 200ms for calendar to update
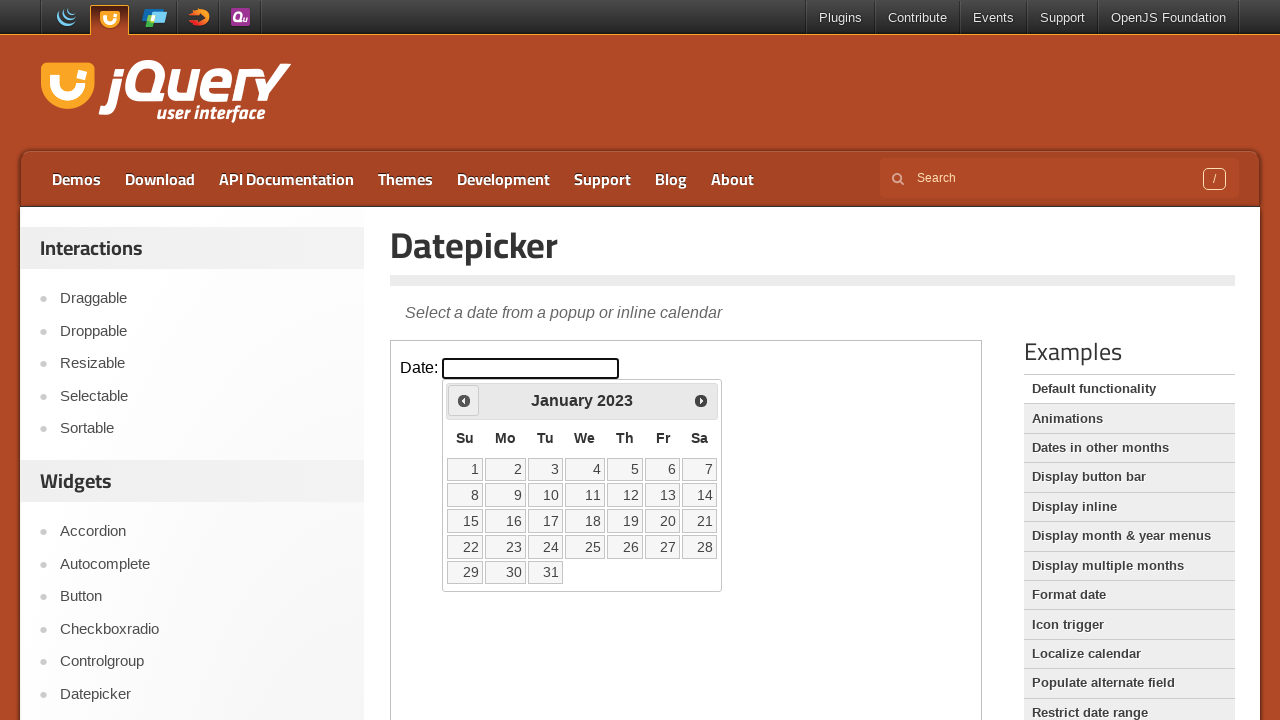

Retrieved current month: January
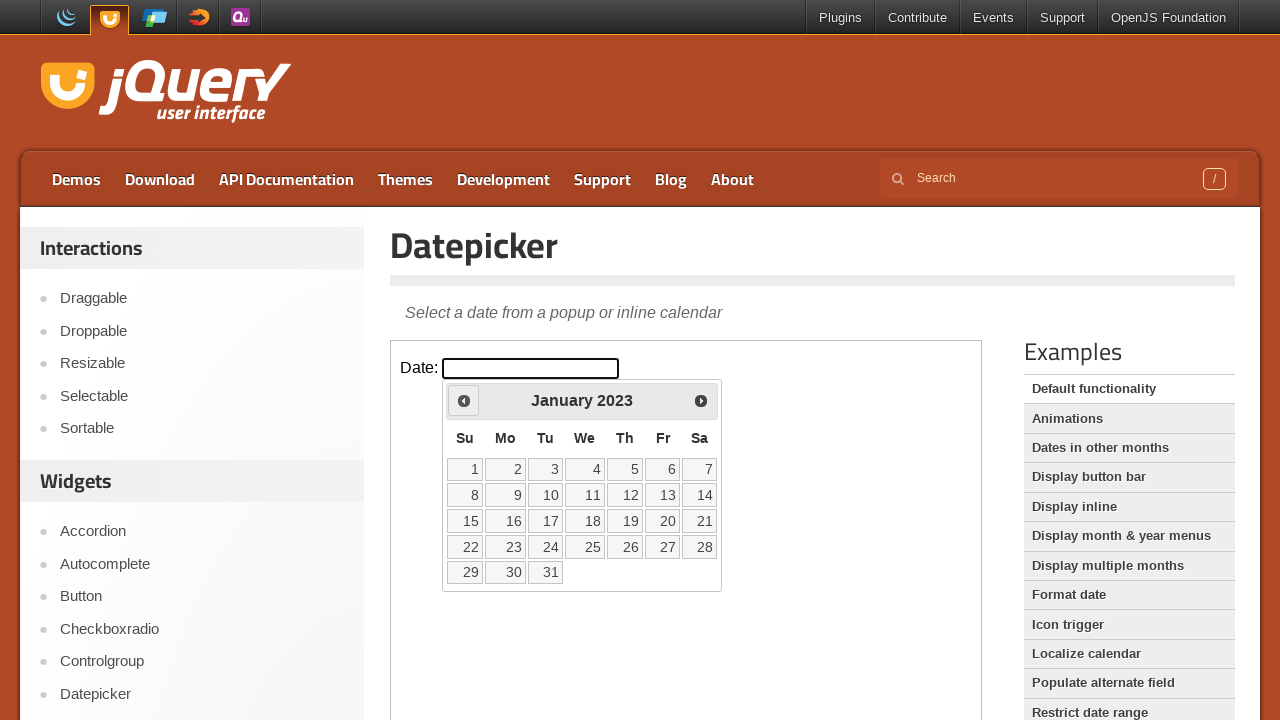

Retrieved current year: 2023
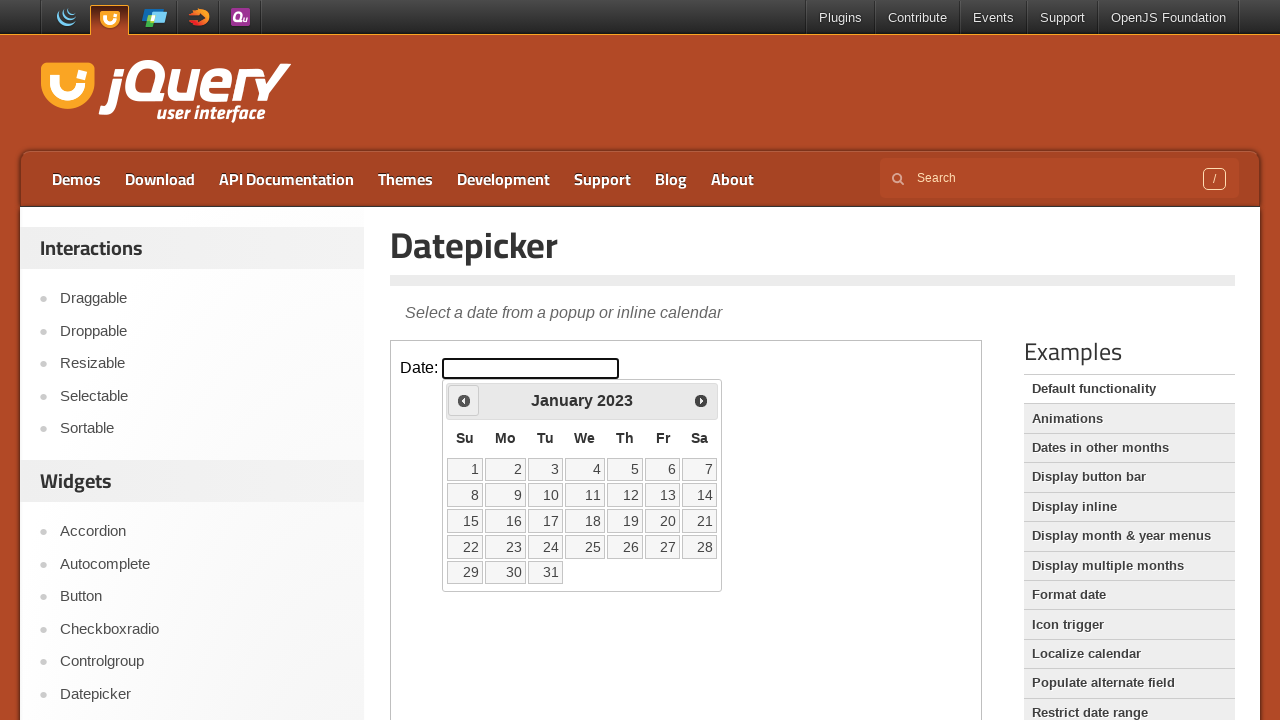

Clicked previous navigation button to go back in time at (464, 400) on iframe.demo-frame >> internal:control=enter-frame >> span.ui-icon-circle-triangl
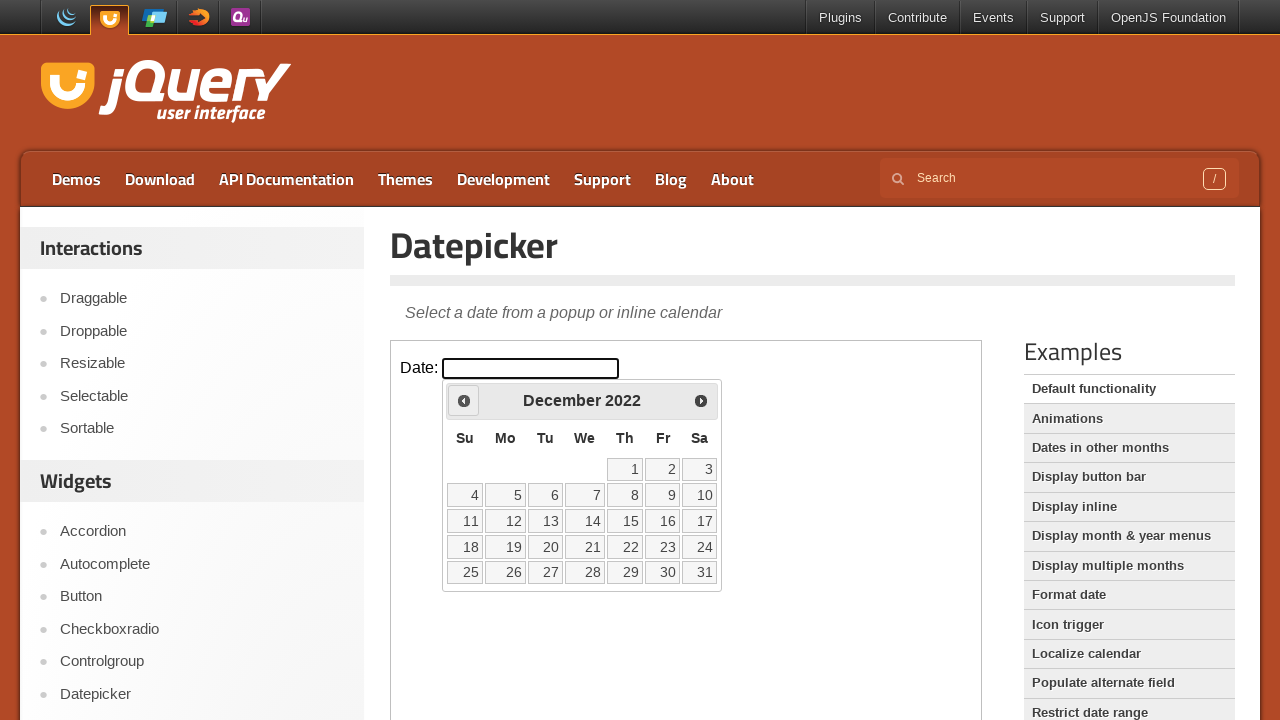

Waited 200ms for calendar to update
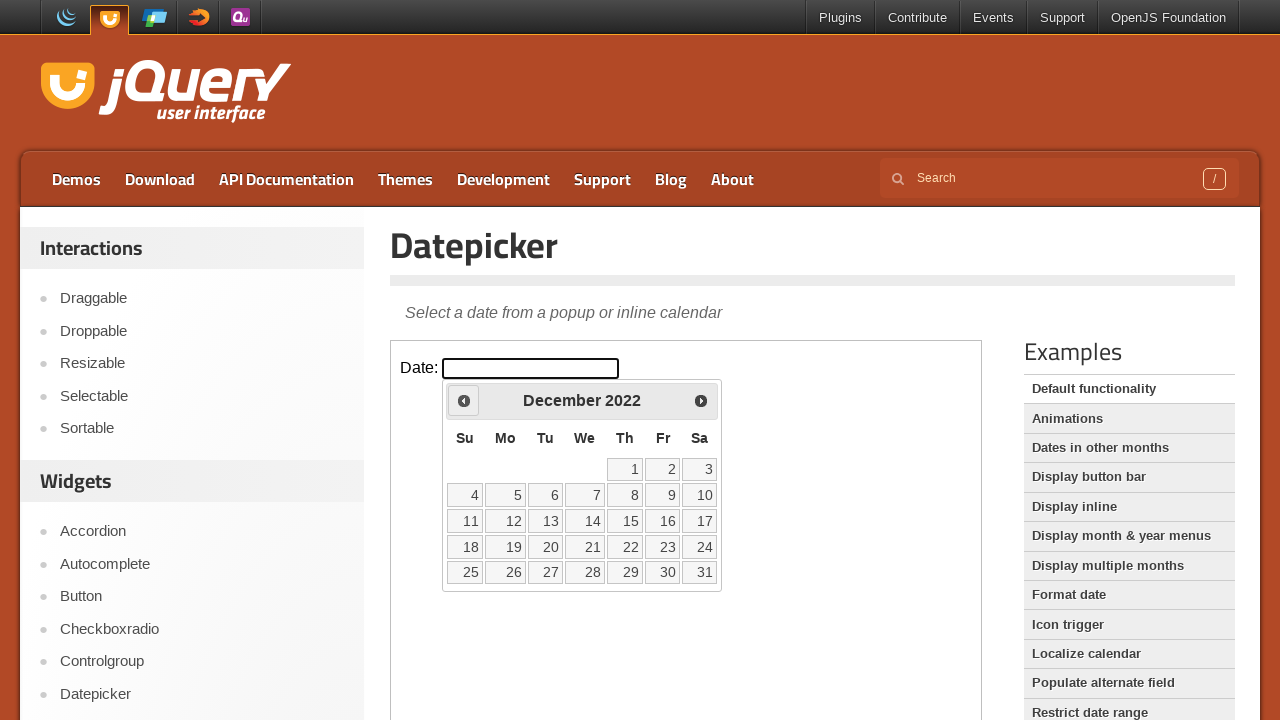

Retrieved current month: December
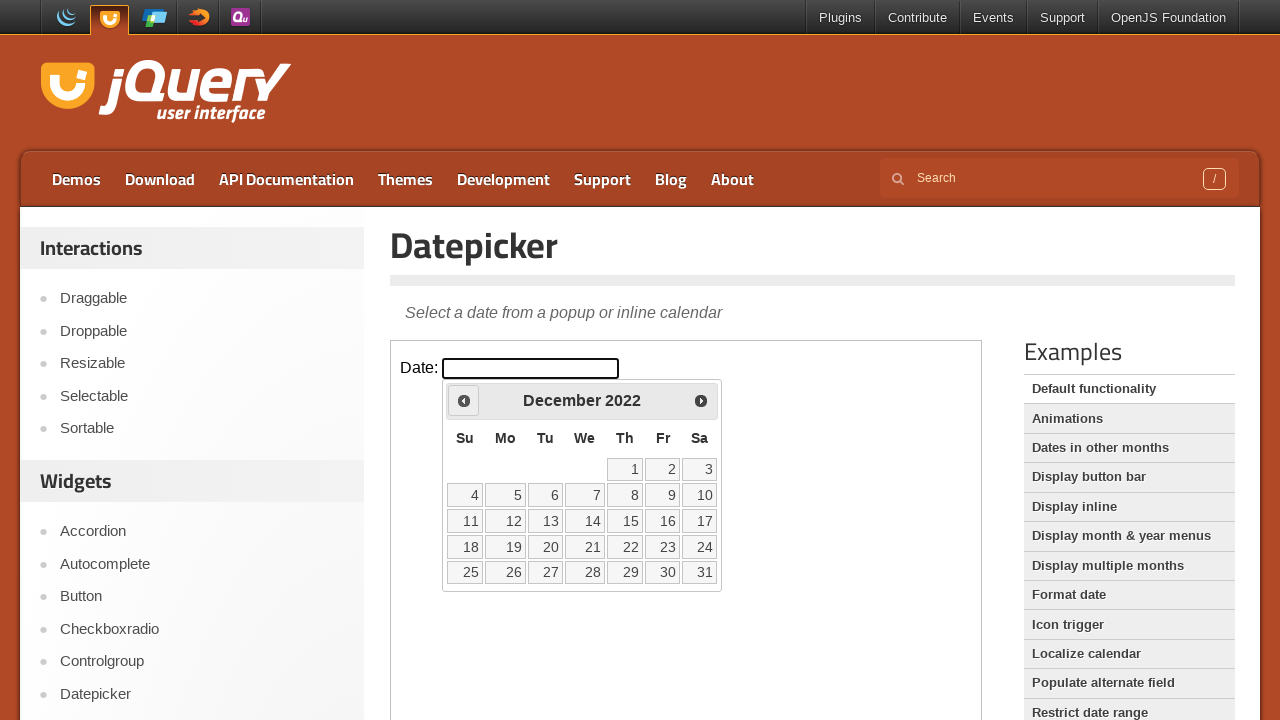

Retrieved current year: 2022
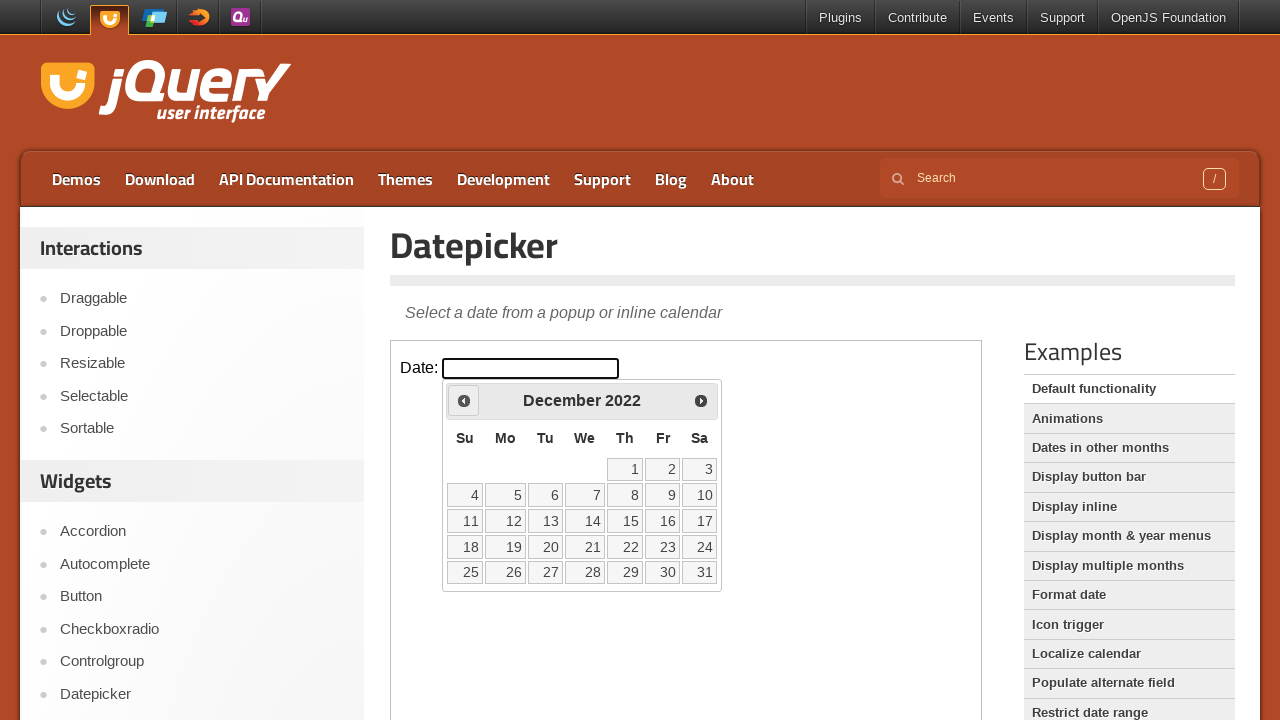

Clicked previous navigation button to go back in time at (464, 400) on iframe.demo-frame >> internal:control=enter-frame >> span.ui-icon-circle-triangl
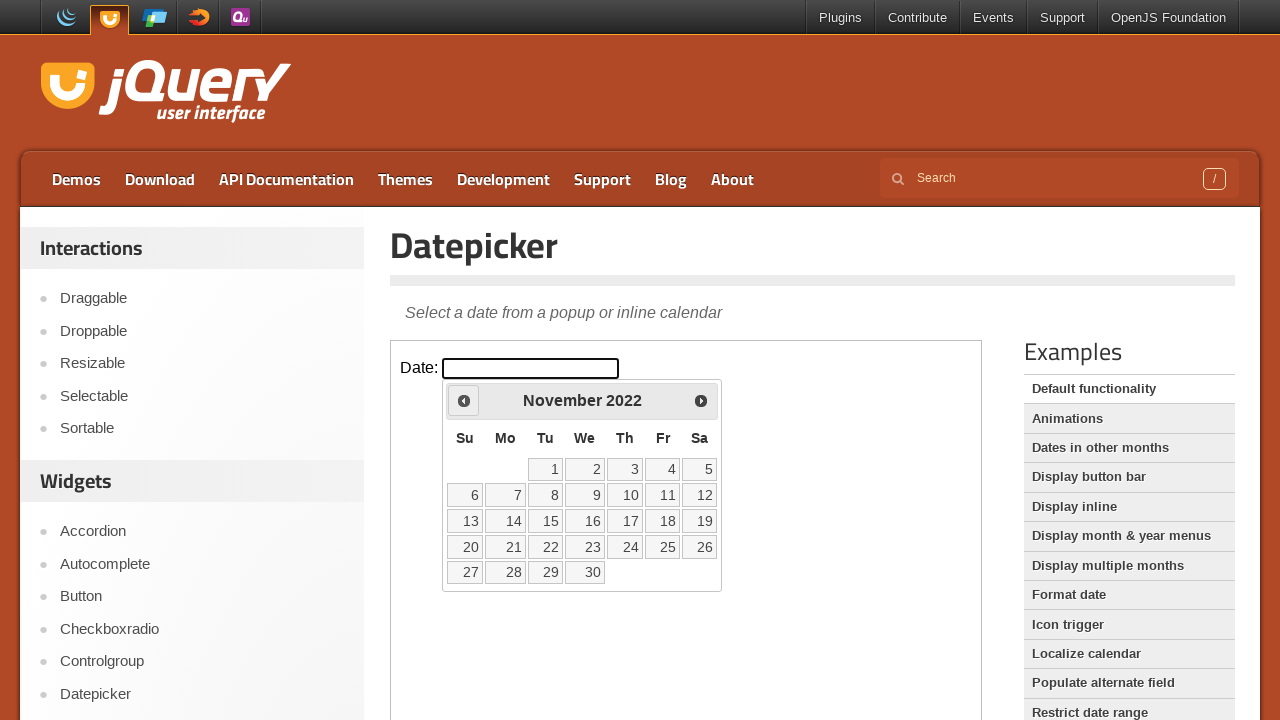

Waited 200ms for calendar to update
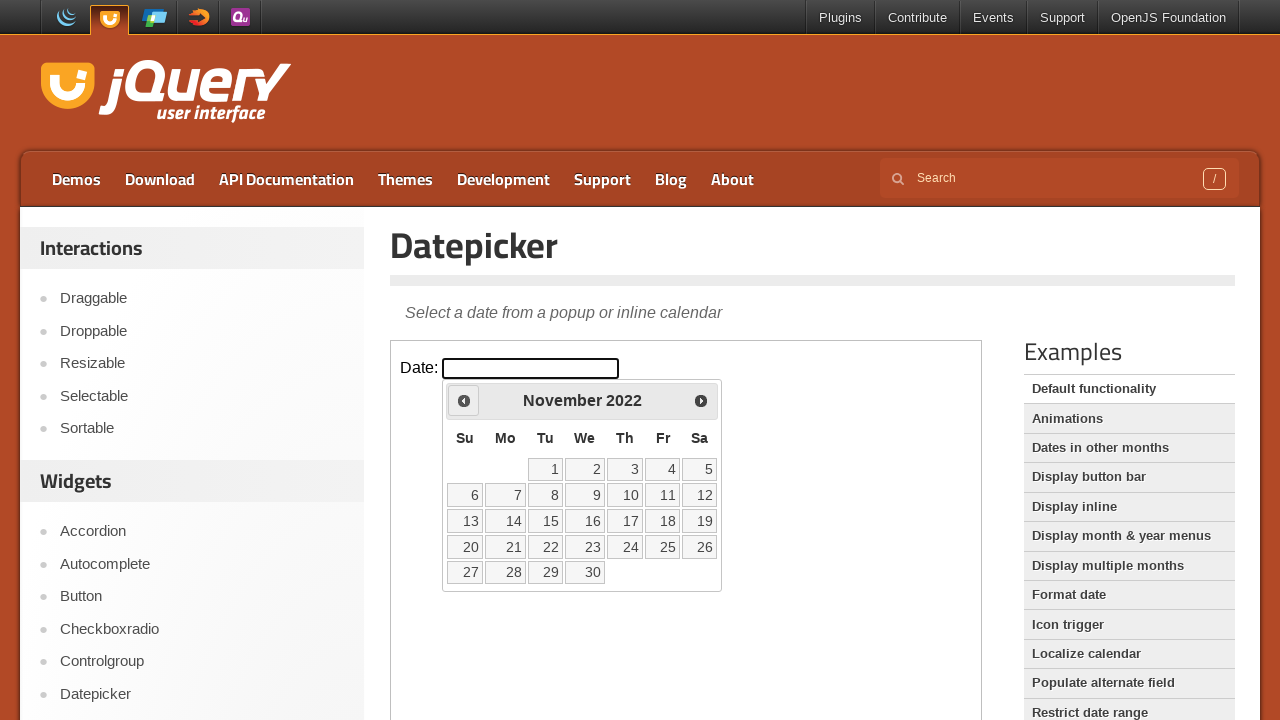

Retrieved current month: November
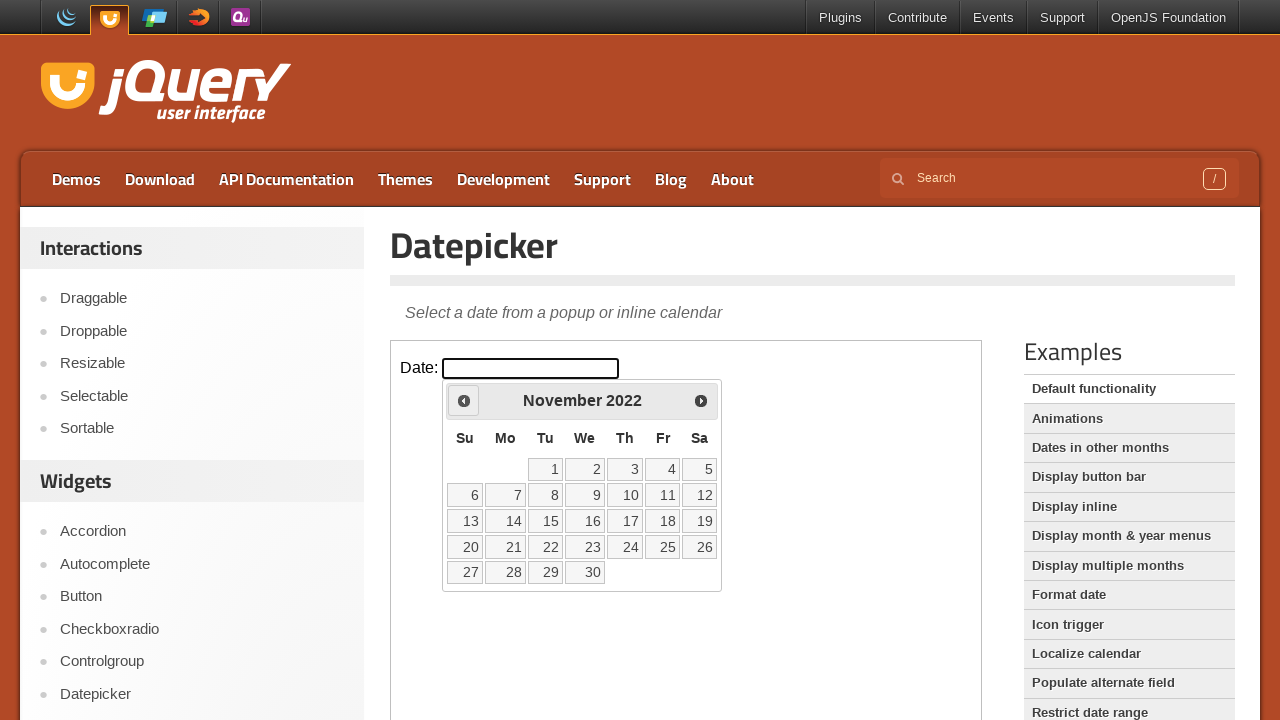

Retrieved current year: 2022
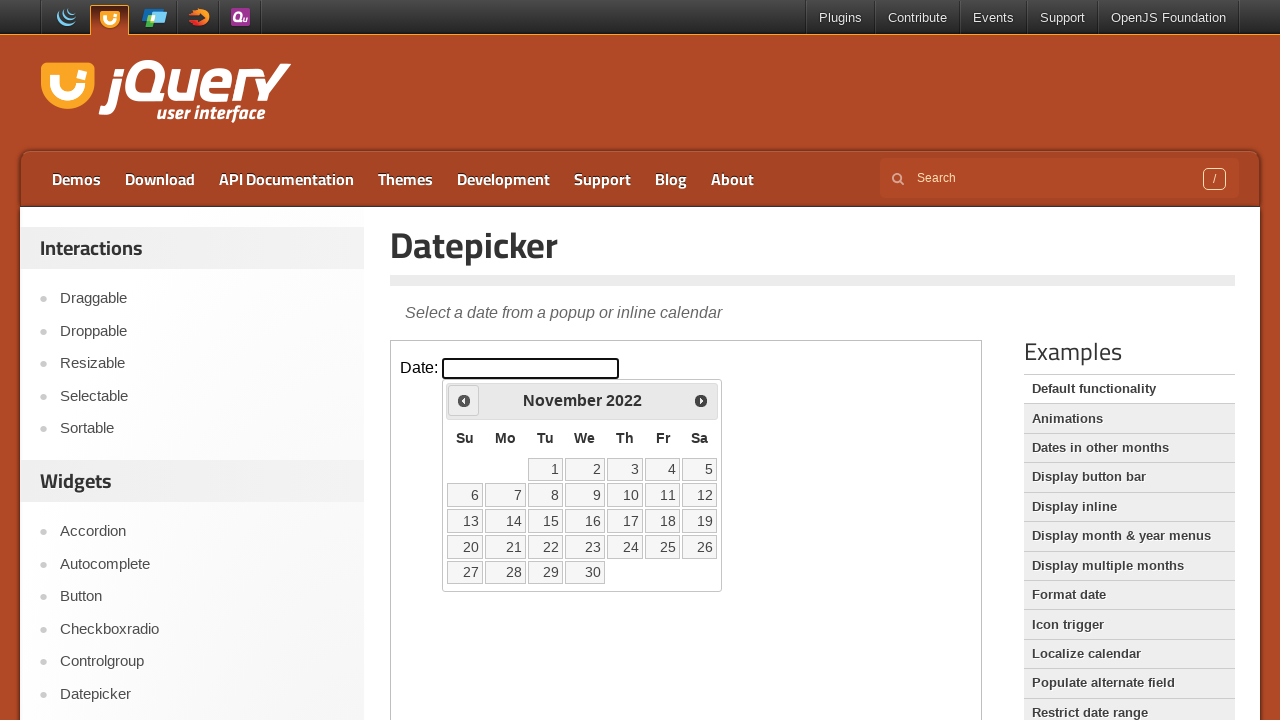

Clicked previous navigation button to go back in time at (464, 400) on iframe.demo-frame >> internal:control=enter-frame >> span.ui-icon-circle-triangl
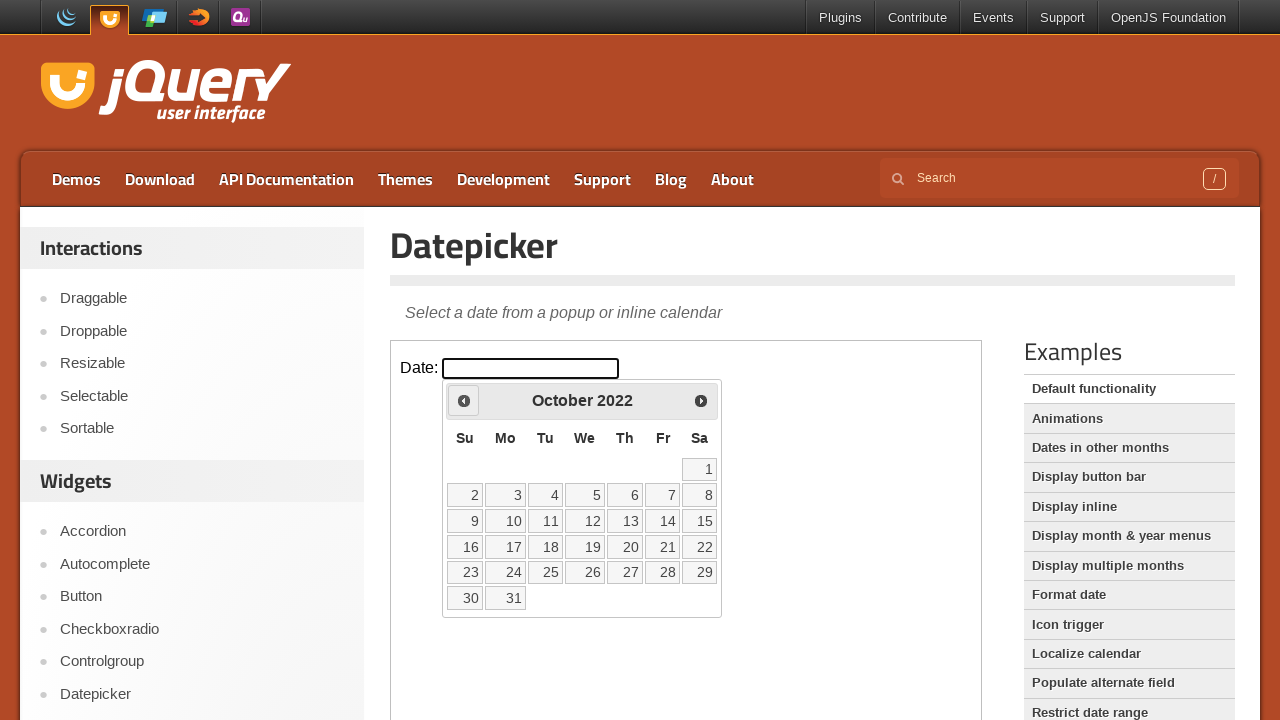

Waited 200ms for calendar to update
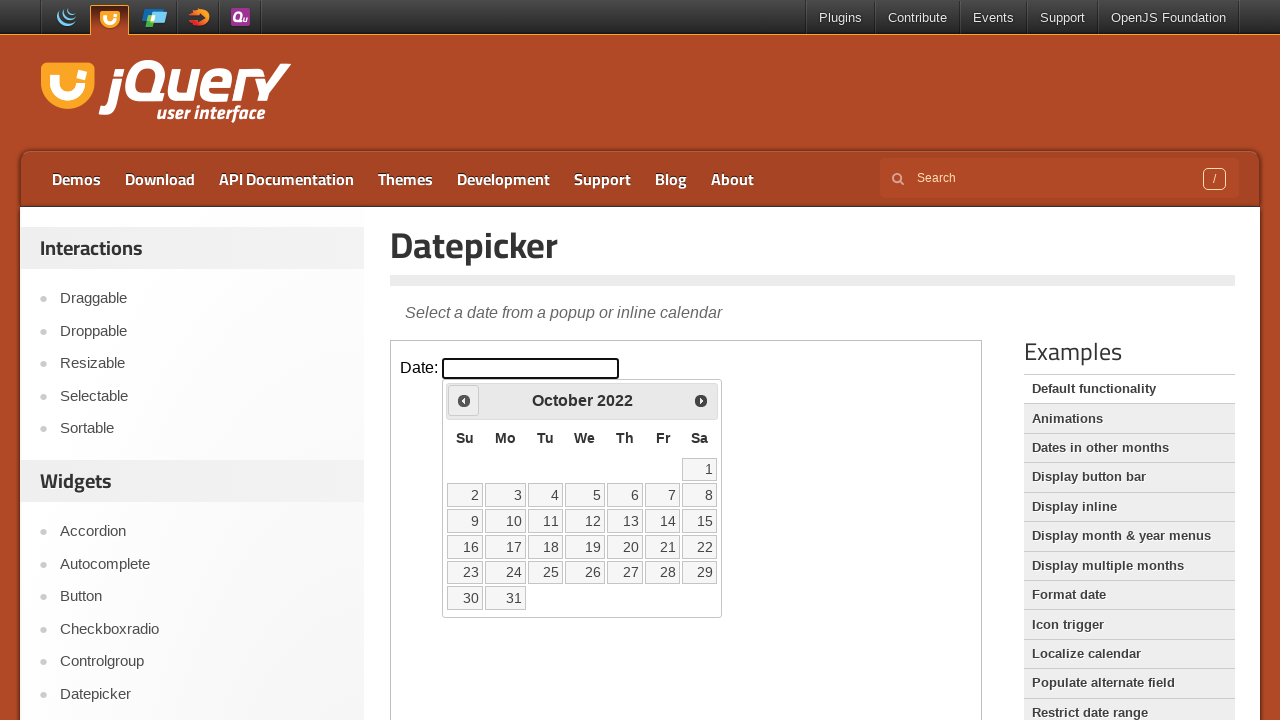

Retrieved current month: October
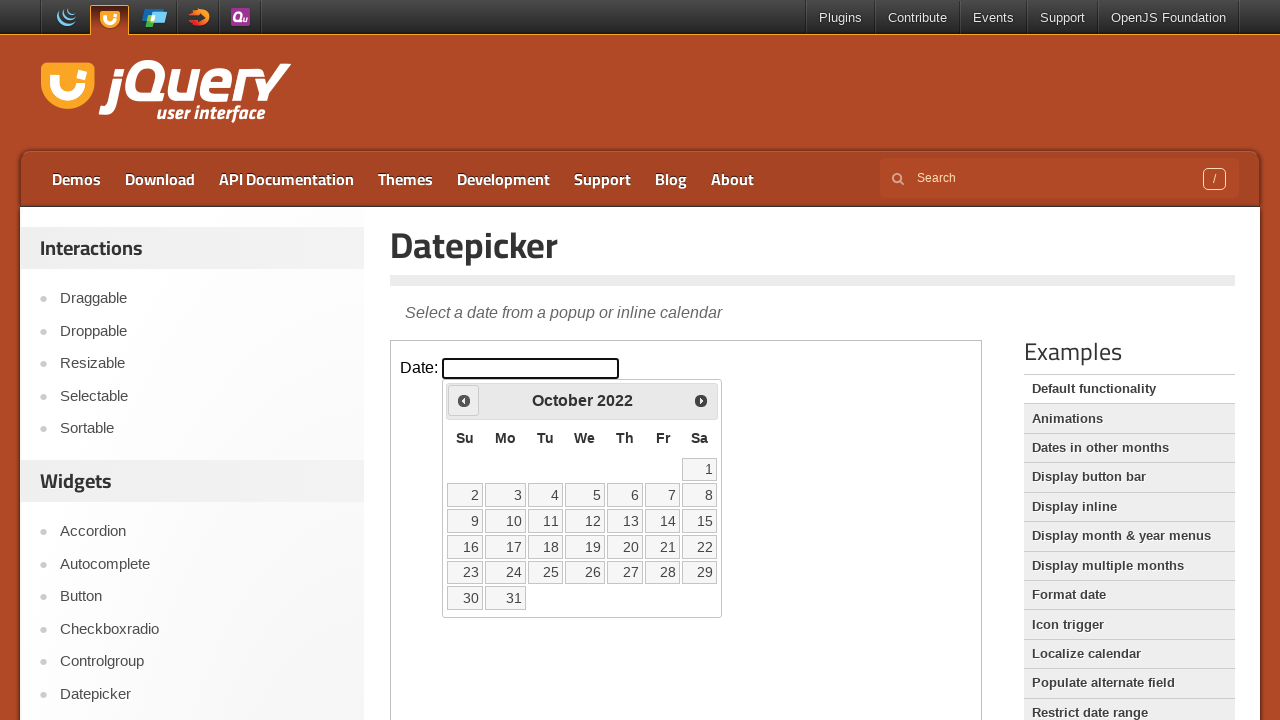

Retrieved current year: 2022
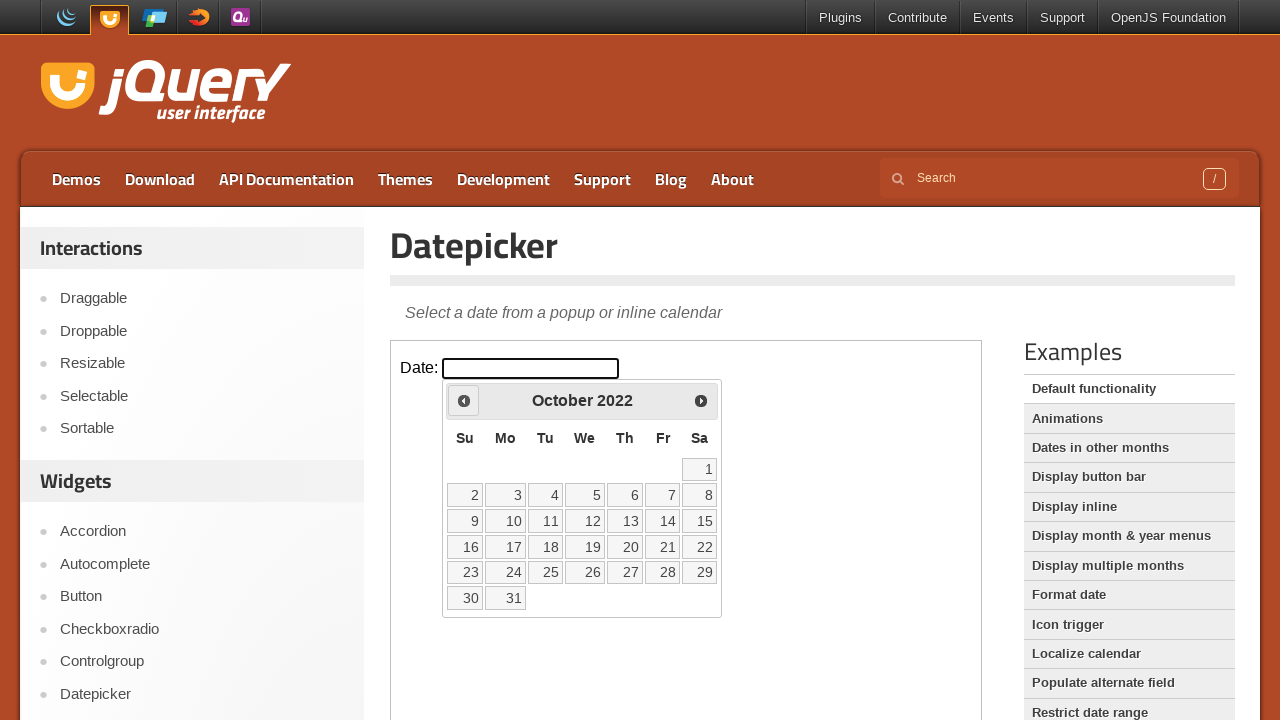

Clicked previous navigation button to go back in time at (464, 400) on iframe.demo-frame >> internal:control=enter-frame >> span.ui-icon-circle-triangl
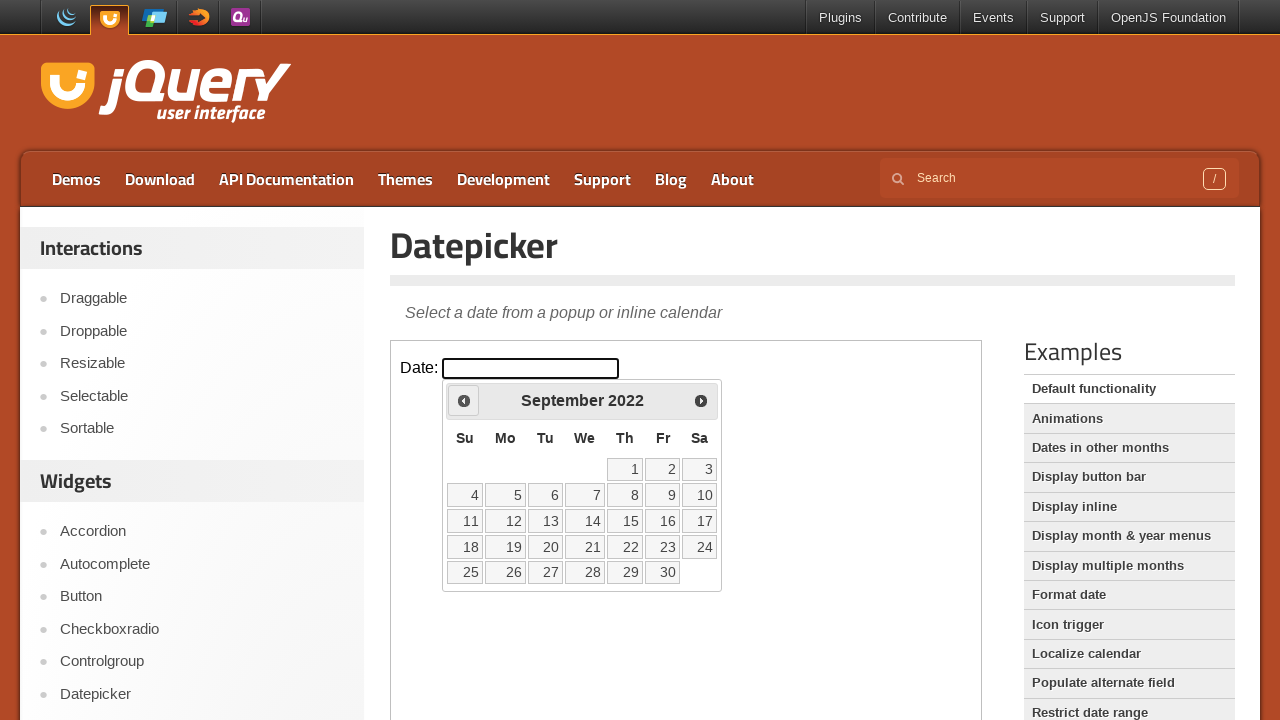

Waited 200ms for calendar to update
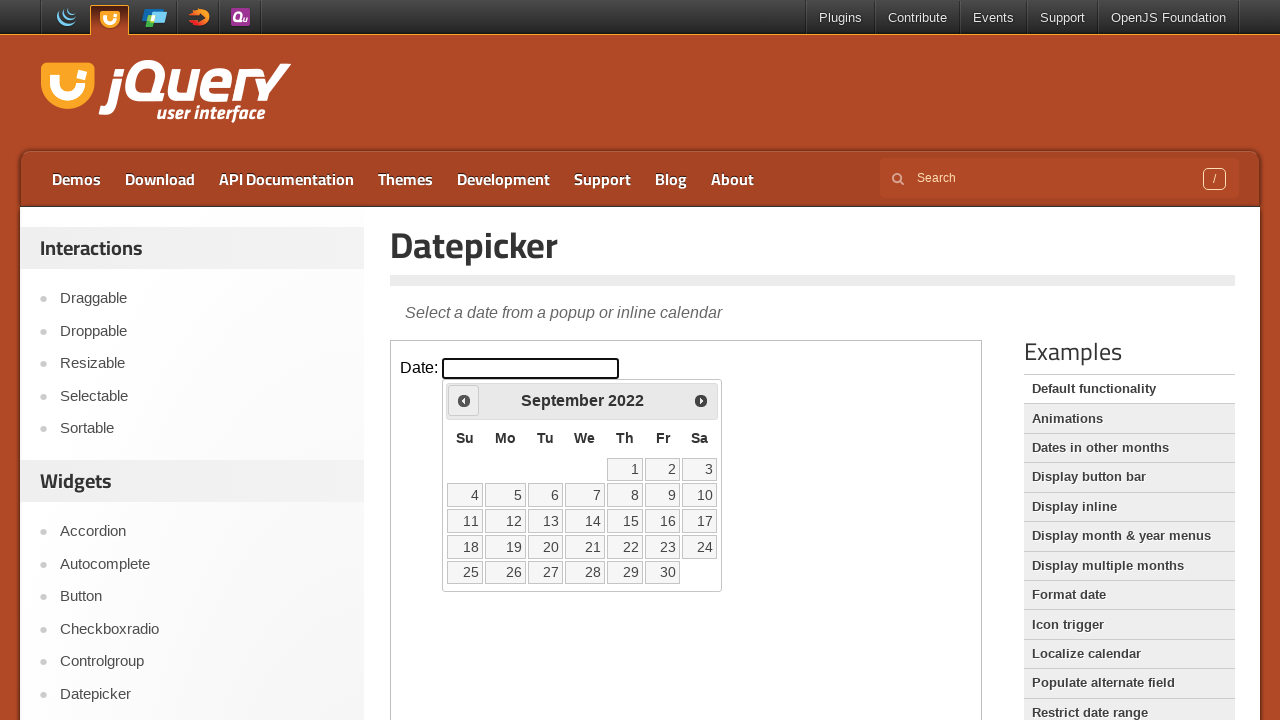

Retrieved current month: September
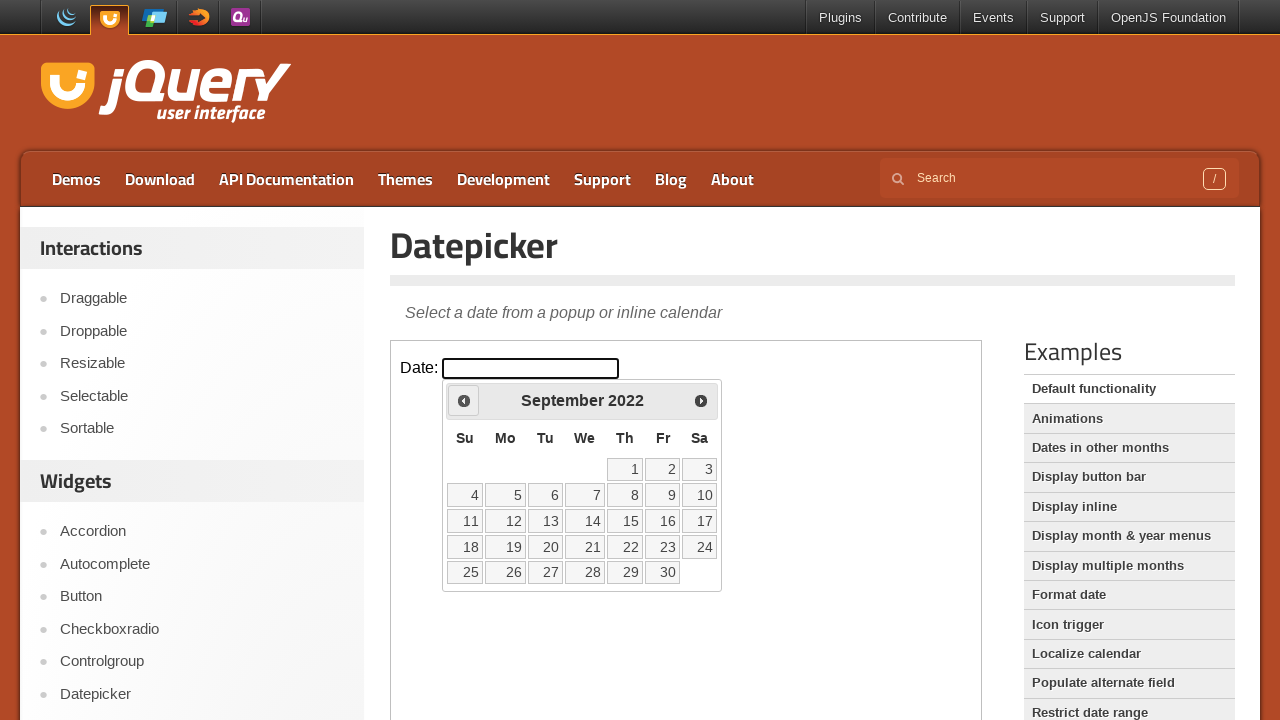

Retrieved current year: 2022
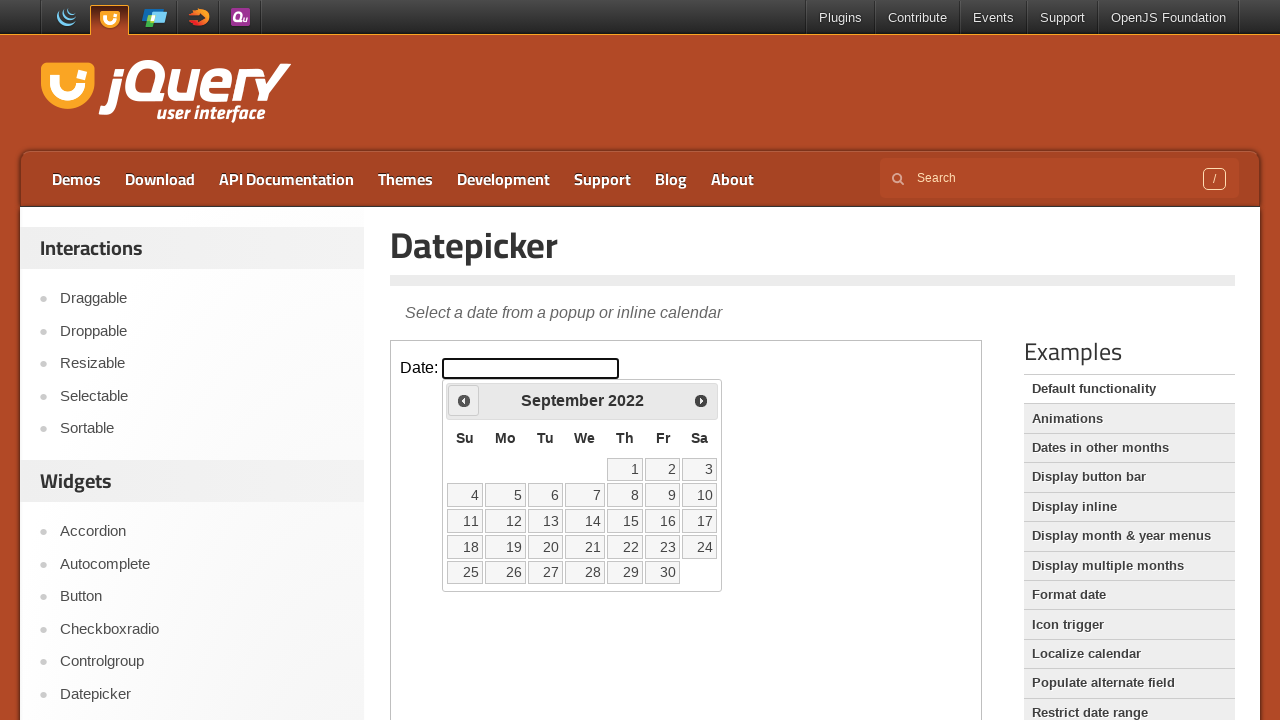

Clicked previous navigation button to go back in time at (464, 400) on iframe.demo-frame >> internal:control=enter-frame >> span.ui-icon-circle-triangl
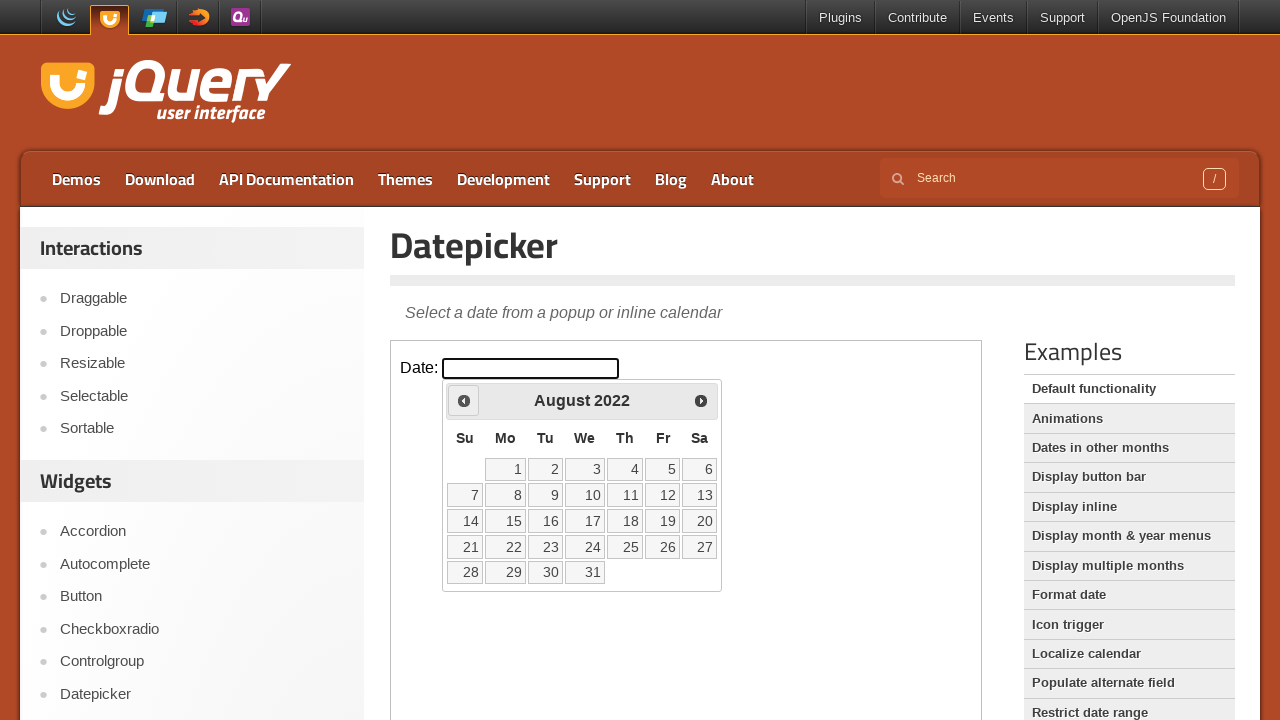

Waited 200ms for calendar to update
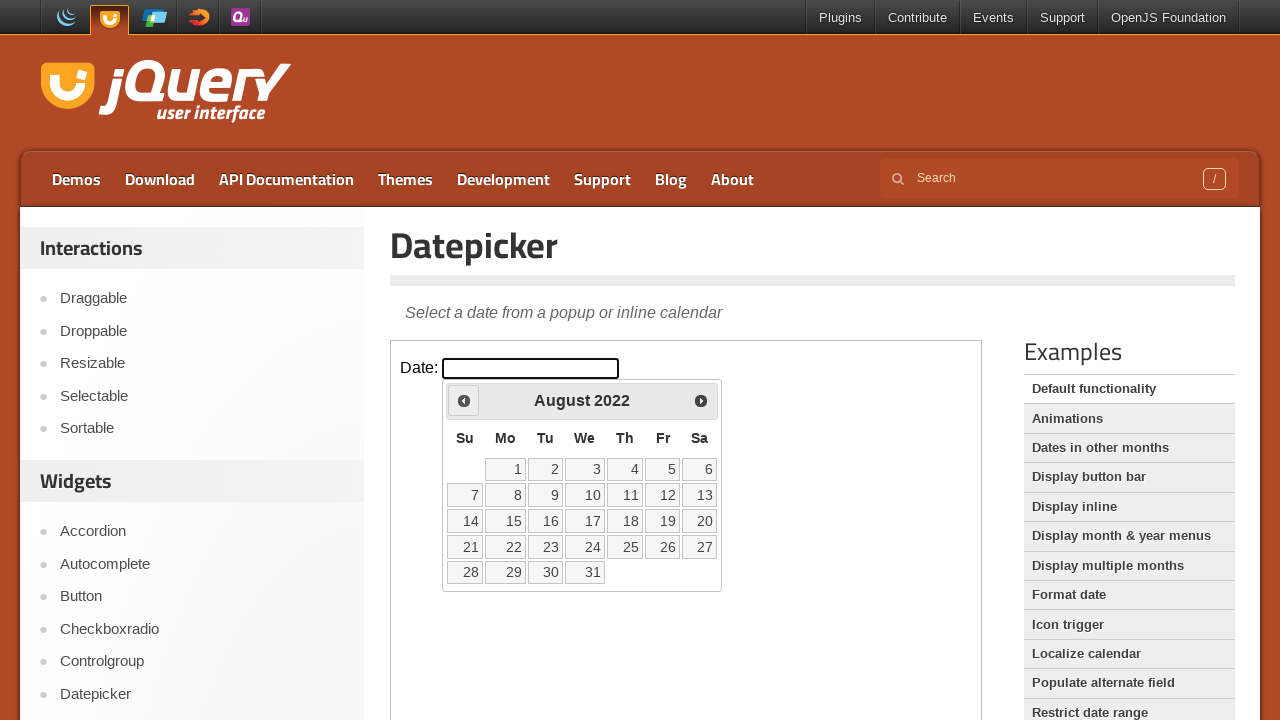

Retrieved current month: August
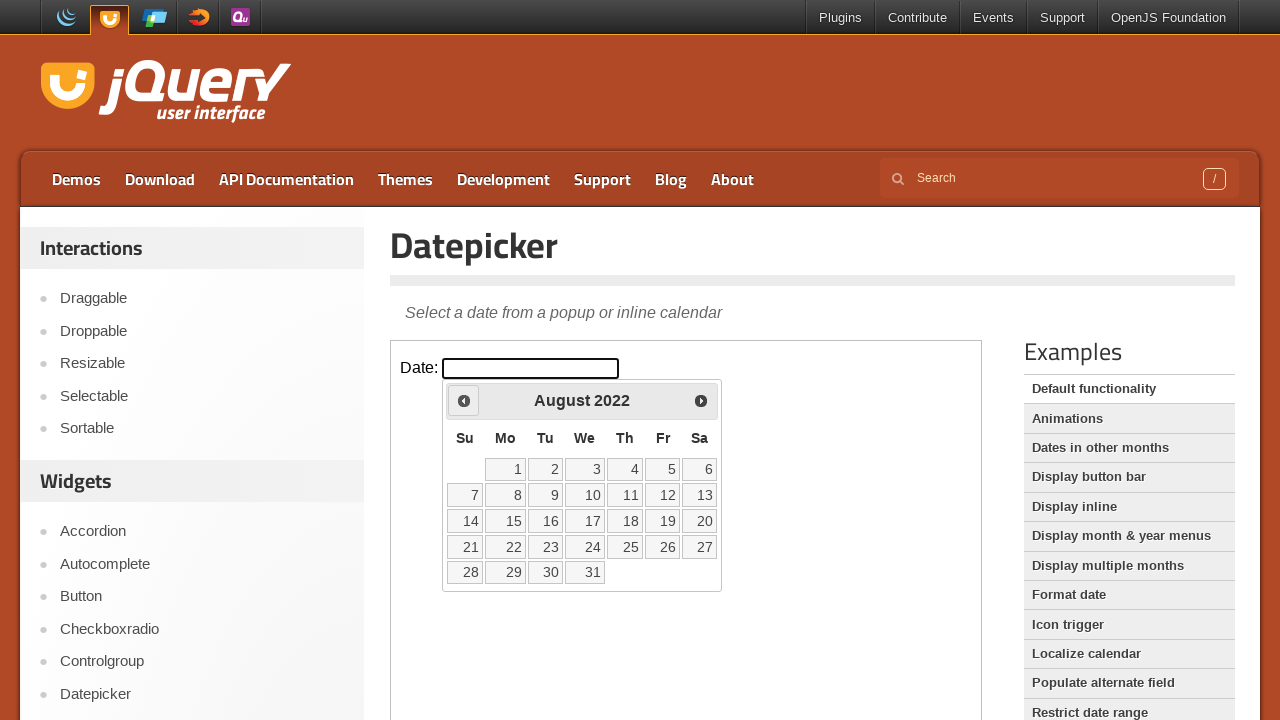

Retrieved current year: 2022
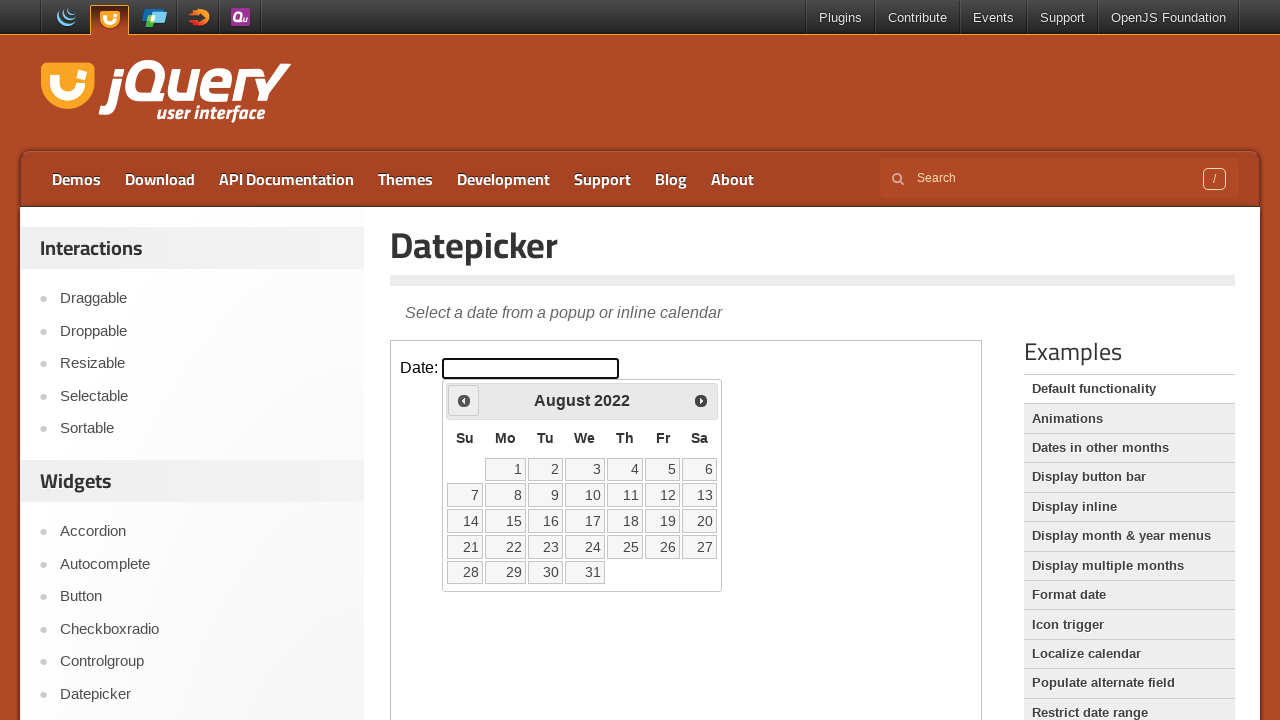

Clicked previous navigation button to go back in time at (464, 400) on iframe.demo-frame >> internal:control=enter-frame >> span.ui-icon-circle-triangl
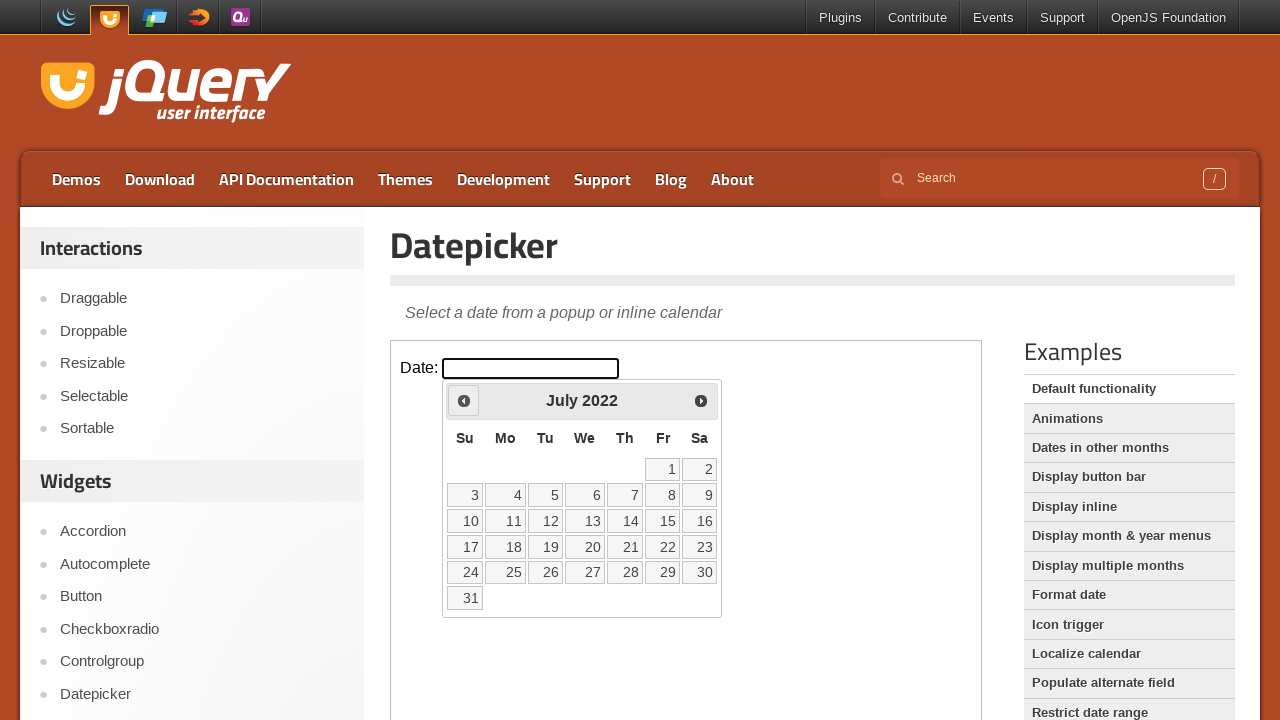

Waited 200ms for calendar to update
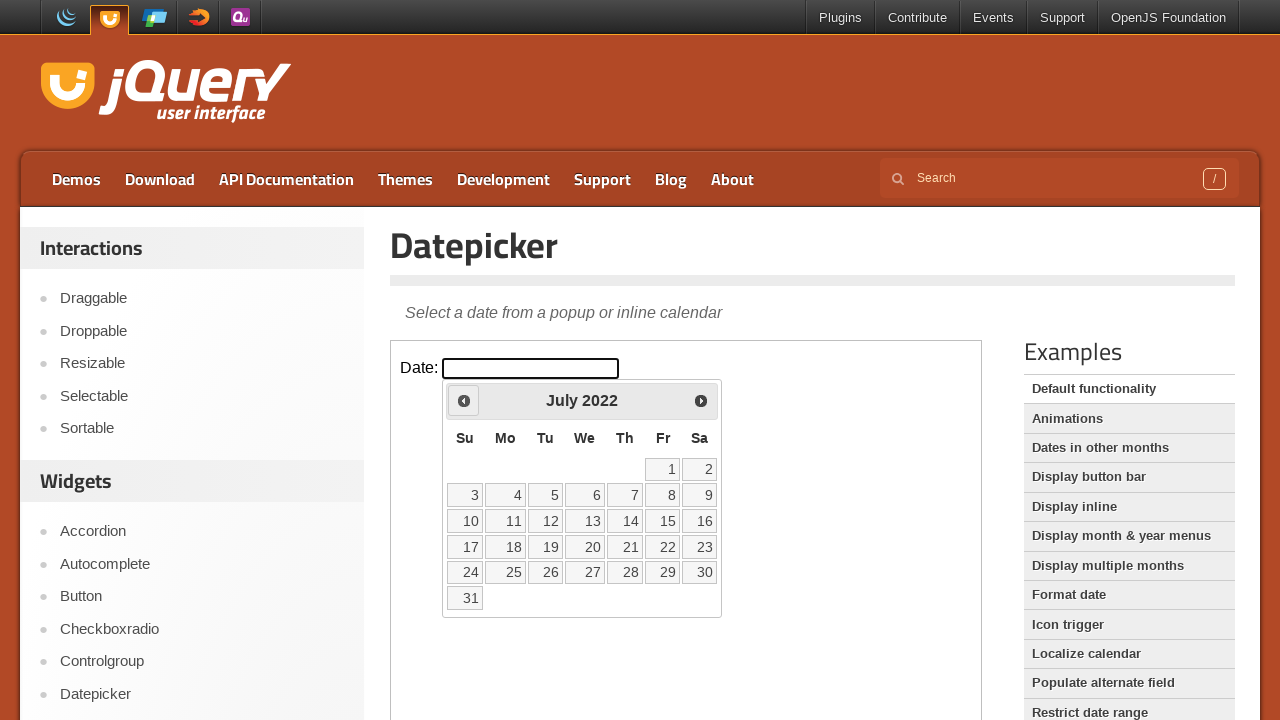

Retrieved current month: July
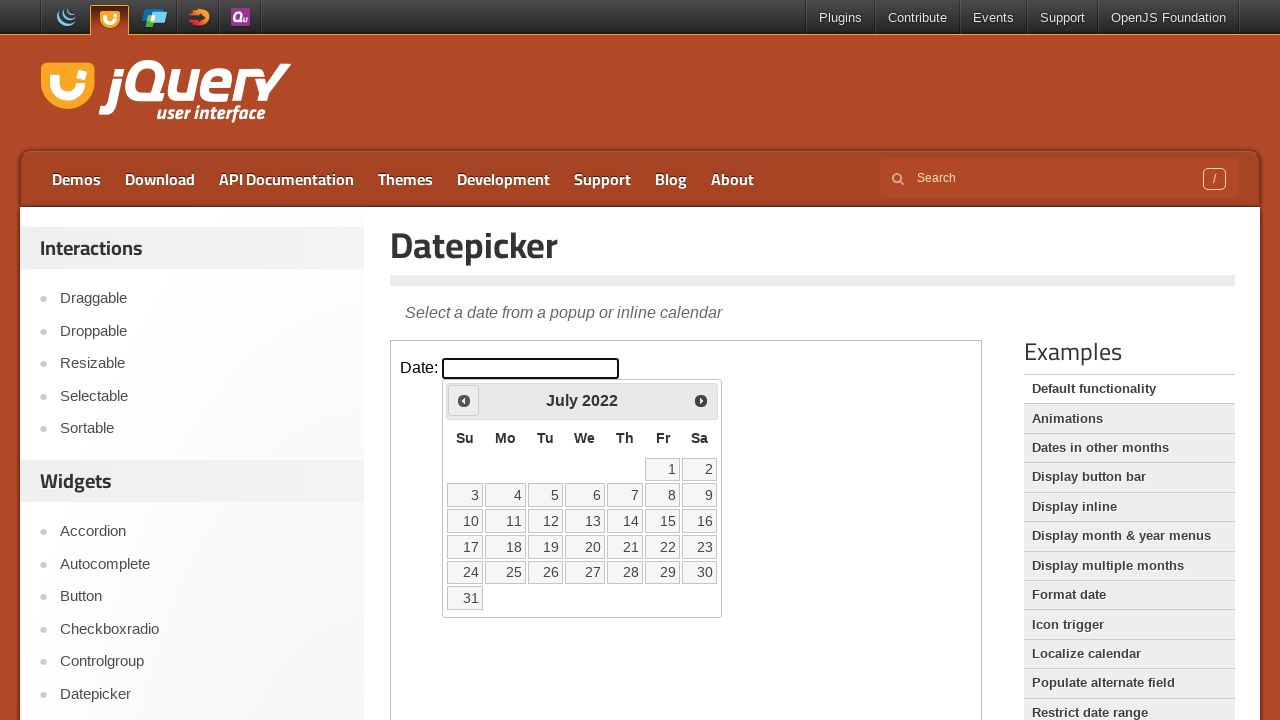

Retrieved current year: 2022
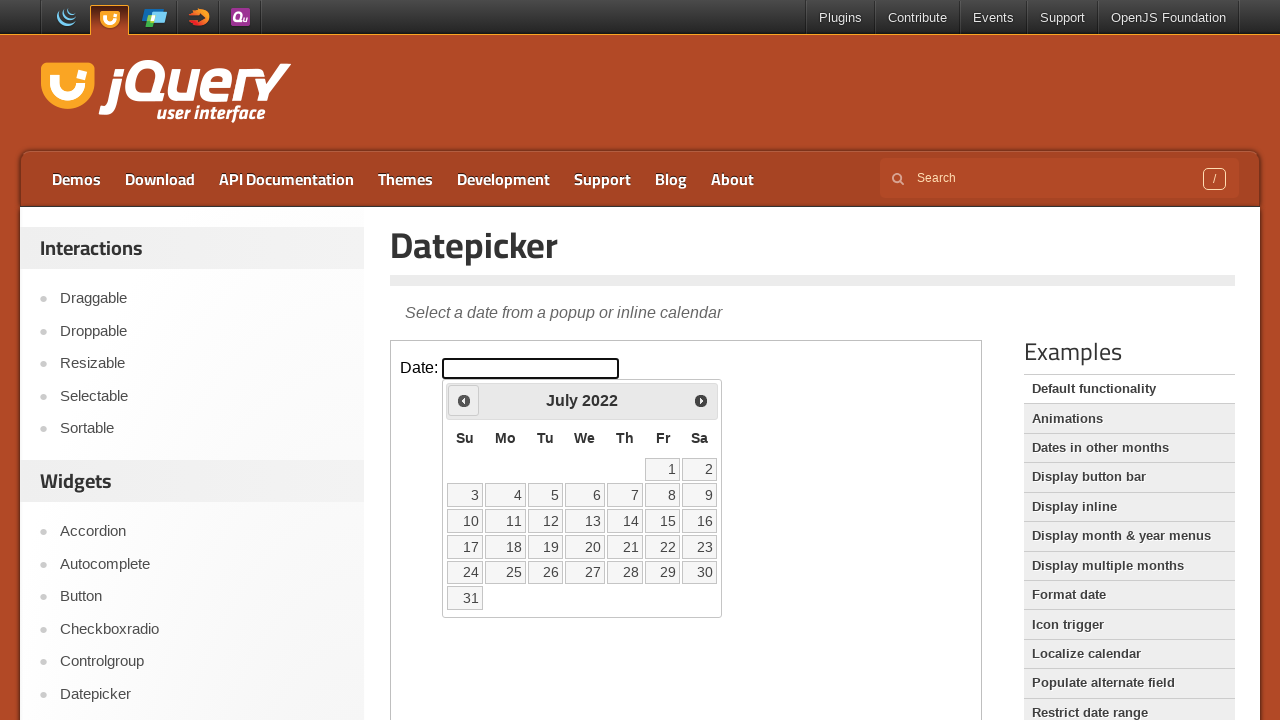

Clicked previous navigation button to go back in time at (464, 400) on iframe.demo-frame >> internal:control=enter-frame >> span.ui-icon-circle-triangl
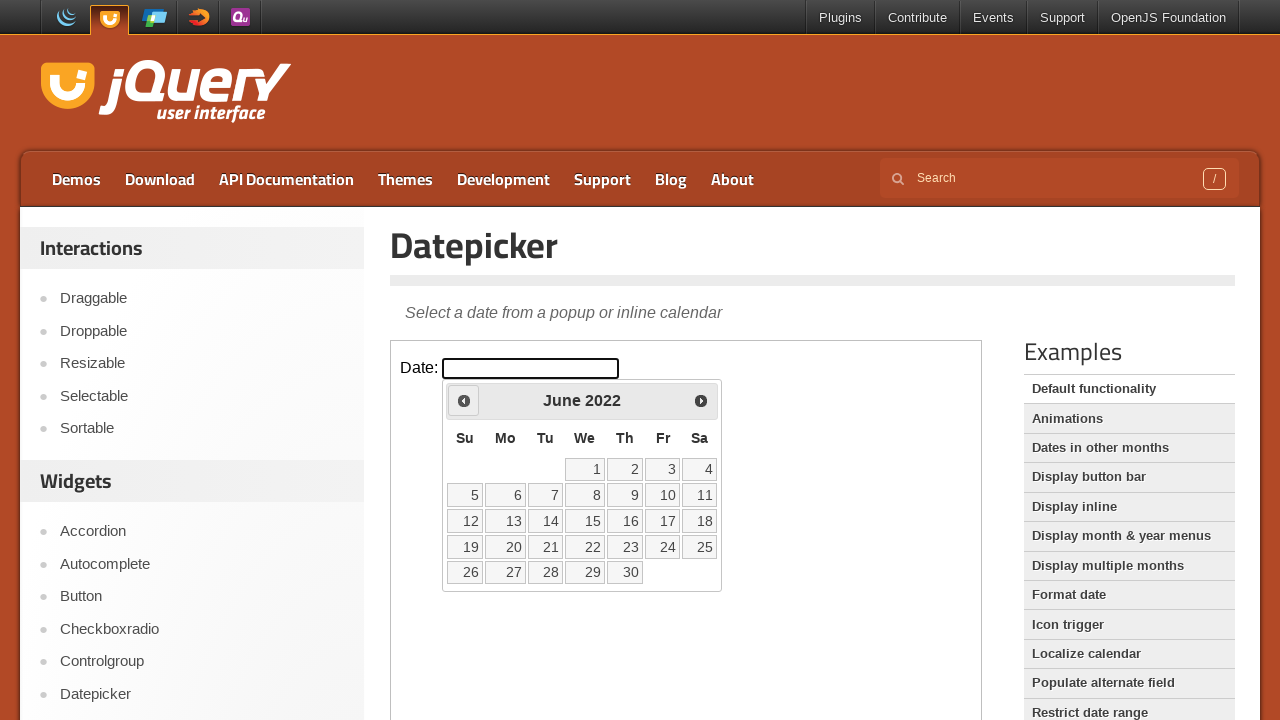

Waited 200ms for calendar to update
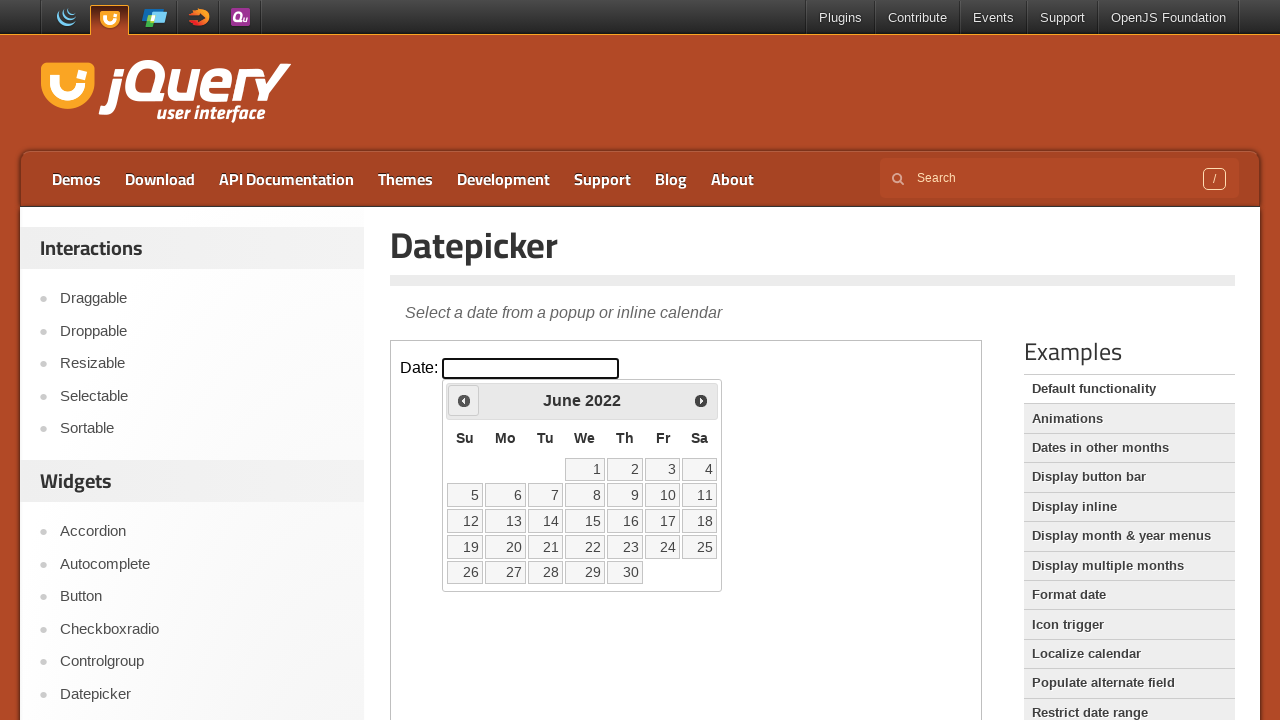

Retrieved current month: June
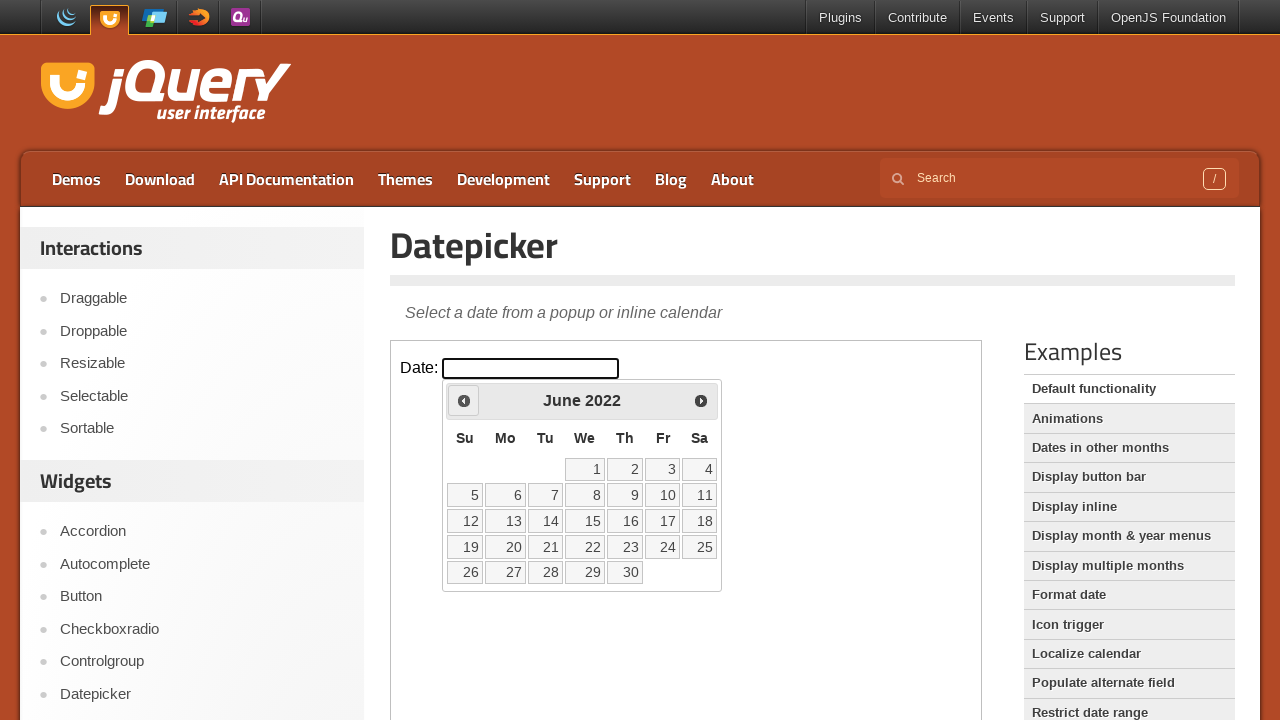

Retrieved current year: 2022
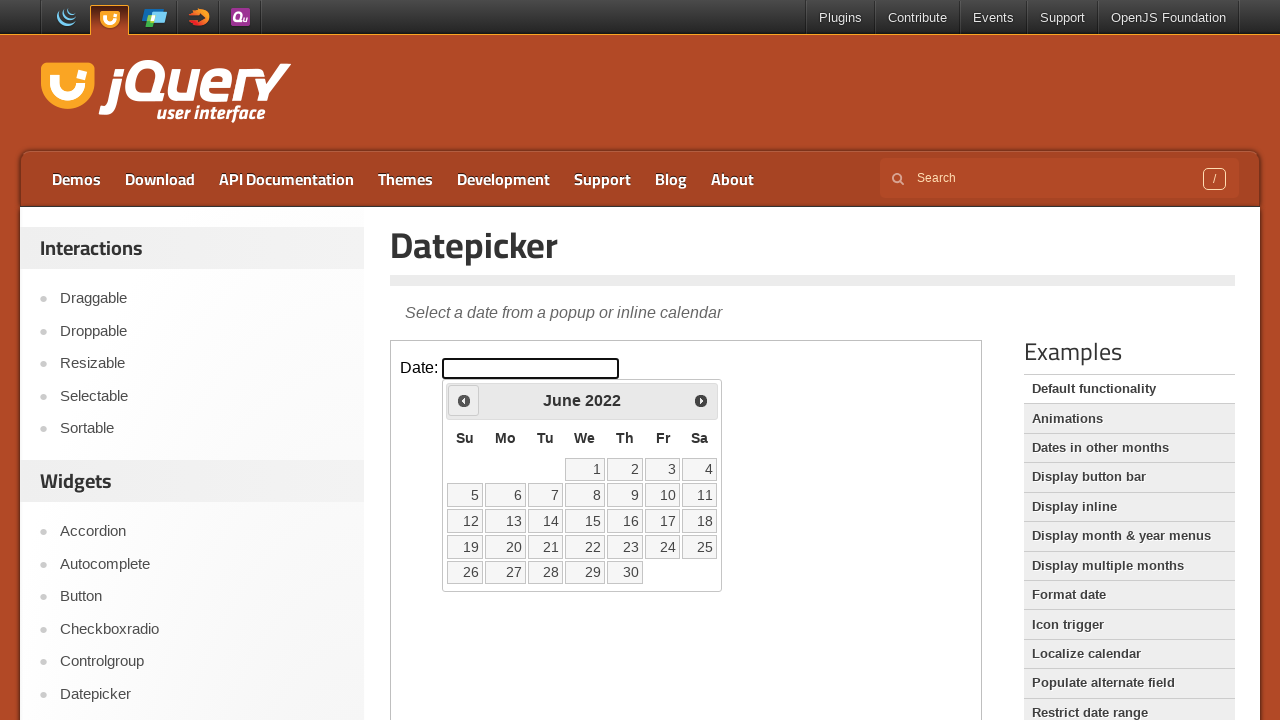

Clicked previous navigation button to go back in time at (464, 400) on iframe.demo-frame >> internal:control=enter-frame >> span.ui-icon-circle-triangl
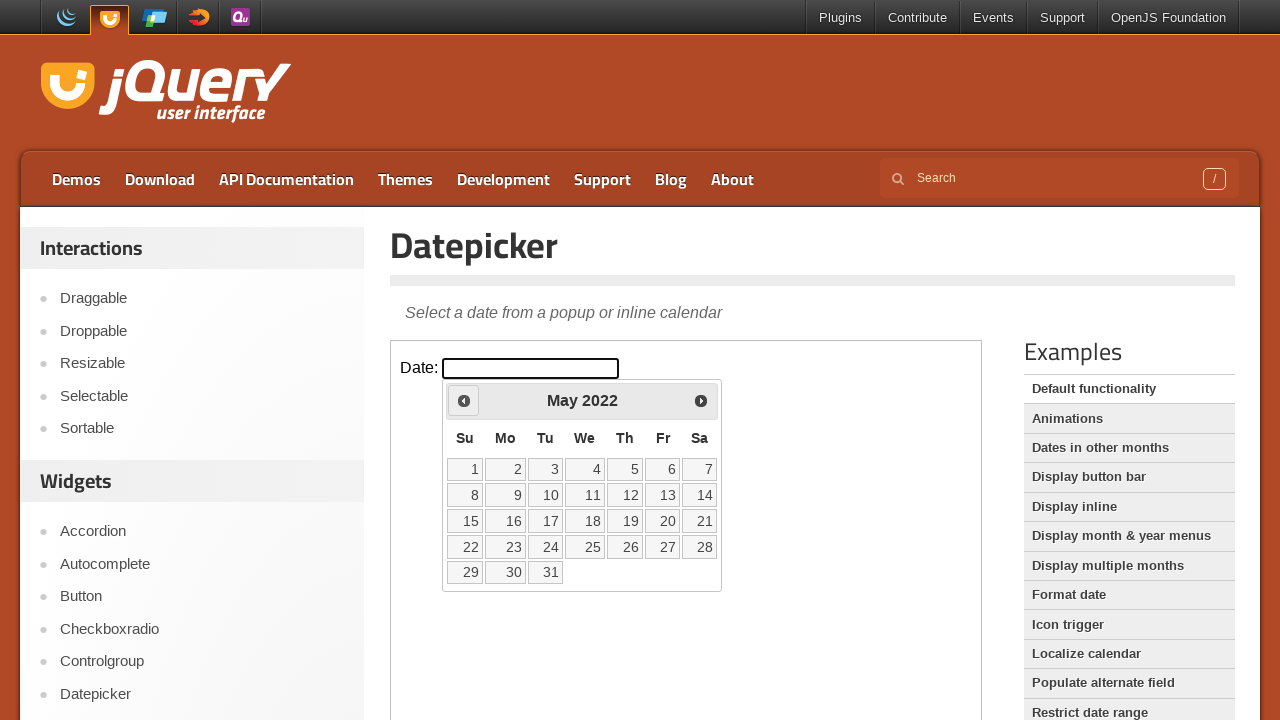

Waited 200ms for calendar to update
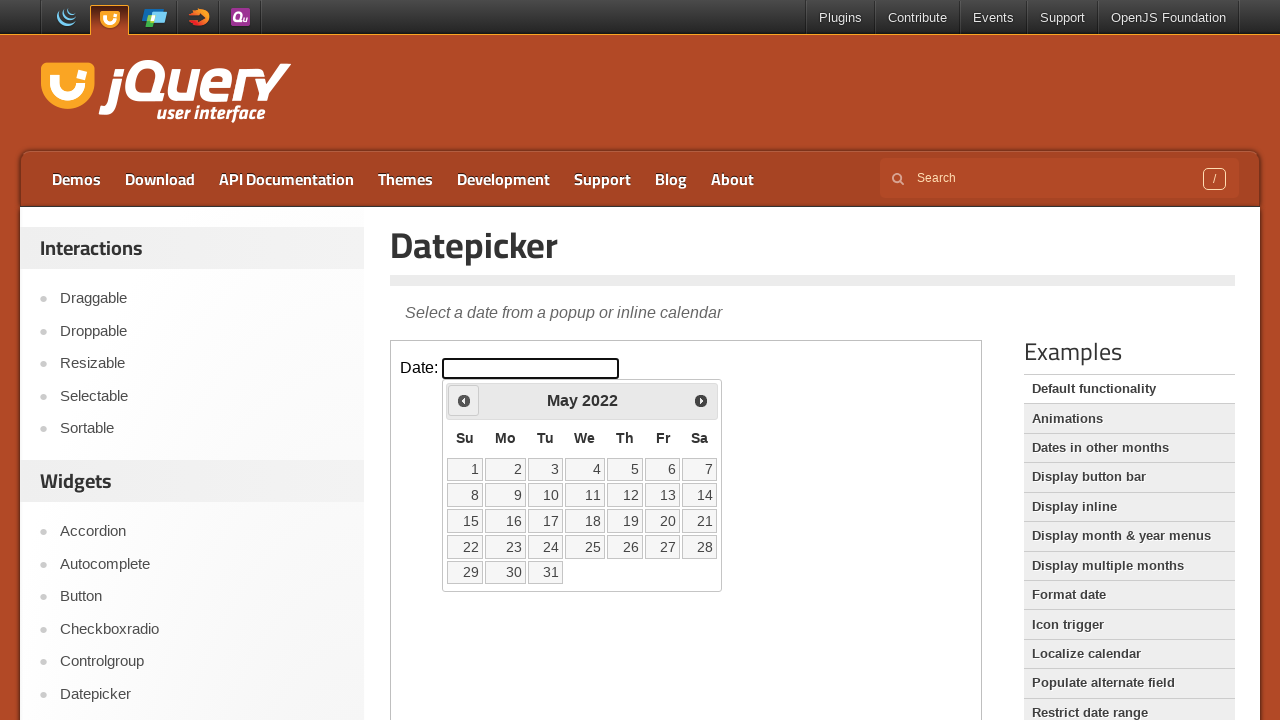

Retrieved current month: May
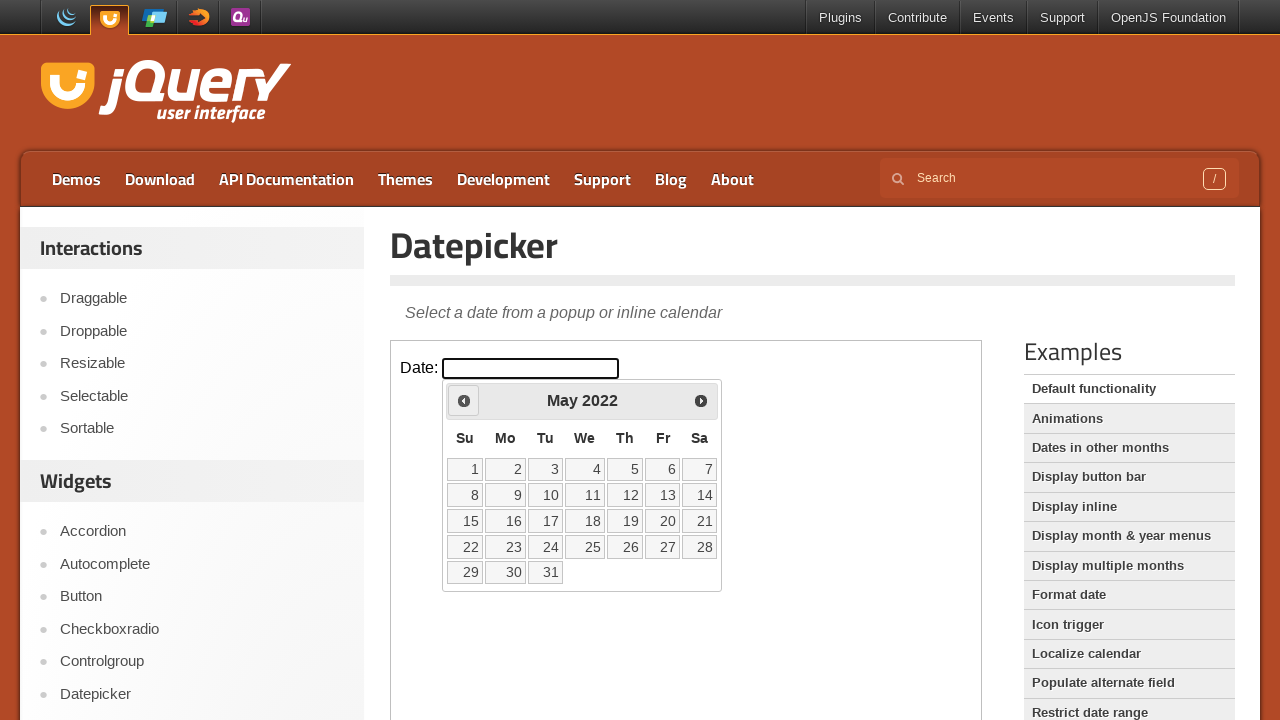

Retrieved current year: 2022
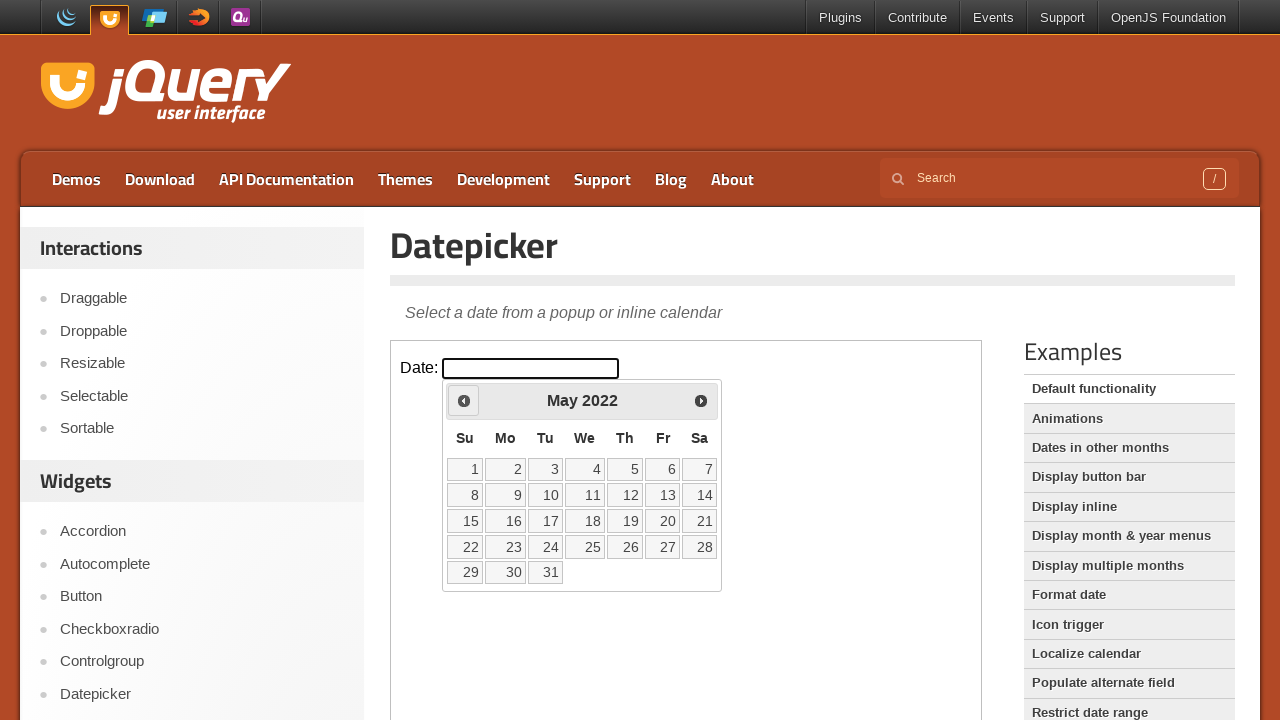

Reached target month and year (May 2022)
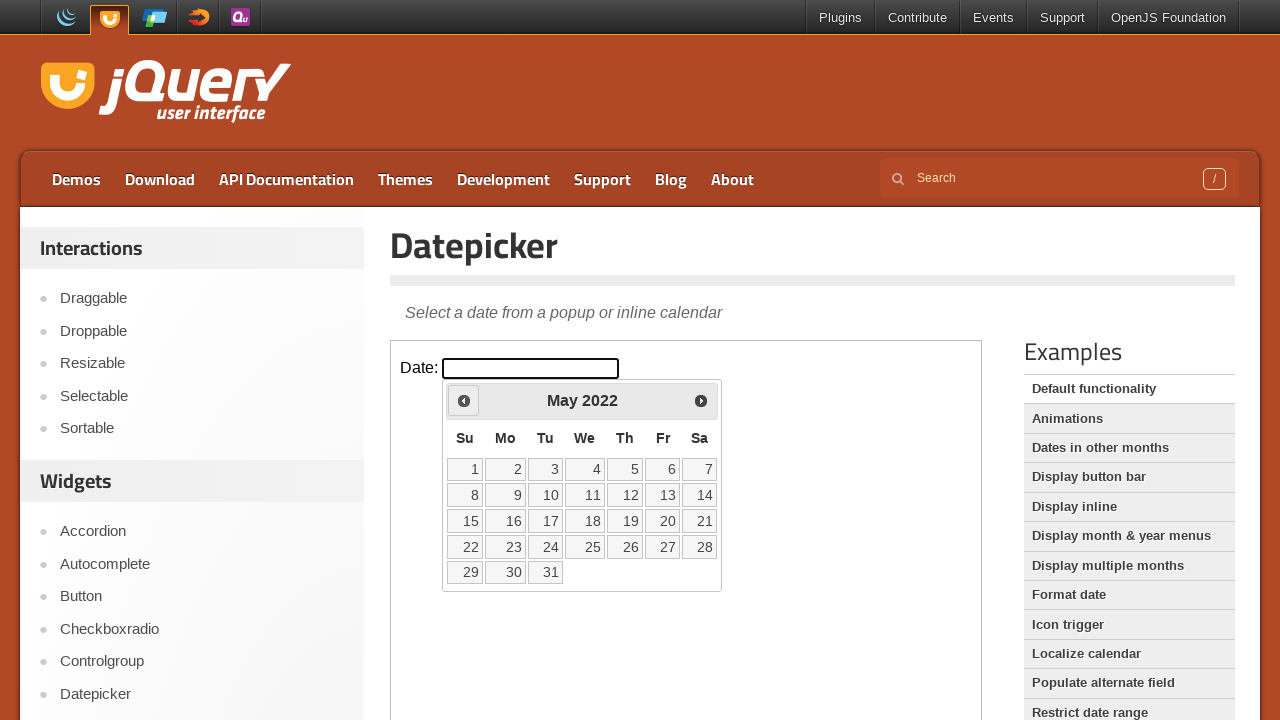

Located all date cell links in the calendar
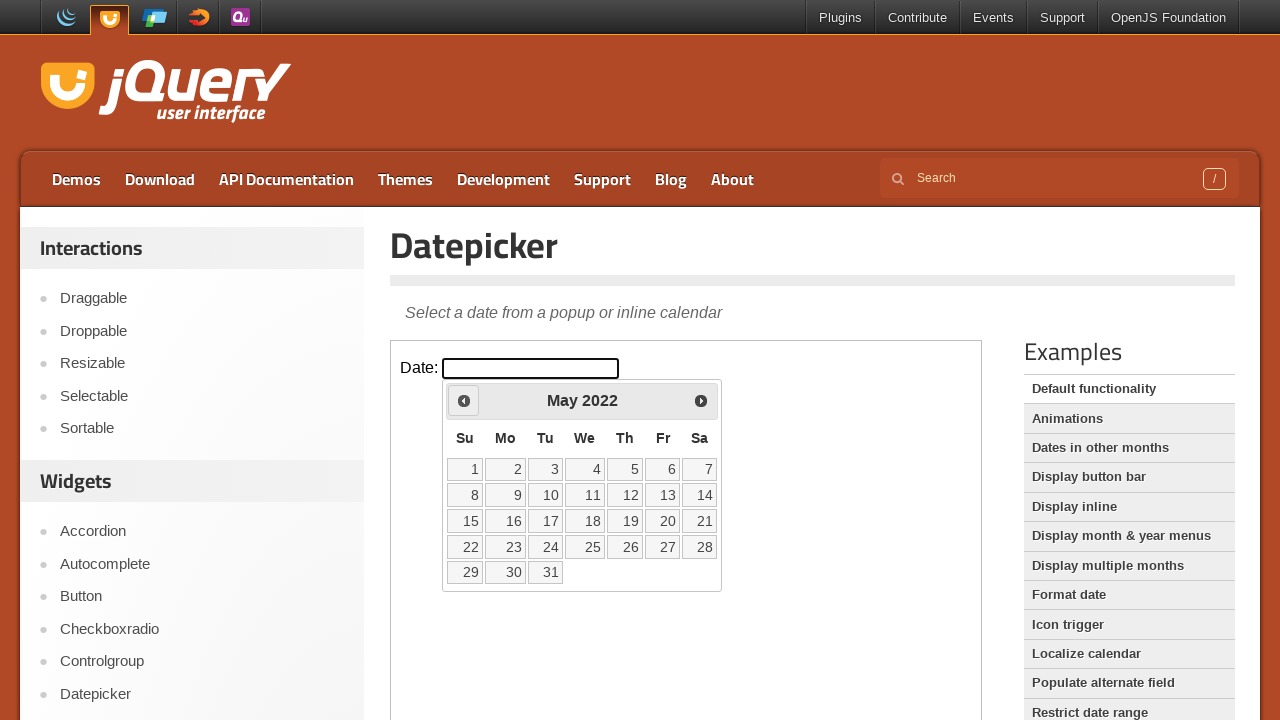

Found 31 date cells in the calendar
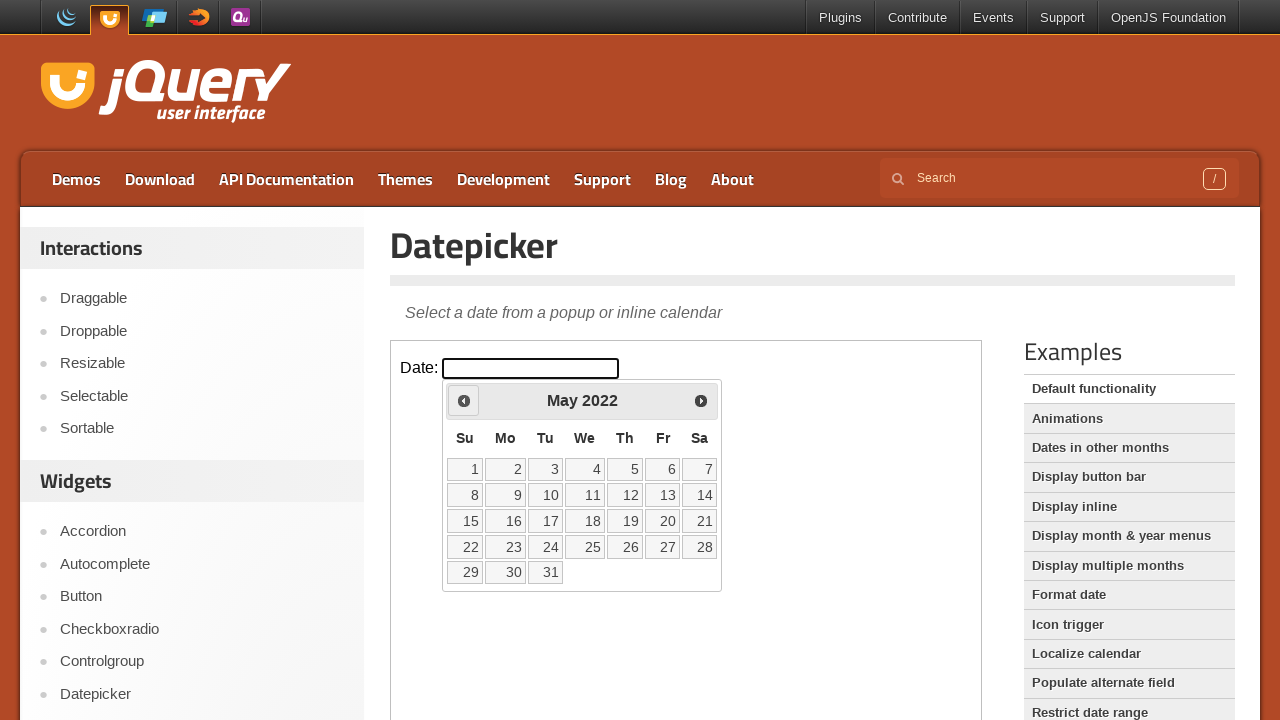

Clicked on date 10 in the calendar at (545, 495) on iframe.demo-frame >> internal:control=enter-frame >> table.ui-datepicker-calenda
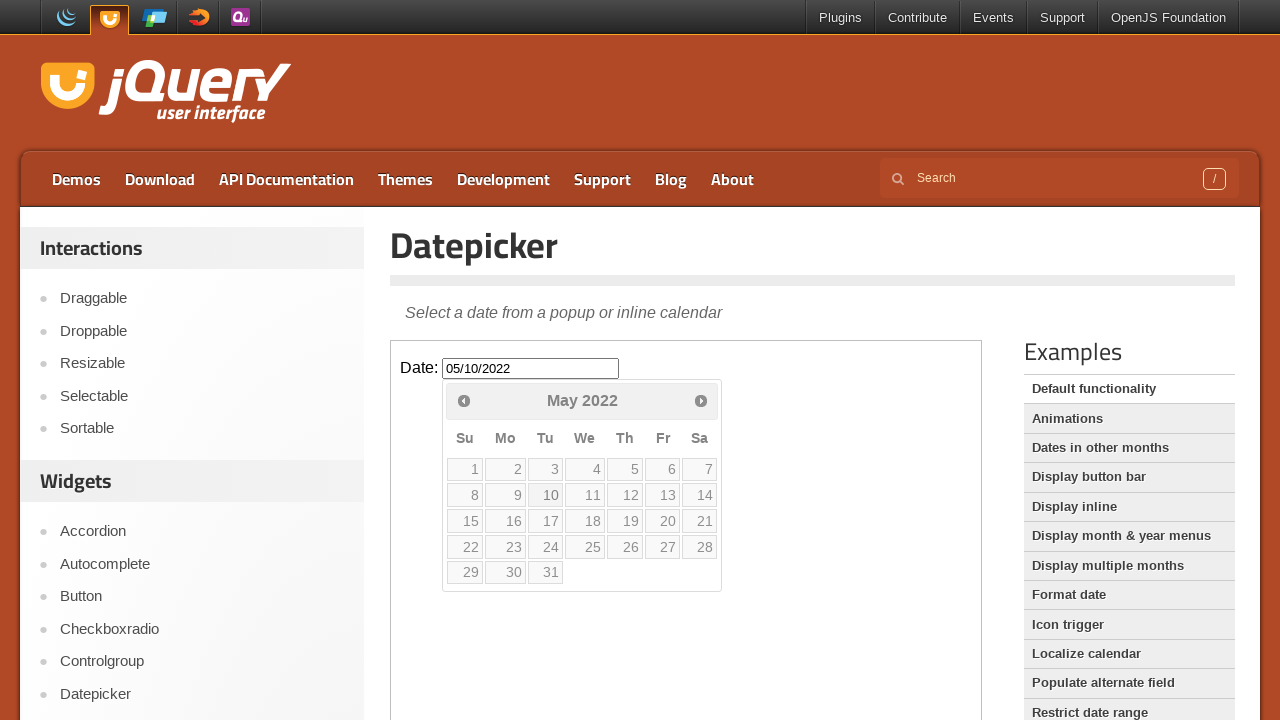

Waited 500ms for date selection to complete
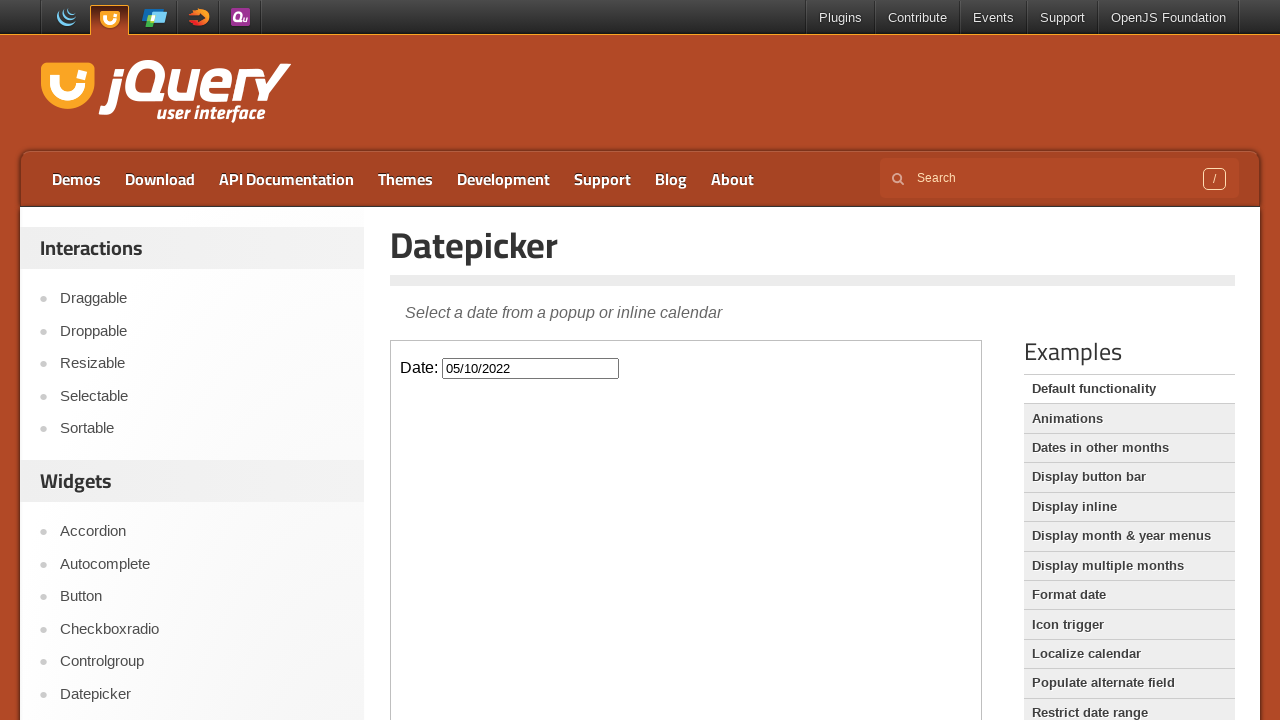

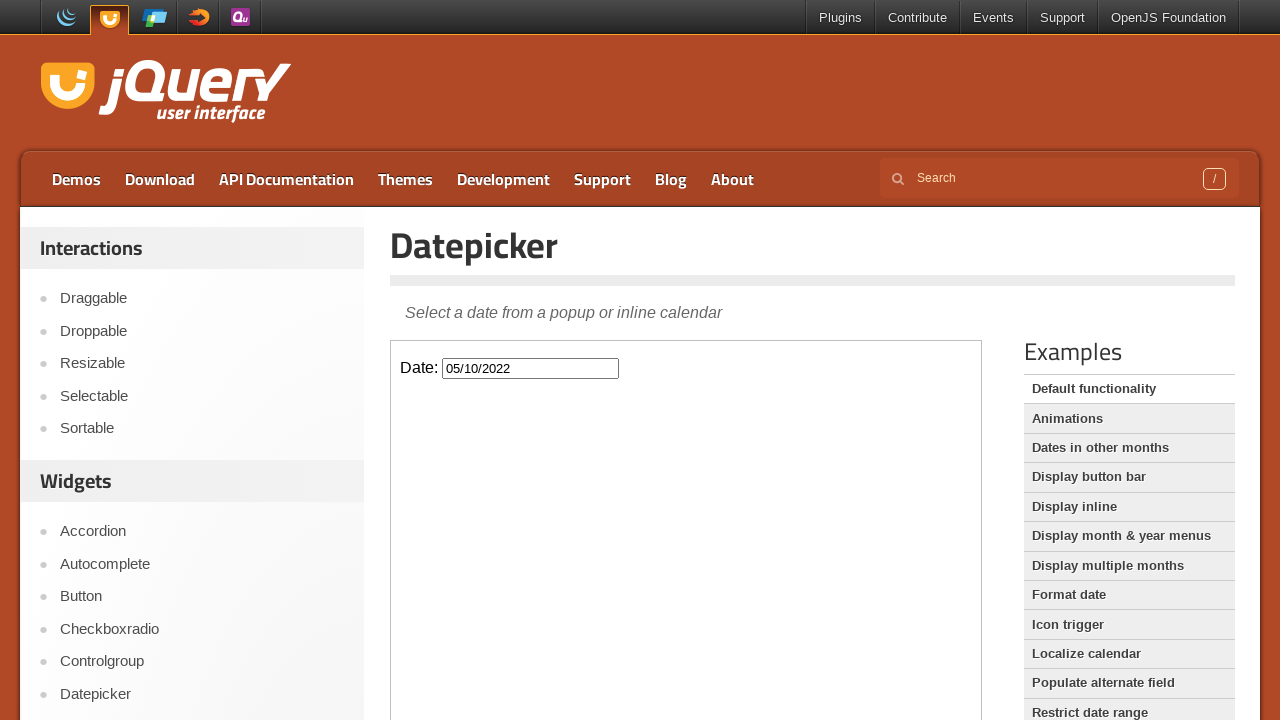